Tests dynamic element manipulation by creating 100 "Add Element" buttons, then deleting 60 of them and validating the correct number were removed

Starting URL: http://the-internet.herokuapp.com/add_remove_elements/

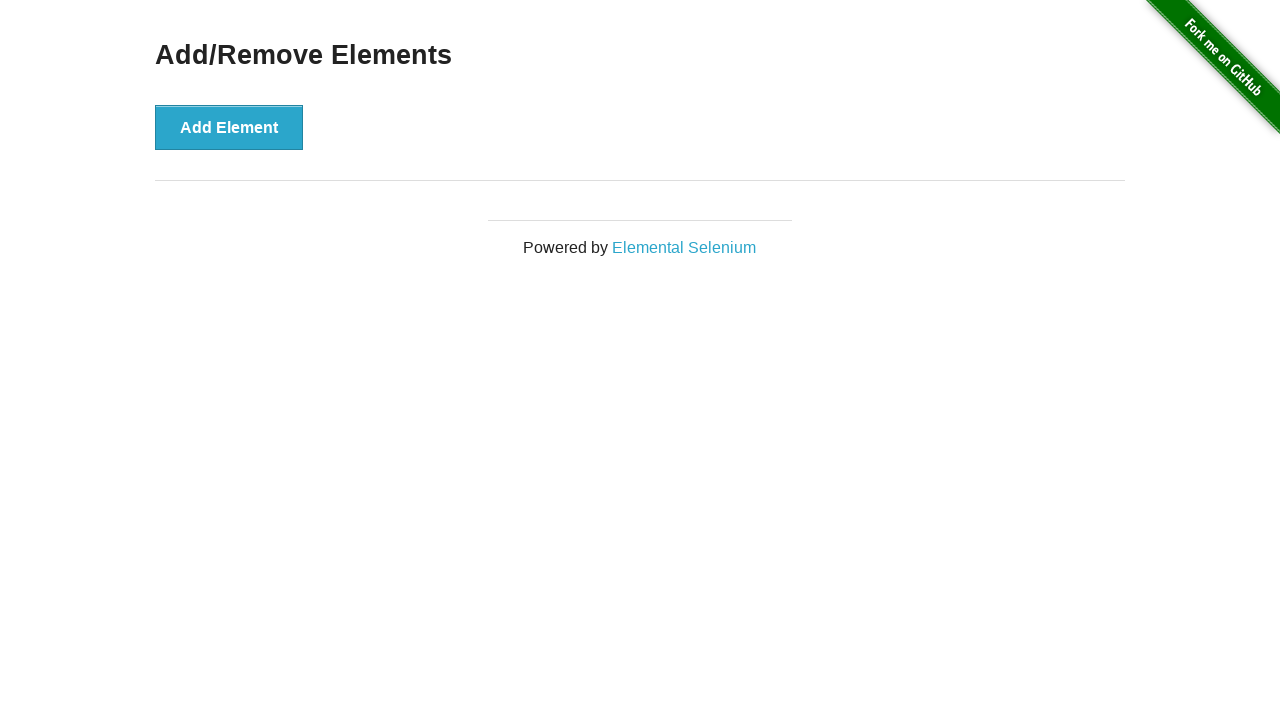

Navigated to Add/Remove Elements page
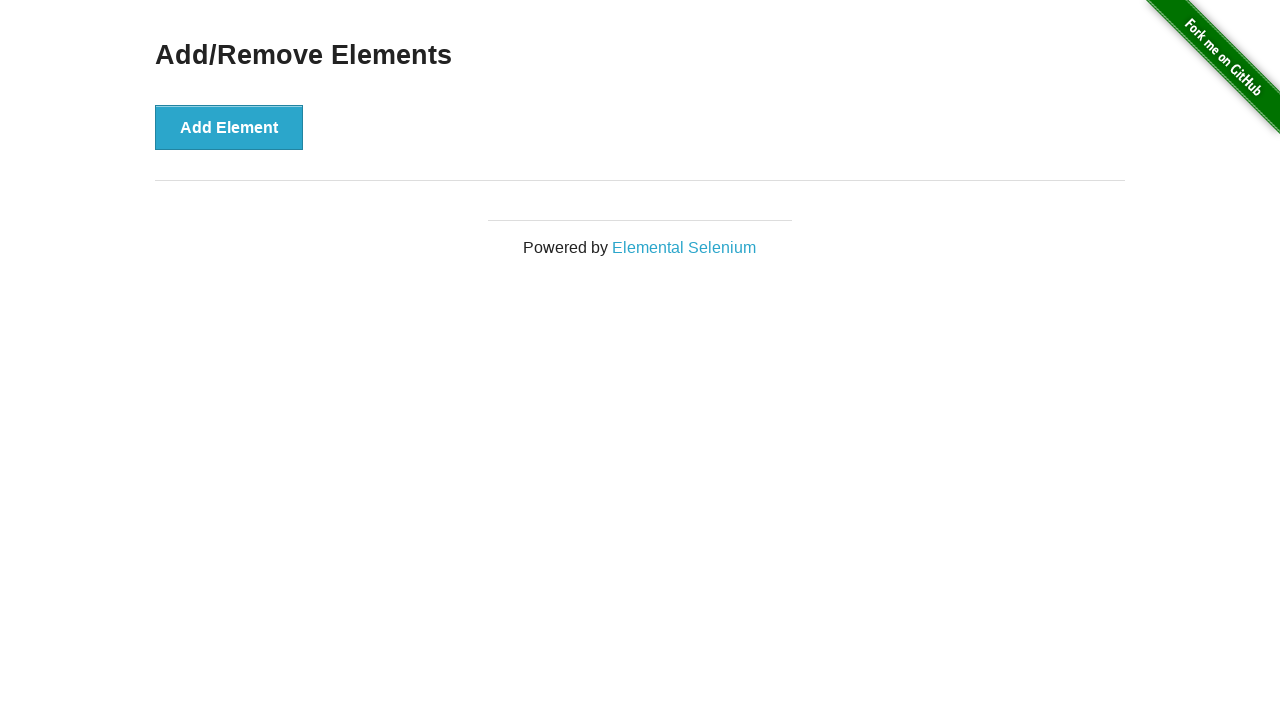

Clicked 'Add Element' button (iteration 1/100) at (229, 127) on button[onclick='addElement()']
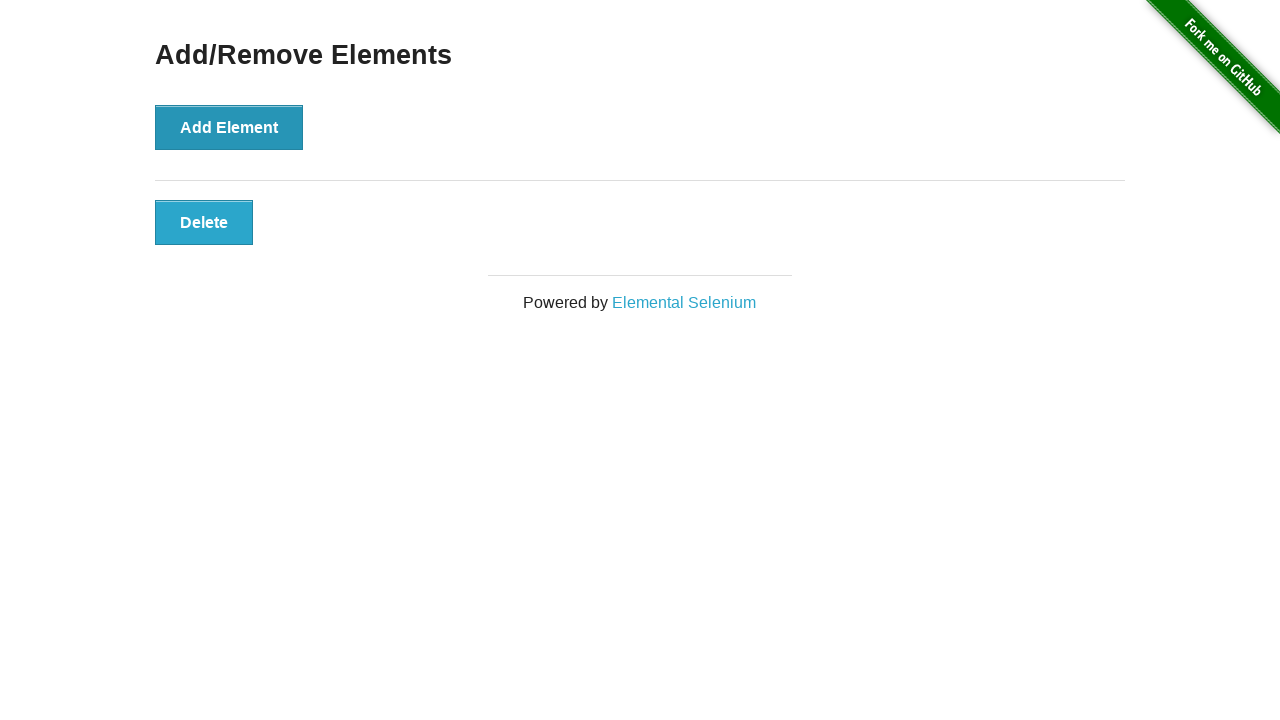

Clicked 'Add Element' button (iteration 2/100) at (229, 127) on button[onclick='addElement()']
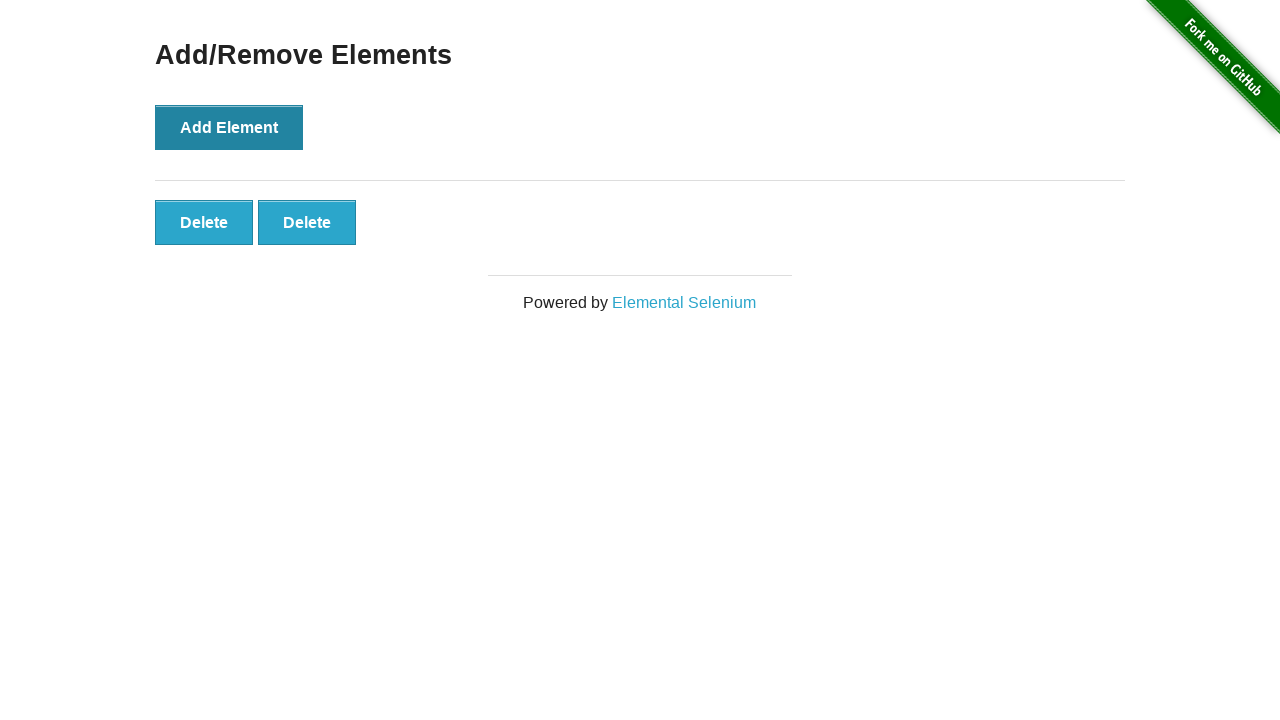

Clicked 'Add Element' button (iteration 3/100) at (229, 127) on button[onclick='addElement()']
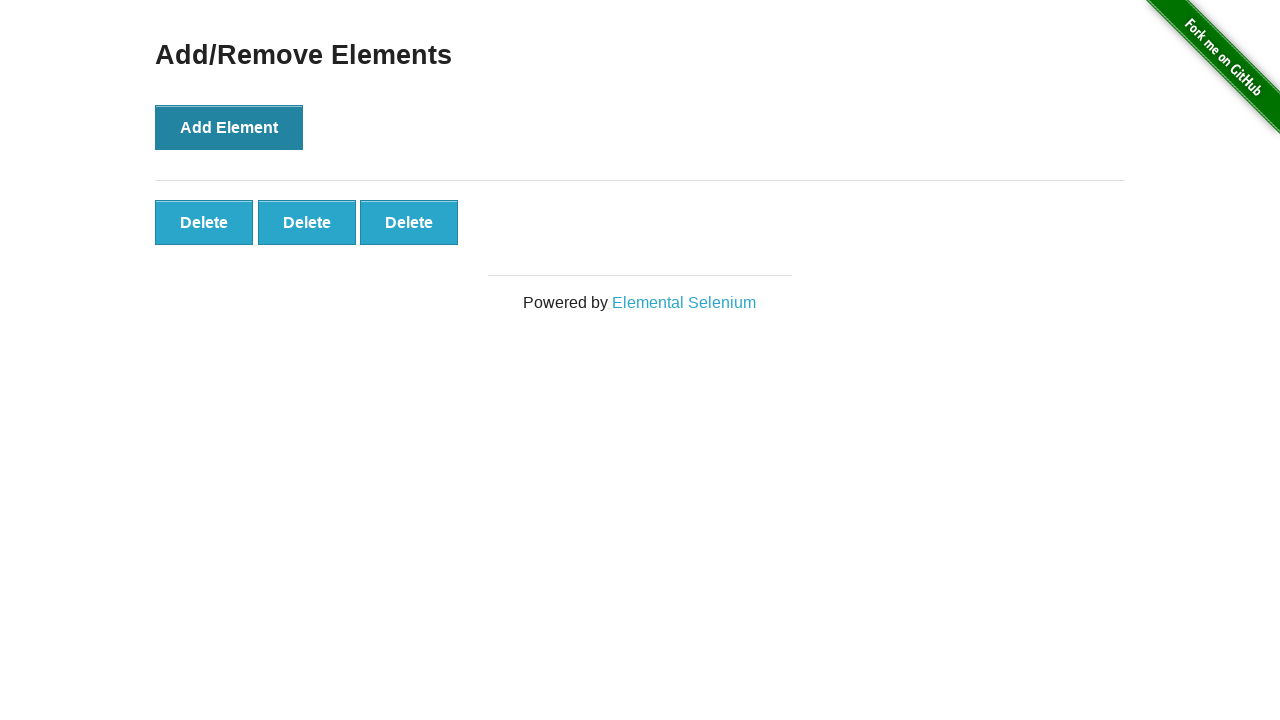

Clicked 'Add Element' button (iteration 4/100) at (229, 127) on button[onclick='addElement()']
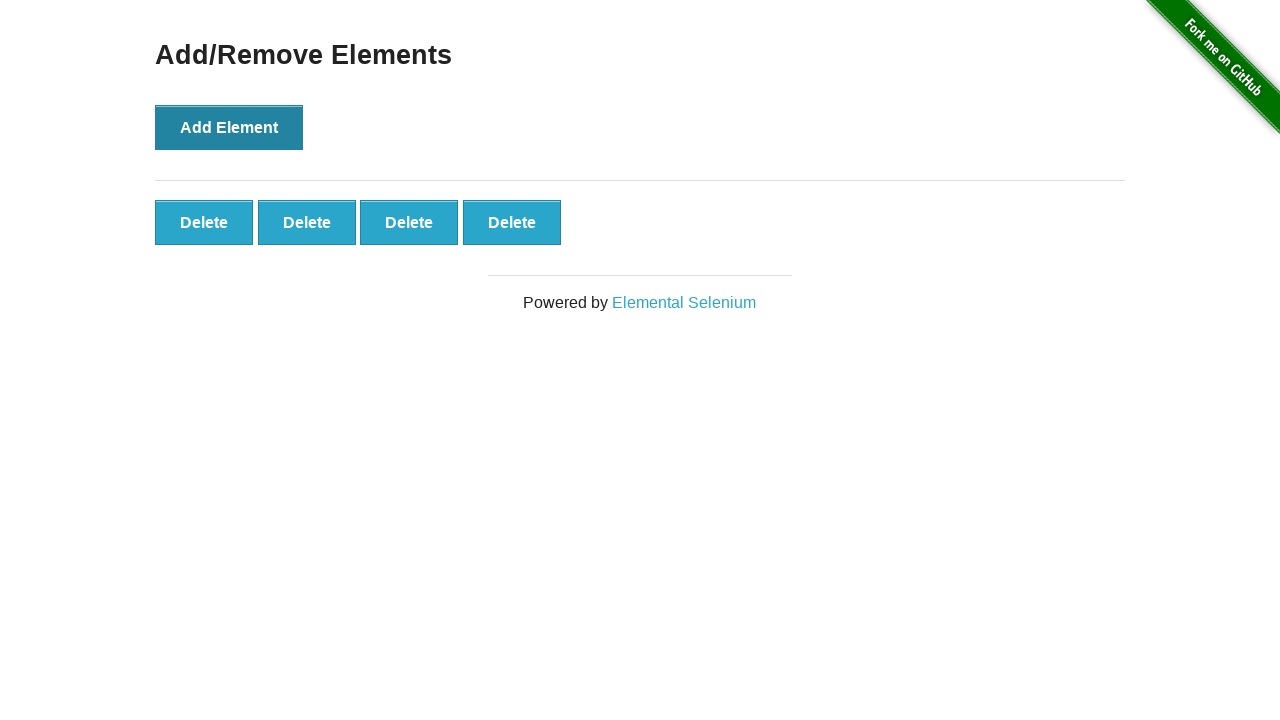

Clicked 'Add Element' button (iteration 5/100) at (229, 127) on button[onclick='addElement()']
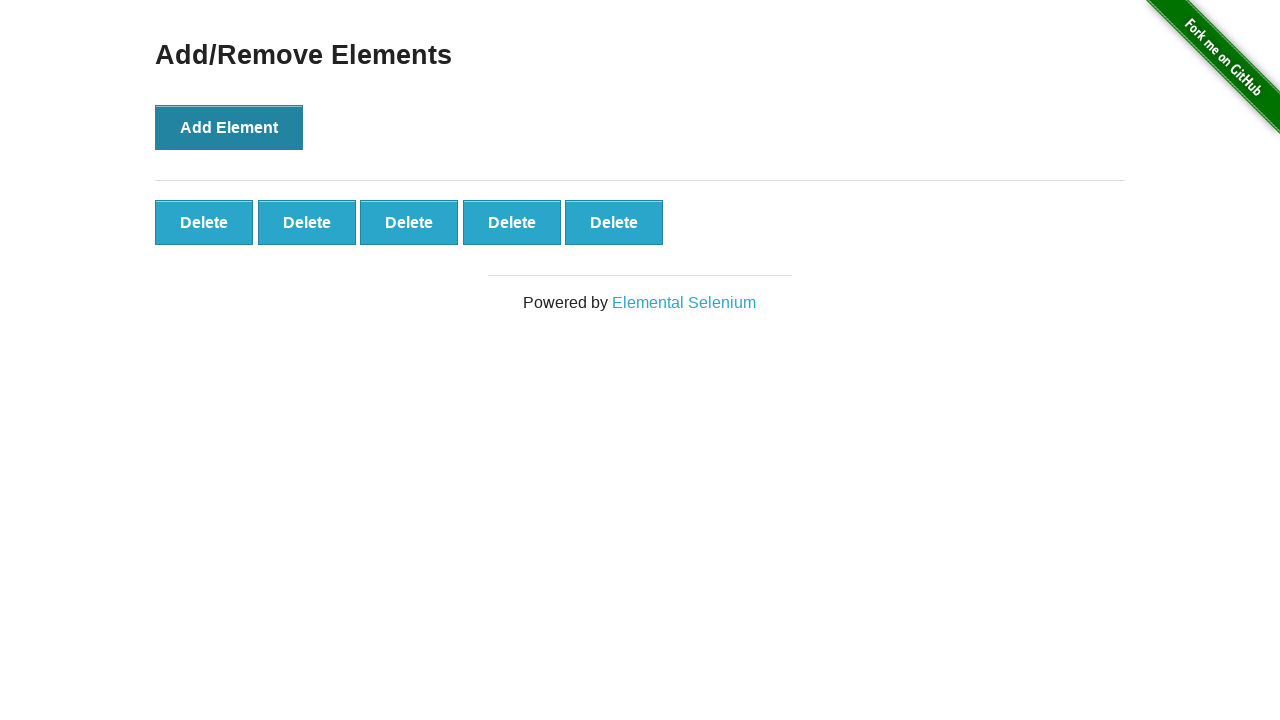

Clicked 'Add Element' button (iteration 6/100) at (229, 127) on button[onclick='addElement()']
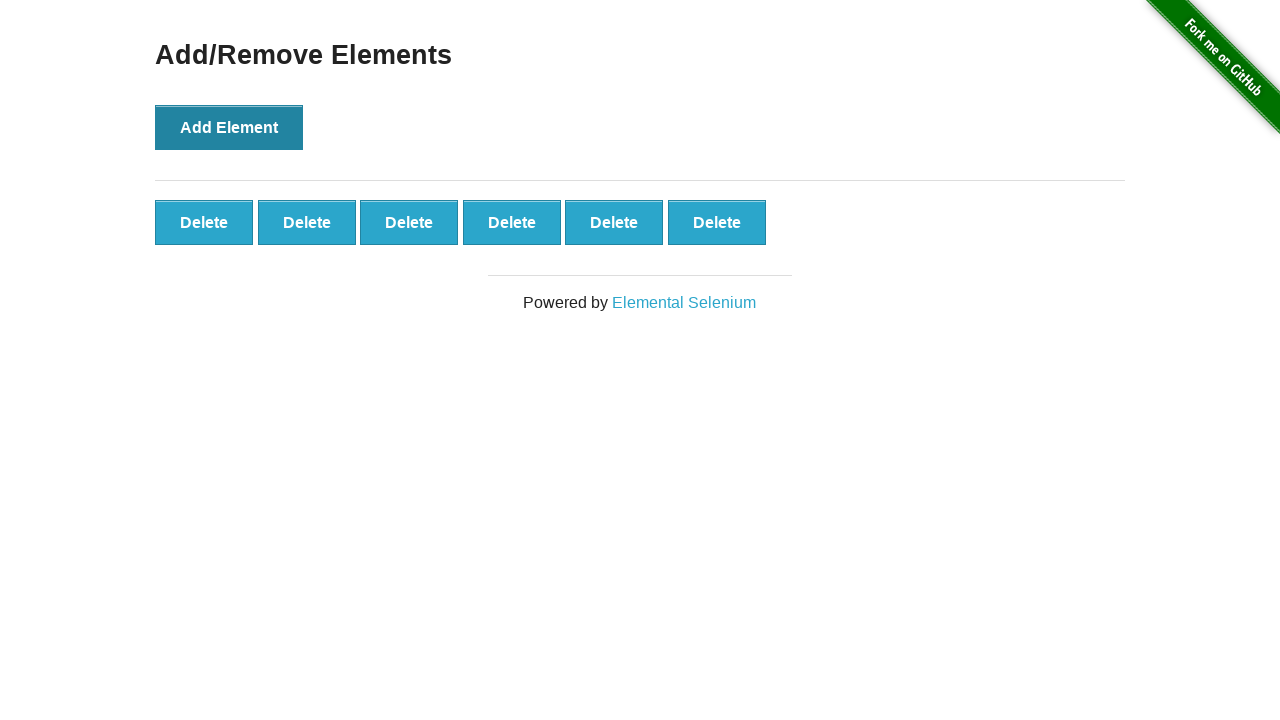

Clicked 'Add Element' button (iteration 7/100) at (229, 127) on button[onclick='addElement()']
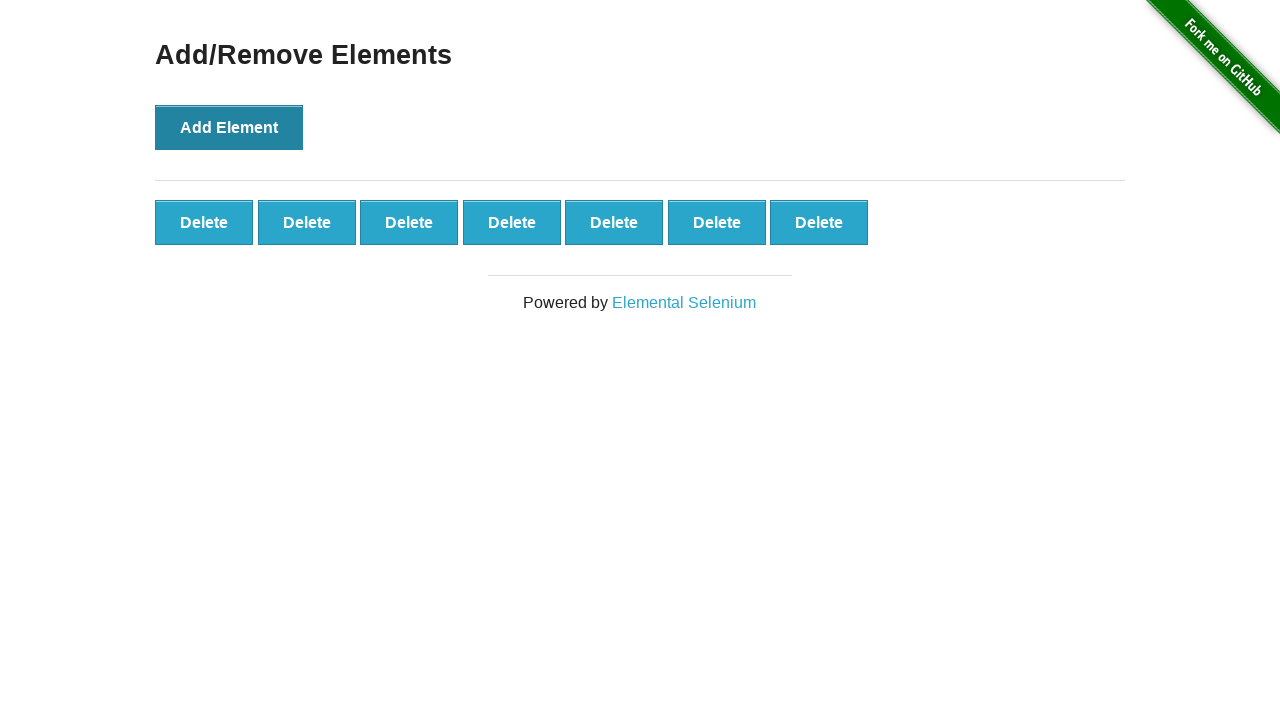

Clicked 'Add Element' button (iteration 8/100) at (229, 127) on button[onclick='addElement()']
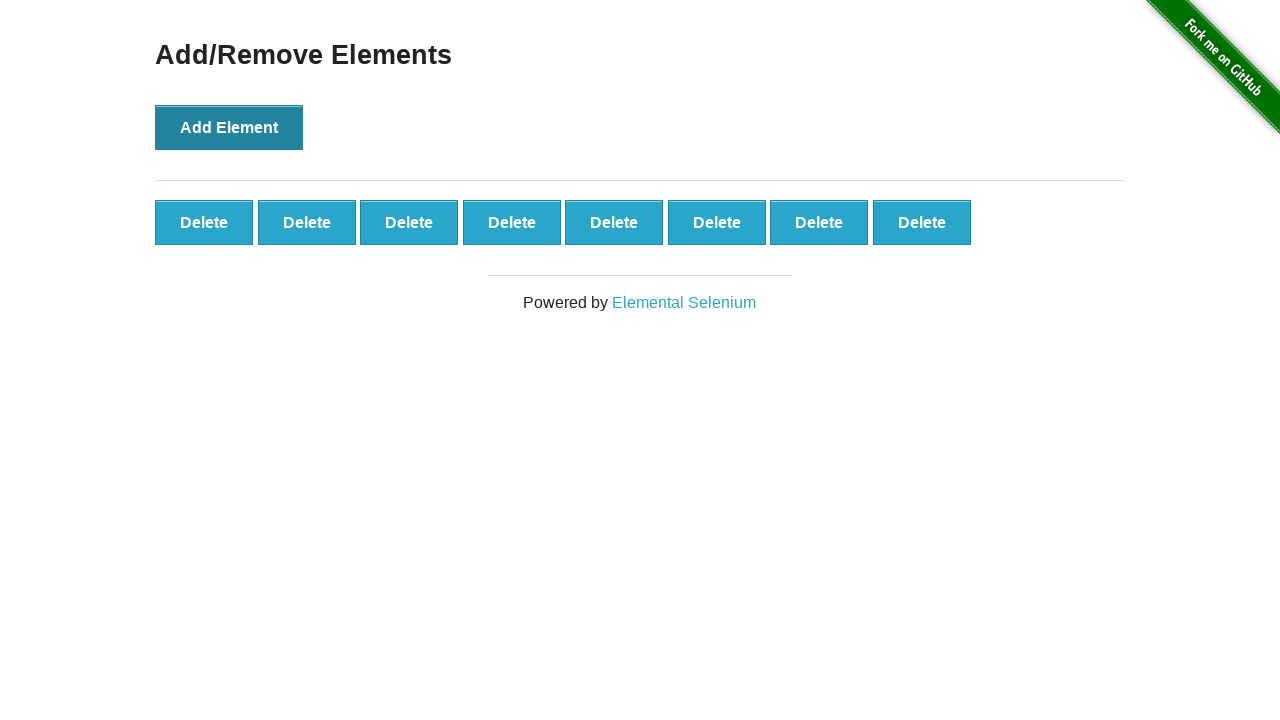

Clicked 'Add Element' button (iteration 9/100) at (229, 127) on button[onclick='addElement()']
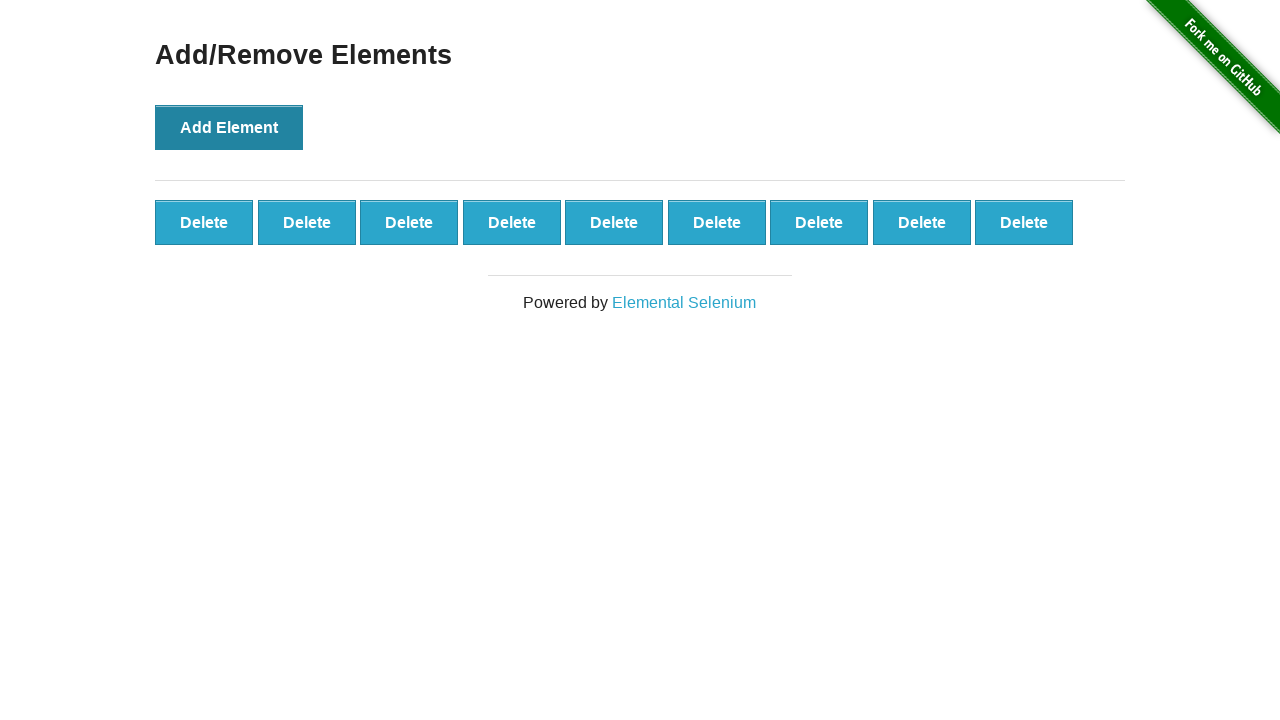

Clicked 'Add Element' button (iteration 10/100) at (229, 127) on button[onclick='addElement()']
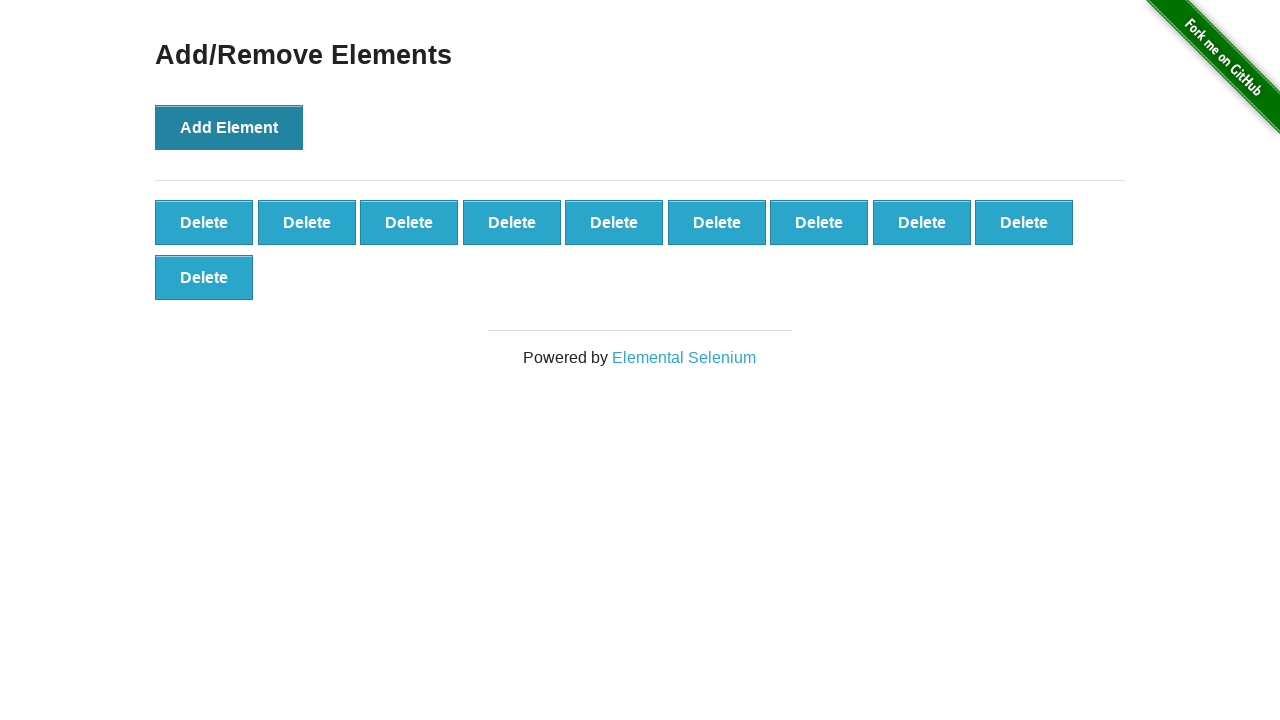

Clicked 'Add Element' button (iteration 11/100) at (229, 127) on button[onclick='addElement()']
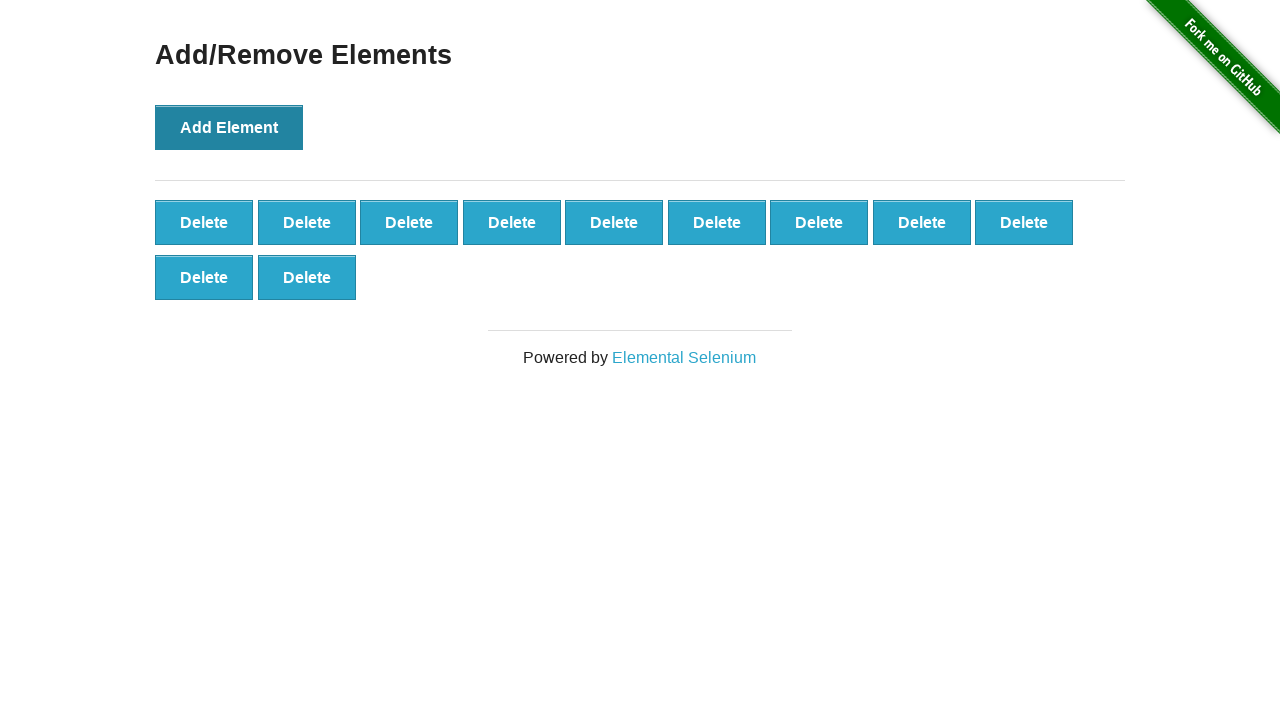

Clicked 'Add Element' button (iteration 12/100) at (229, 127) on button[onclick='addElement()']
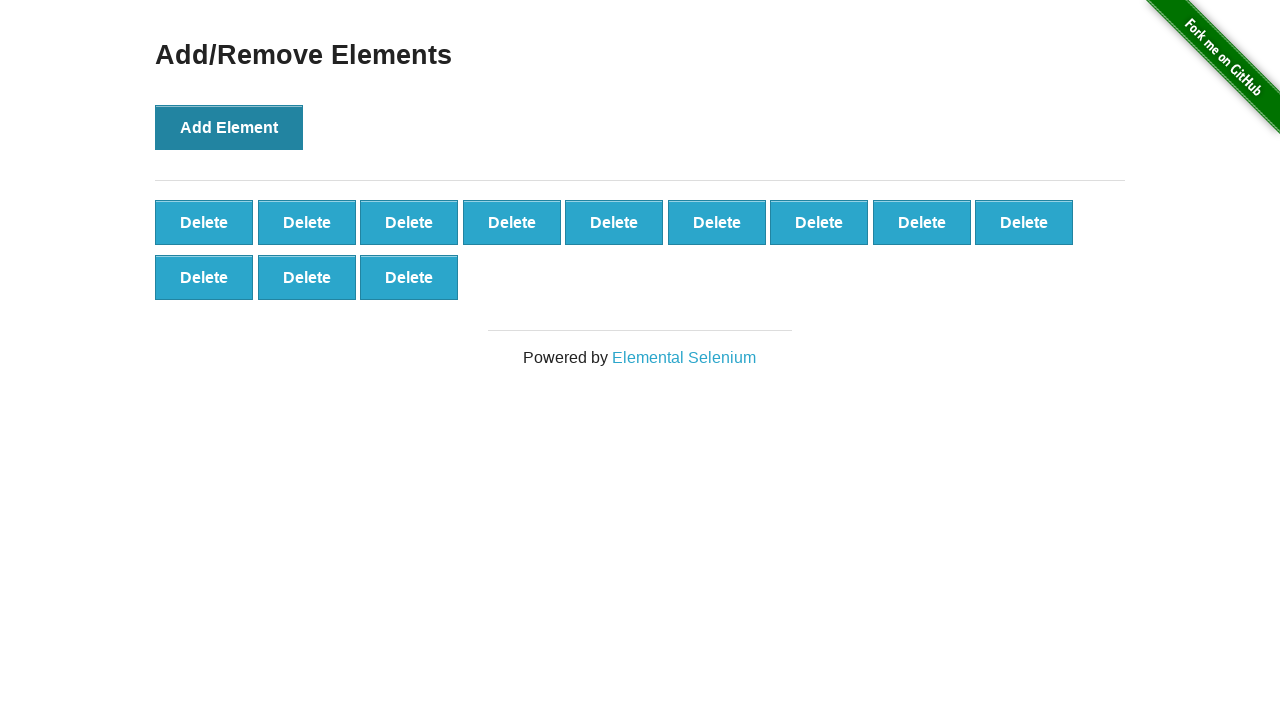

Clicked 'Add Element' button (iteration 13/100) at (229, 127) on button[onclick='addElement()']
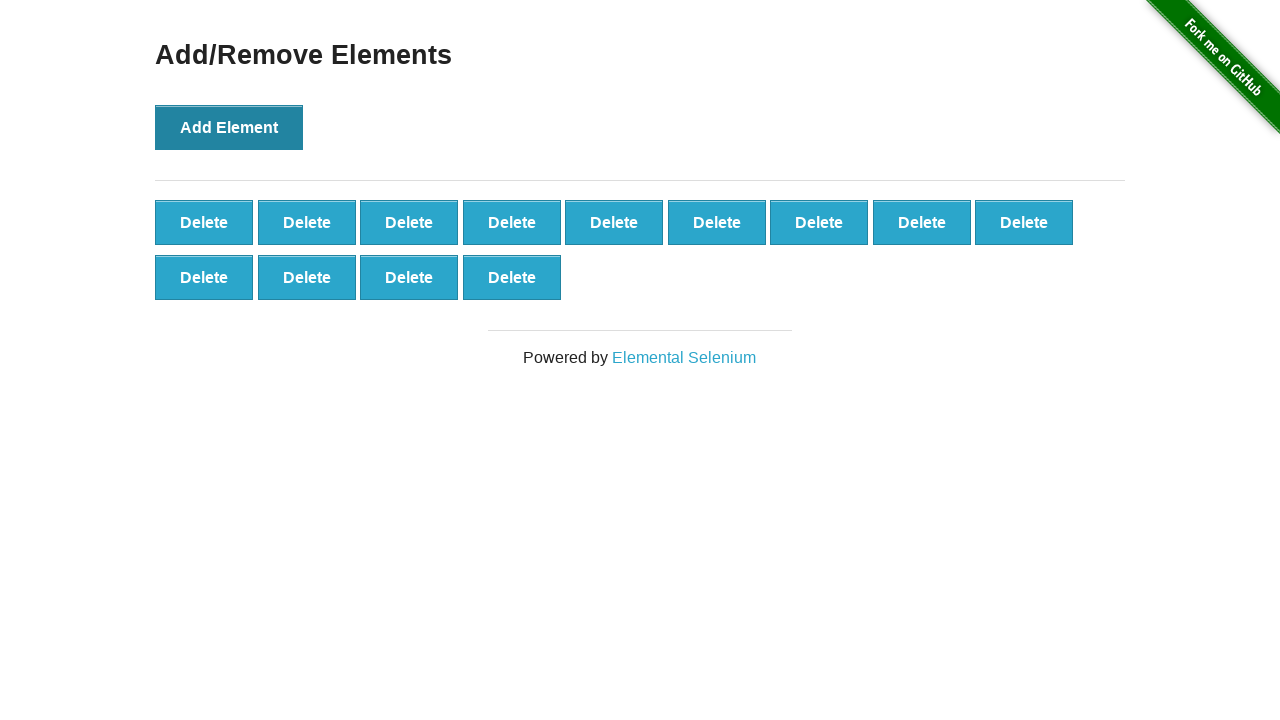

Clicked 'Add Element' button (iteration 14/100) at (229, 127) on button[onclick='addElement()']
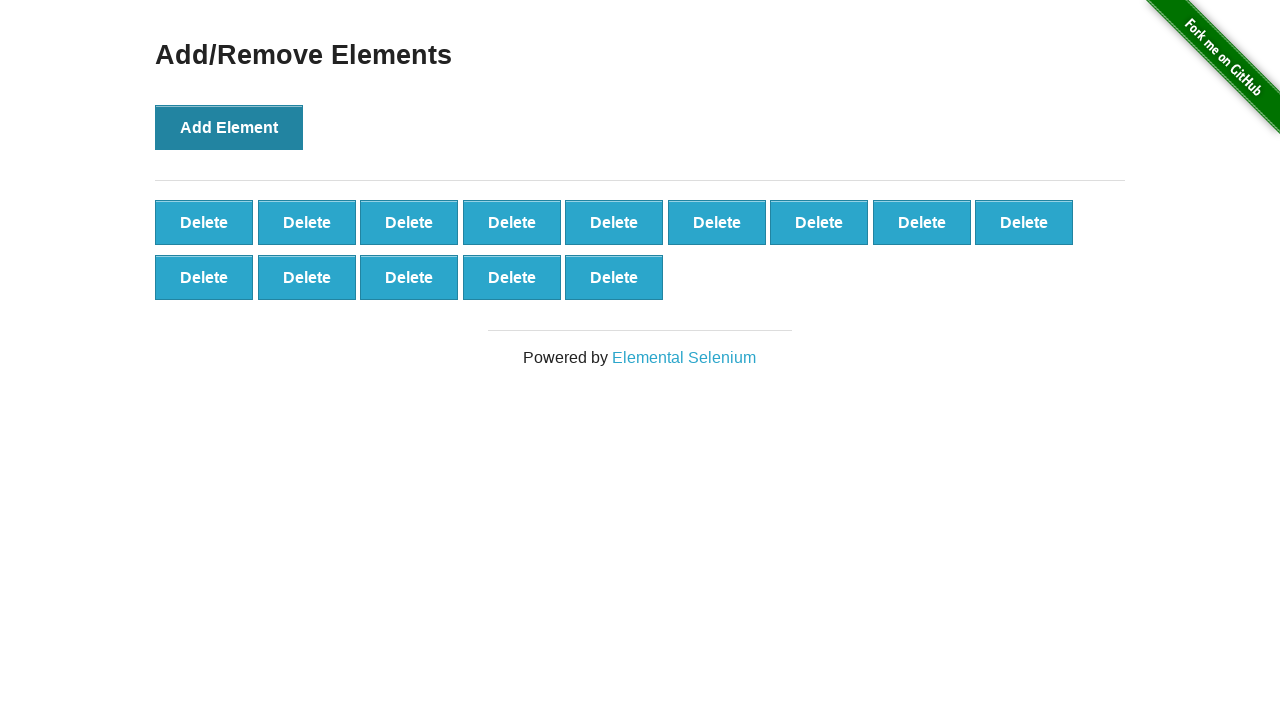

Clicked 'Add Element' button (iteration 15/100) at (229, 127) on button[onclick='addElement()']
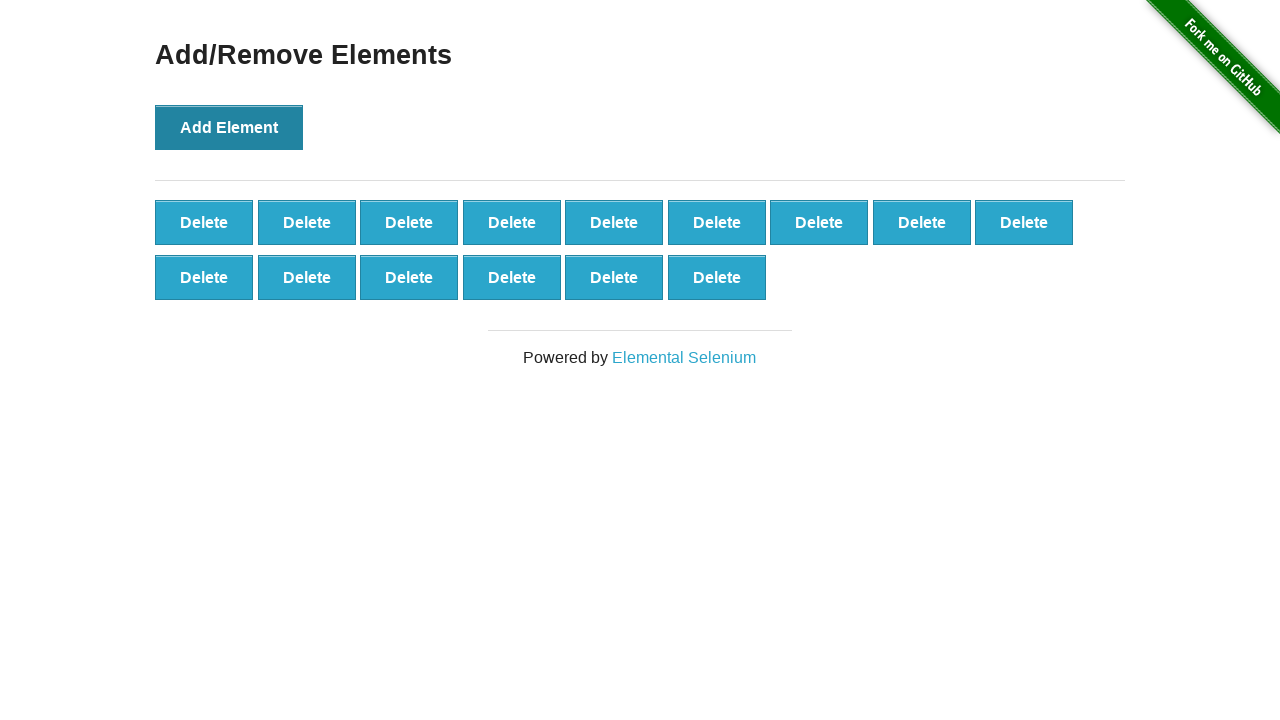

Clicked 'Add Element' button (iteration 16/100) at (229, 127) on button[onclick='addElement()']
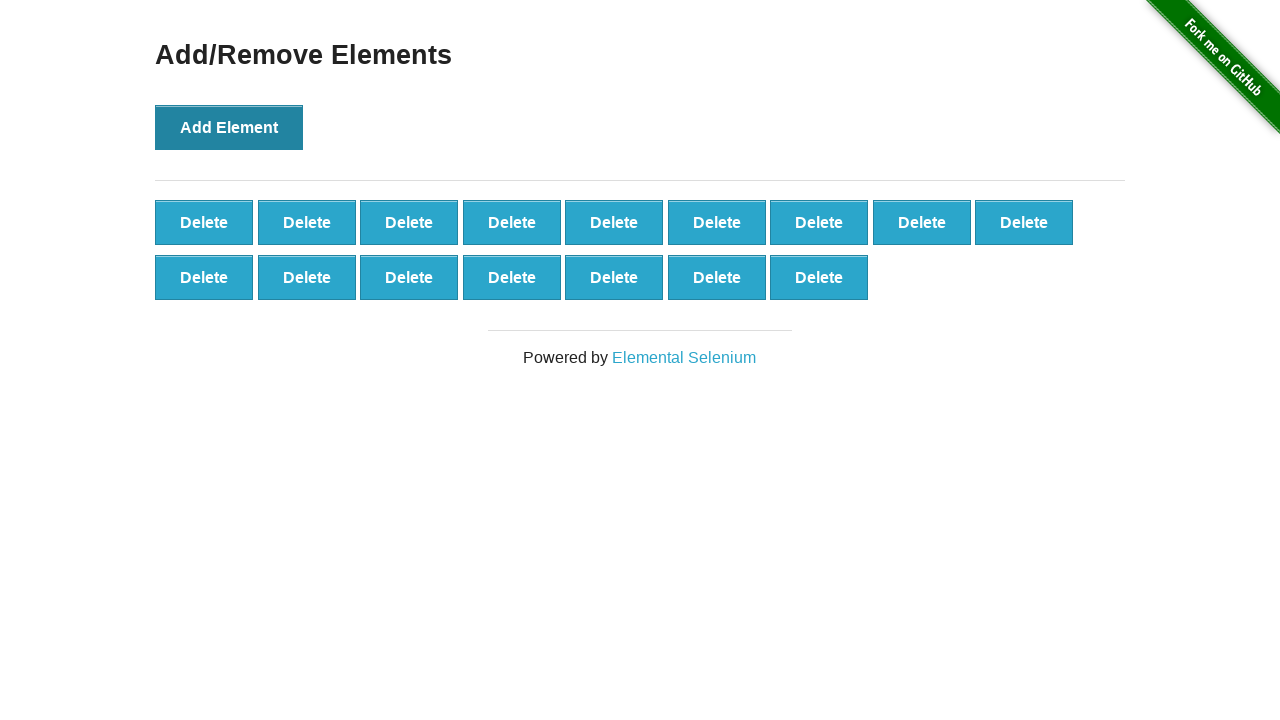

Clicked 'Add Element' button (iteration 17/100) at (229, 127) on button[onclick='addElement()']
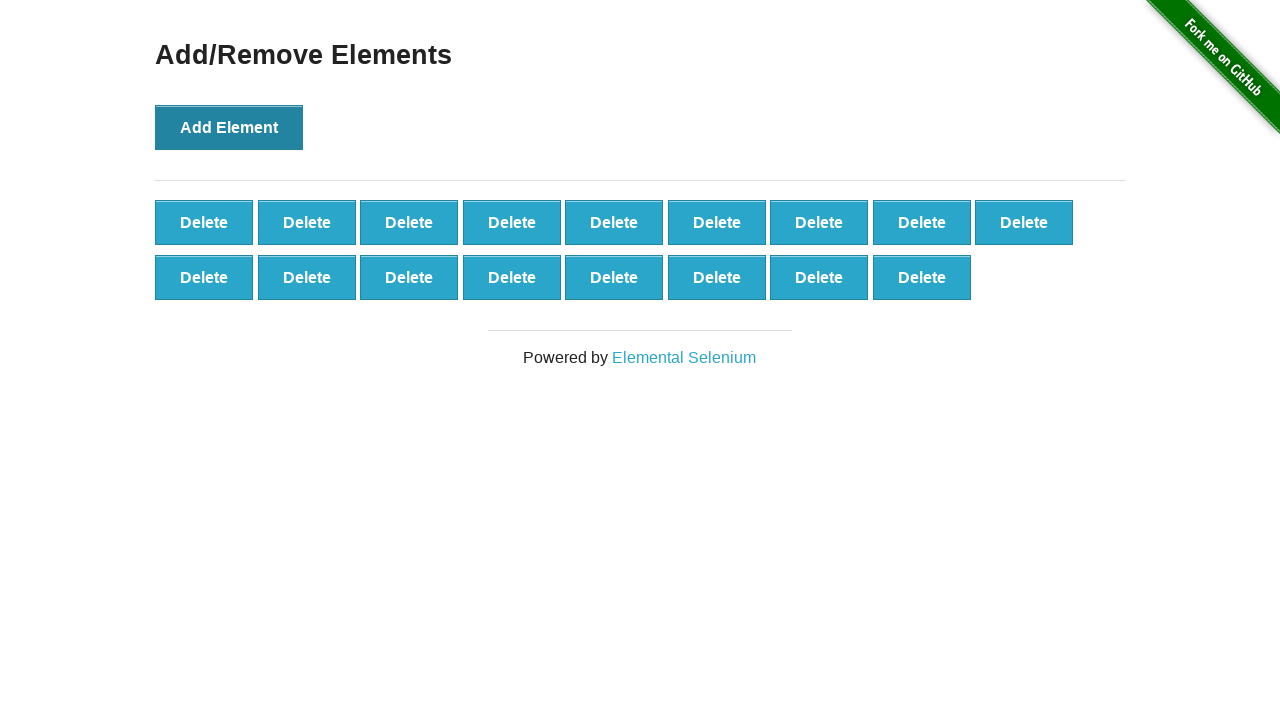

Clicked 'Add Element' button (iteration 18/100) at (229, 127) on button[onclick='addElement()']
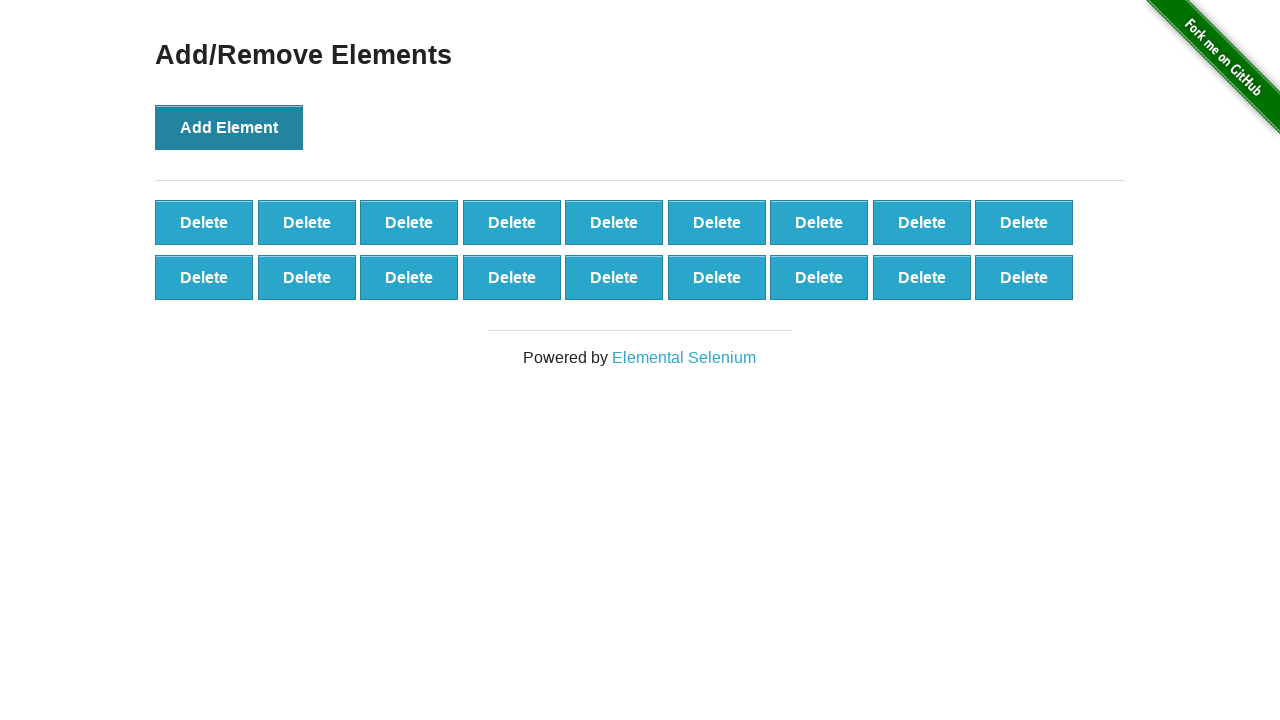

Clicked 'Add Element' button (iteration 19/100) at (229, 127) on button[onclick='addElement()']
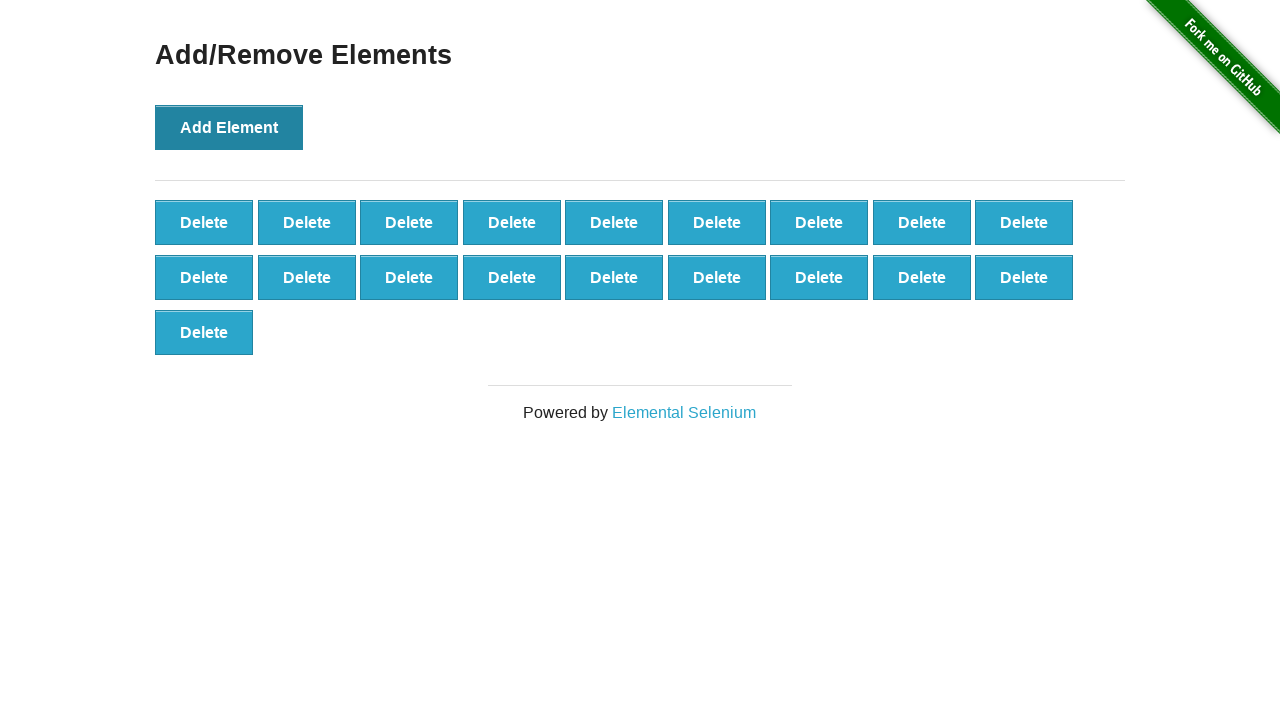

Clicked 'Add Element' button (iteration 20/100) at (229, 127) on button[onclick='addElement()']
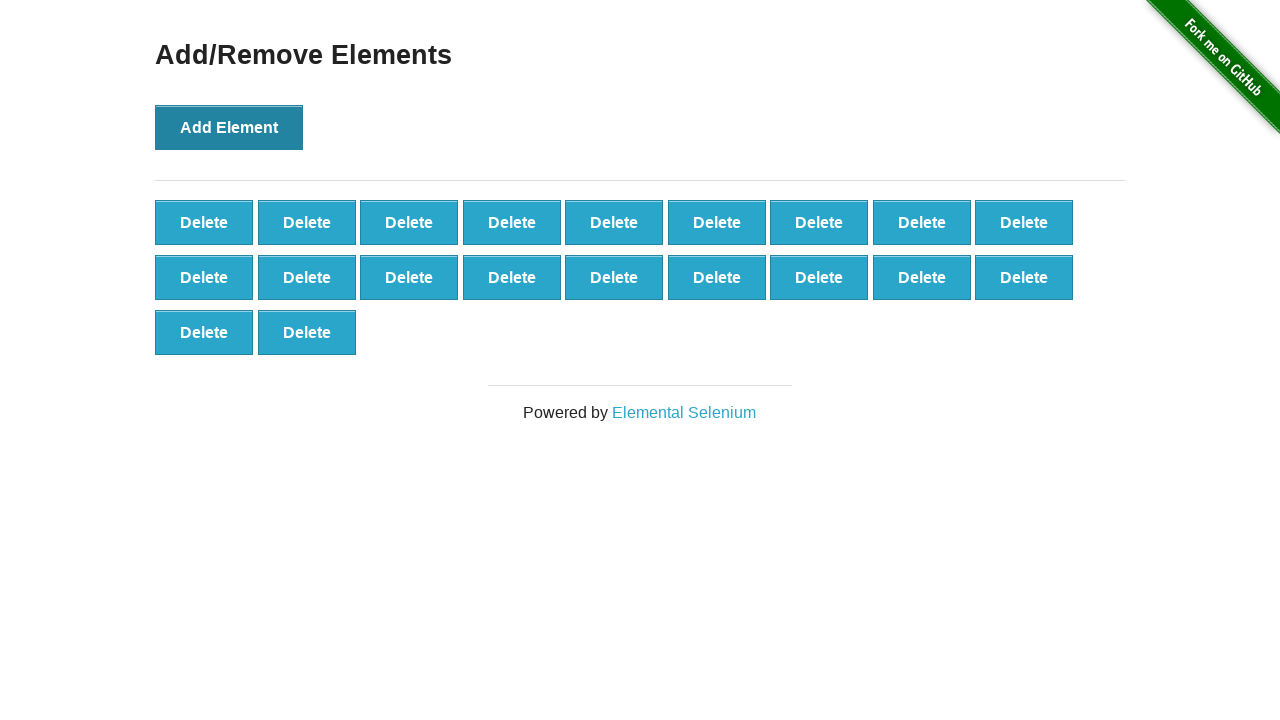

Clicked 'Add Element' button (iteration 21/100) at (229, 127) on button[onclick='addElement()']
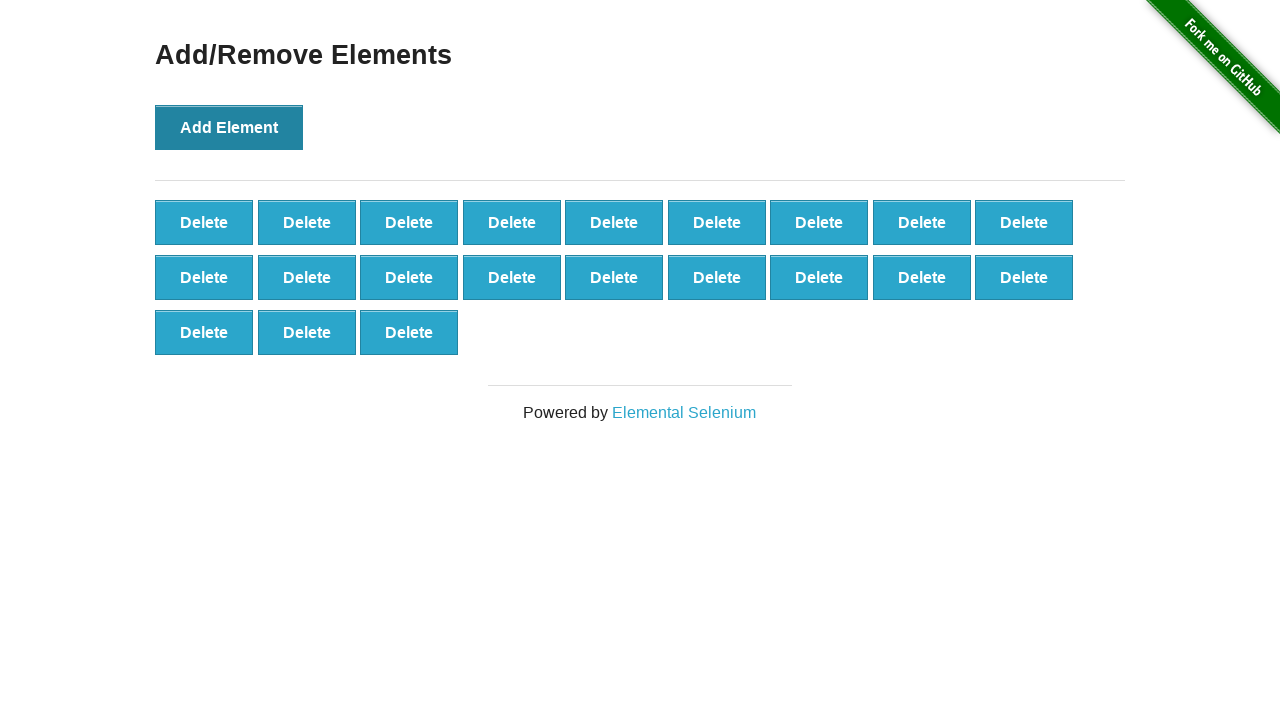

Clicked 'Add Element' button (iteration 22/100) at (229, 127) on button[onclick='addElement()']
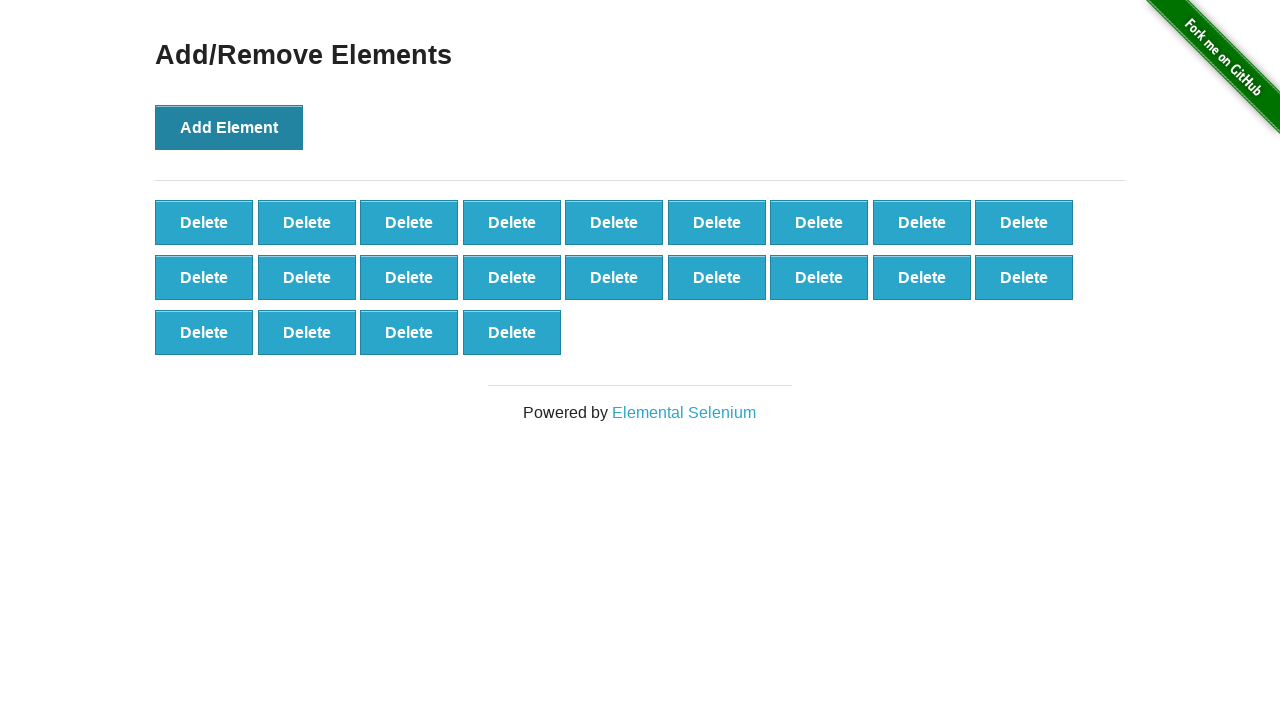

Clicked 'Add Element' button (iteration 23/100) at (229, 127) on button[onclick='addElement()']
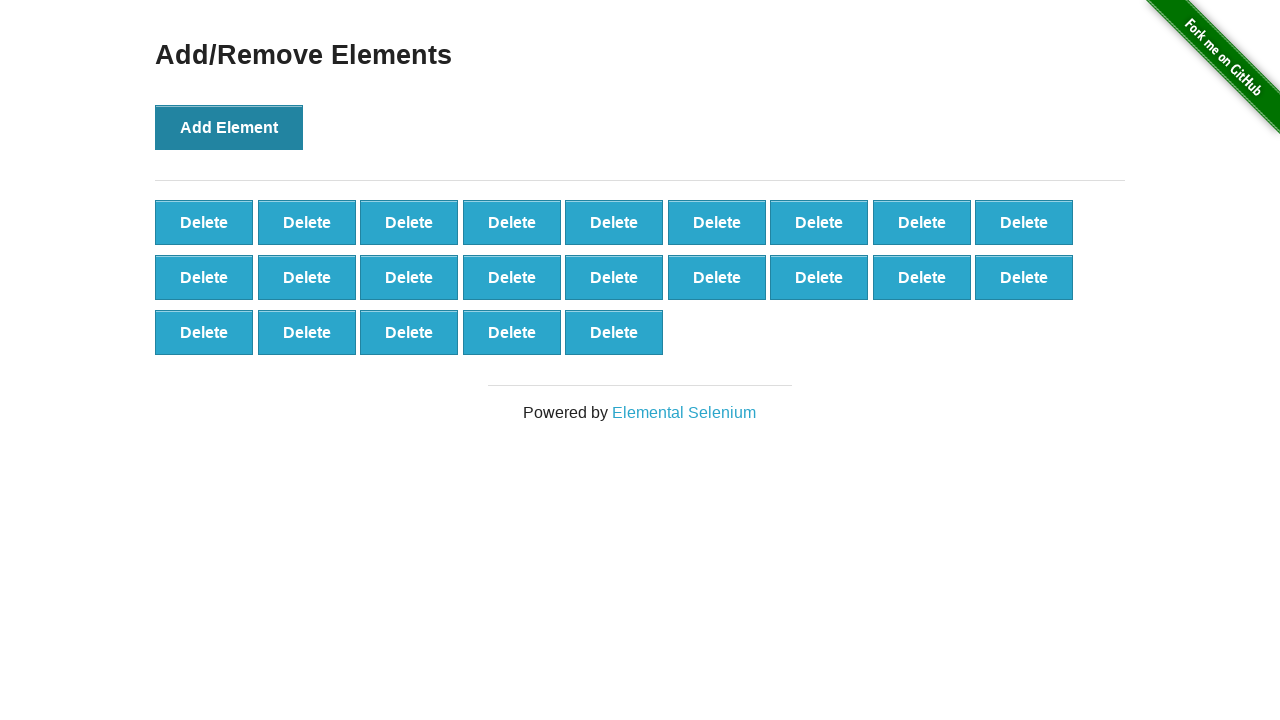

Clicked 'Add Element' button (iteration 24/100) at (229, 127) on button[onclick='addElement()']
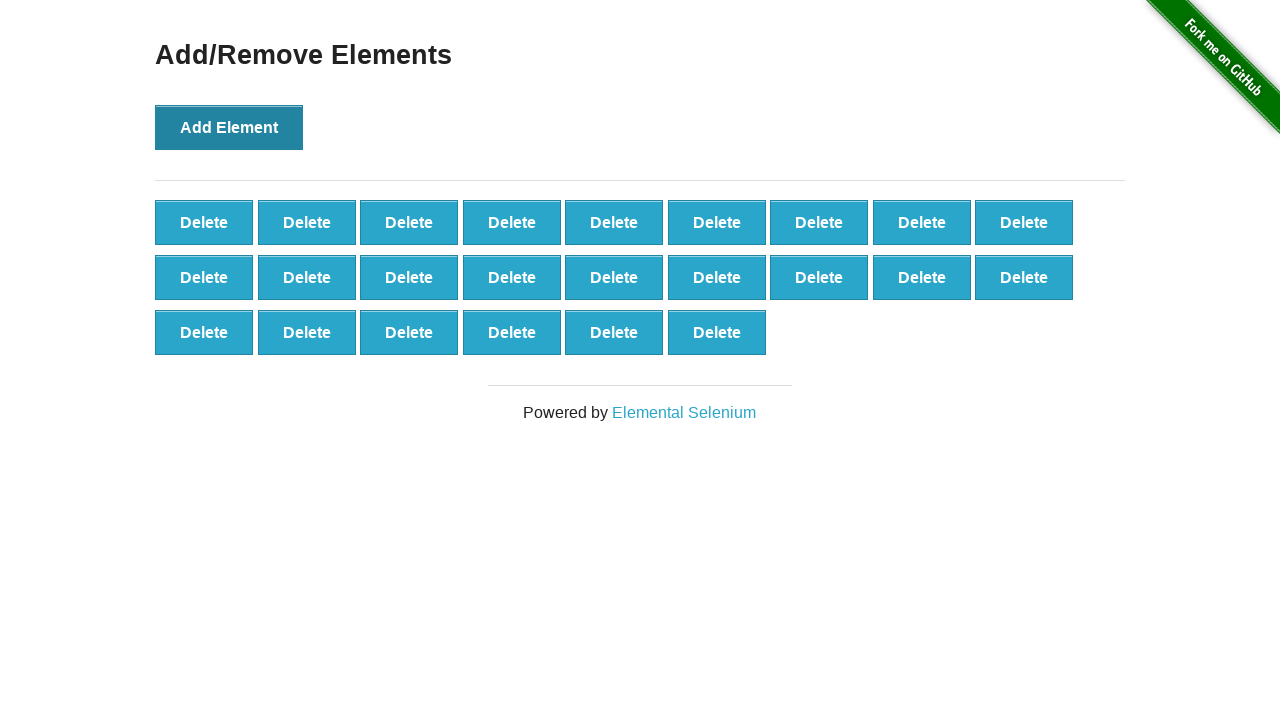

Clicked 'Add Element' button (iteration 25/100) at (229, 127) on button[onclick='addElement()']
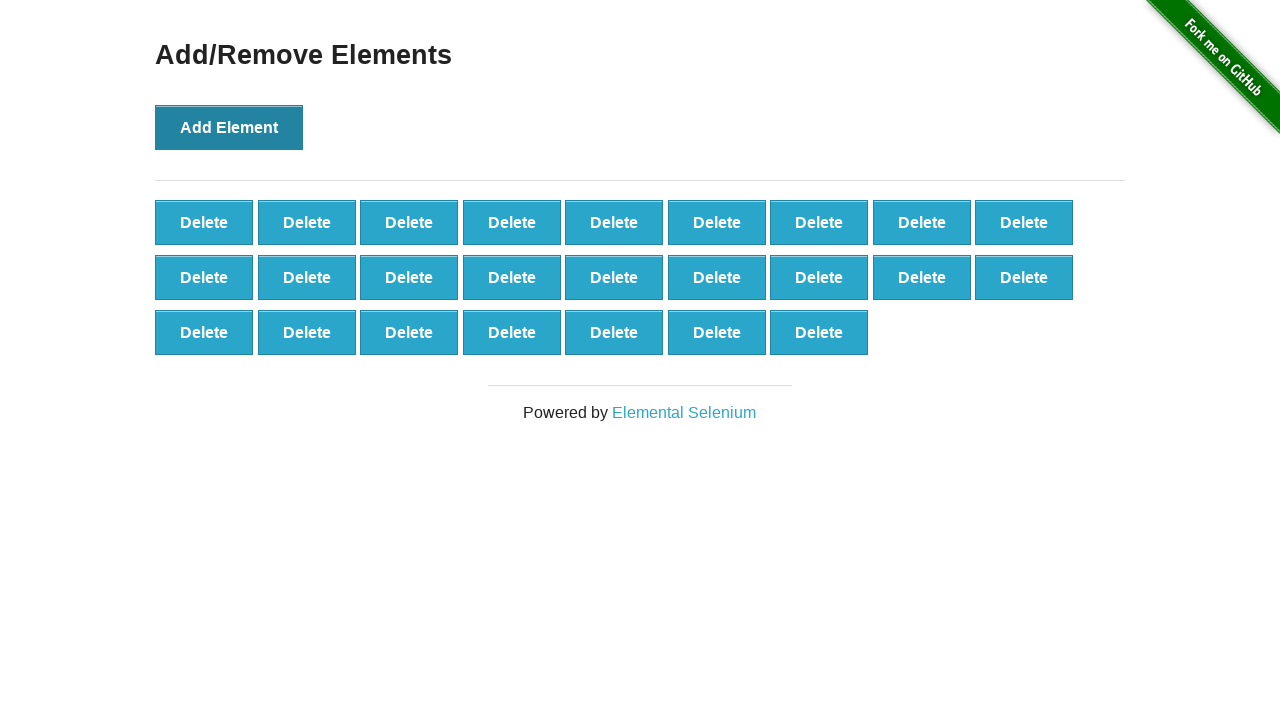

Clicked 'Add Element' button (iteration 26/100) at (229, 127) on button[onclick='addElement()']
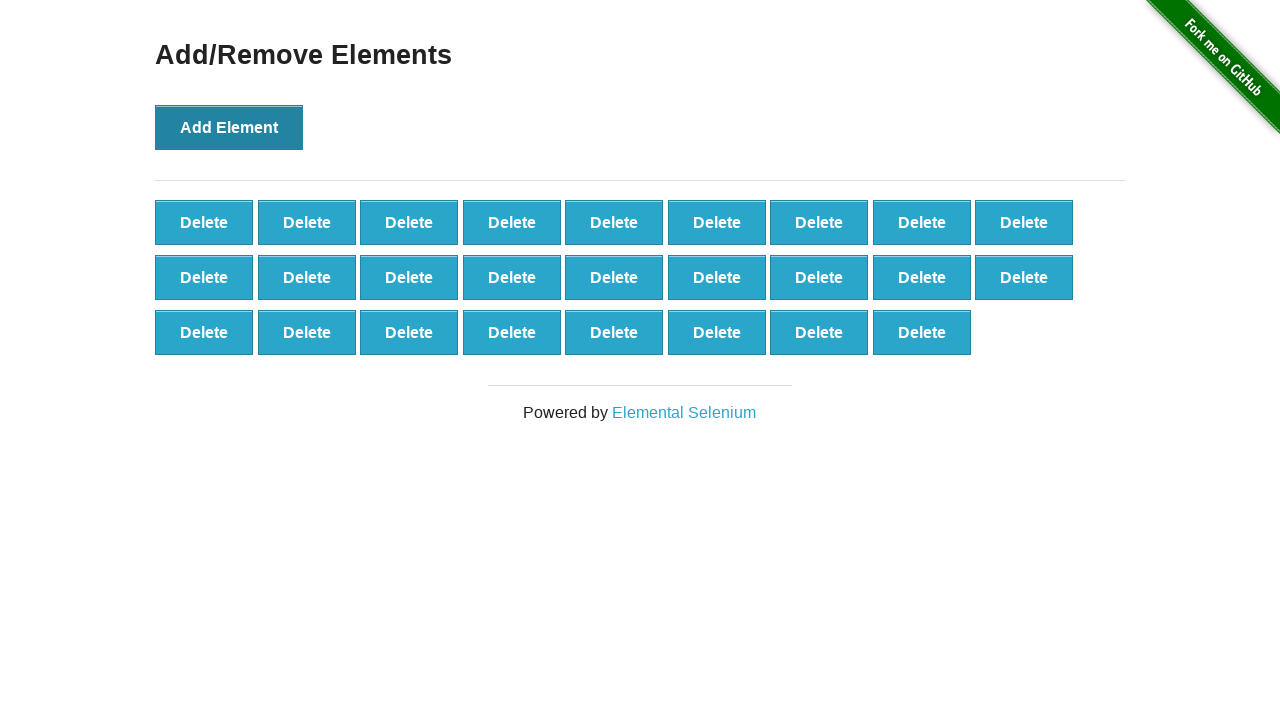

Clicked 'Add Element' button (iteration 27/100) at (229, 127) on button[onclick='addElement()']
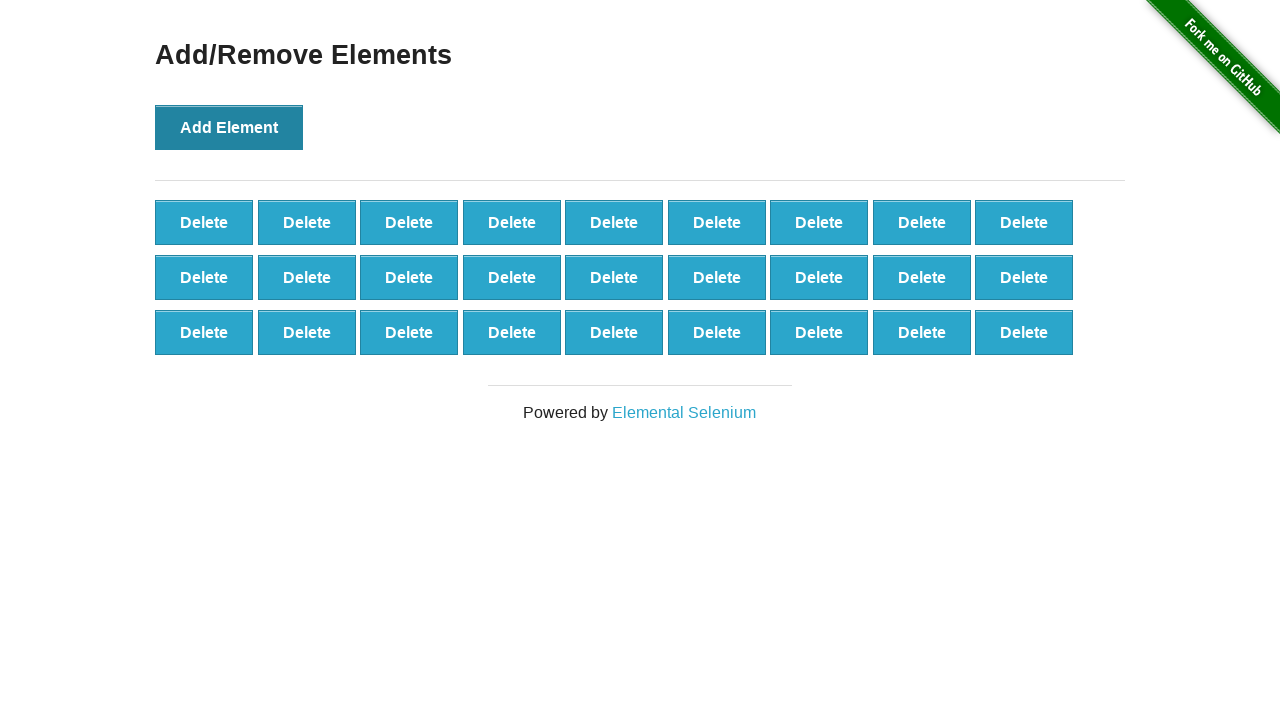

Clicked 'Add Element' button (iteration 28/100) at (229, 127) on button[onclick='addElement()']
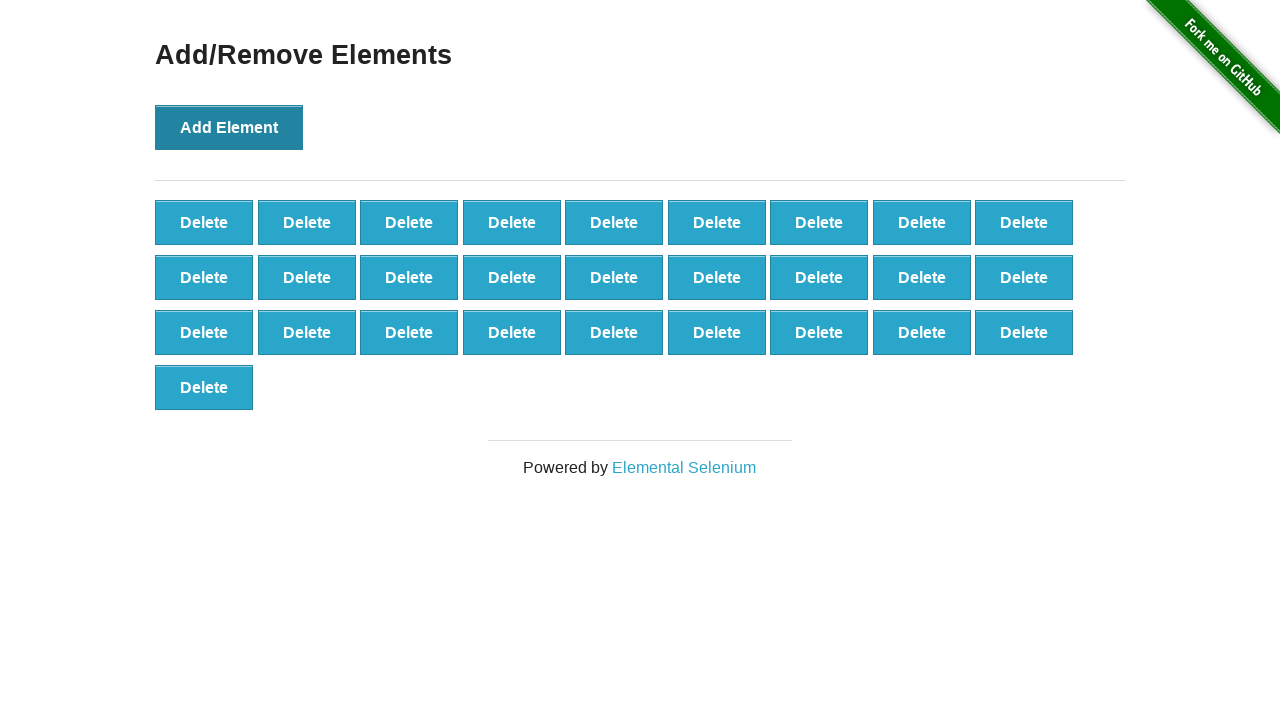

Clicked 'Add Element' button (iteration 29/100) at (229, 127) on button[onclick='addElement()']
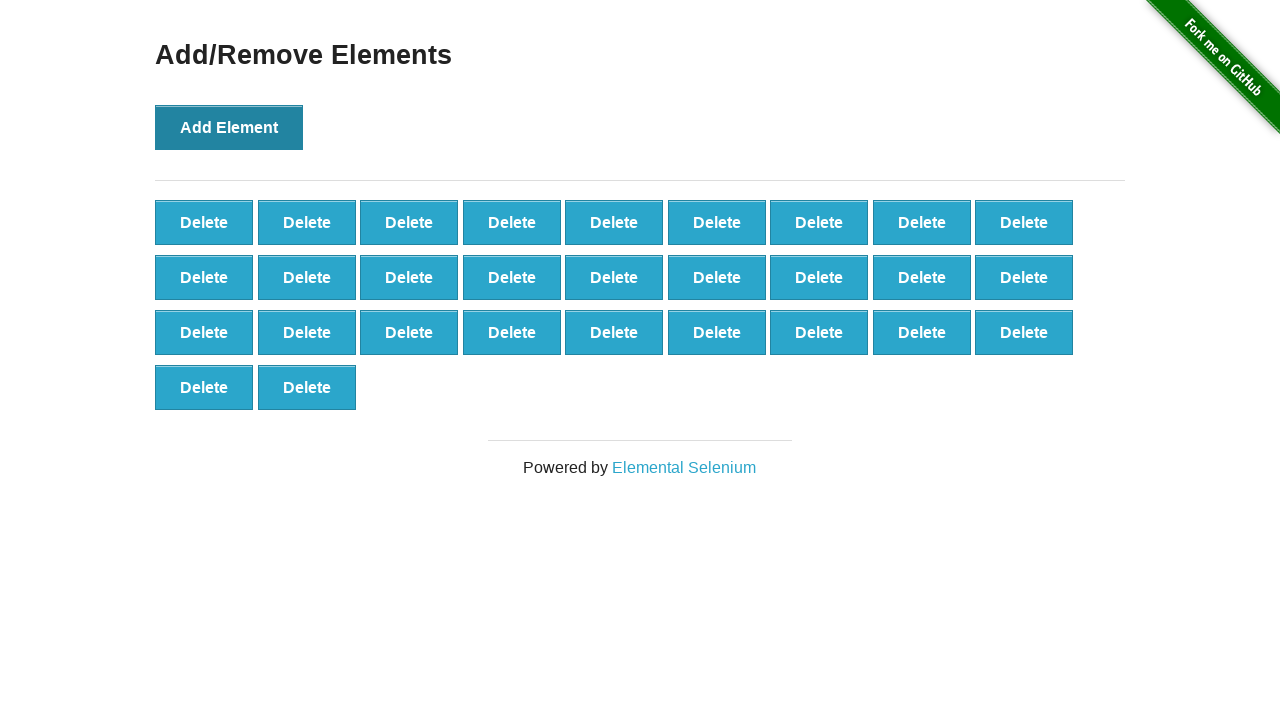

Clicked 'Add Element' button (iteration 30/100) at (229, 127) on button[onclick='addElement()']
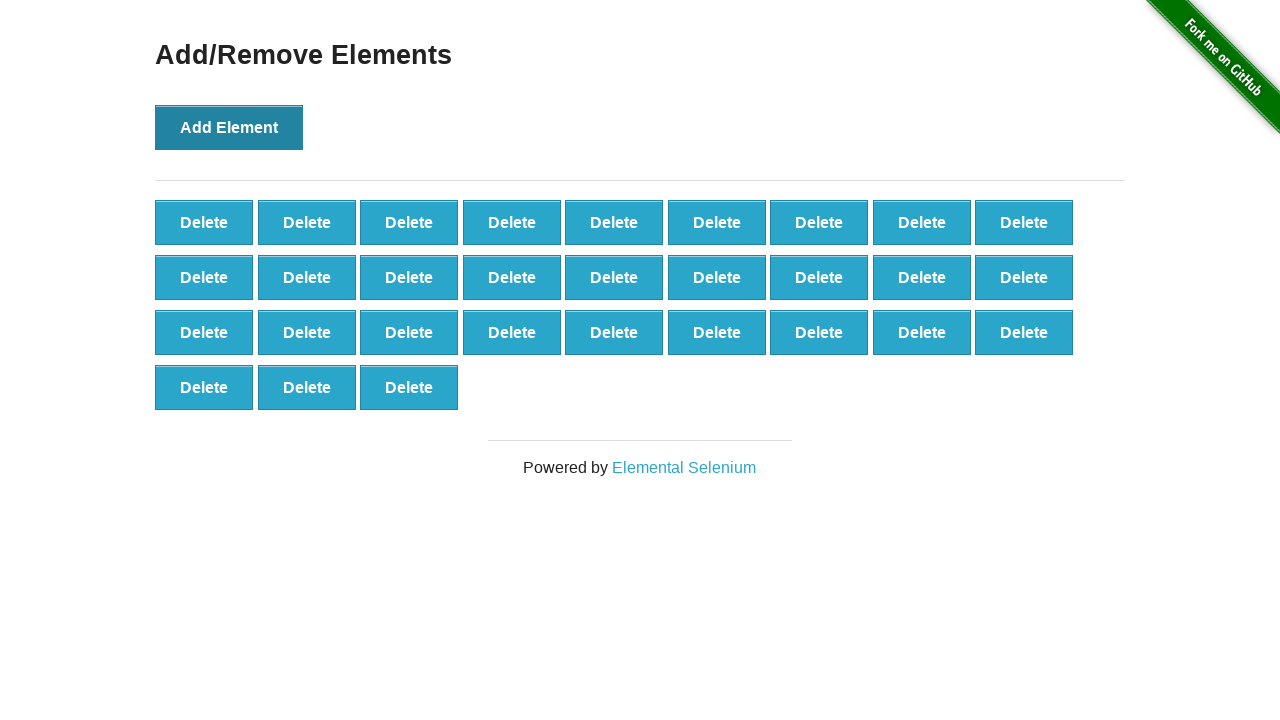

Clicked 'Add Element' button (iteration 31/100) at (229, 127) on button[onclick='addElement()']
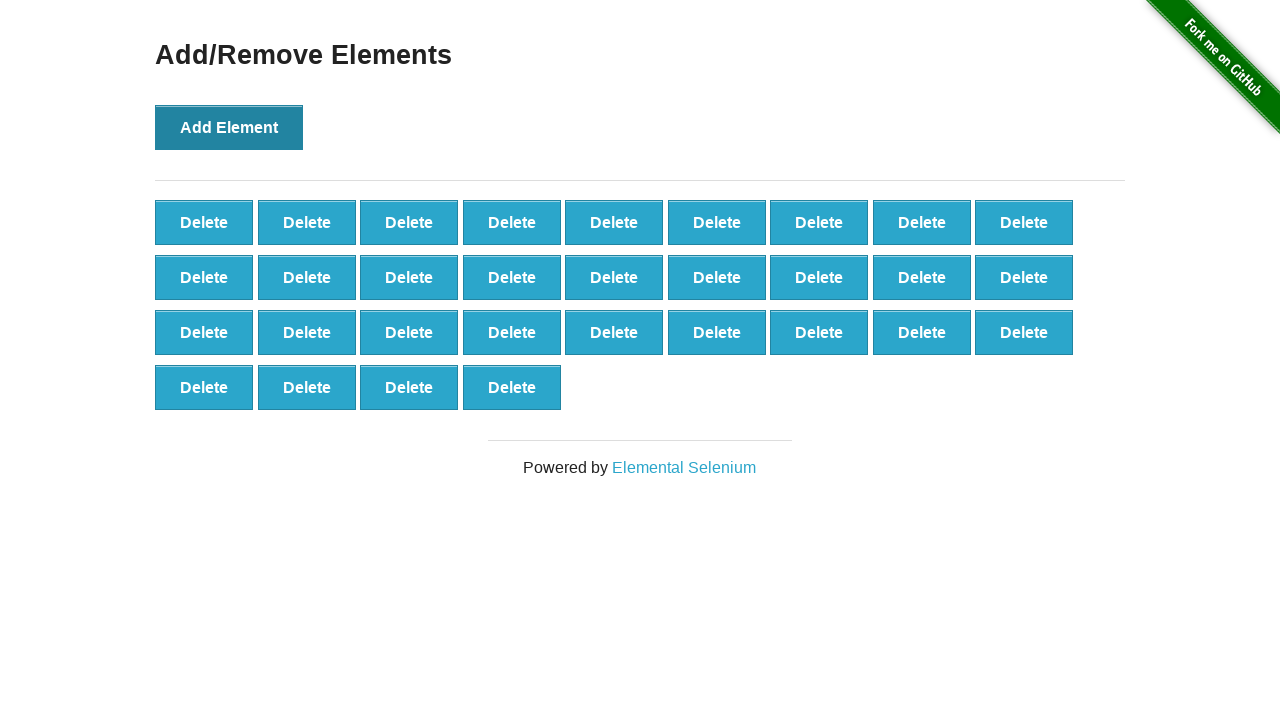

Clicked 'Add Element' button (iteration 32/100) at (229, 127) on button[onclick='addElement()']
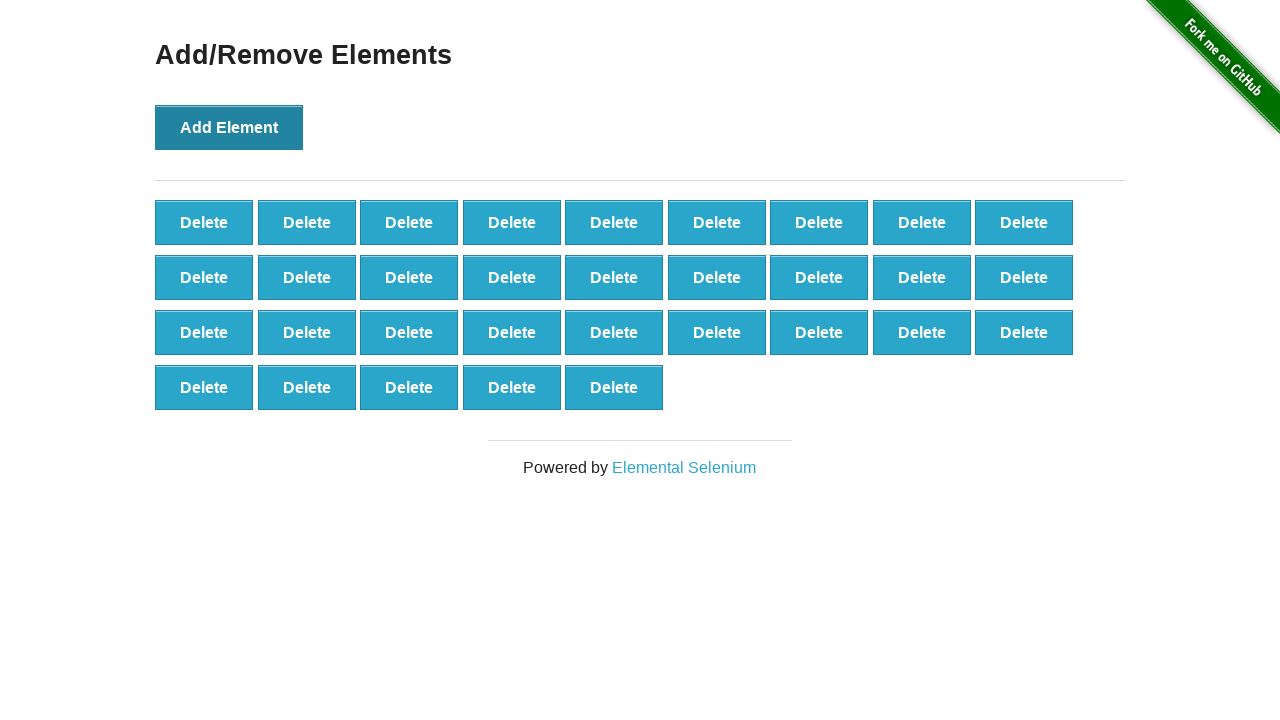

Clicked 'Add Element' button (iteration 33/100) at (229, 127) on button[onclick='addElement()']
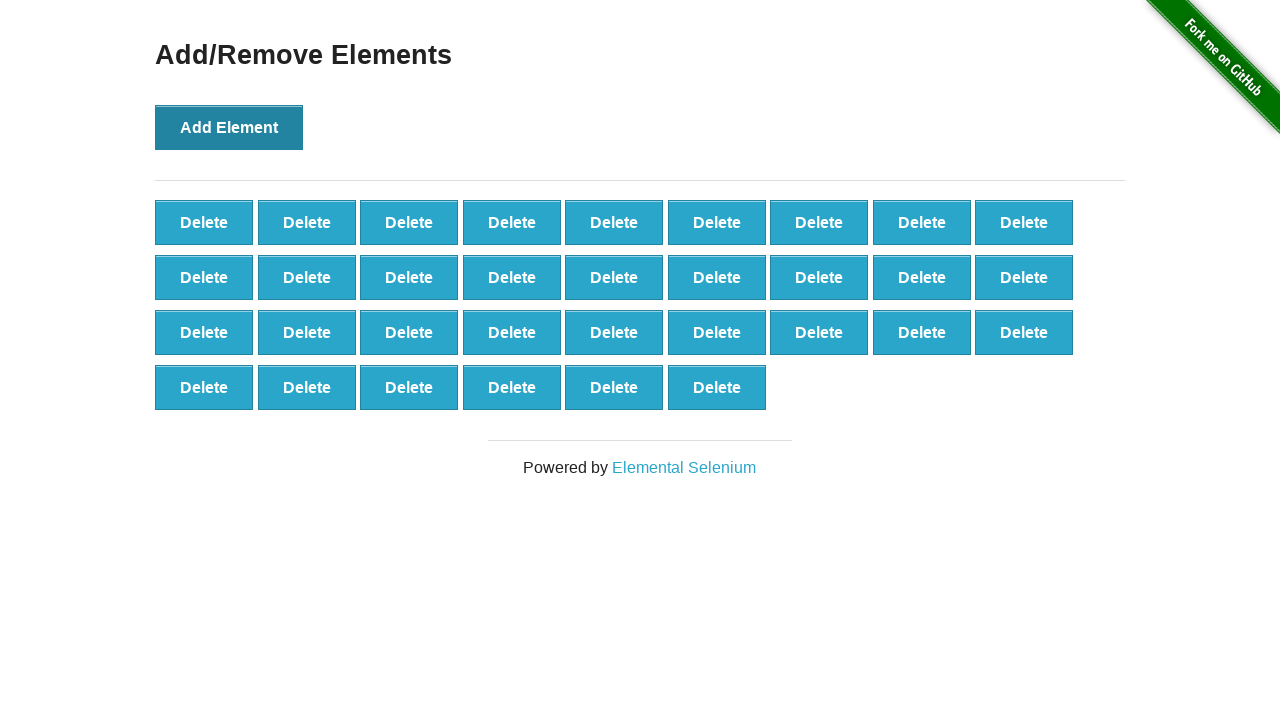

Clicked 'Add Element' button (iteration 34/100) at (229, 127) on button[onclick='addElement()']
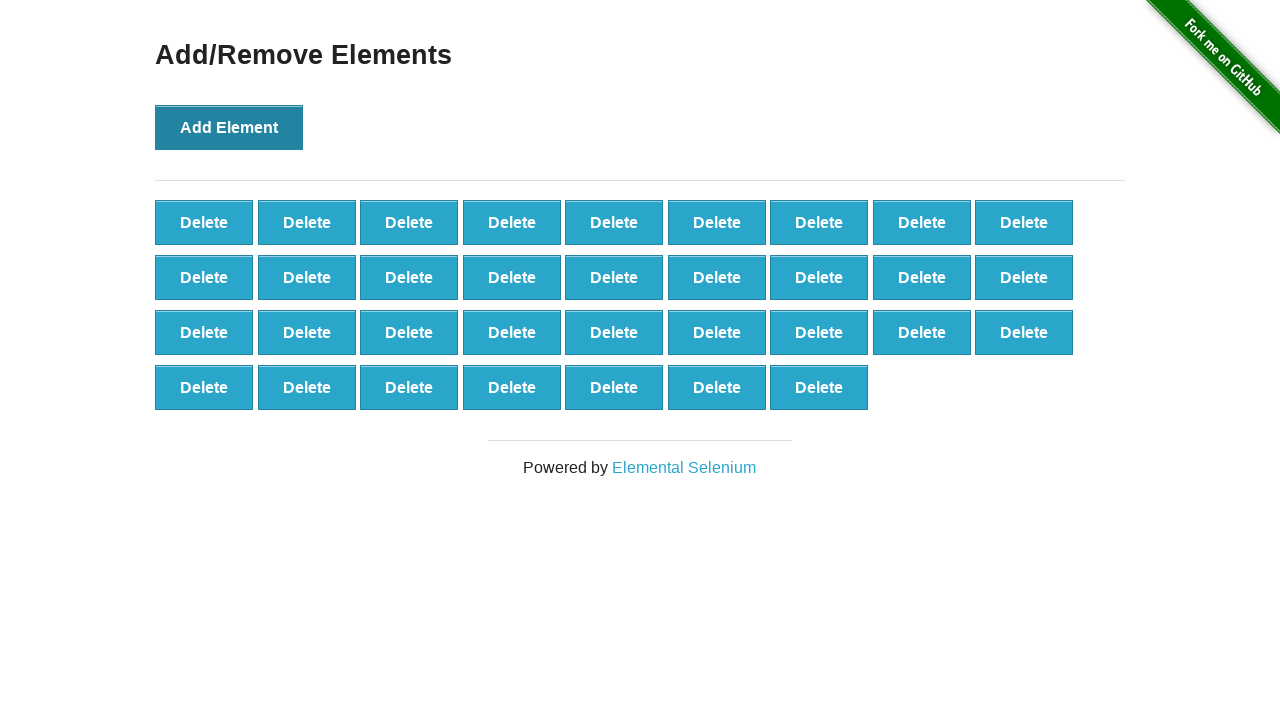

Clicked 'Add Element' button (iteration 35/100) at (229, 127) on button[onclick='addElement()']
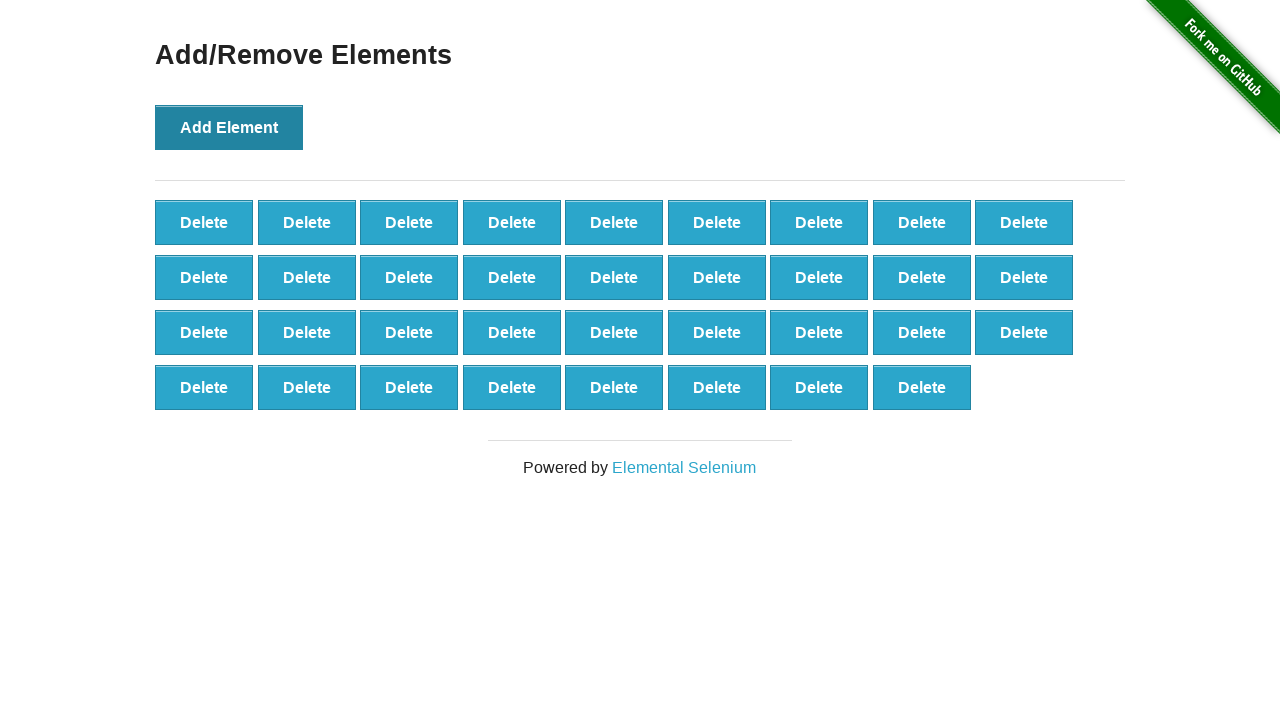

Clicked 'Add Element' button (iteration 36/100) at (229, 127) on button[onclick='addElement()']
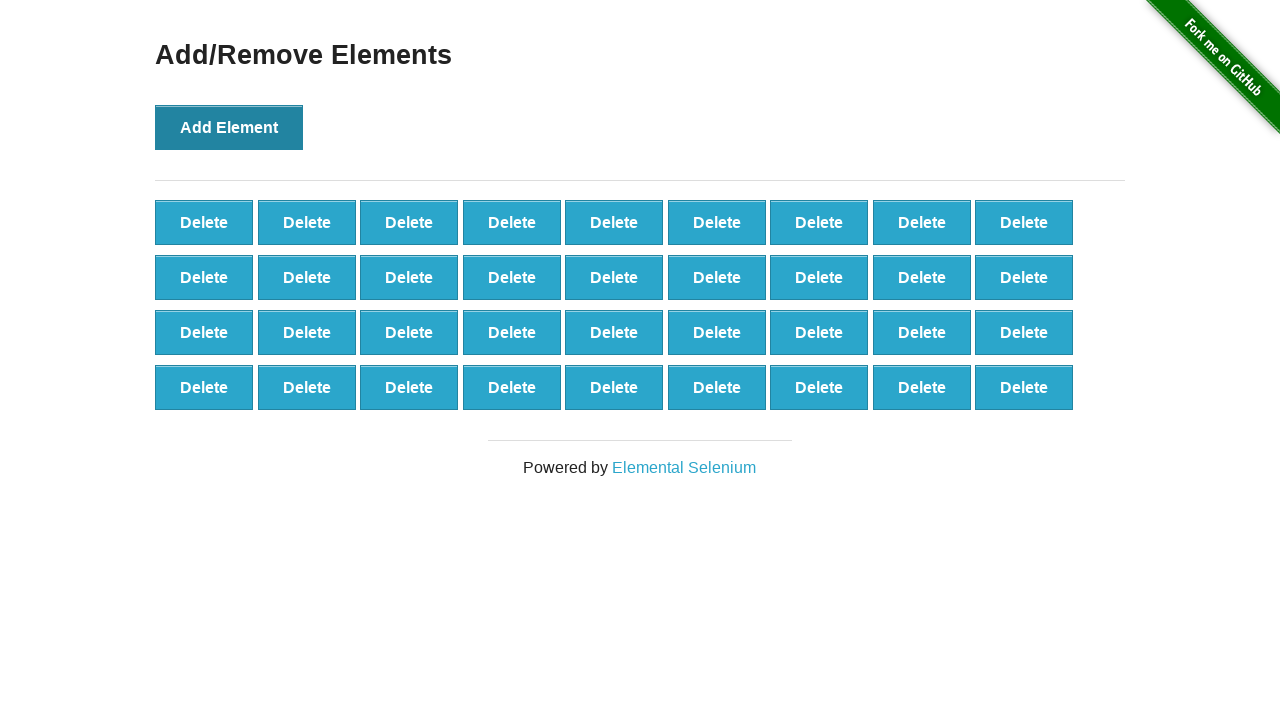

Clicked 'Add Element' button (iteration 37/100) at (229, 127) on button[onclick='addElement()']
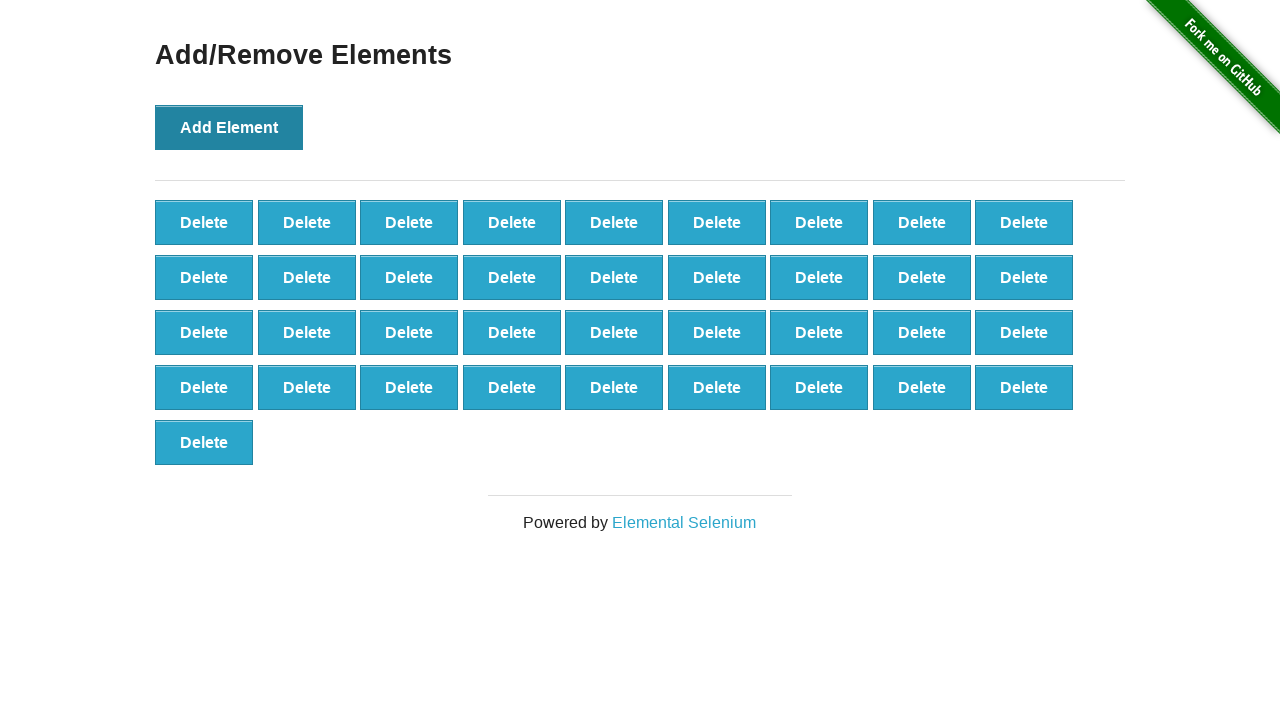

Clicked 'Add Element' button (iteration 38/100) at (229, 127) on button[onclick='addElement()']
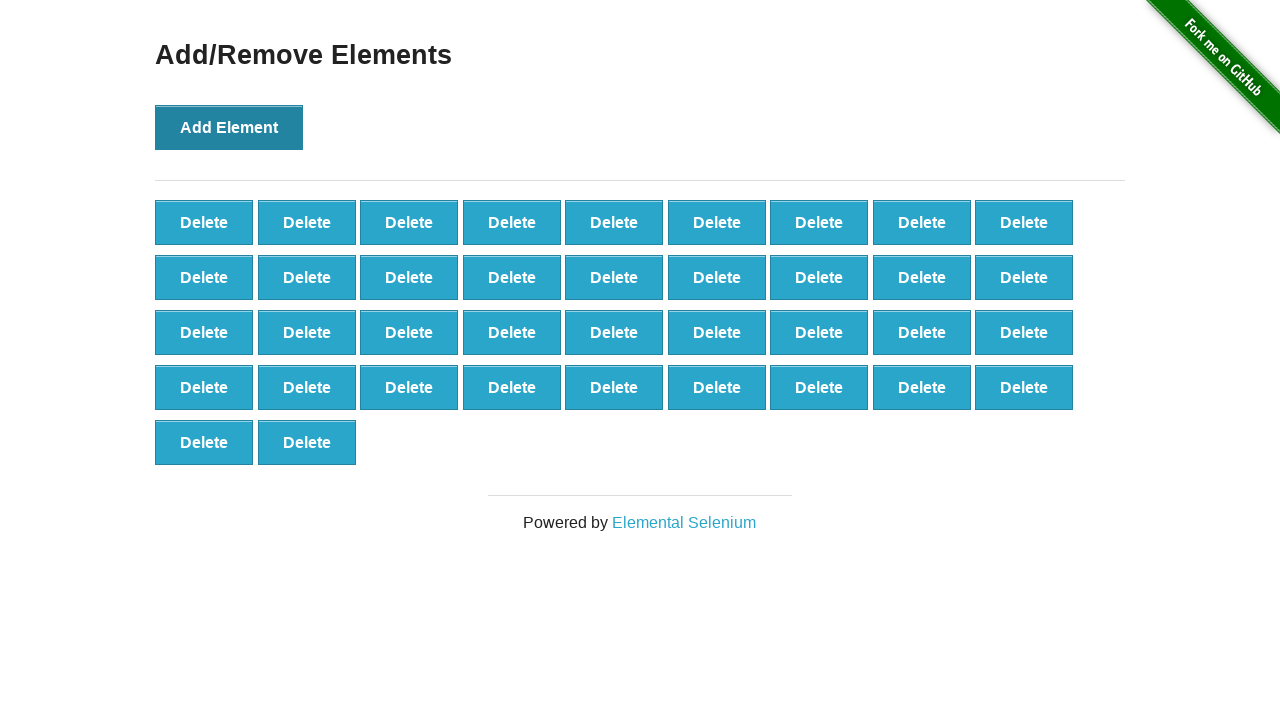

Clicked 'Add Element' button (iteration 39/100) at (229, 127) on button[onclick='addElement()']
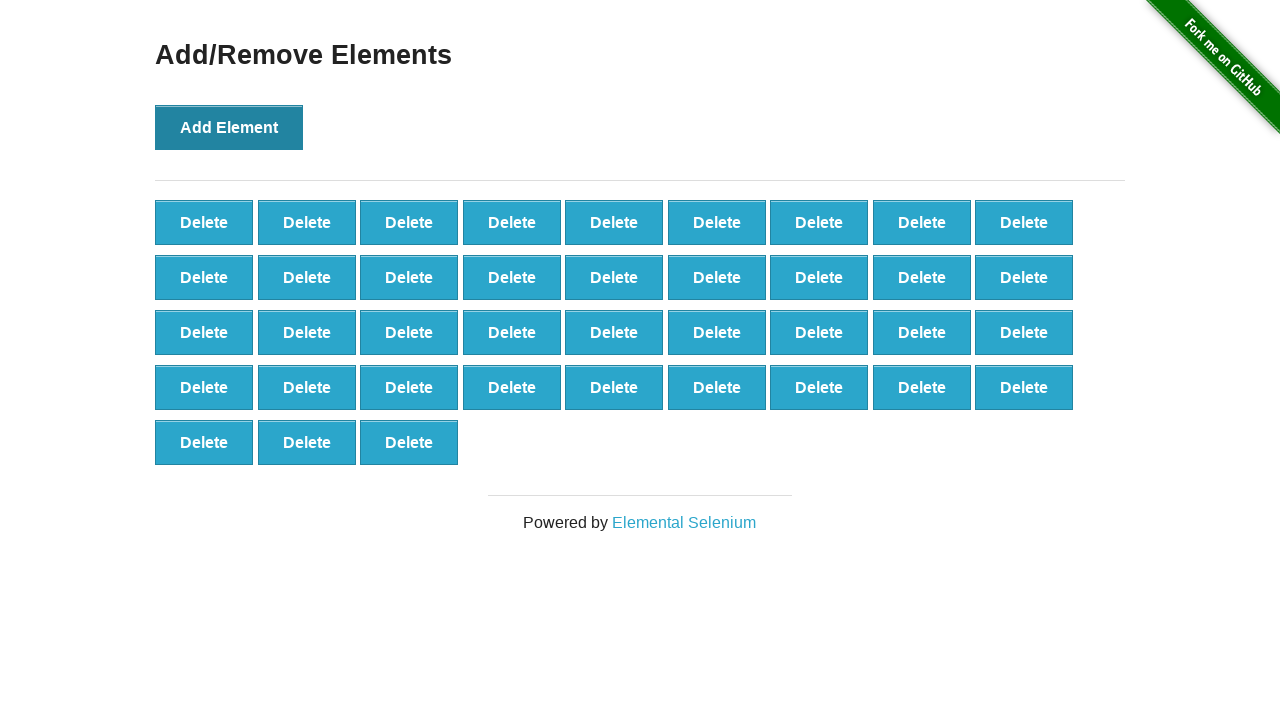

Clicked 'Add Element' button (iteration 40/100) at (229, 127) on button[onclick='addElement()']
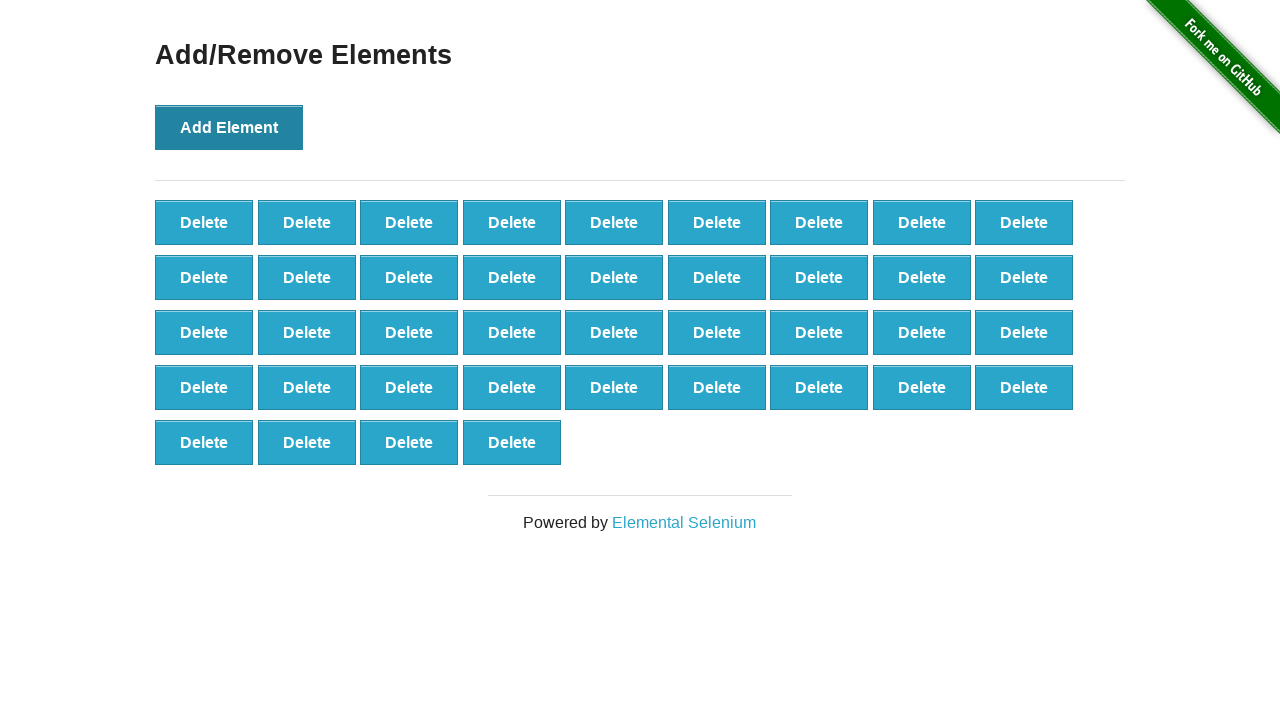

Clicked 'Add Element' button (iteration 41/100) at (229, 127) on button[onclick='addElement()']
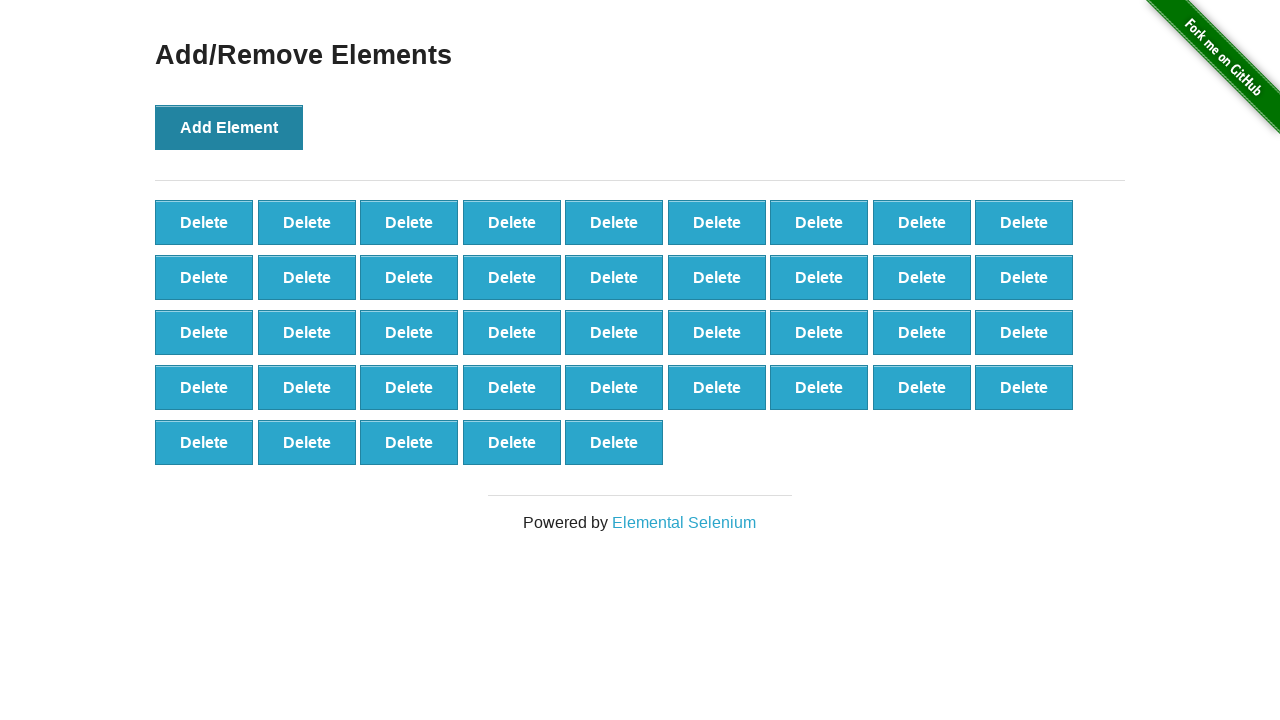

Clicked 'Add Element' button (iteration 42/100) at (229, 127) on button[onclick='addElement()']
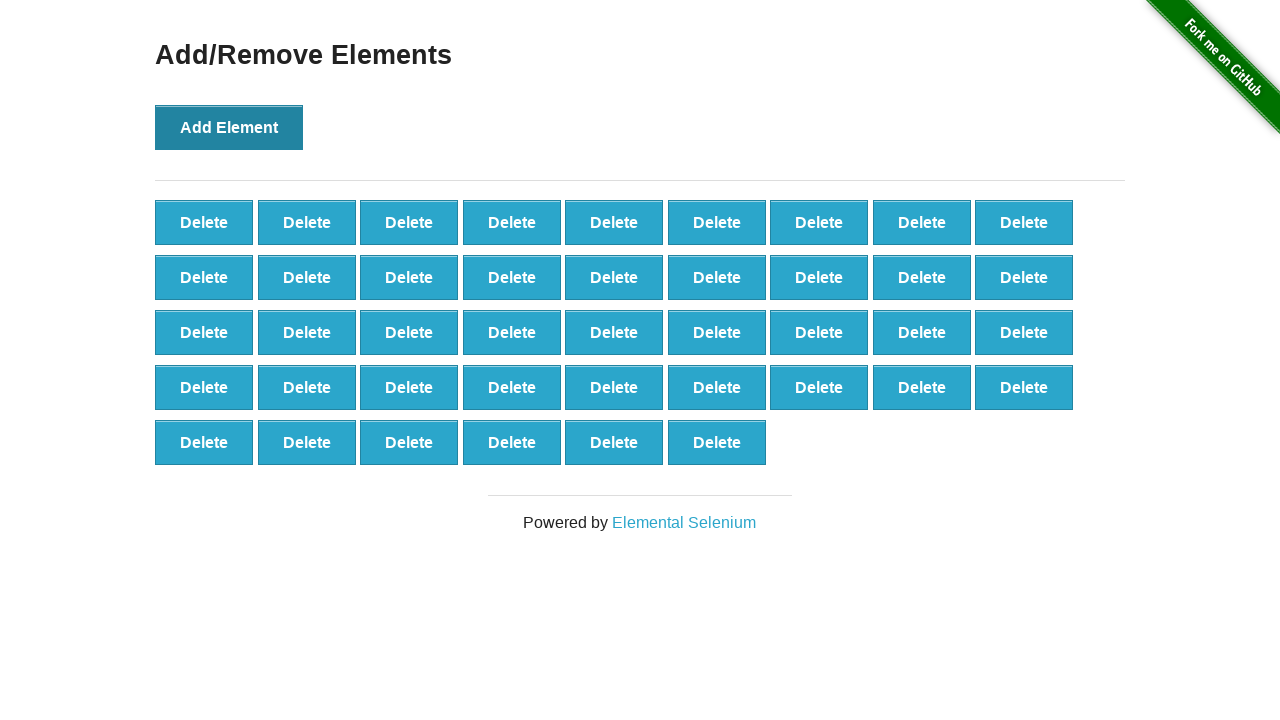

Clicked 'Add Element' button (iteration 43/100) at (229, 127) on button[onclick='addElement()']
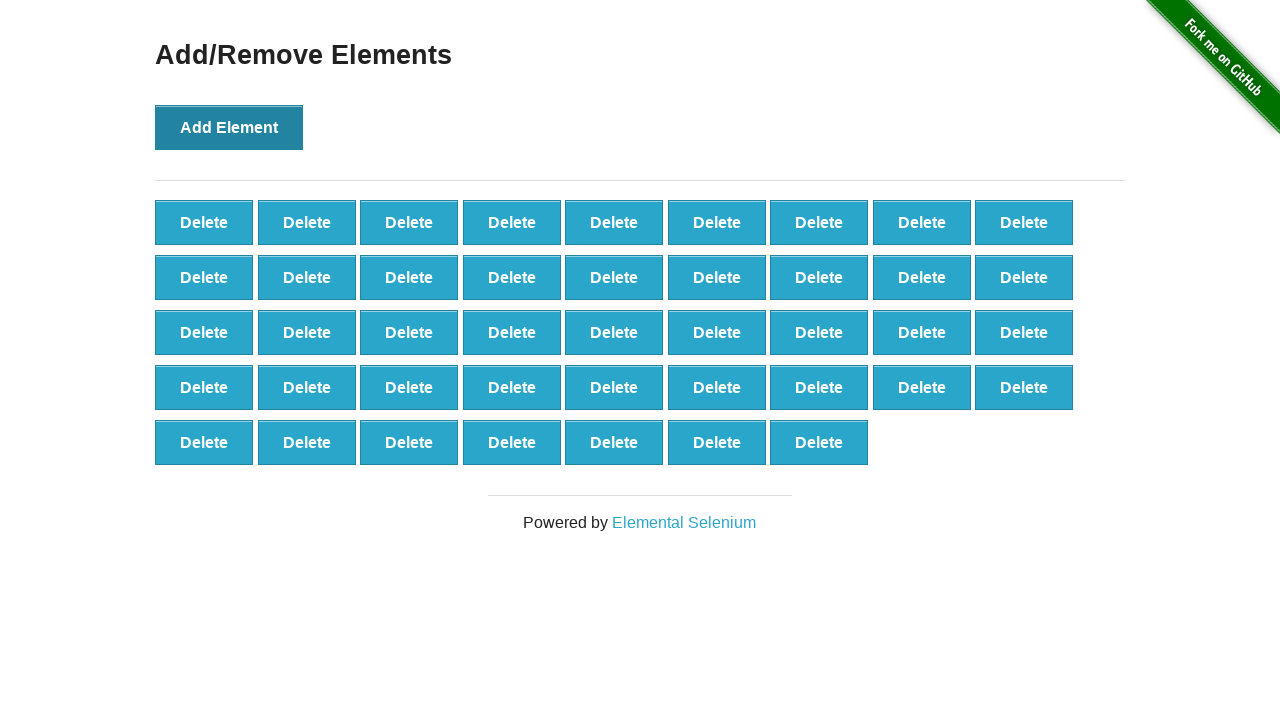

Clicked 'Add Element' button (iteration 44/100) at (229, 127) on button[onclick='addElement()']
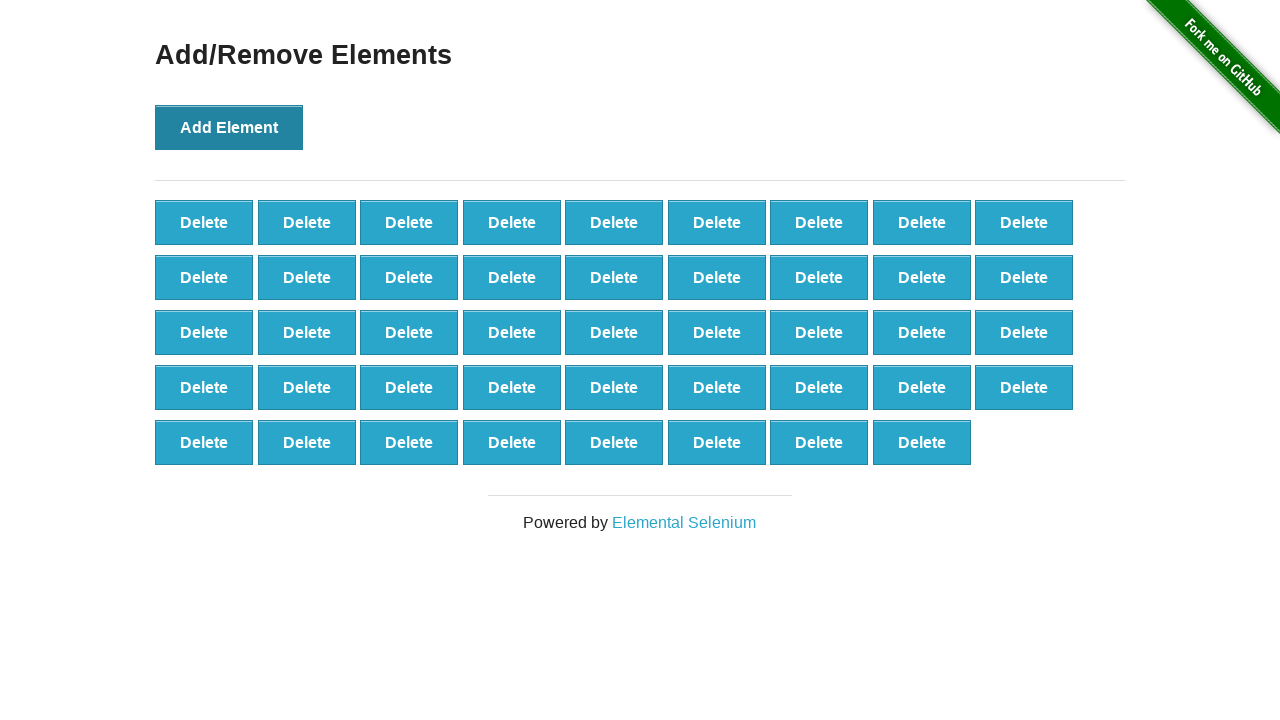

Clicked 'Add Element' button (iteration 45/100) at (229, 127) on button[onclick='addElement()']
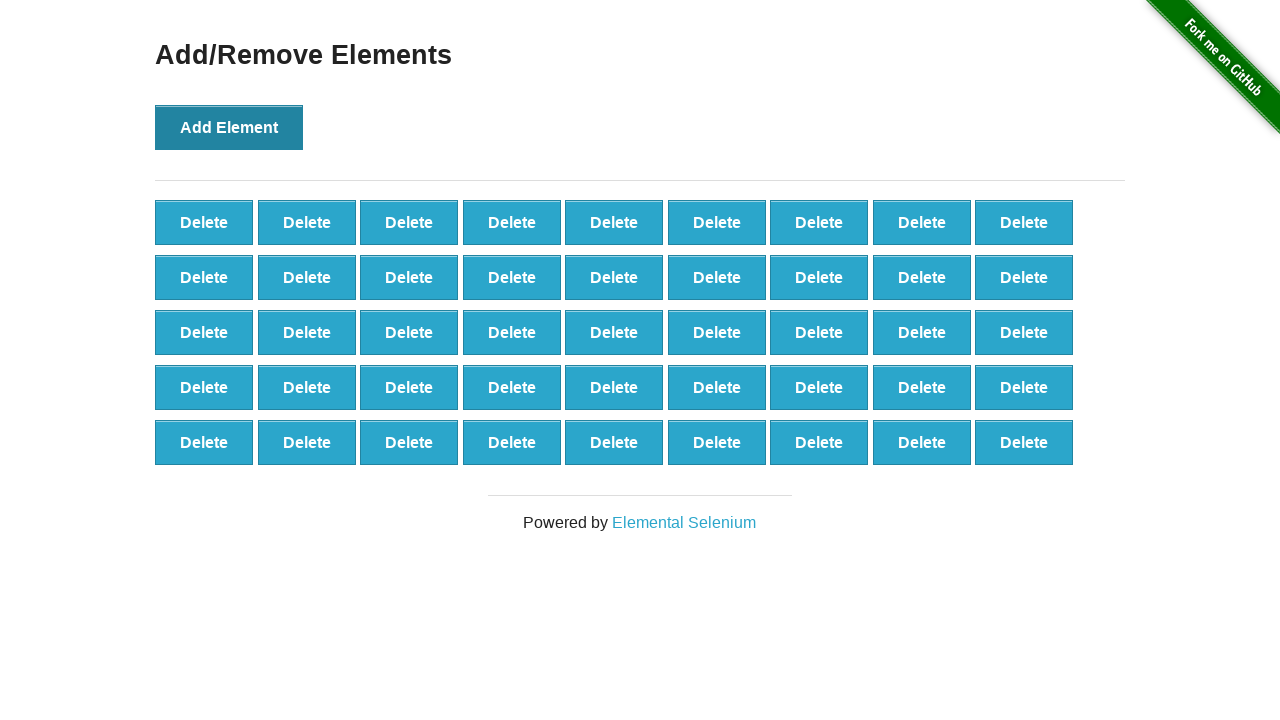

Clicked 'Add Element' button (iteration 46/100) at (229, 127) on button[onclick='addElement()']
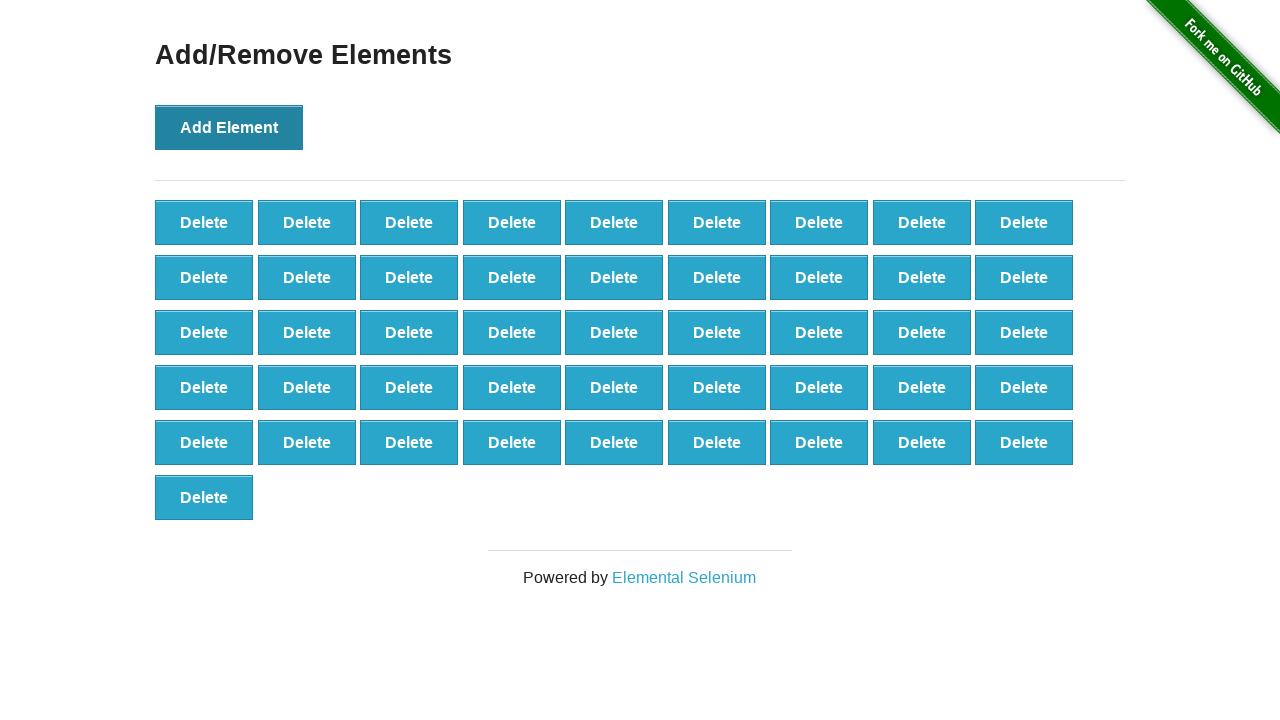

Clicked 'Add Element' button (iteration 47/100) at (229, 127) on button[onclick='addElement()']
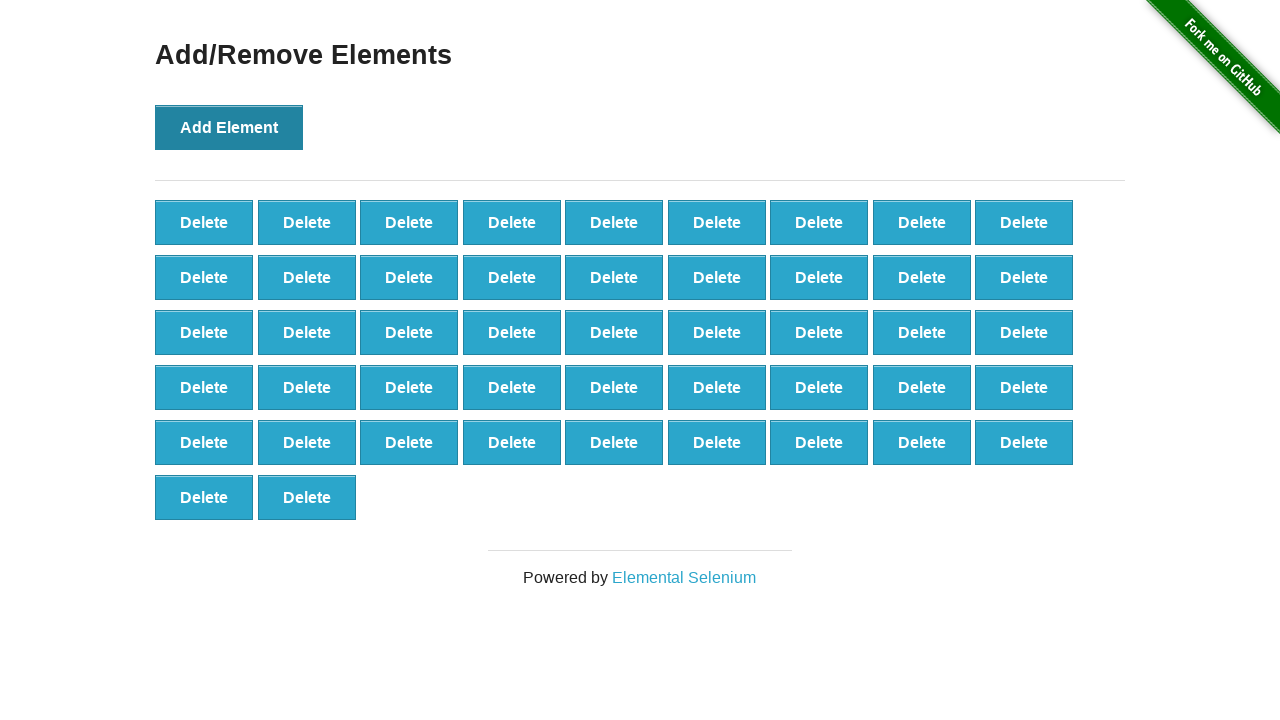

Clicked 'Add Element' button (iteration 48/100) at (229, 127) on button[onclick='addElement()']
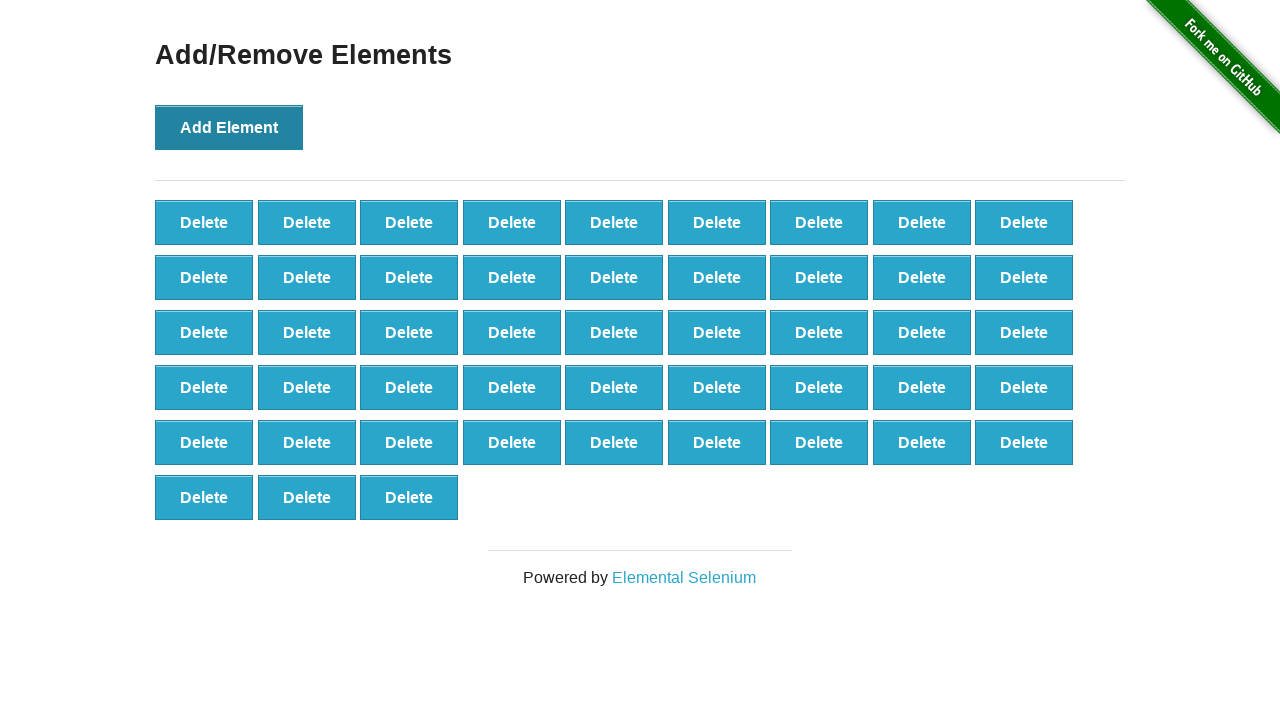

Clicked 'Add Element' button (iteration 49/100) at (229, 127) on button[onclick='addElement()']
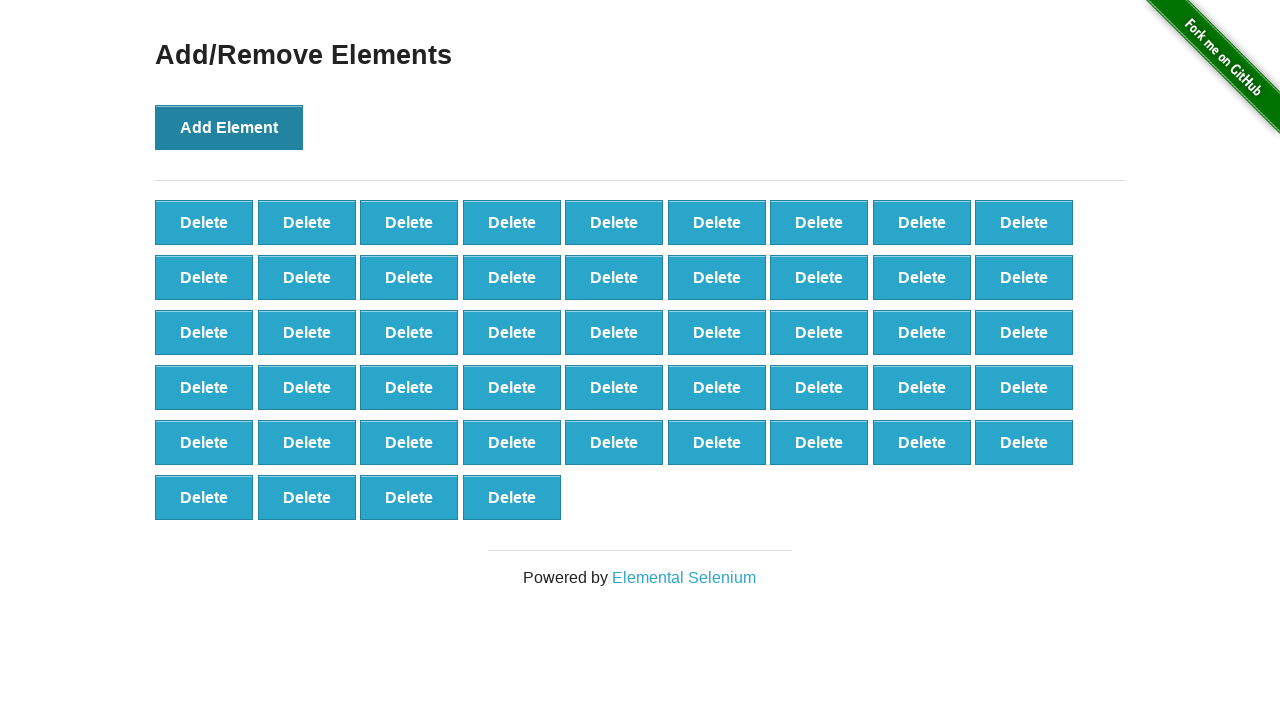

Clicked 'Add Element' button (iteration 50/100) at (229, 127) on button[onclick='addElement()']
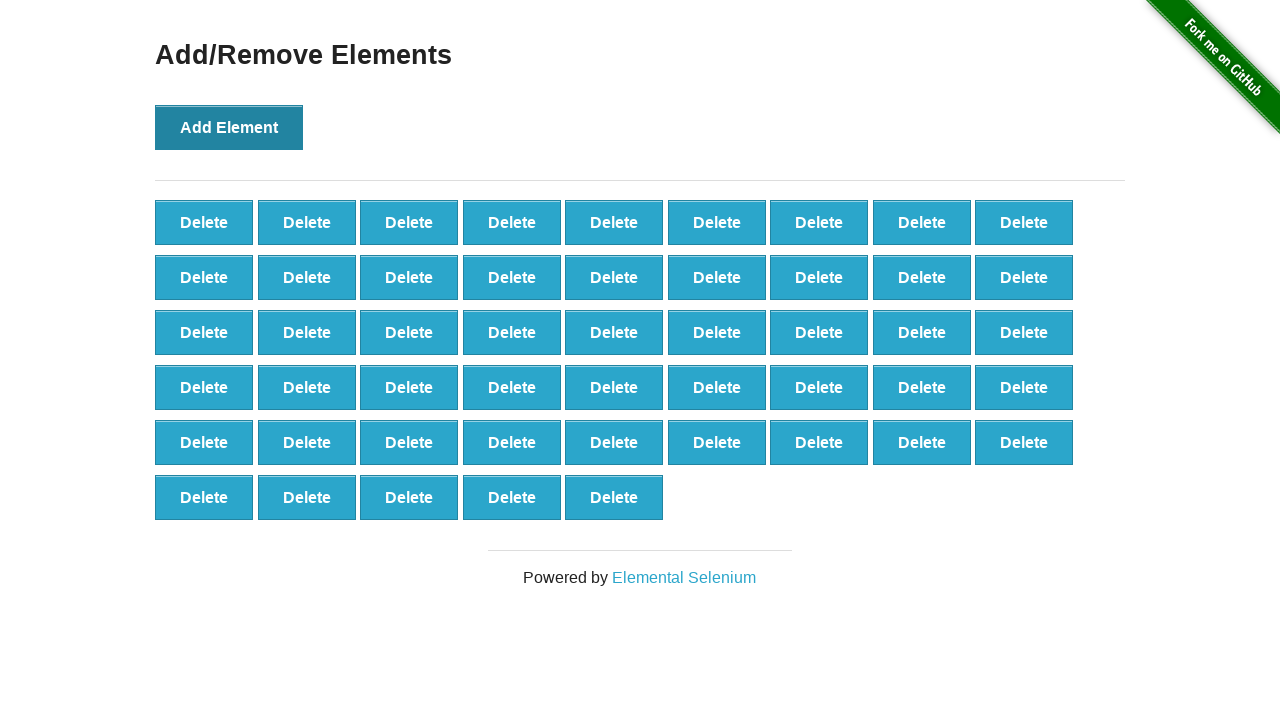

Clicked 'Add Element' button (iteration 51/100) at (229, 127) on button[onclick='addElement()']
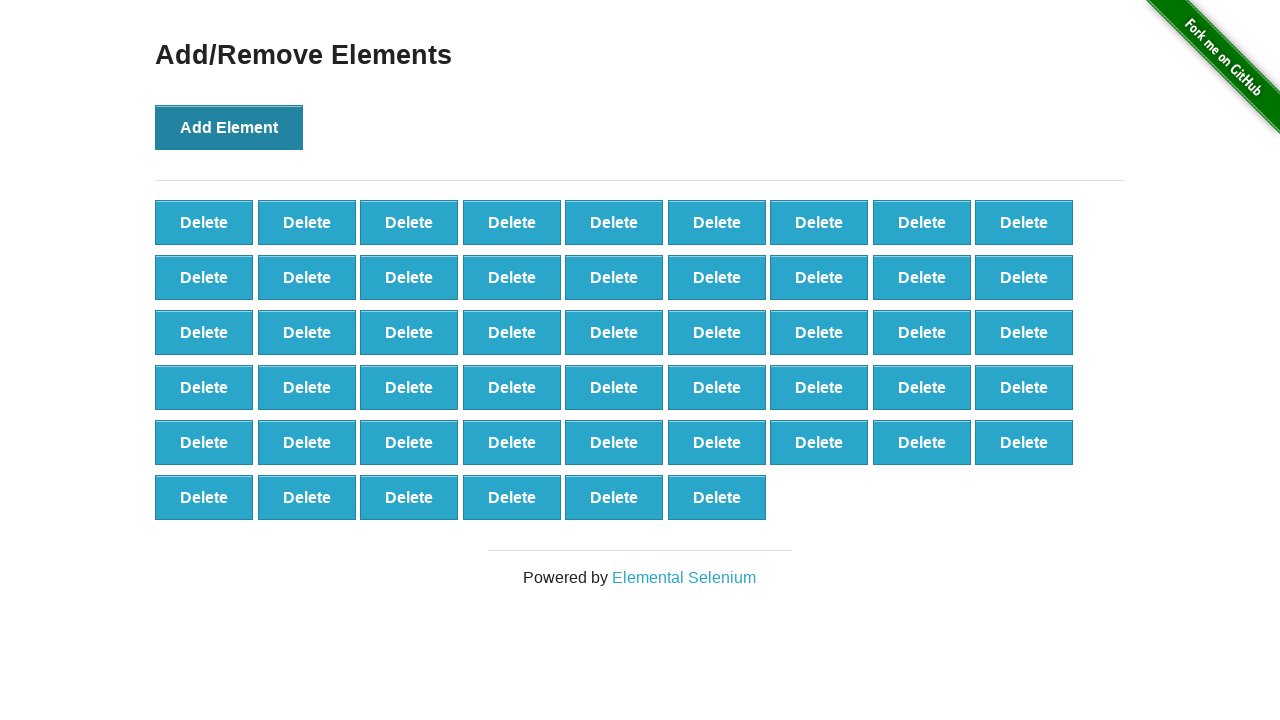

Clicked 'Add Element' button (iteration 52/100) at (229, 127) on button[onclick='addElement()']
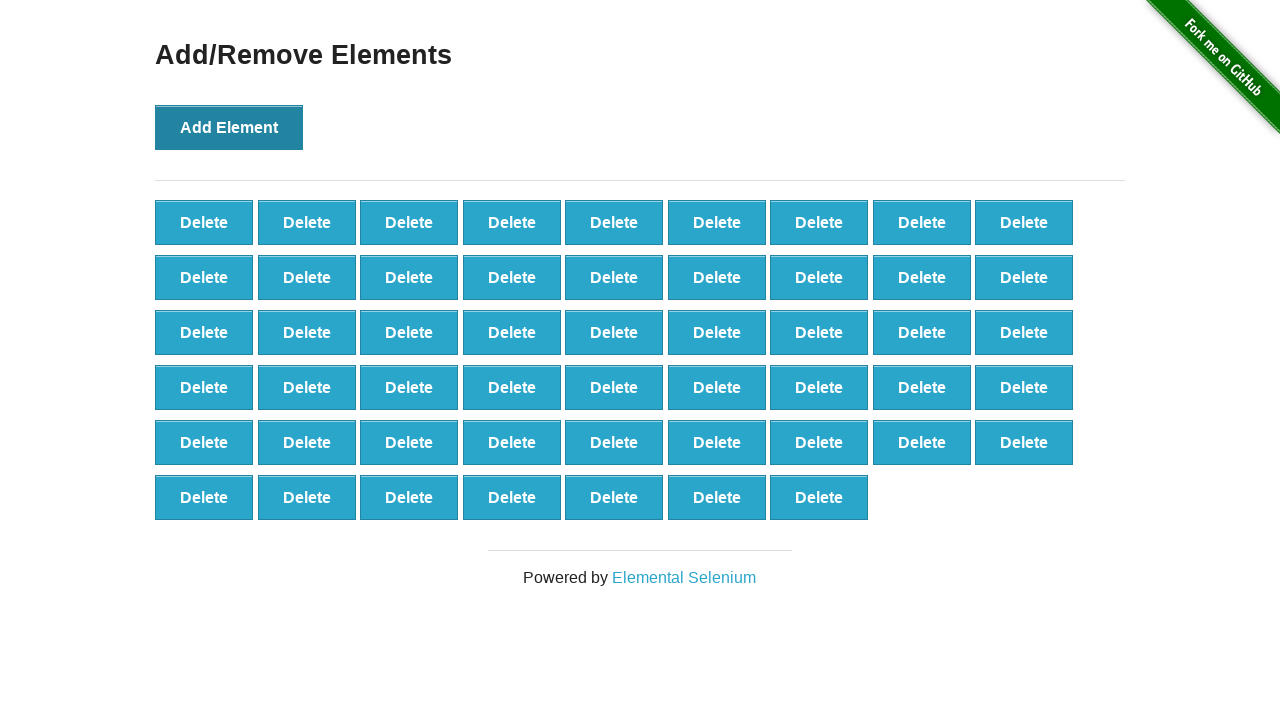

Clicked 'Add Element' button (iteration 53/100) at (229, 127) on button[onclick='addElement()']
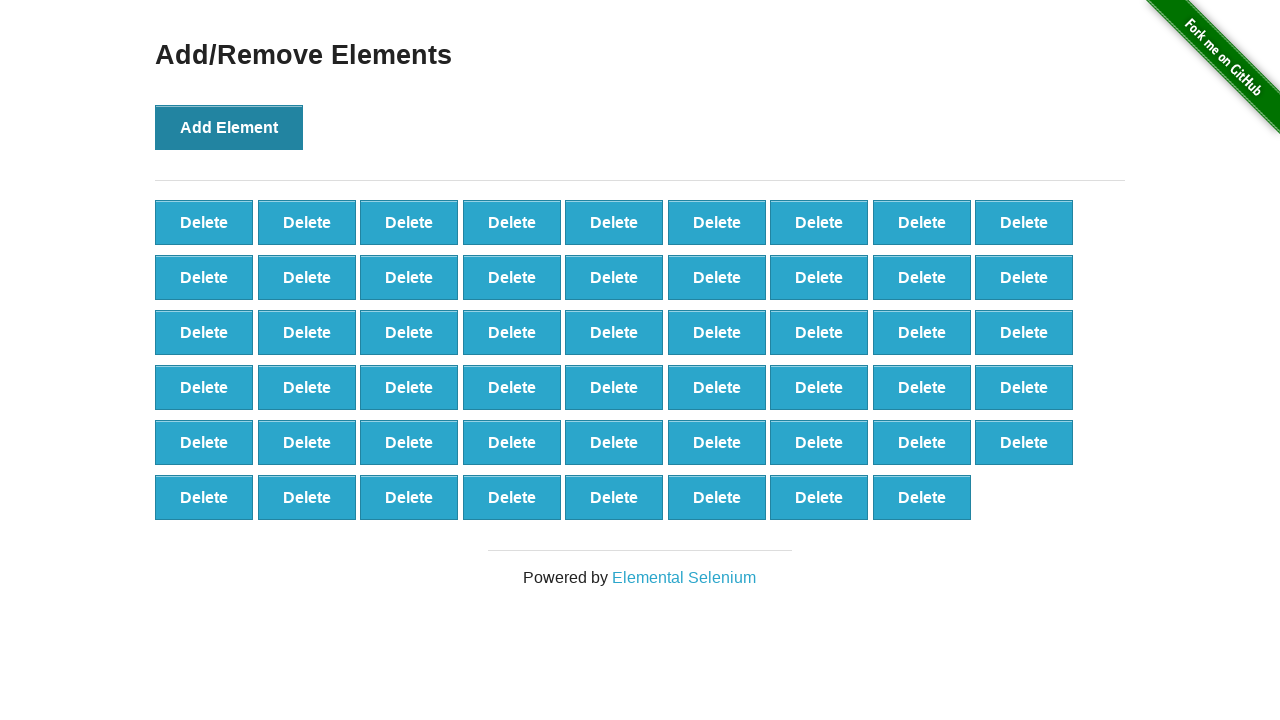

Clicked 'Add Element' button (iteration 54/100) at (229, 127) on button[onclick='addElement()']
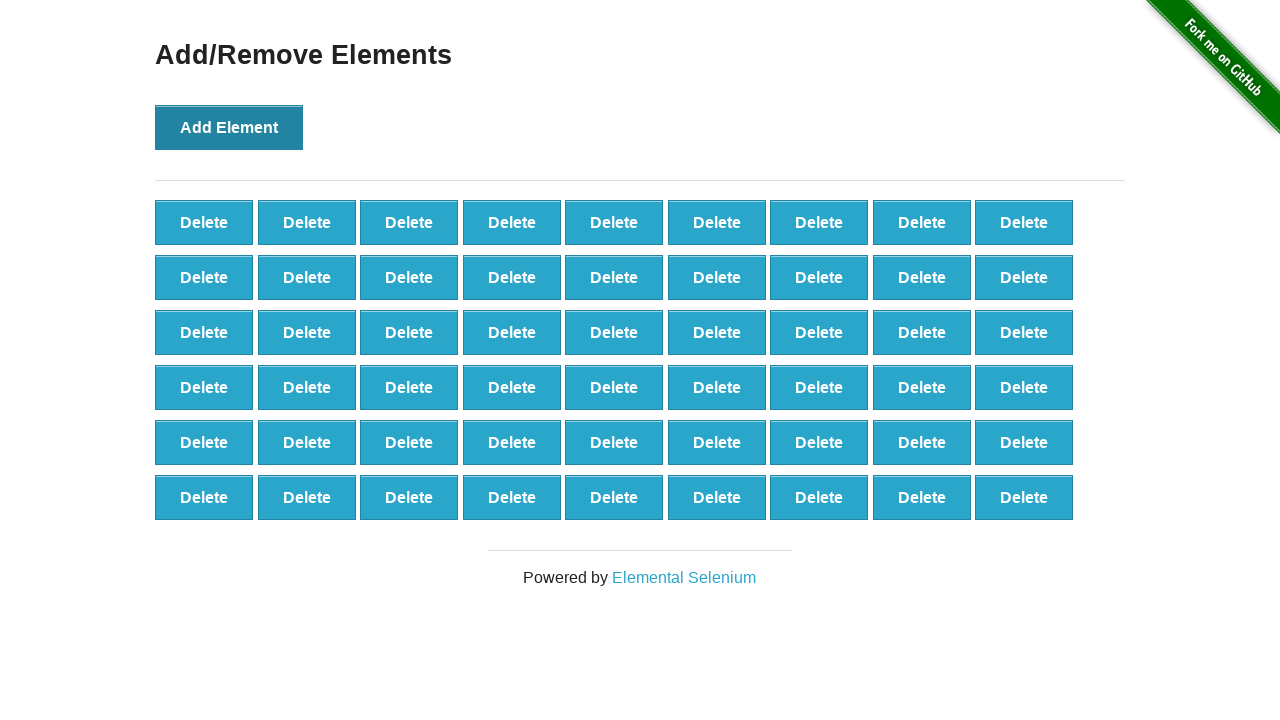

Clicked 'Add Element' button (iteration 55/100) at (229, 127) on button[onclick='addElement()']
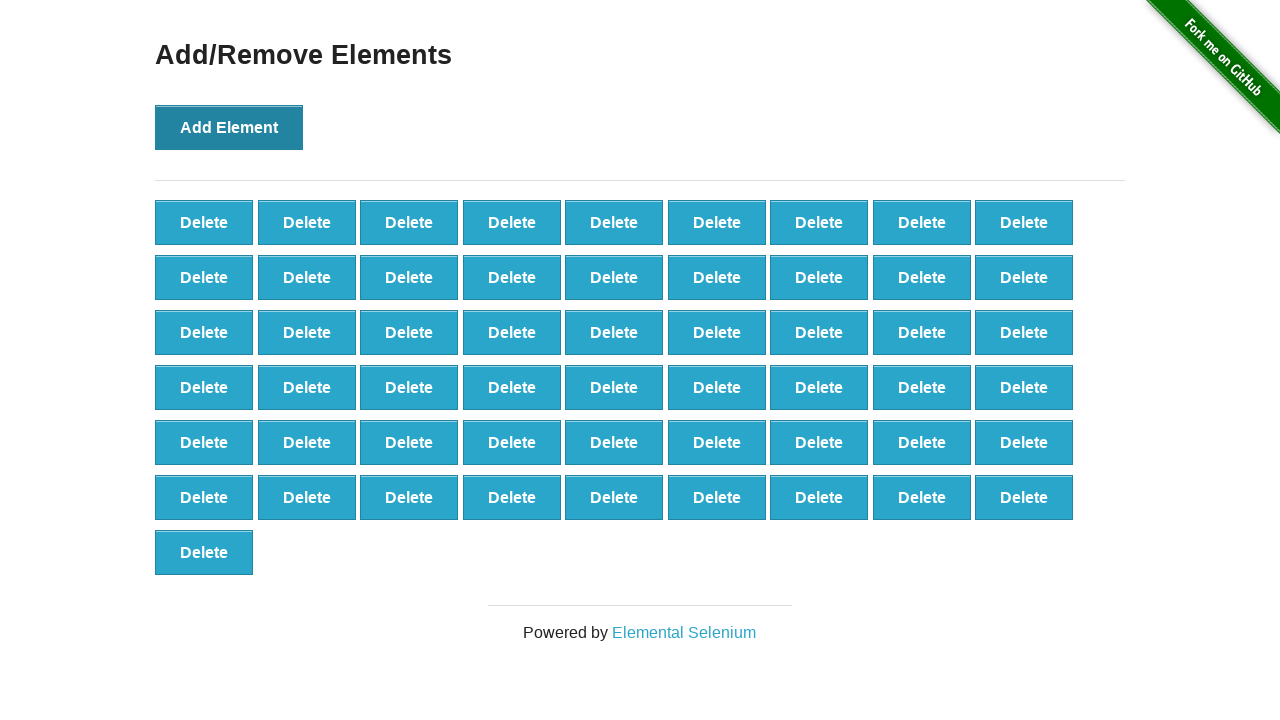

Clicked 'Add Element' button (iteration 56/100) at (229, 127) on button[onclick='addElement()']
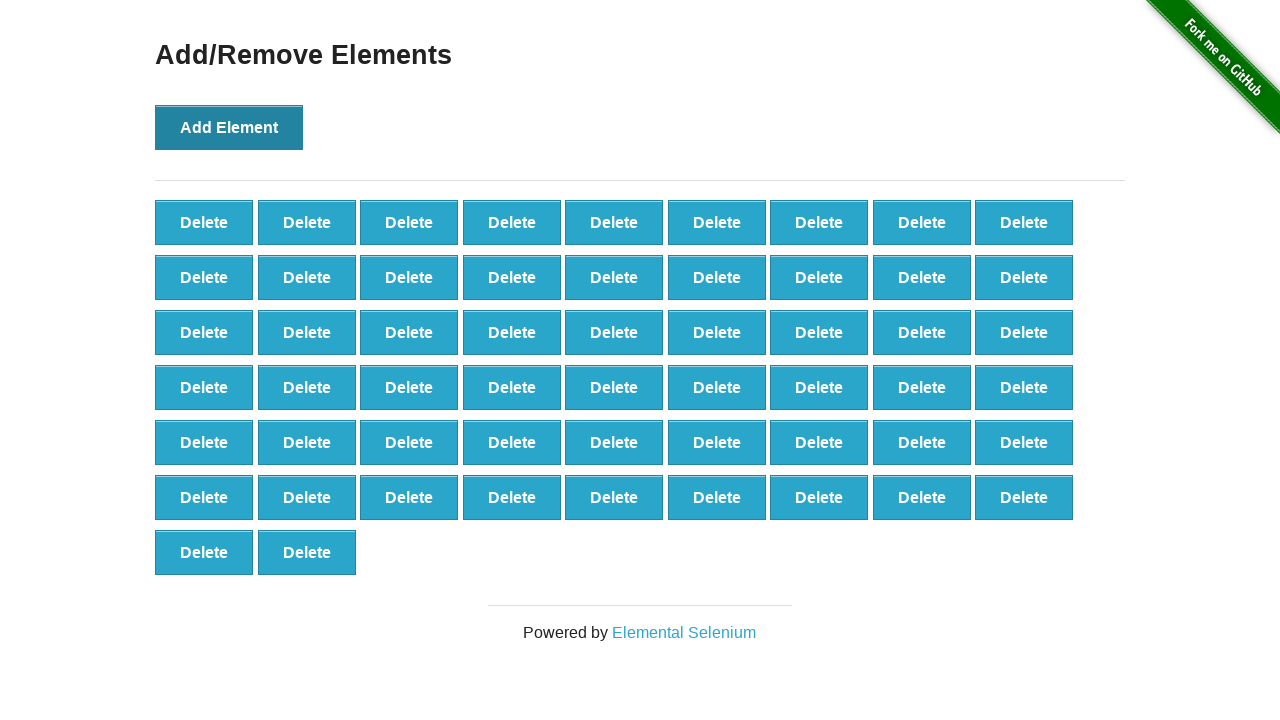

Clicked 'Add Element' button (iteration 57/100) at (229, 127) on button[onclick='addElement()']
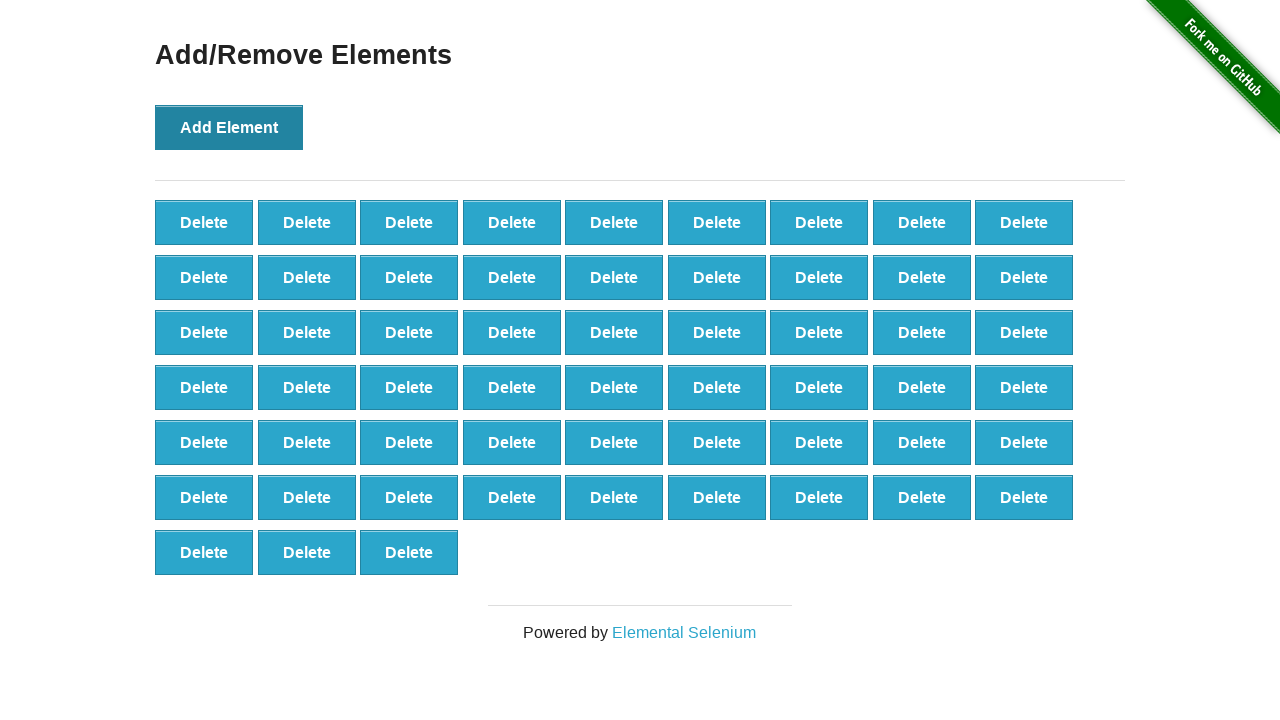

Clicked 'Add Element' button (iteration 58/100) at (229, 127) on button[onclick='addElement()']
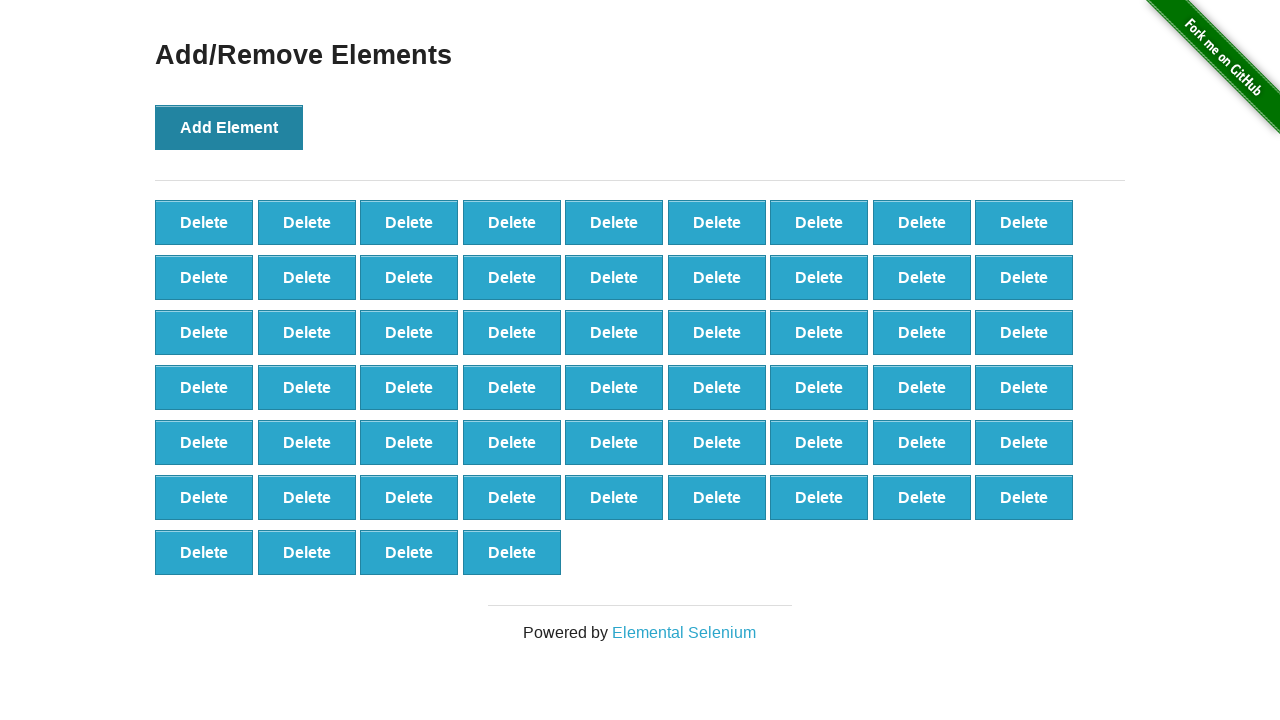

Clicked 'Add Element' button (iteration 59/100) at (229, 127) on button[onclick='addElement()']
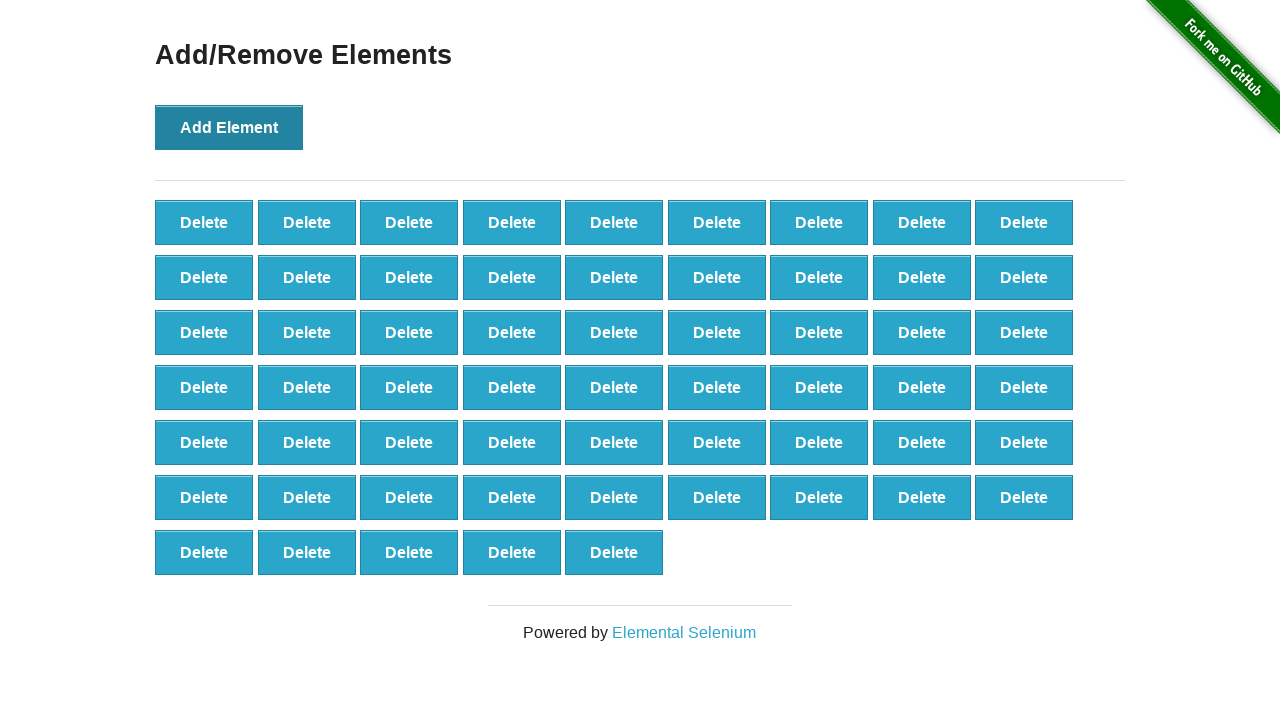

Clicked 'Add Element' button (iteration 60/100) at (229, 127) on button[onclick='addElement()']
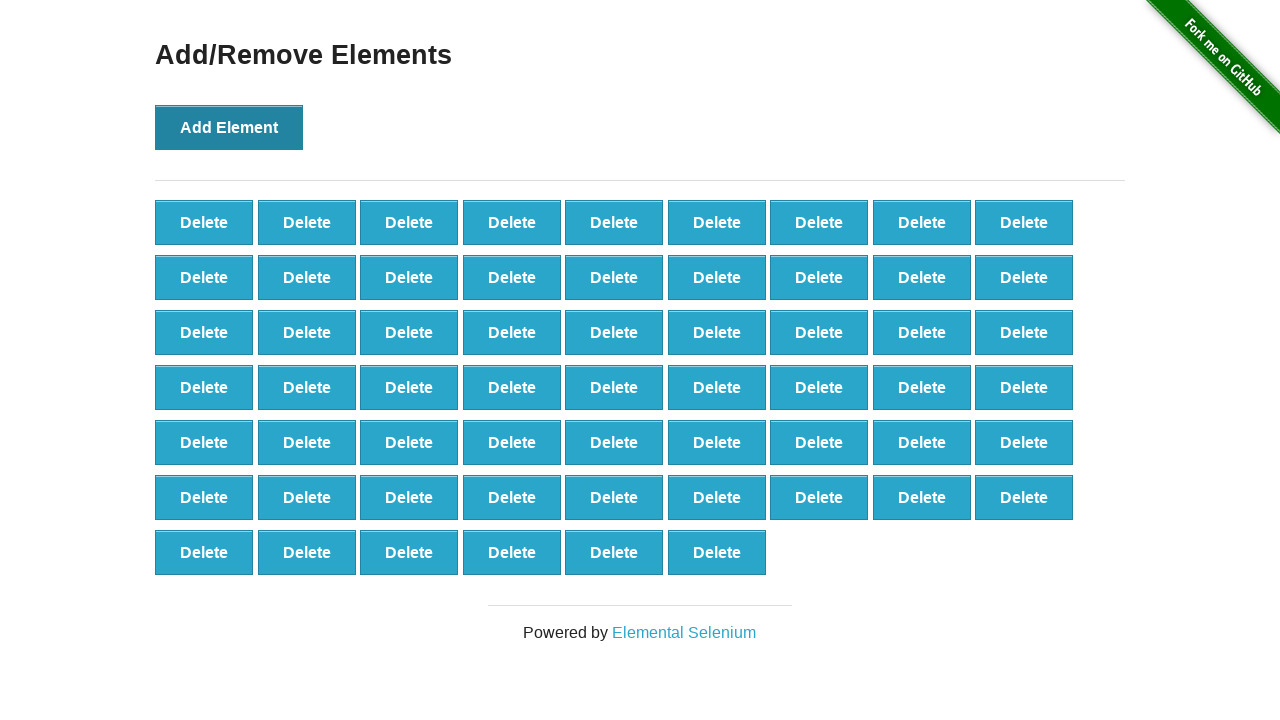

Clicked 'Add Element' button (iteration 61/100) at (229, 127) on button[onclick='addElement()']
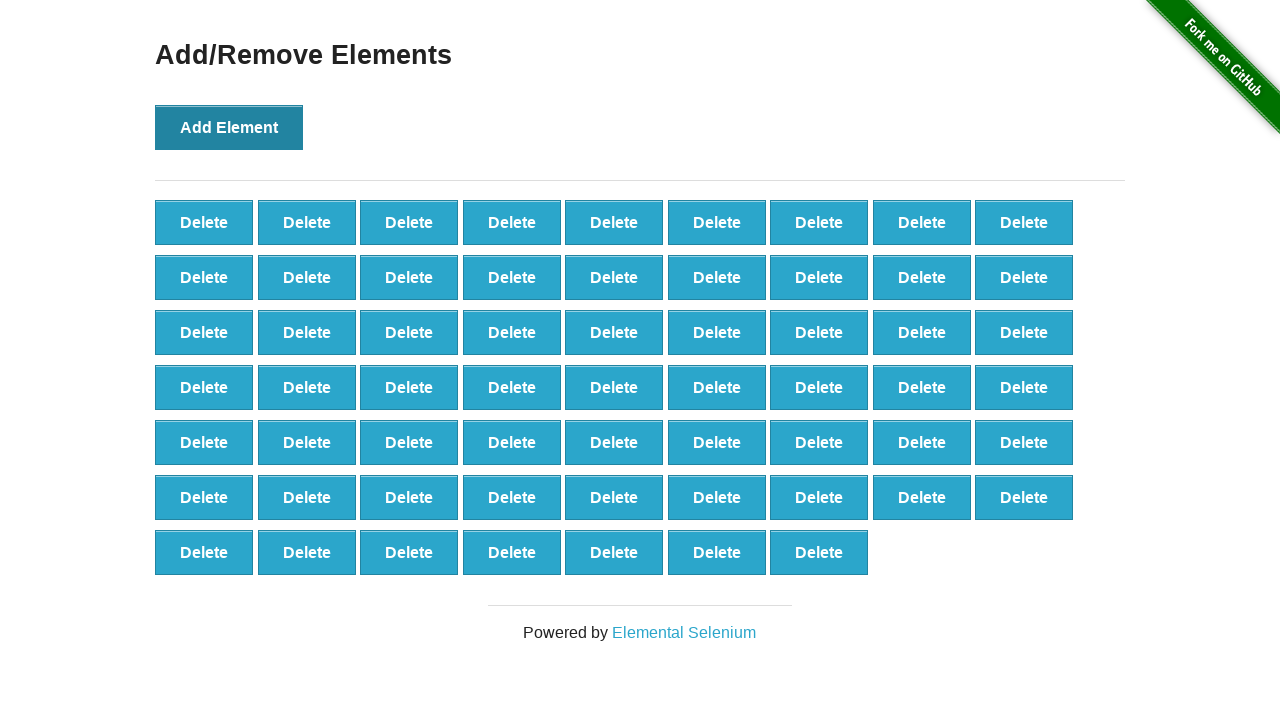

Clicked 'Add Element' button (iteration 62/100) at (229, 127) on button[onclick='addElement()']
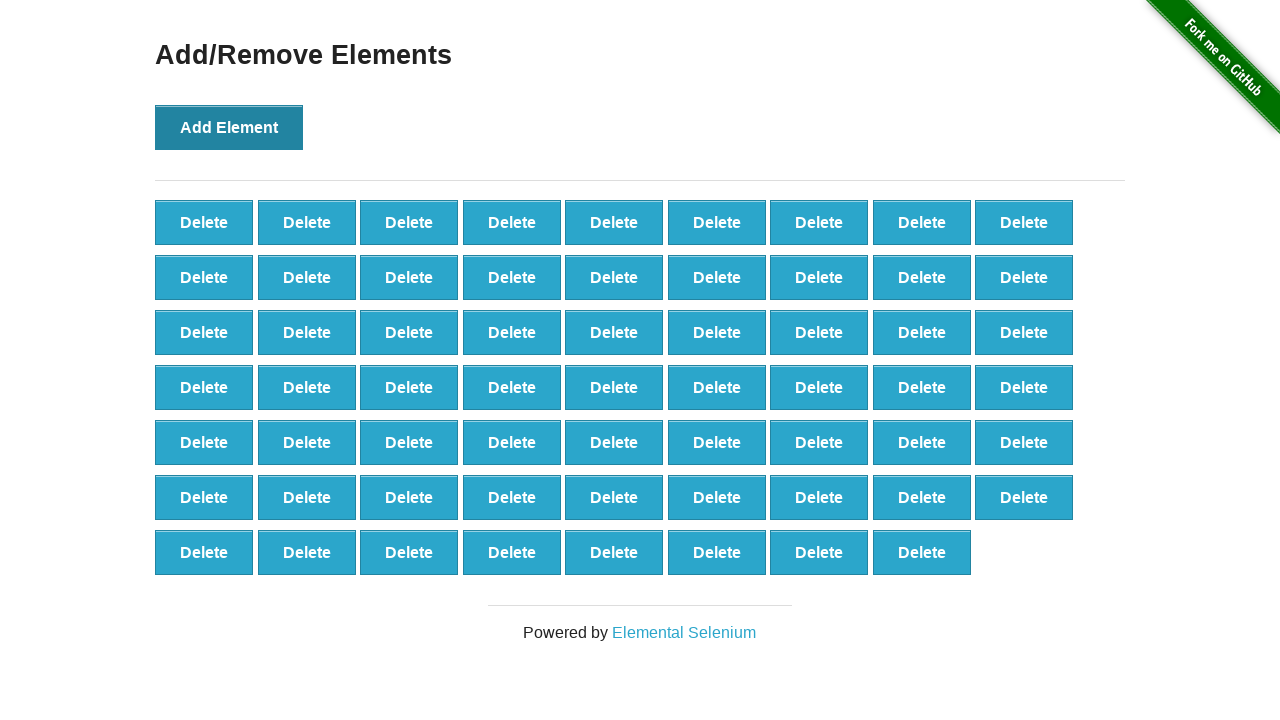

Clicked 'Add Element' button (iteration 63/100) at (229, 127) on button[onclick='addElement()']
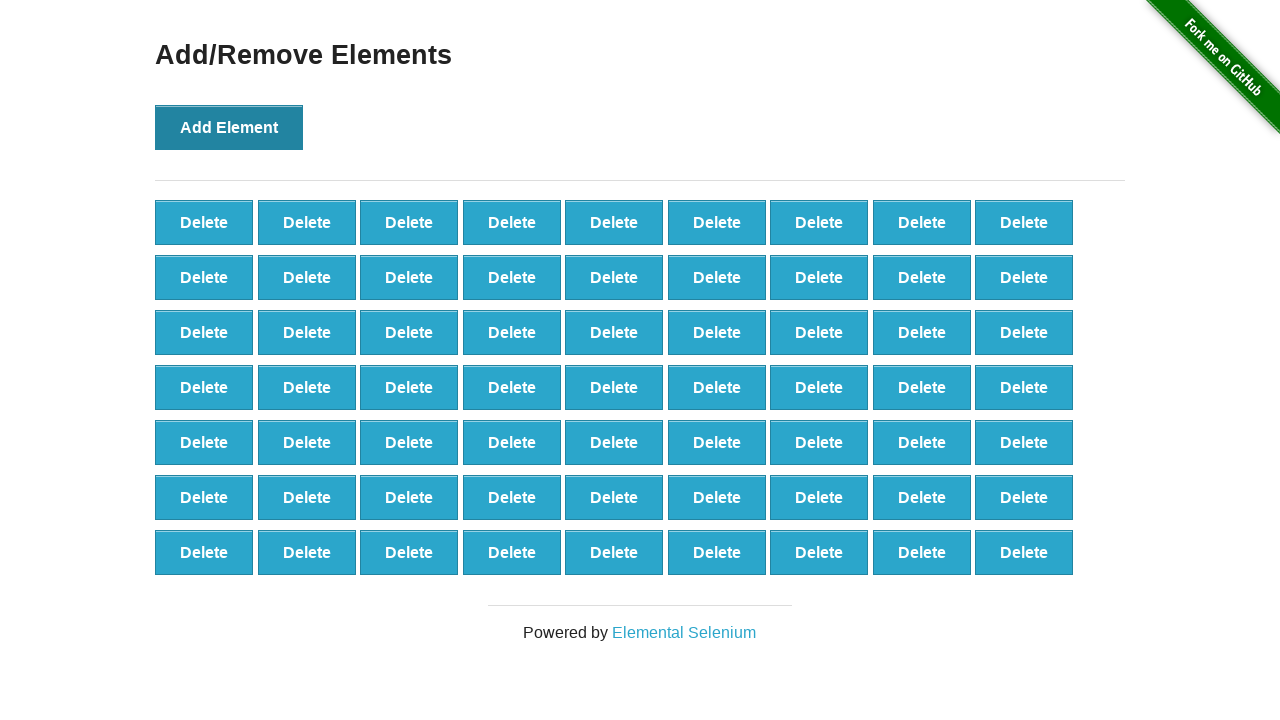

Clicked 'Add Element' button (iteration 64/100) at (229, 127) on button[onclick='addElement()']
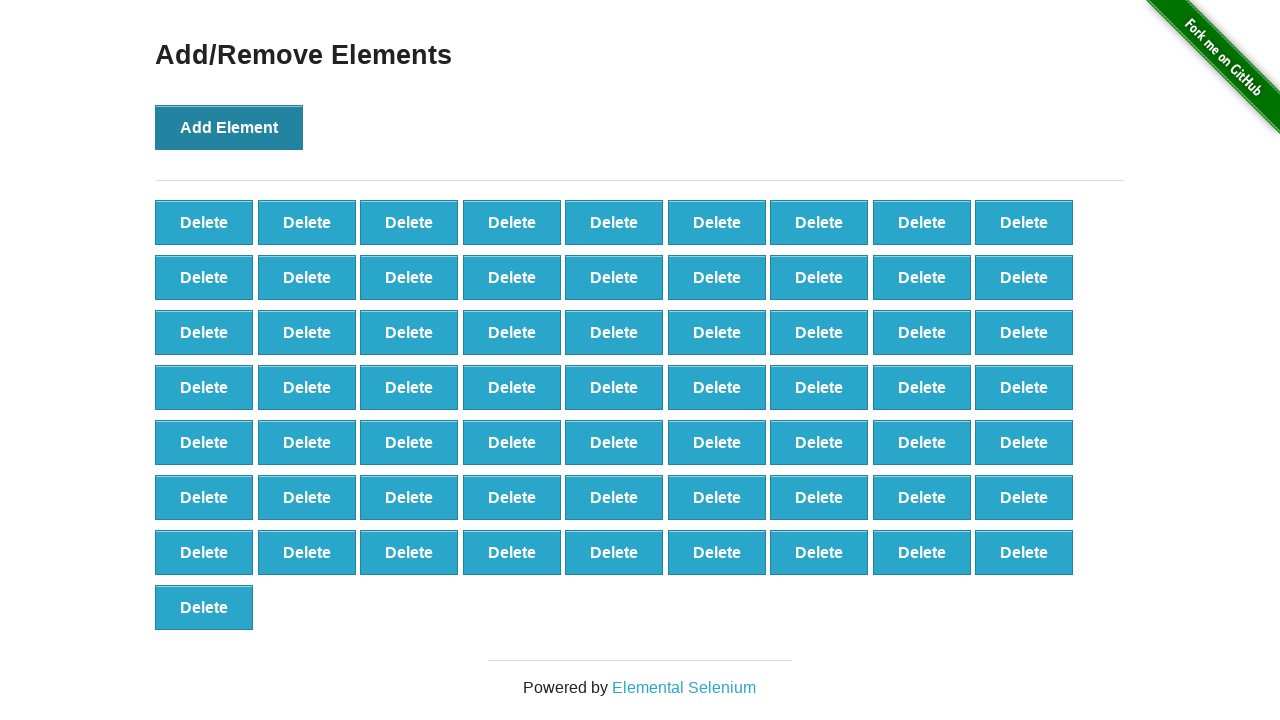

Clicked 'Add Element' button (iteration 65/100) at (229, 127) on button[onclick='addElement()']
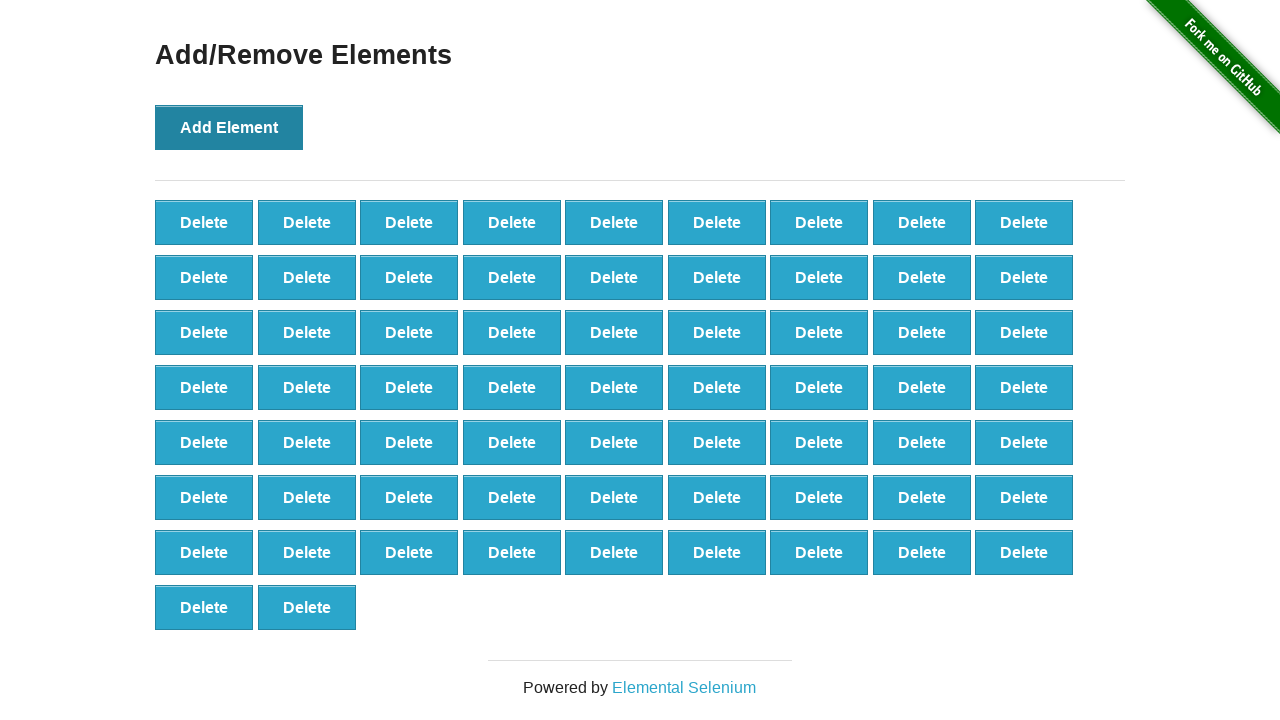

Clicked 'Add Element' button (iteration 66/100) at (229, 127) on button[onclick='addElement()']
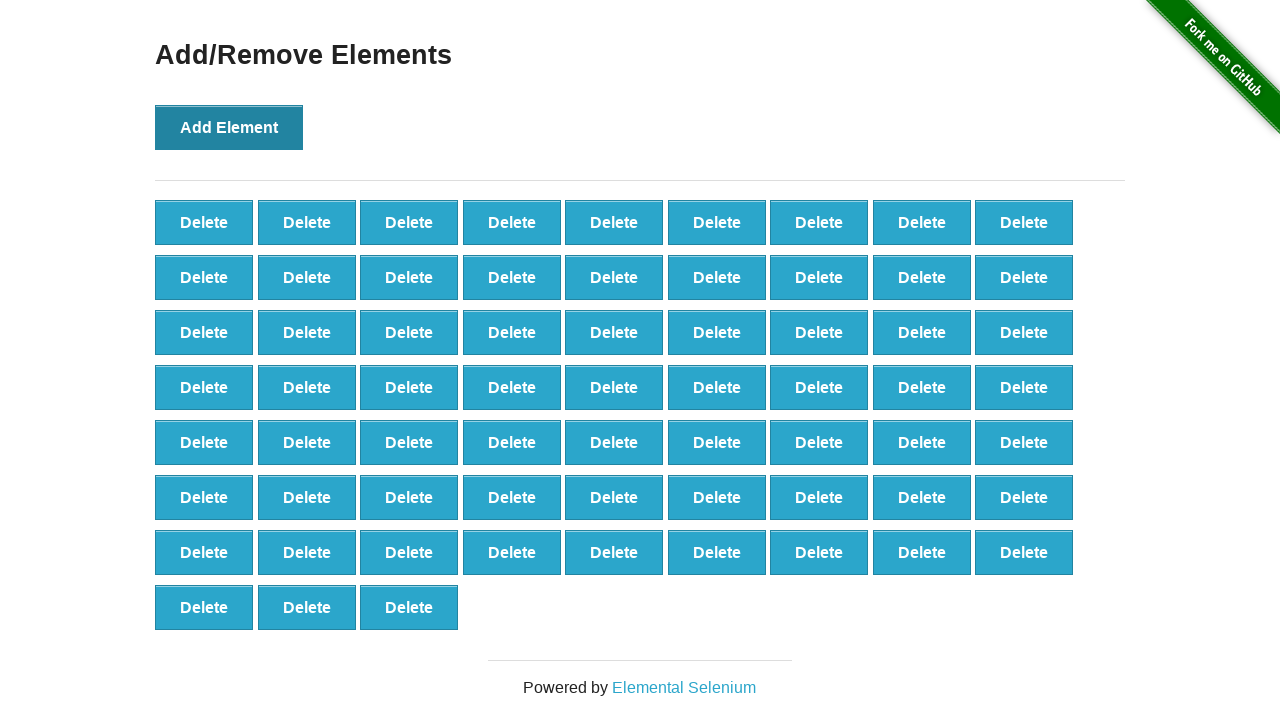

Clicked 'Add Element' button (iteration 67/100) at (229, 127) on button[onclick='addElement()']
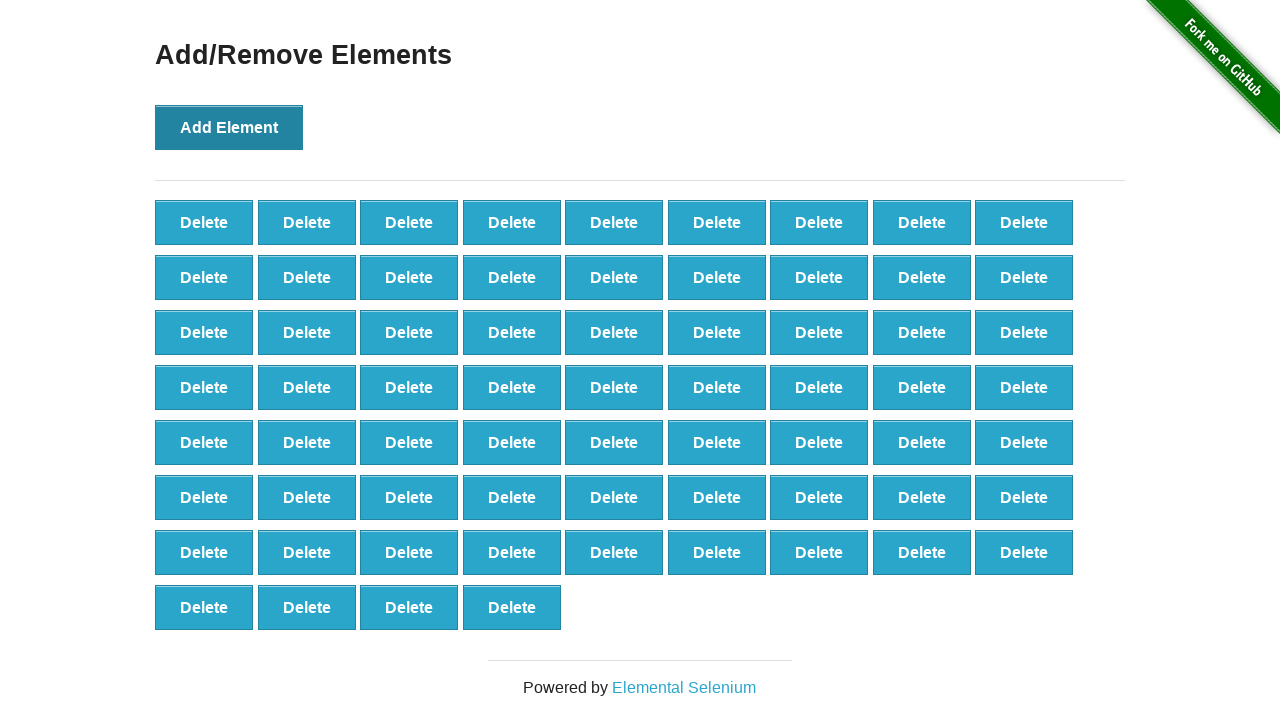

Clicked 'Add Element' button (iteration 68/100) at (229, 127) on button[onclick='addElement()']
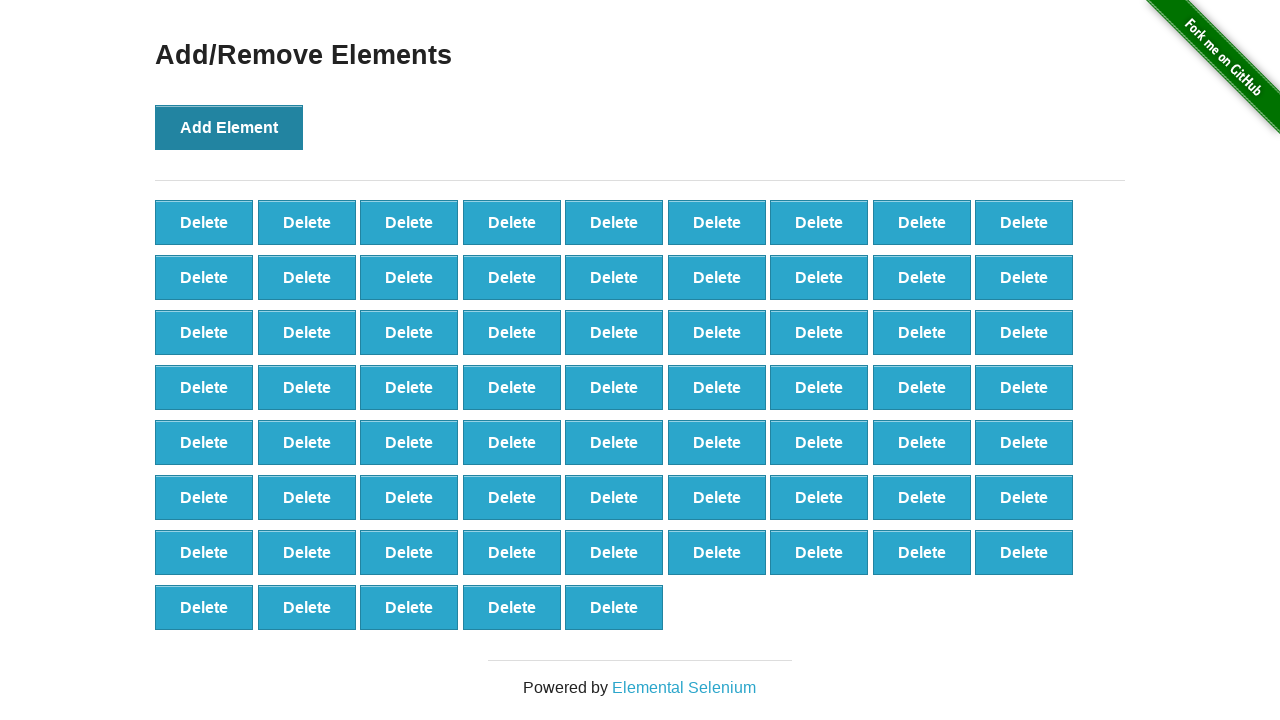

Clicked 'Add Element' button (iteration 69/100) at (229, 127) on button[onclick='addElement()']
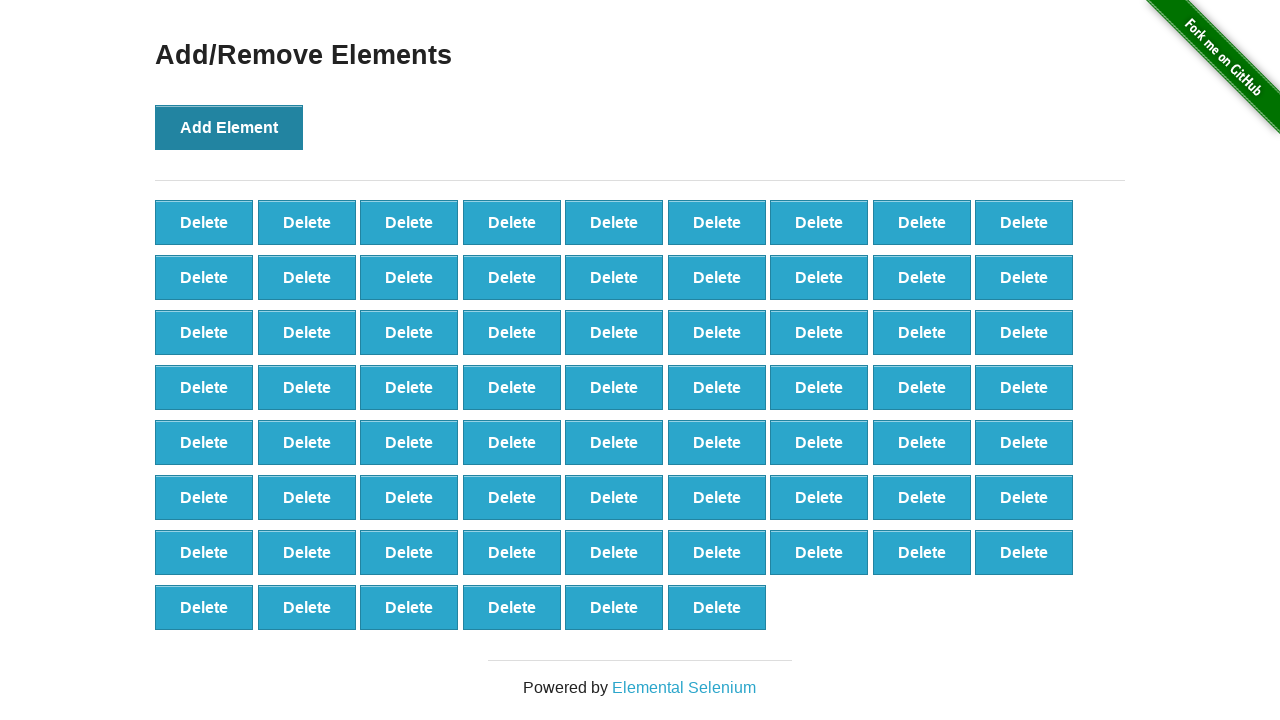

Clicked 'Add Element' button (iteration 70/100) at (229, 127) on button[onclick='addElement()']
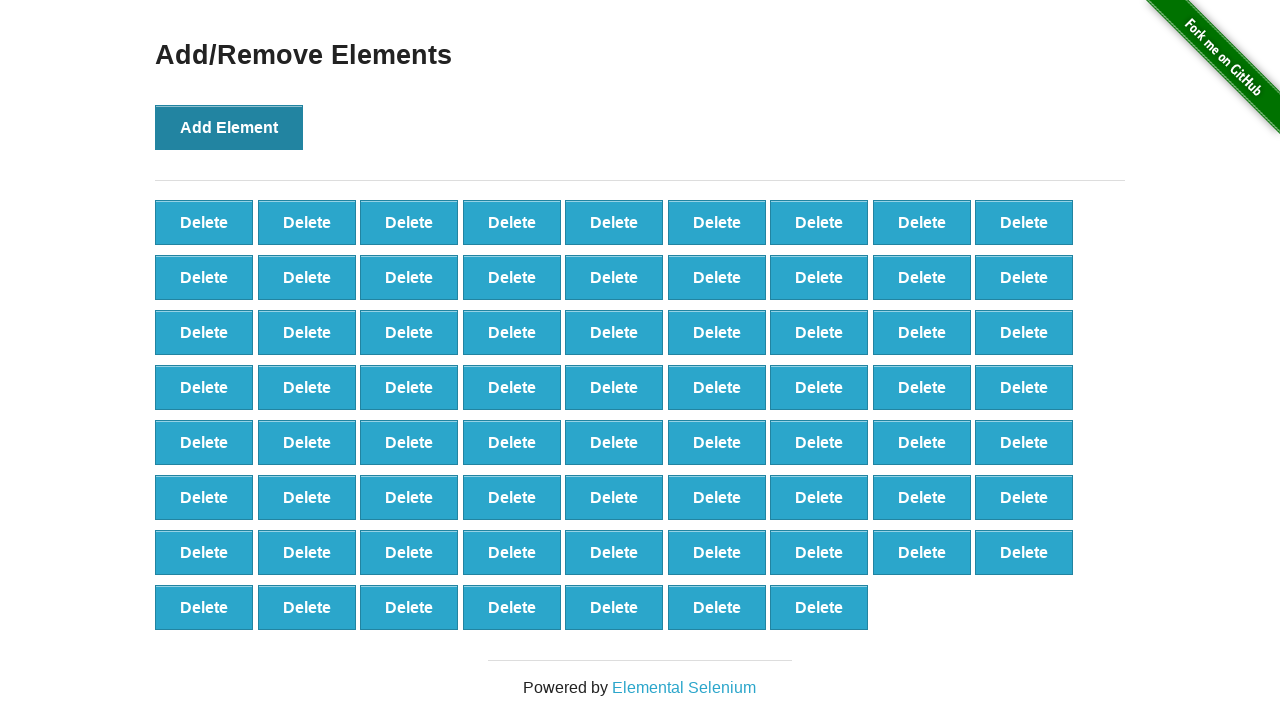

Clicked 'Add Element' button (iteration 71/100) at (229, 127) on button[onclick='addElement()']
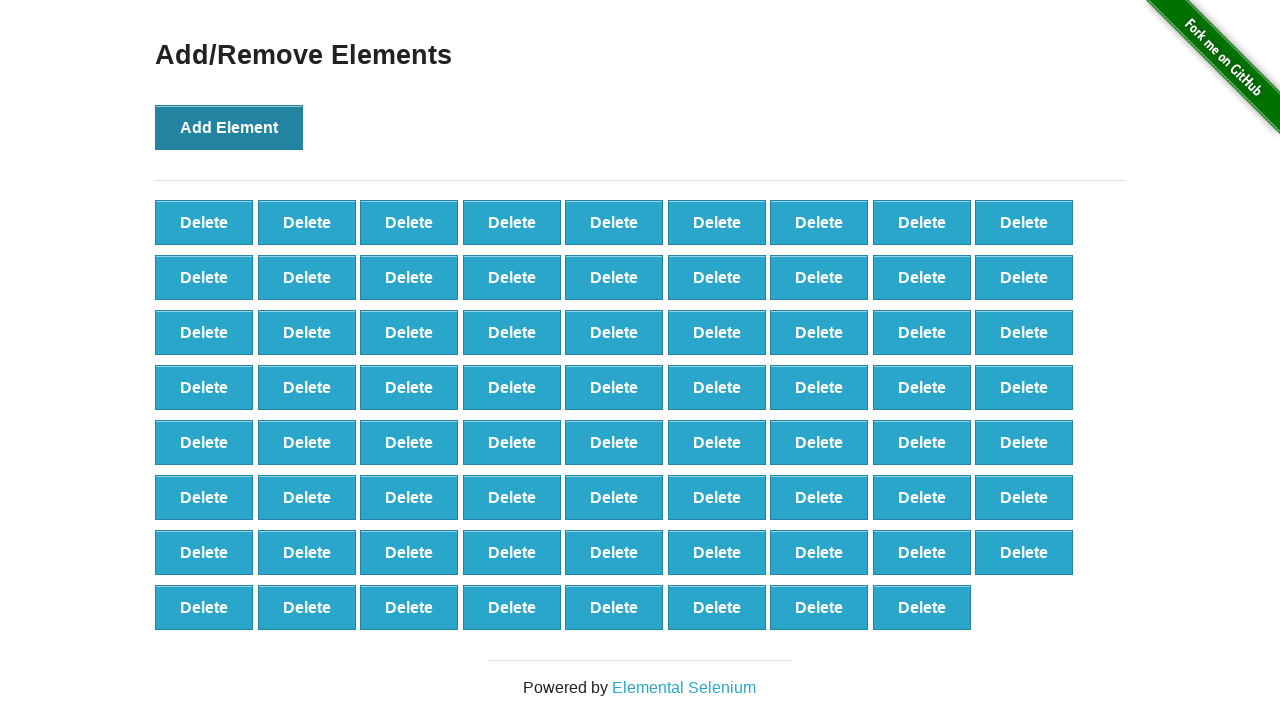

Clicked 'Add Element' button (iteration 72/100) at (229, 127) on button[onclick='addElement()']
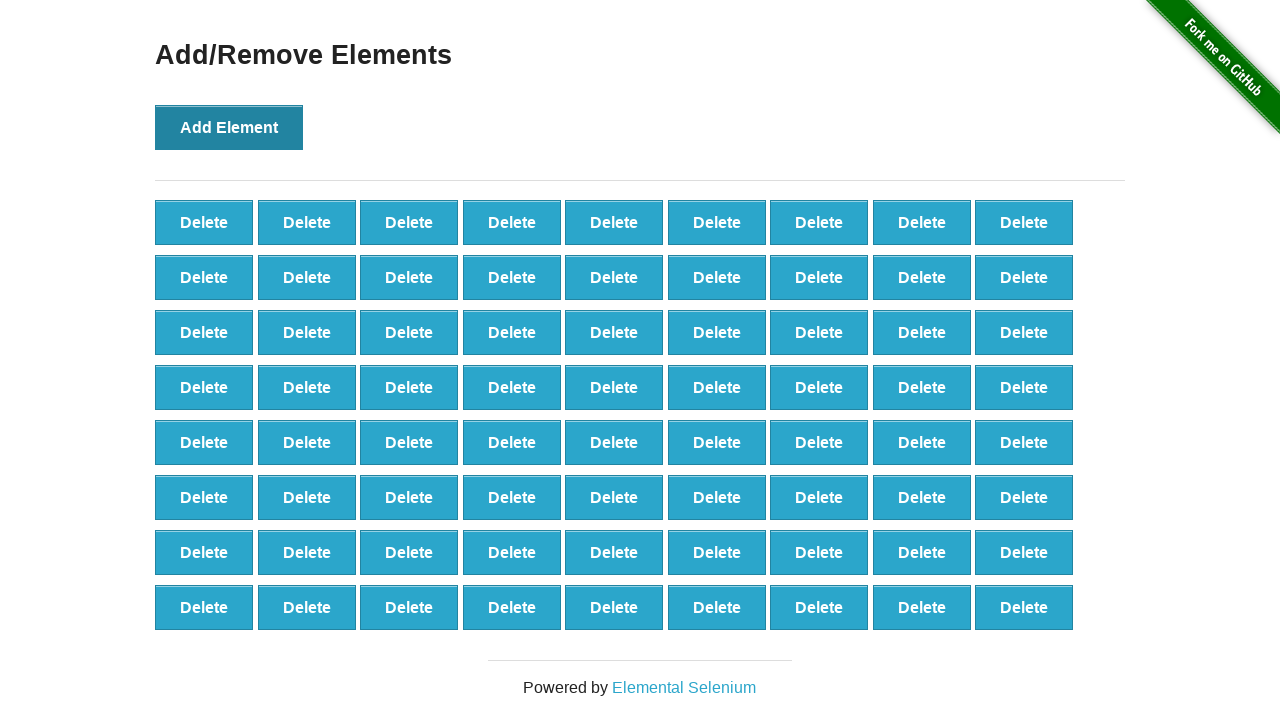

Clicked 'Add Element' button (iteration 73/100) at (229, 127) on button[onclick='addElement()']
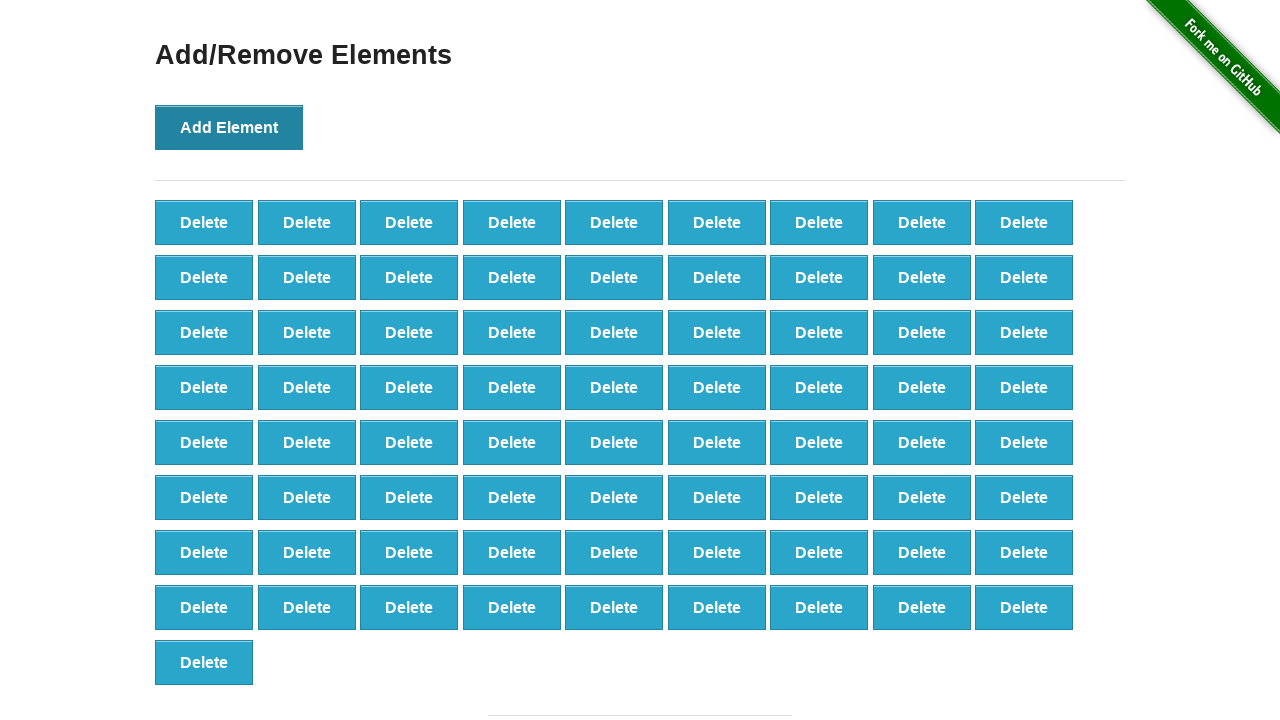

Clicked 'Add Element' button (iteration 74/100) at (229, 127) on button[onclick='addElement()']
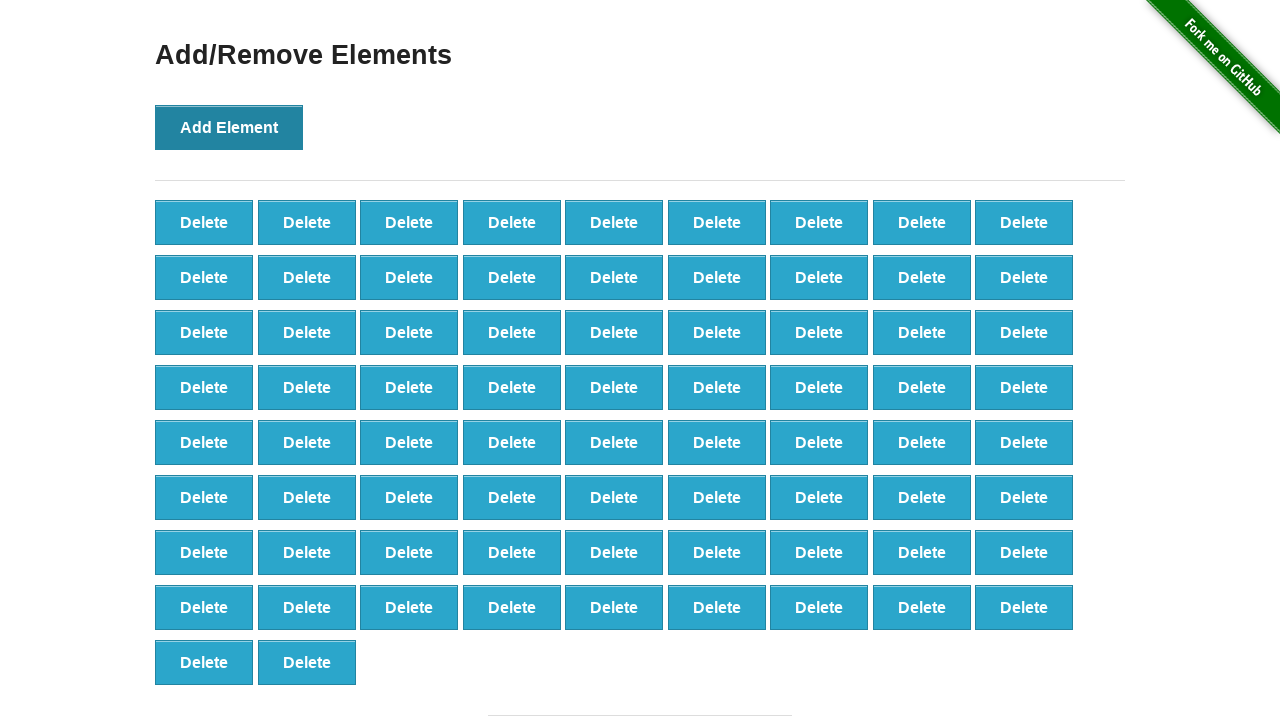

Clicked 'Add Element' button (iteration 75/100) at (229, 127) on button[onclick='addElement()']
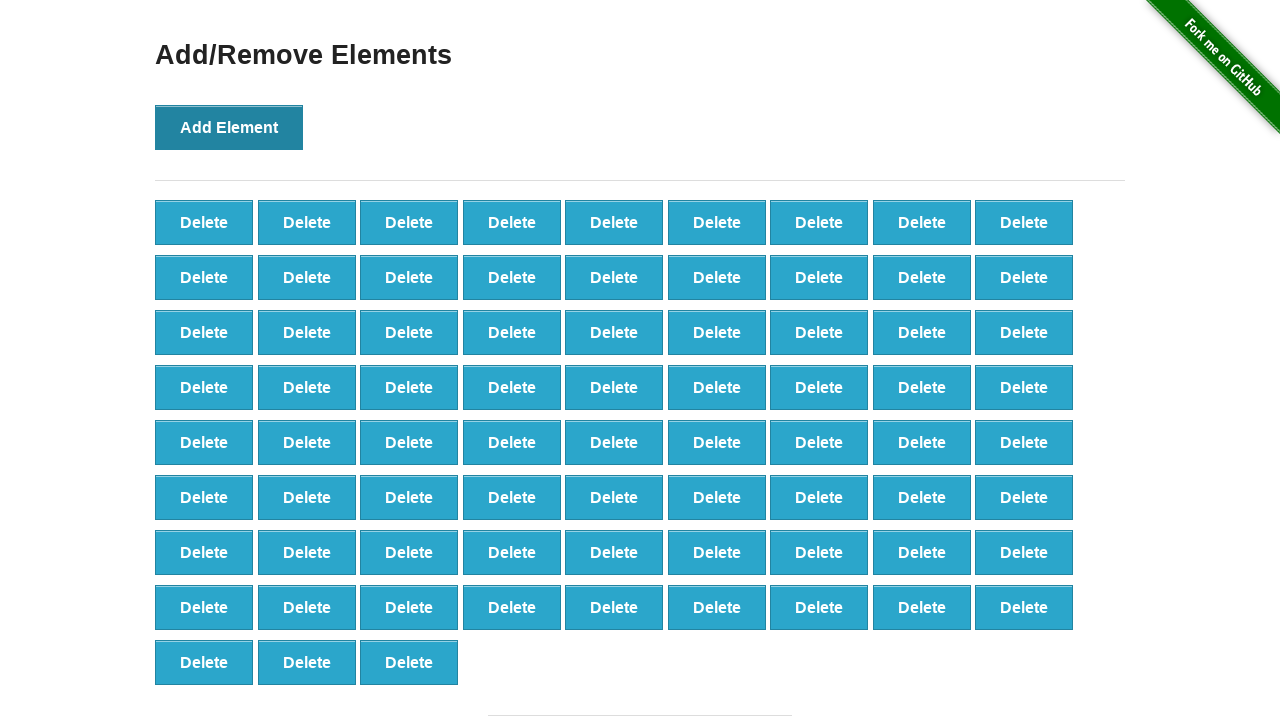

Clicked 'Add Element' button (iteration 76/100) at (229, 127) on button[onclick='addElement()']
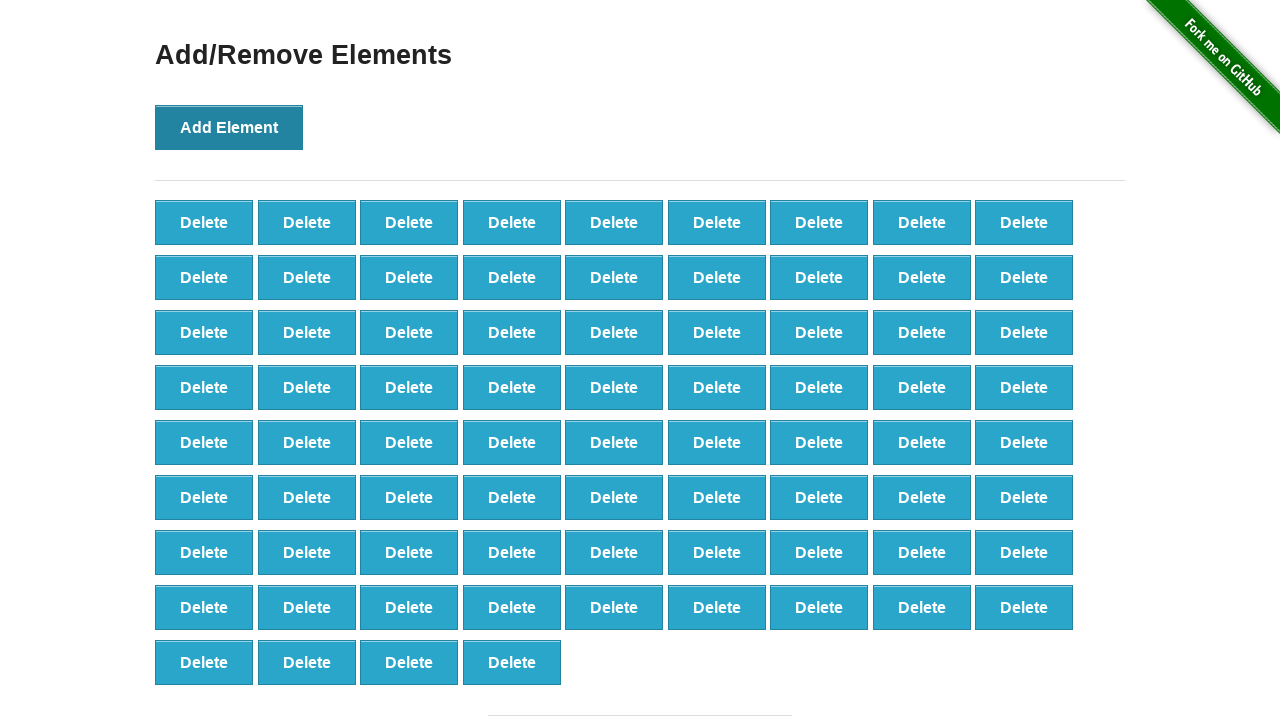

Clicked 'Add Element' button (iteration 77/100) at (229, 127) on button[onclick='addElement()']
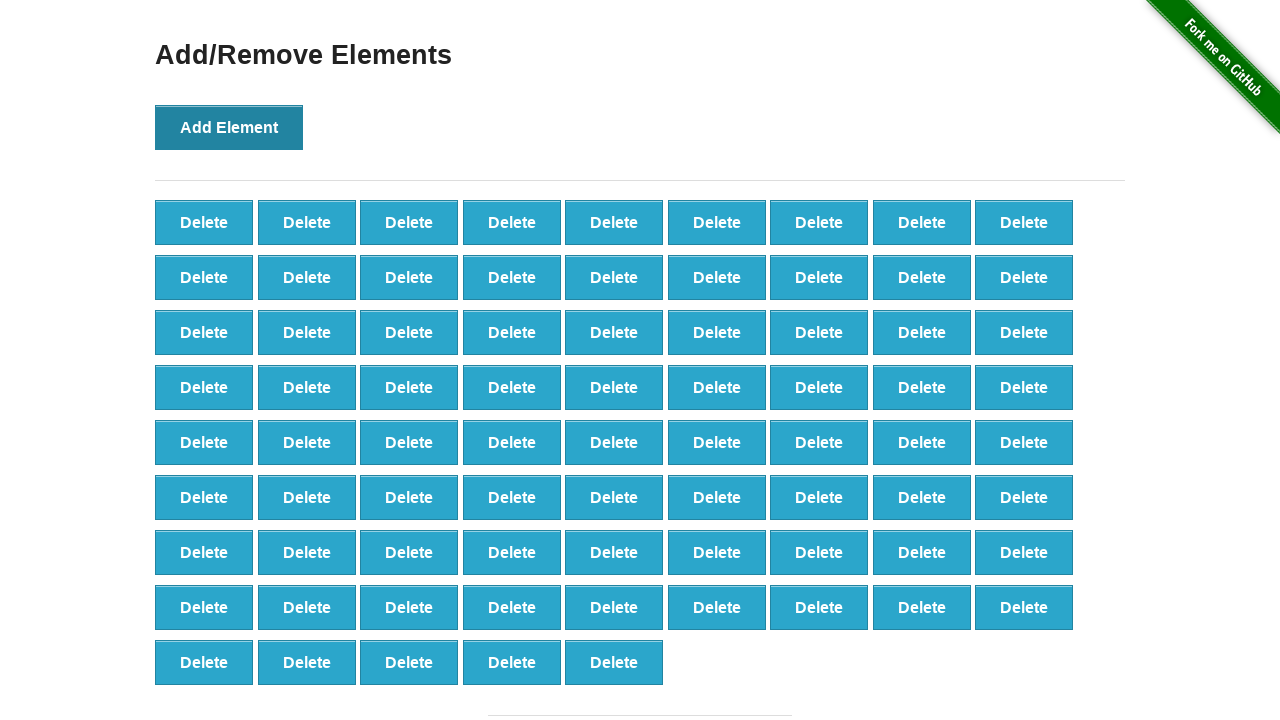

Clicked 'Add Element' button (iteration 78/100) at (229, 127) on button[onclick='addElement()']
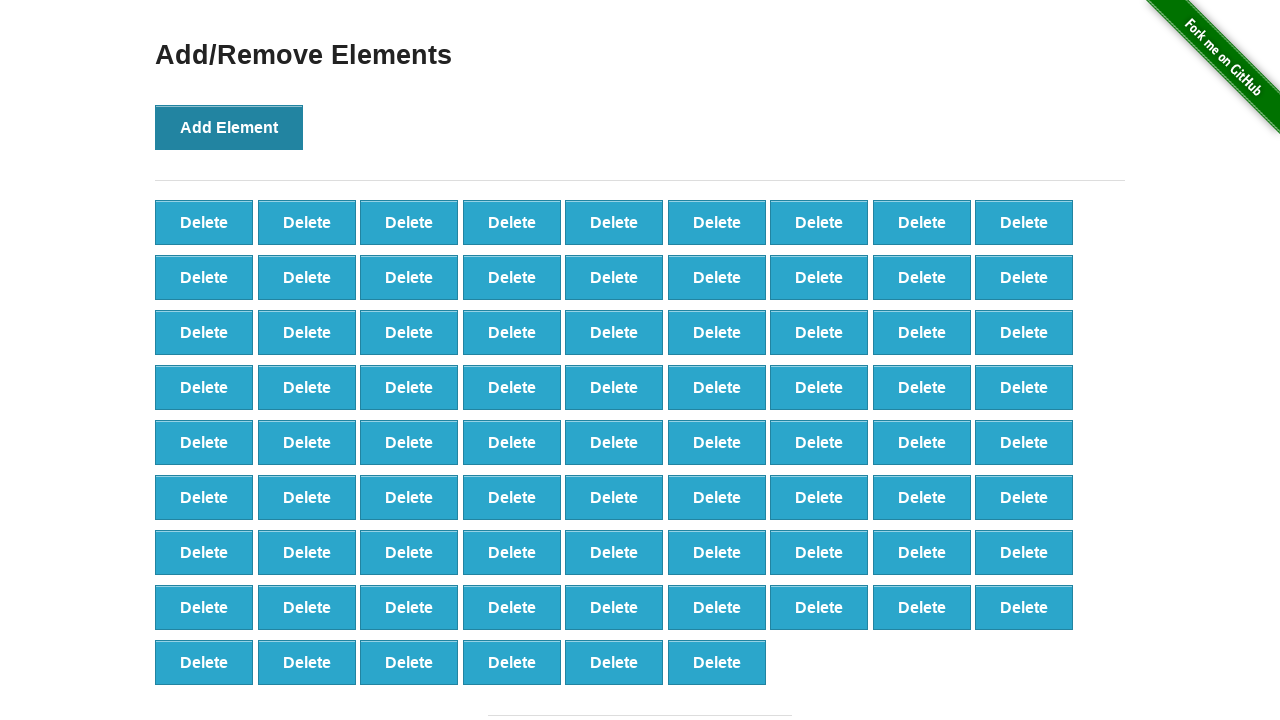

Clicked 'Add Element' button (iteration 79/100) at (229, 127) on button[onclick='addElement()']
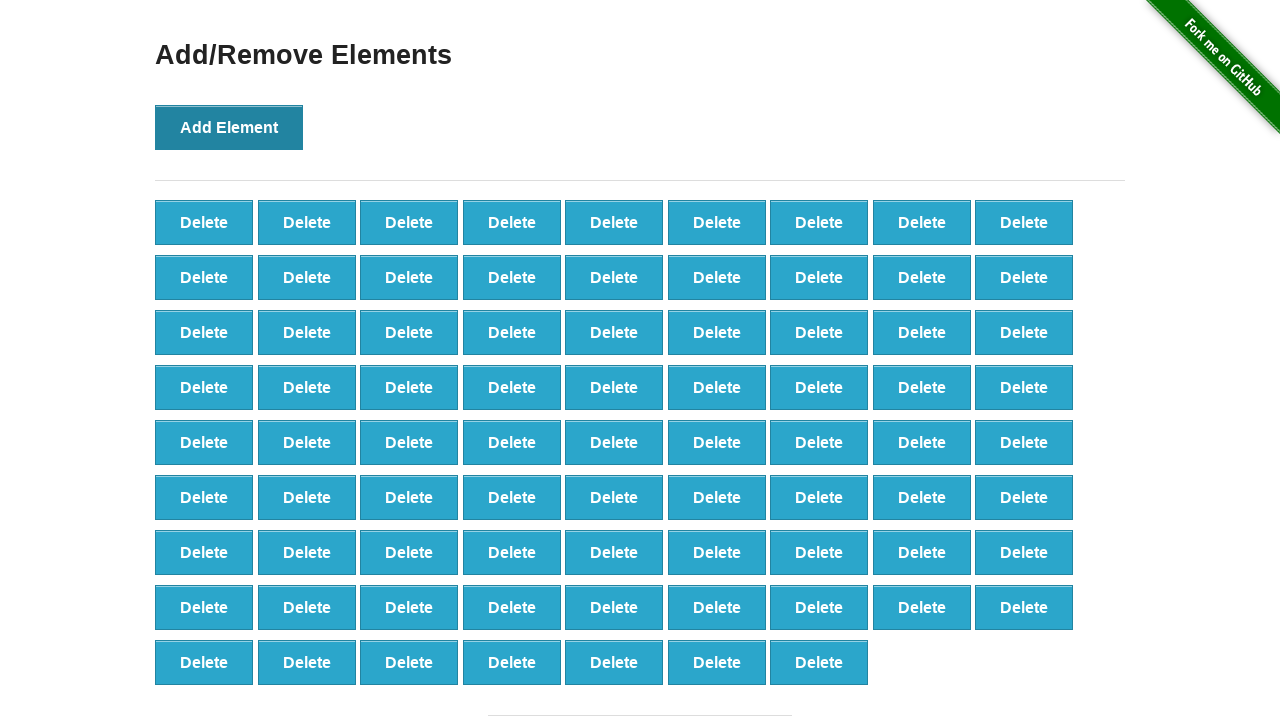

Clicked 'Add Element' button (iteration 80/100) at (229, 127) on button[onclick='addElement()']
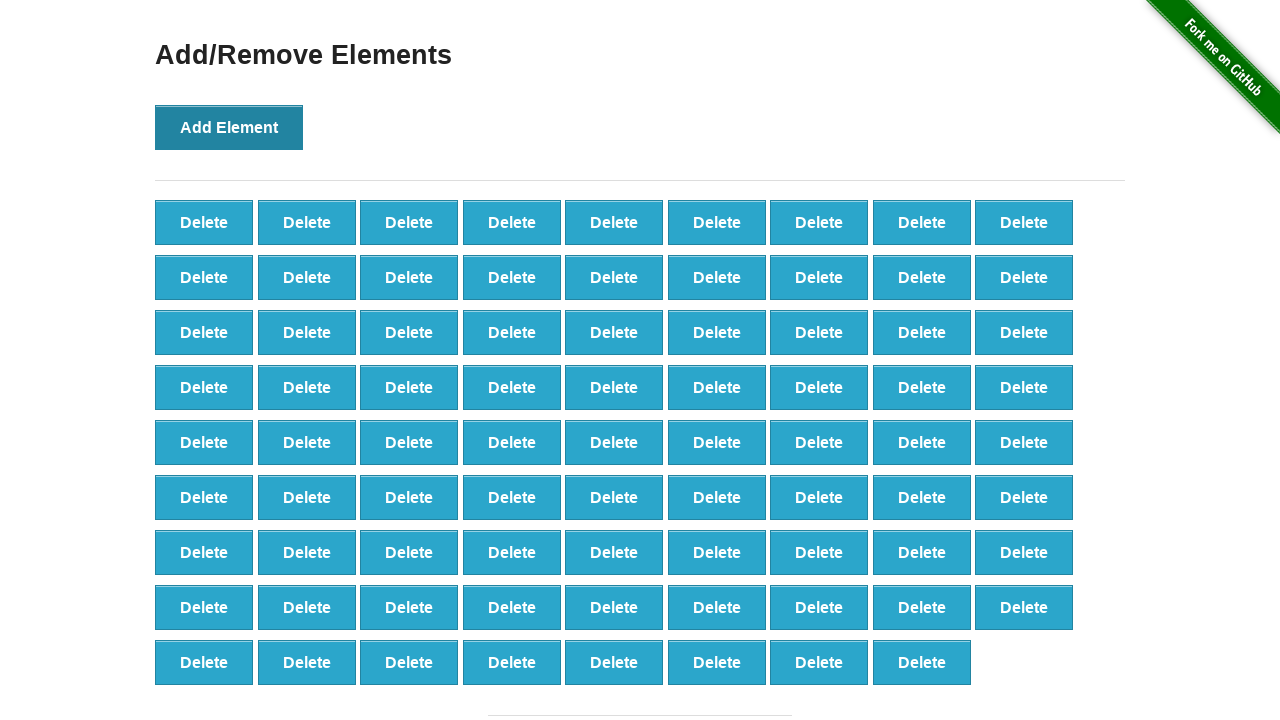

Clicked 'Add Element' button (iteration 81/100) at (229, 127) on button[onclick='addElement()']
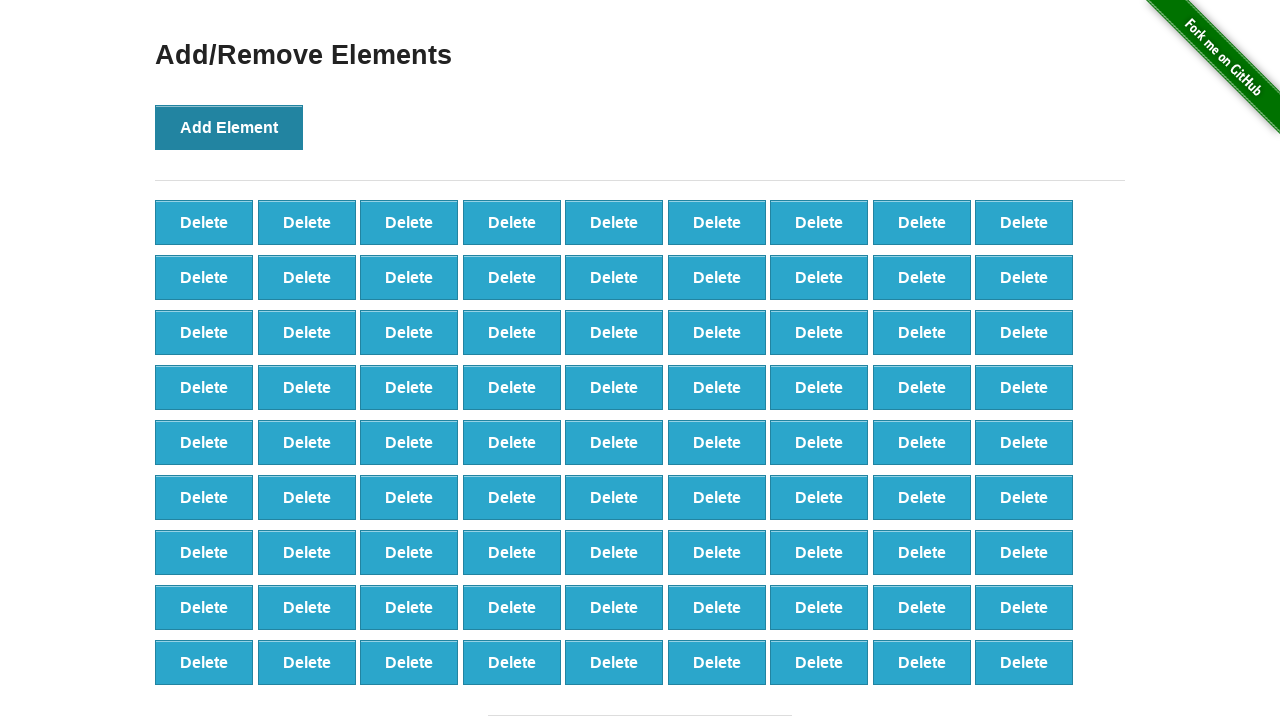

Clicked 'Add Element' button (iteration 82/100) at (229, 127) on button[onclick='addElement()']
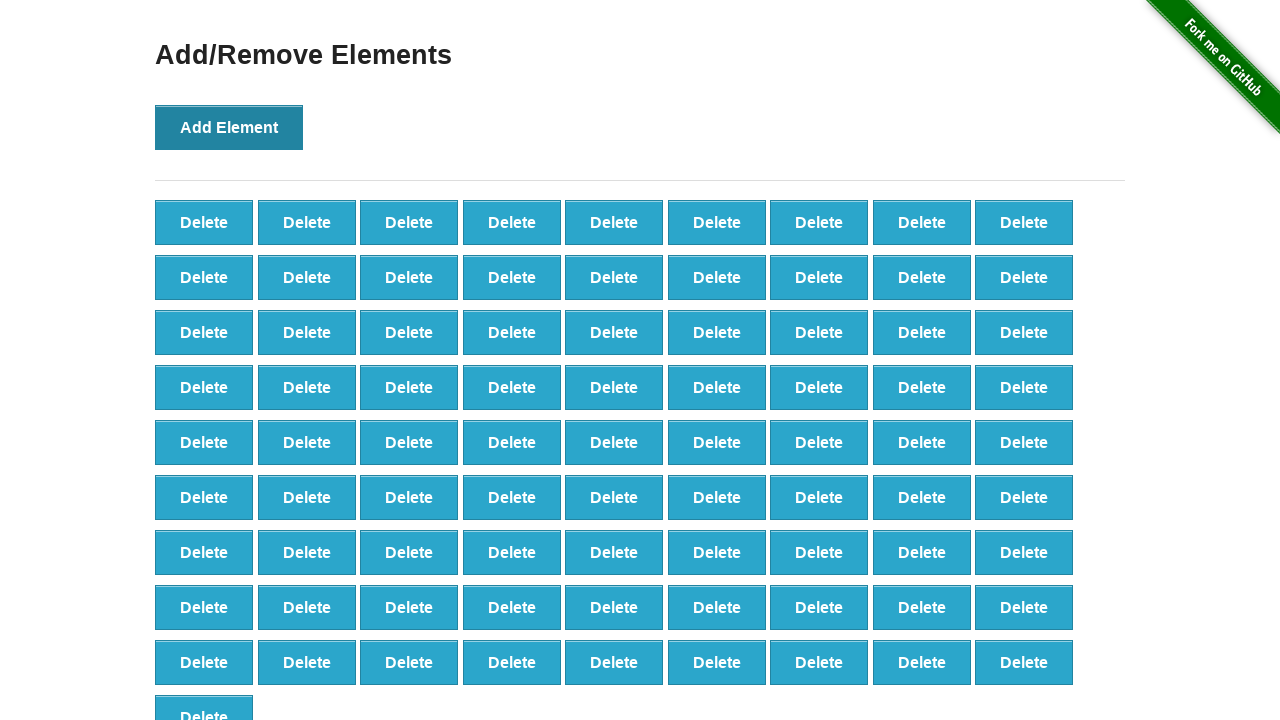

Clicked 'Add Element' button (iteration 83/100) at (229, 127) on button[onclick='addElement()']
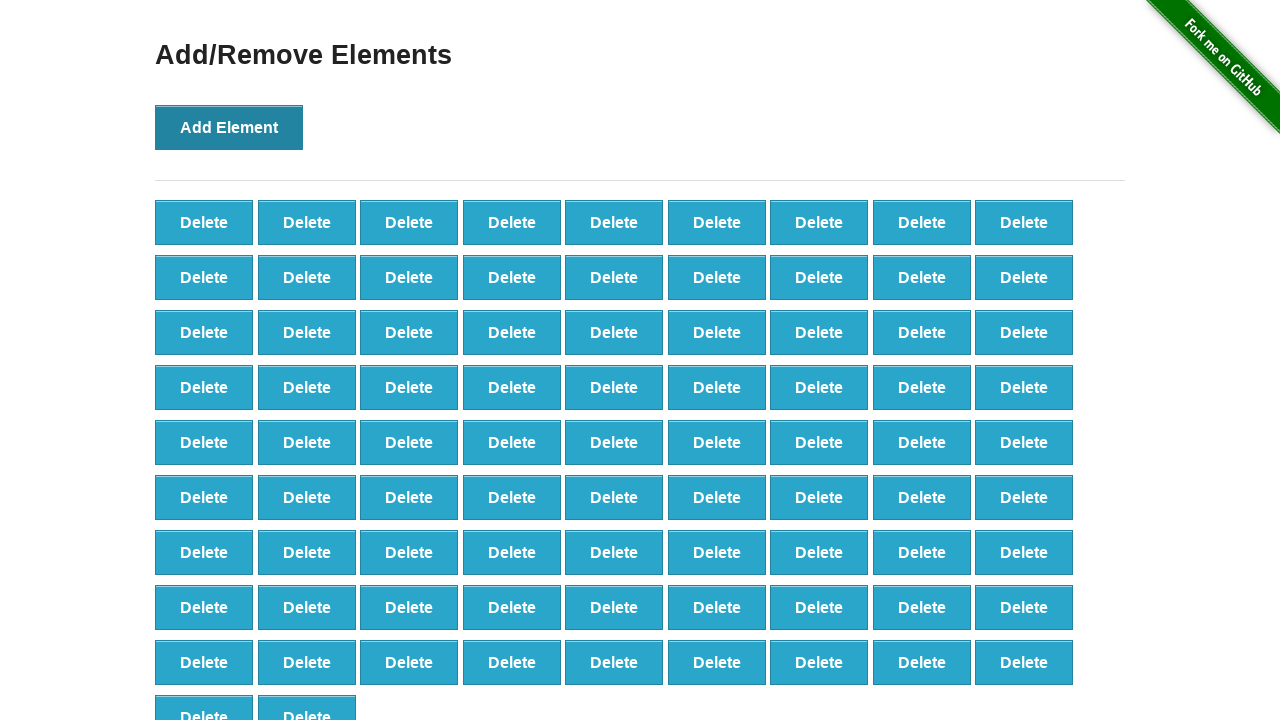

Clicked 'Add Element' button (iteration 84/100) at (229, 127) on button[onclick='addElement()']
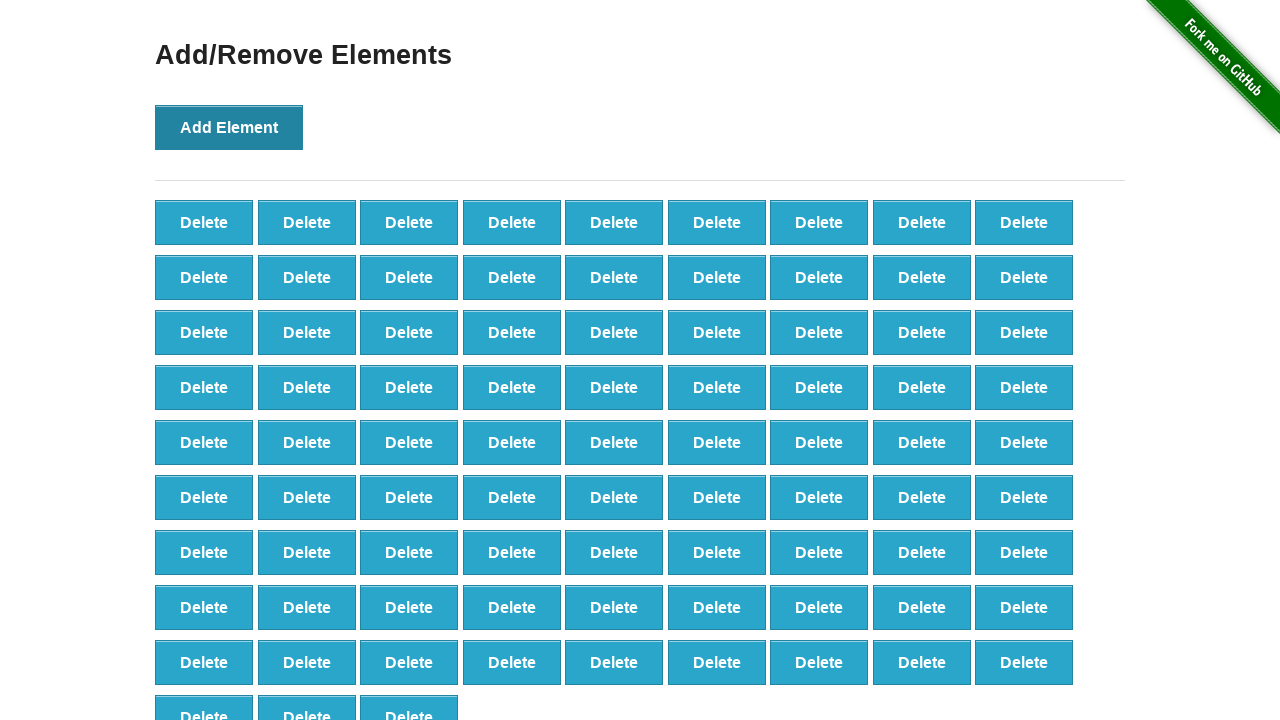

Clicked 'Add Element' button (iteration 85/100) at (229, 127) on button[onclick='addElement()']
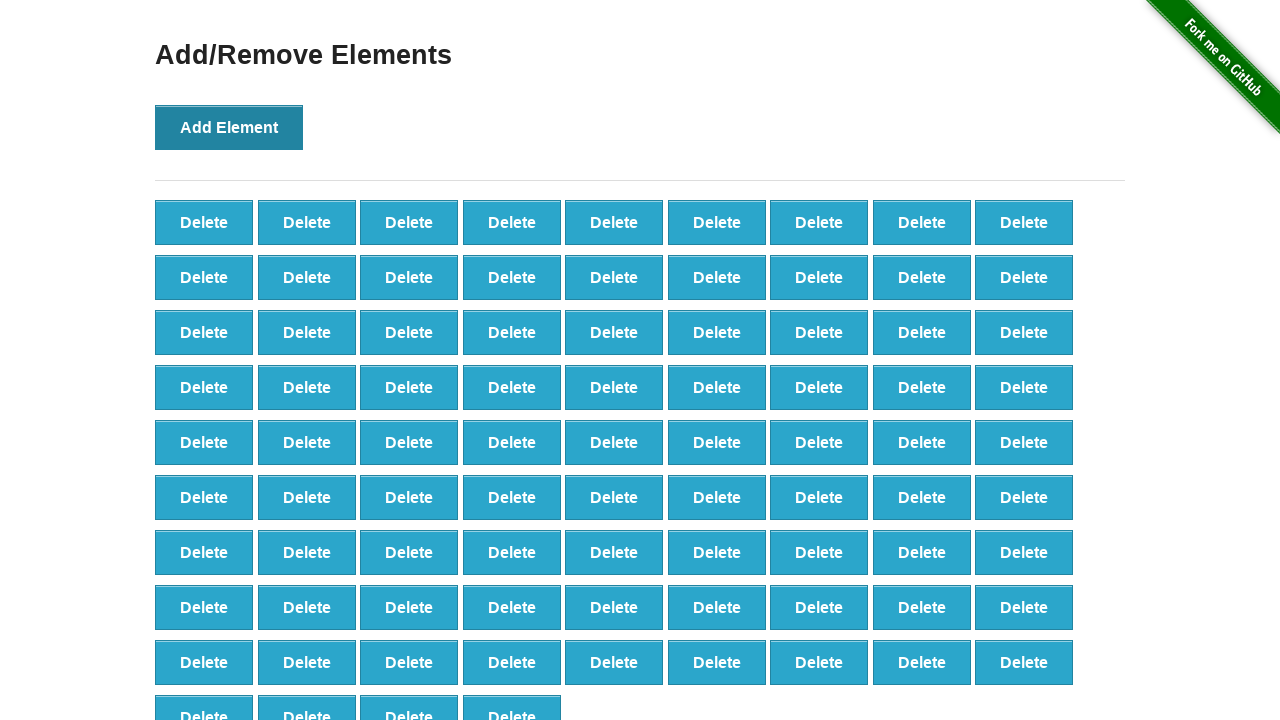

Clicked 'Add Element' button (iteration 86/100) at (229, 127) on button[onclick='addElement()']
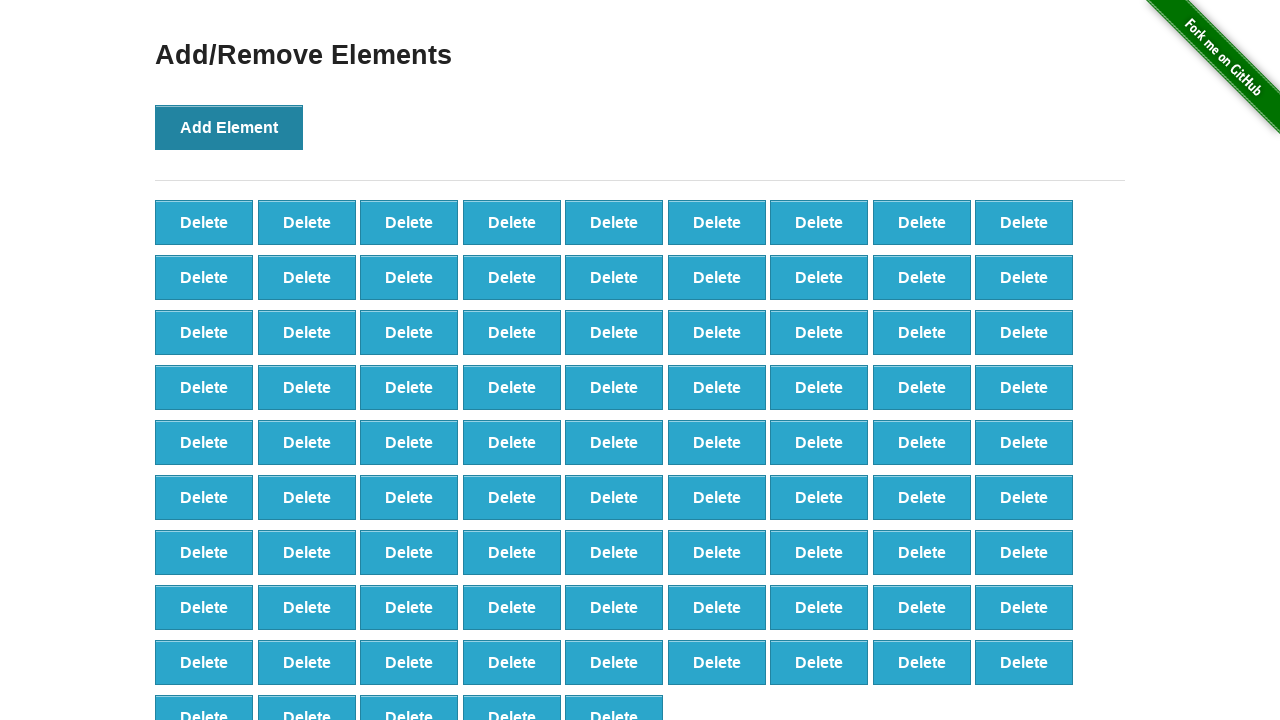

Clicked 'Add Element' button (iteration 87/100) at (229, 127) on button[onclick='addElement()']
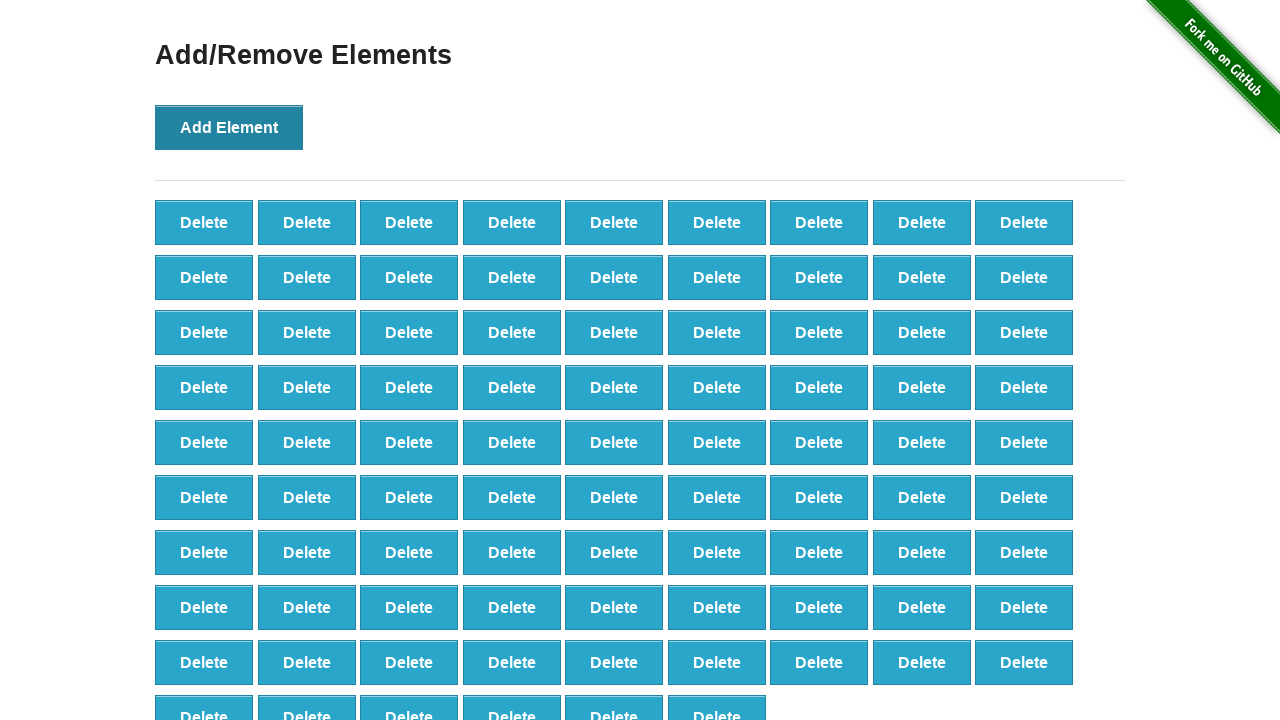

Clicked 'Add Element' button (iteration 88/100) at (229, 127) on button[onclick='addElement()']
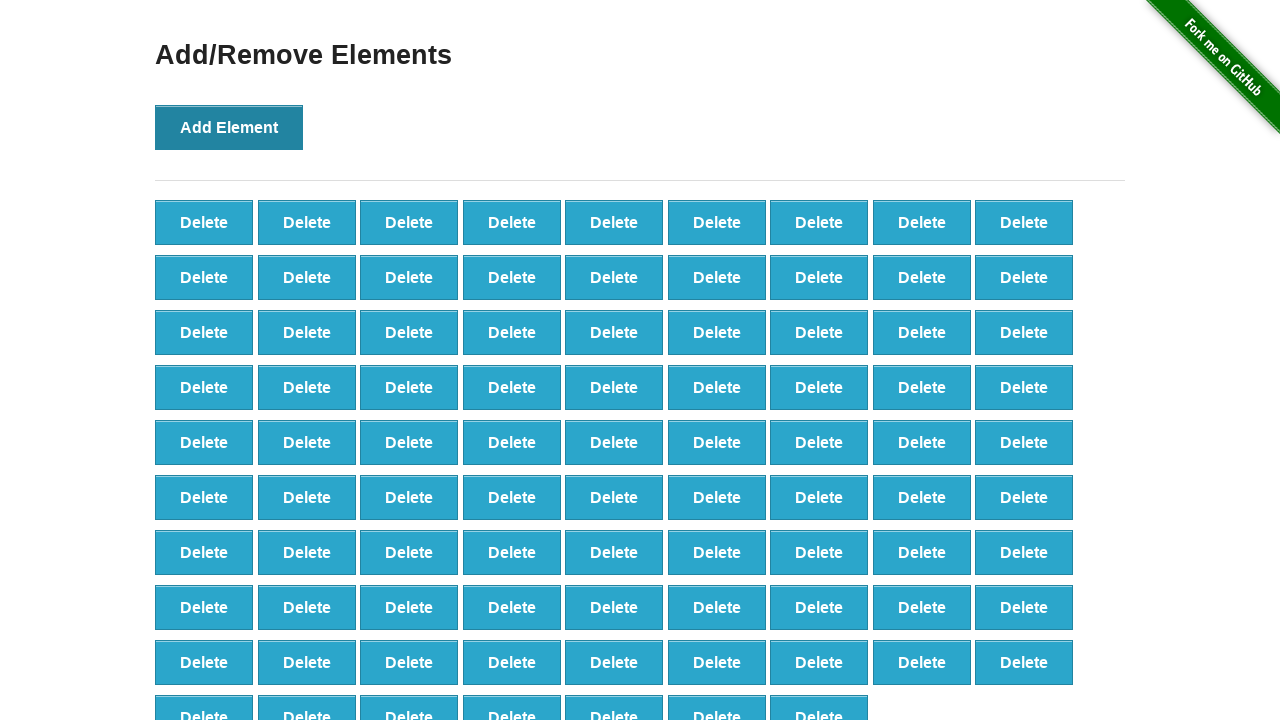

Clicked 'Add Element' button (iteration 89/100) at (229, 127) on button[onclick='addElement()']
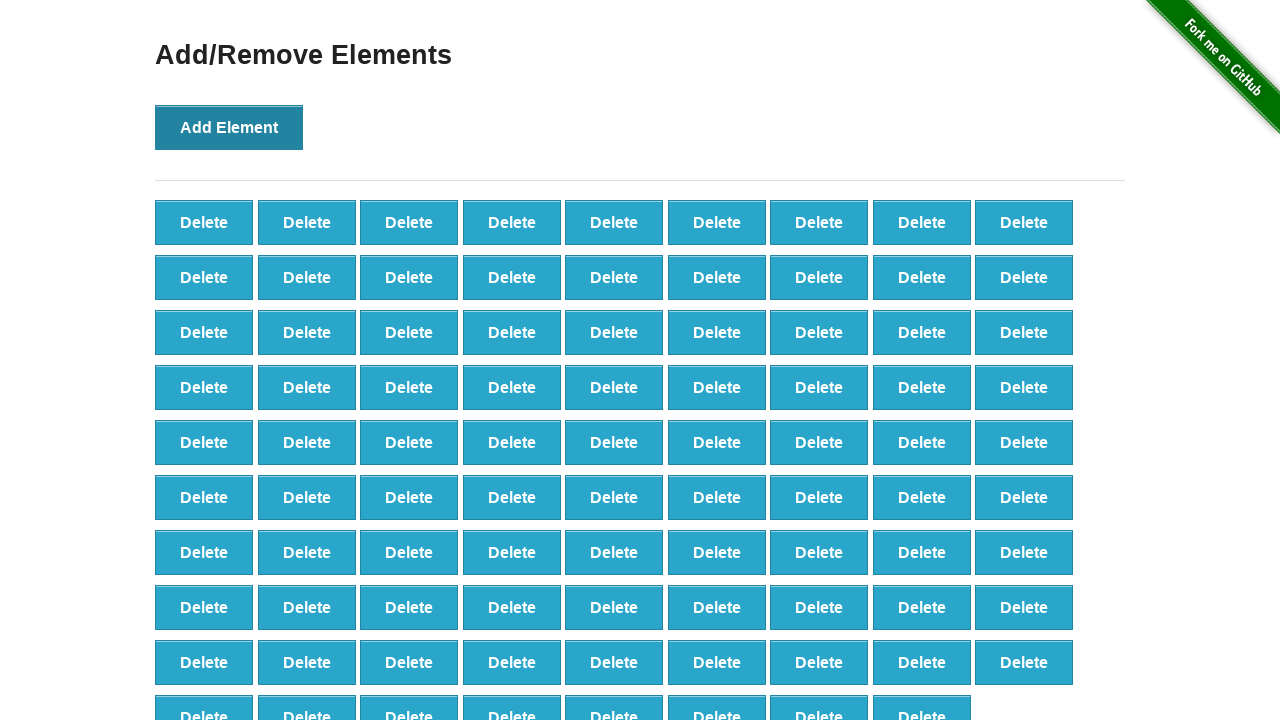

Clicked 'Add Element' button (iteration 90/100) at (229, 127) on button[onclick='addElement()']
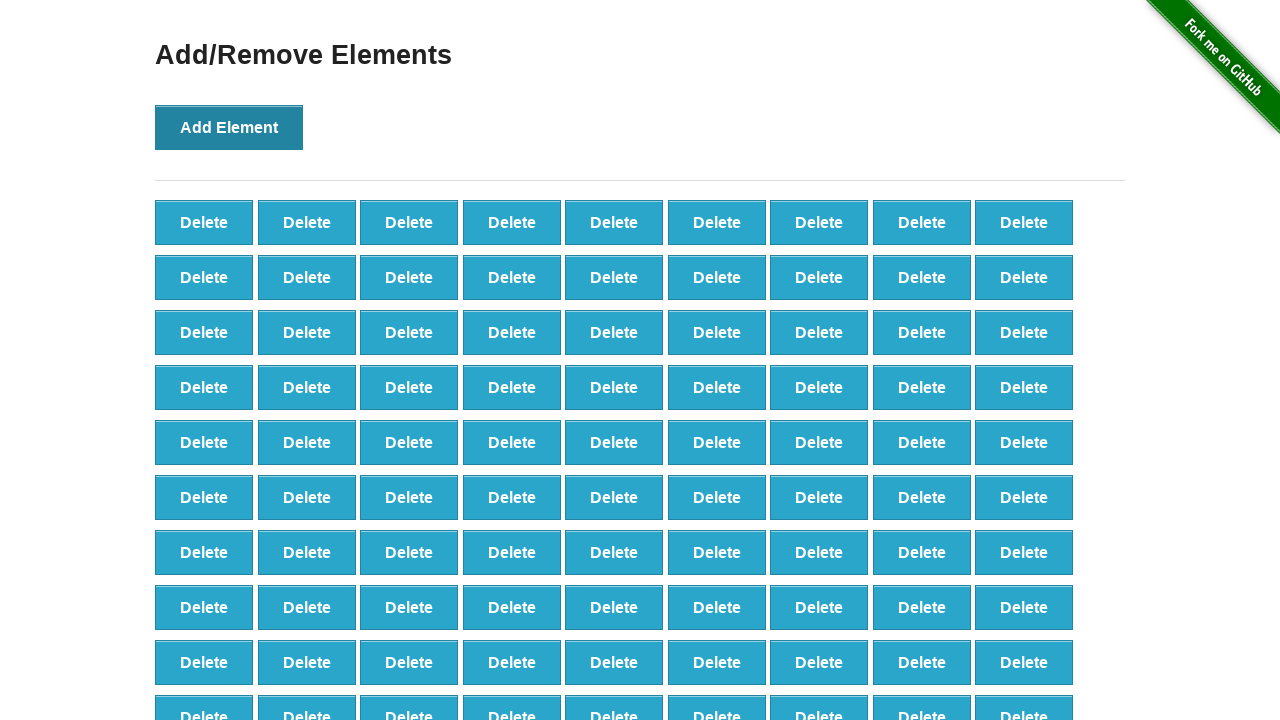

Clicked 'Add Element' button (iteration 91/100) at (229, 127) on button[onclick='addElement()']
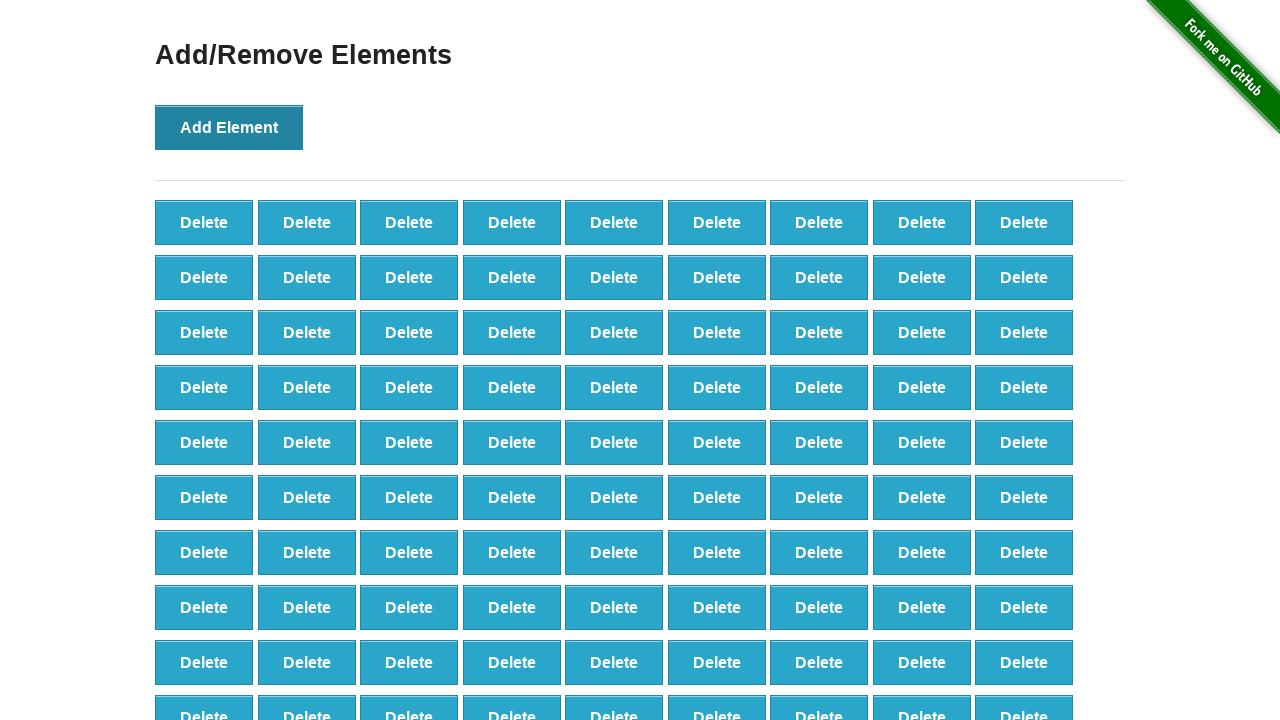

Clicked 'Add Element' button (iteration 92/100) at (229, 127) on button[onclick='addElement()']
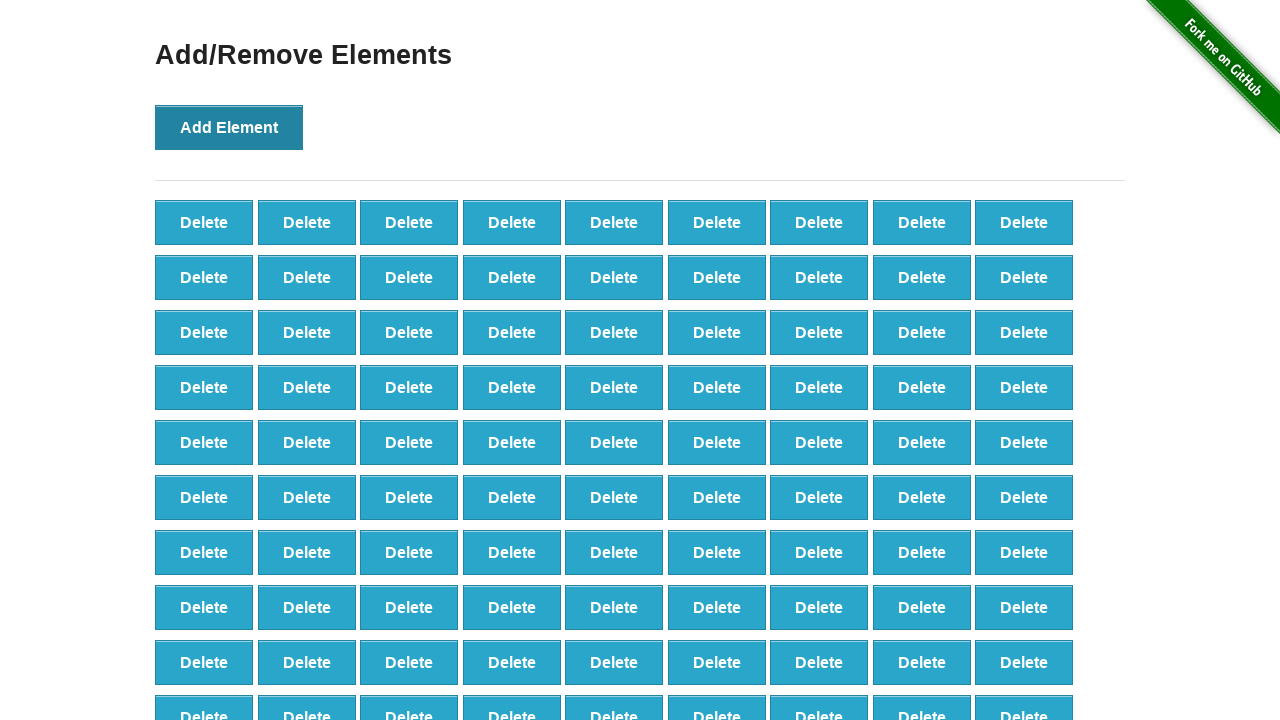

Clicked 'Add Element' button (iteration 93/100) at (229, 127) on button[onclick='addElement()']
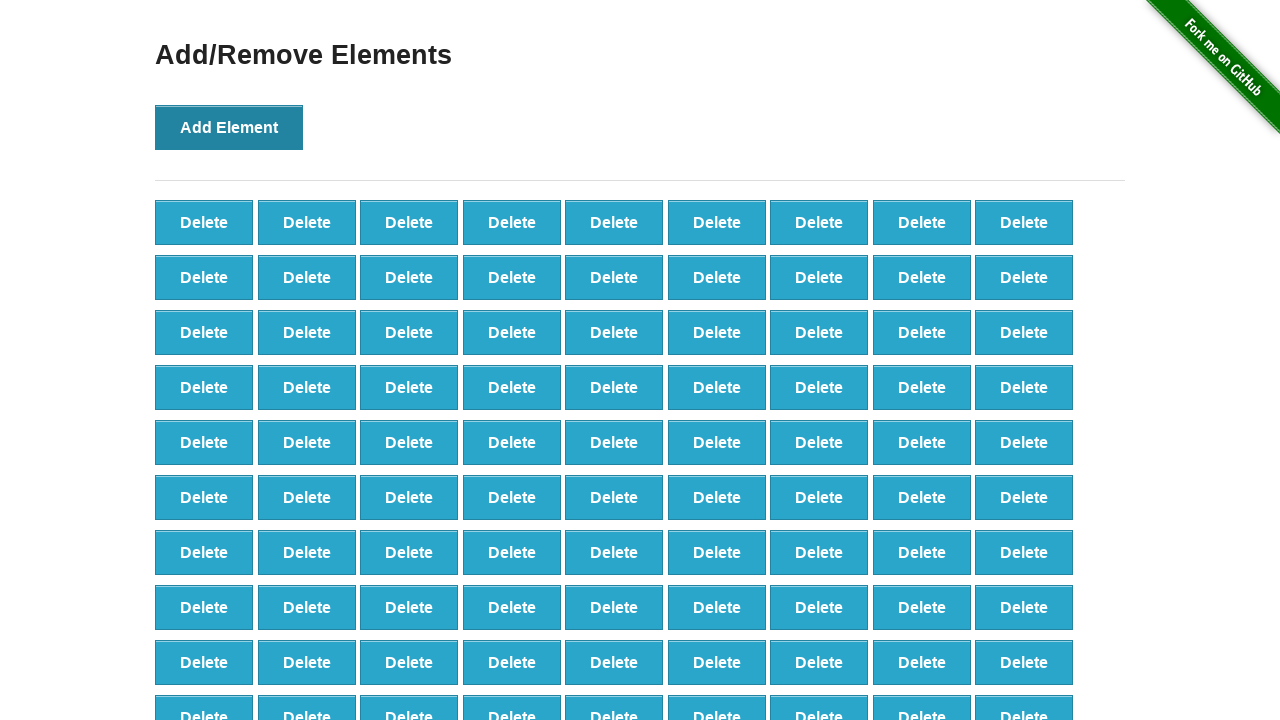

Clicked 'Add Element' button (iteration 94/100) at (229, 127) on button[onclick='addElement()']
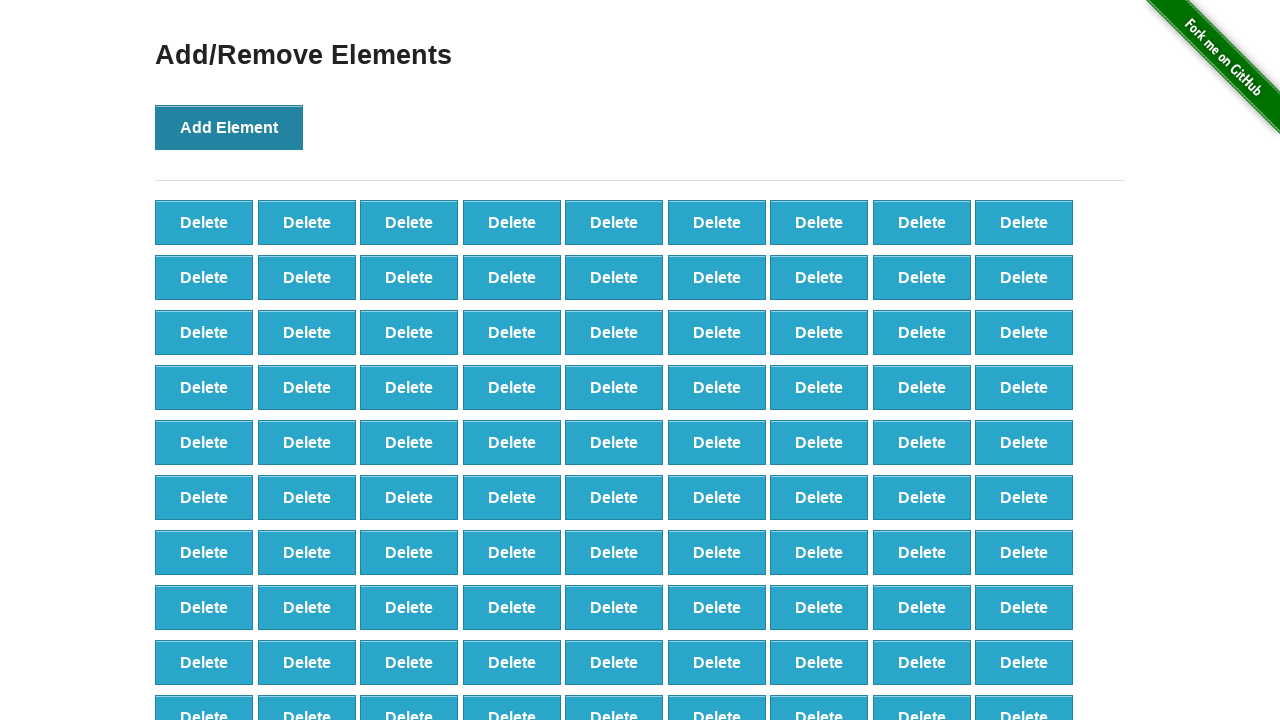

Clicked 'Add Element' button (iteration 95/100) at (229, 127) on button[onclick='addElement()']
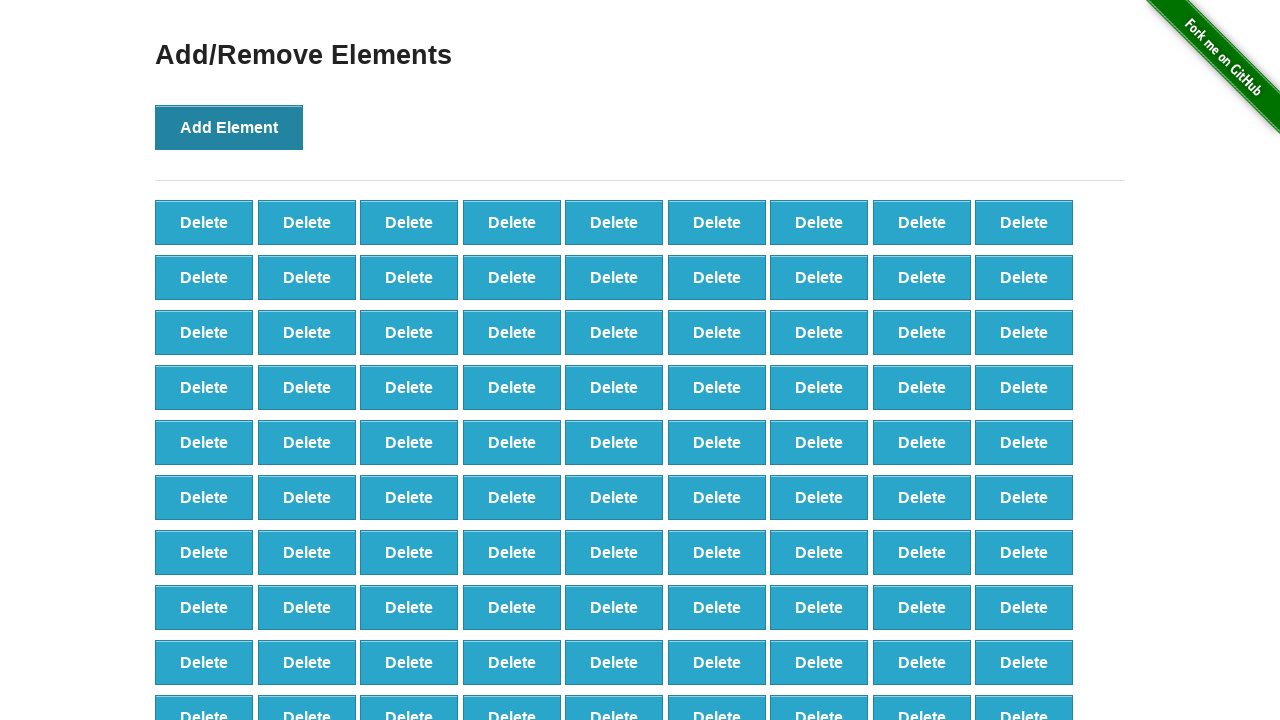

Clicked 'Add Element' button (iteration 96/100) at (229, 127) on button[onclick='addElement()']
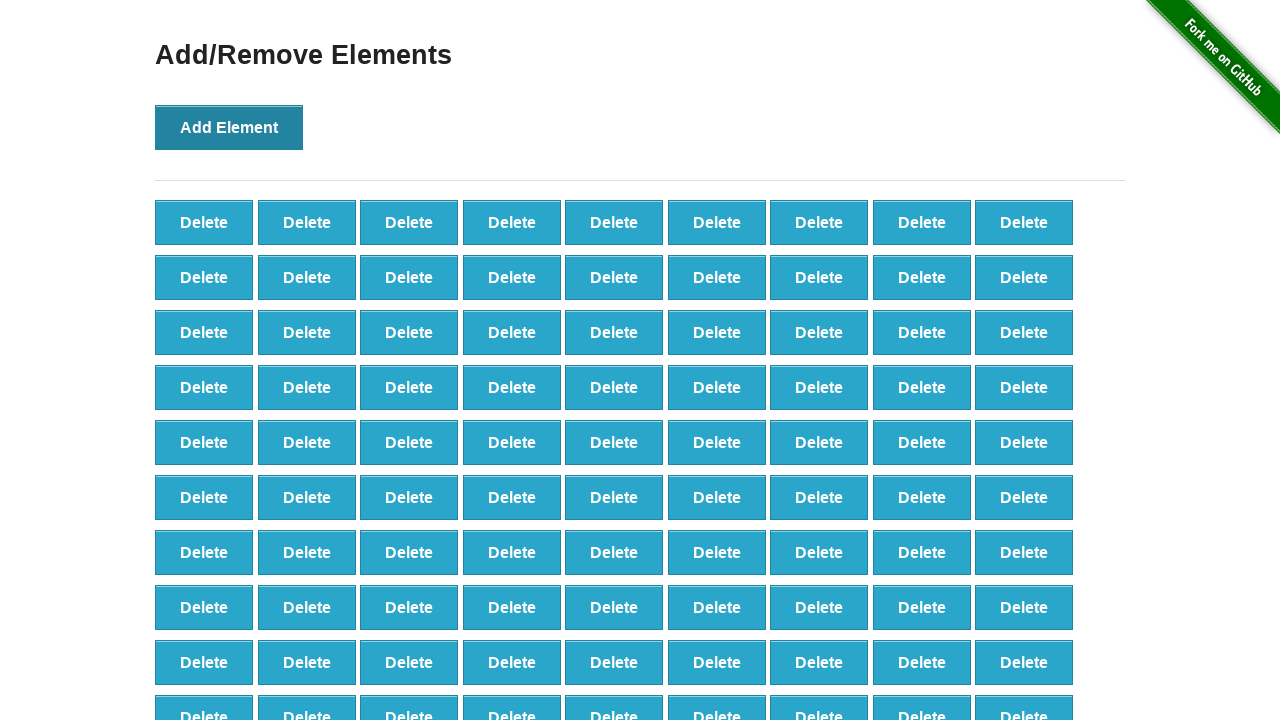

Clicked 'Add Element' button (iteration 97/100) at (229, 127) on button[onclick='addElement()']
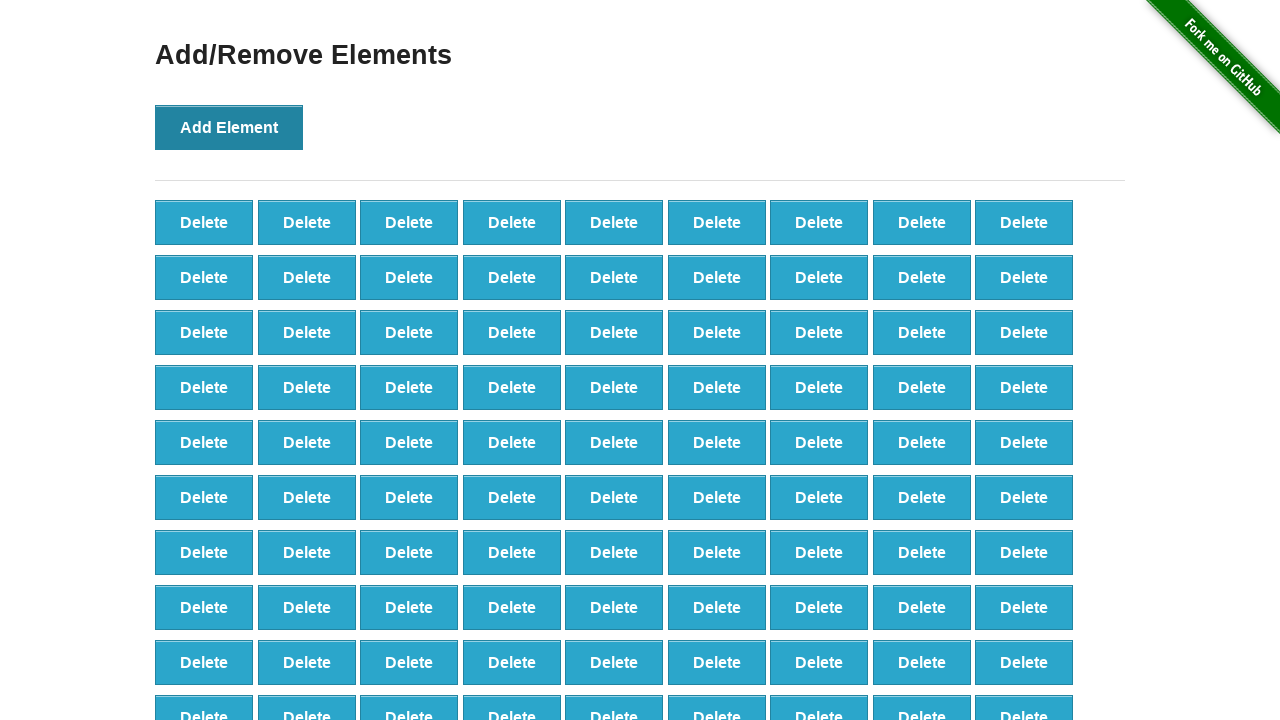

Clicked 'Add Element' button (iteration 98/100) at (229, 127) on button[onclick='addElement()']
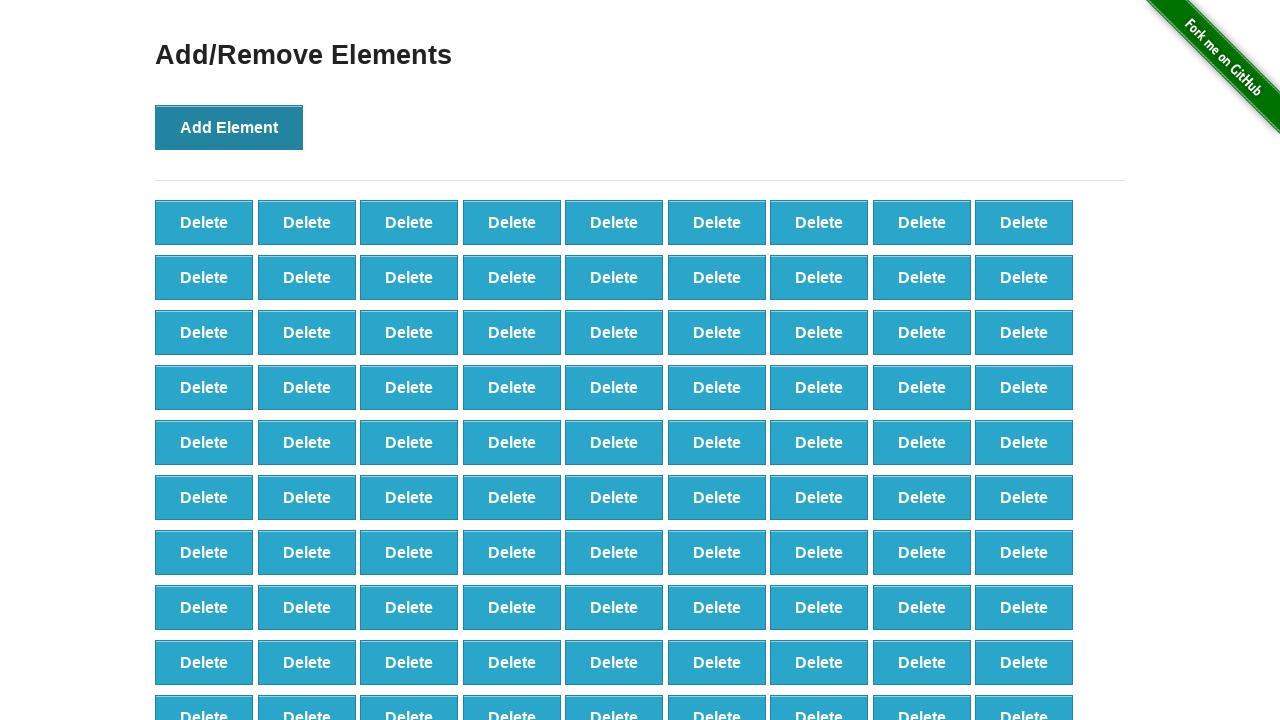

Clicked 'Add Element' button (iteration 99/100) at (229, 127) on button[onclick='addElement()']
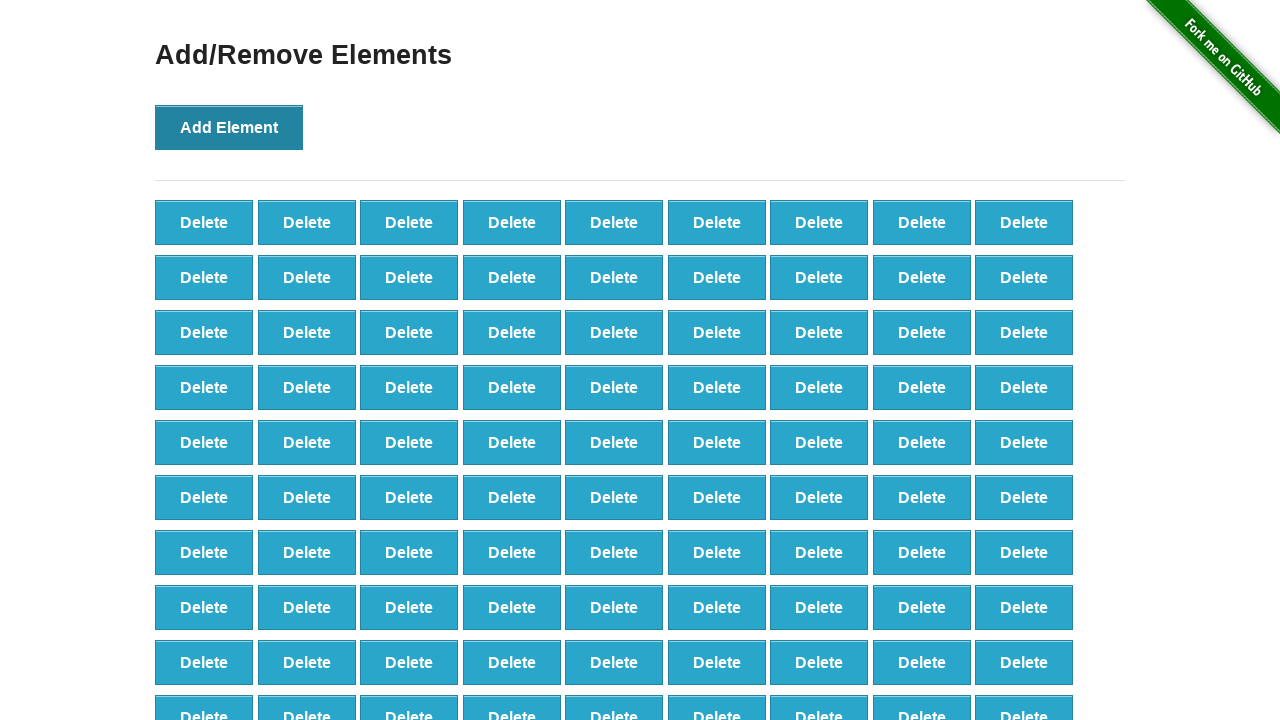

Clicked 'Add Element' button (iteration 100/100) at (229, 127) on button[onclick='addElement()']
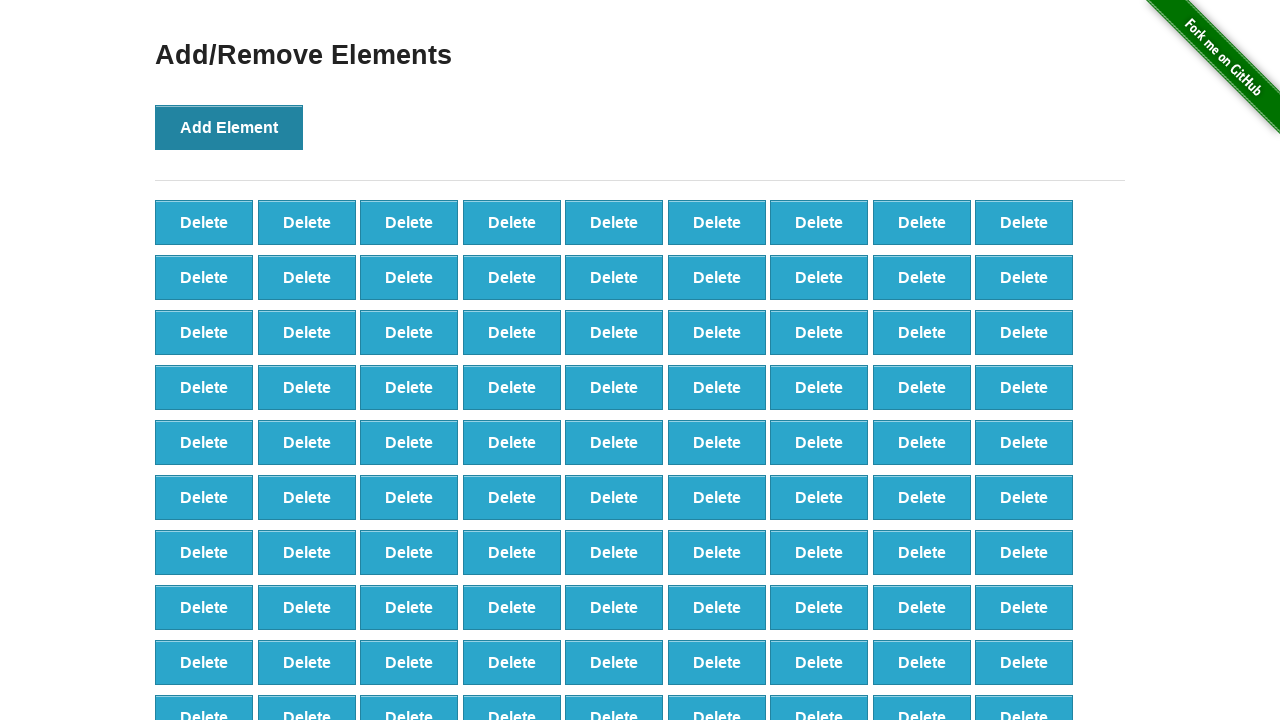

Counted delete buttons before deletion: 100
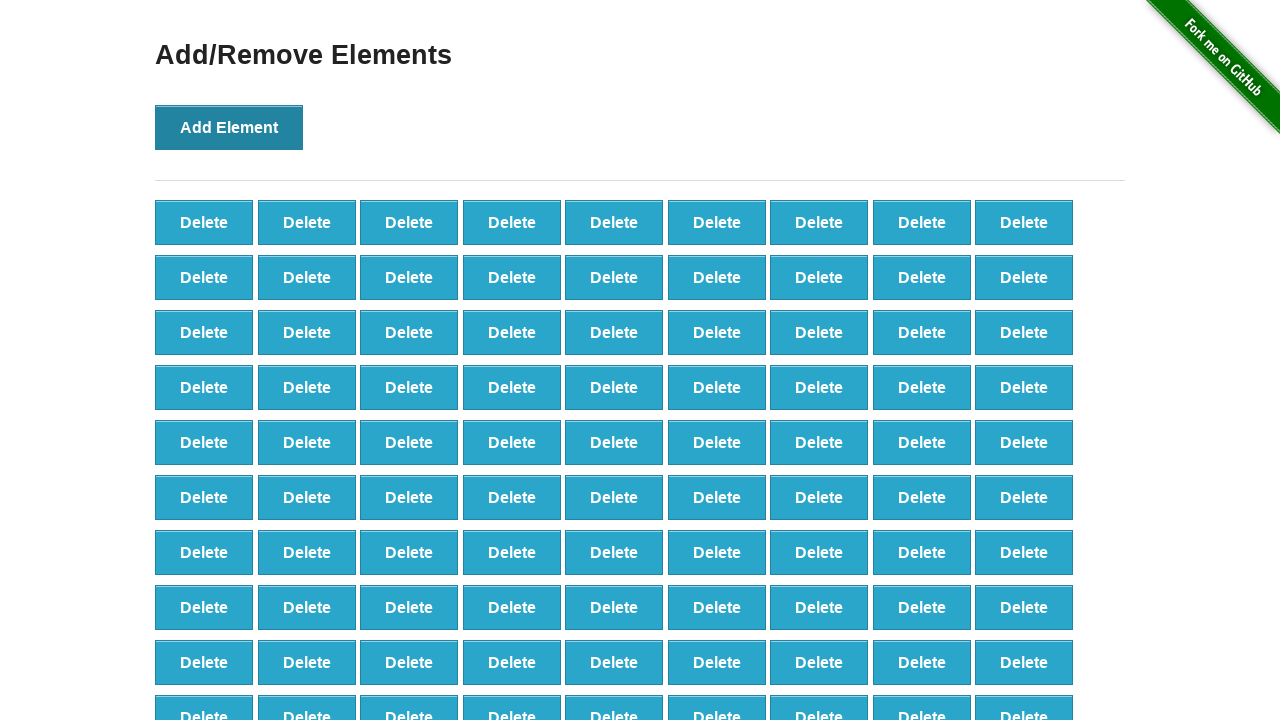

Clicked first delete button (iteration 1/60) at (204, 222) on button[onclick='deleteElement()'] >> nth=0
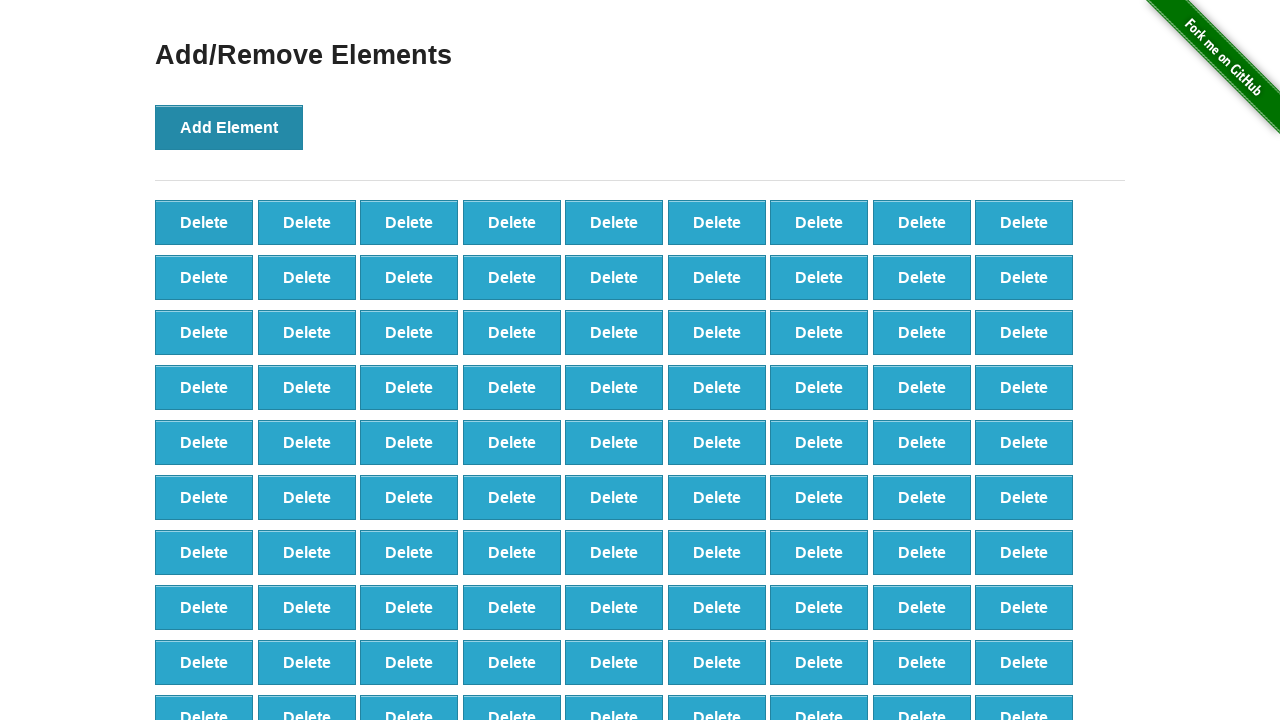

Clicked first delete button (iteration 2/60) at (204, 222) on button[onclick='deleteElement()'] >> nth=0
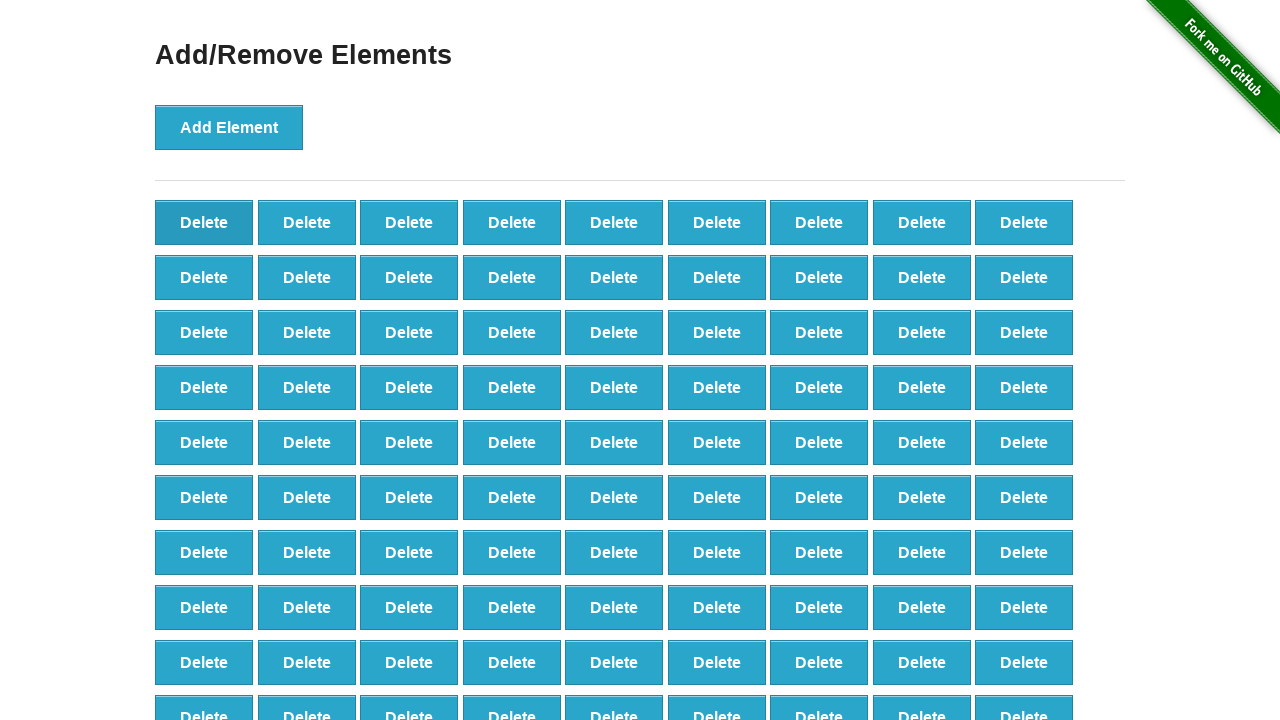

Clicked first delete button (iteration 3/60) at (204, 222) on button[onclick='deleteElement()'] >> nth=0
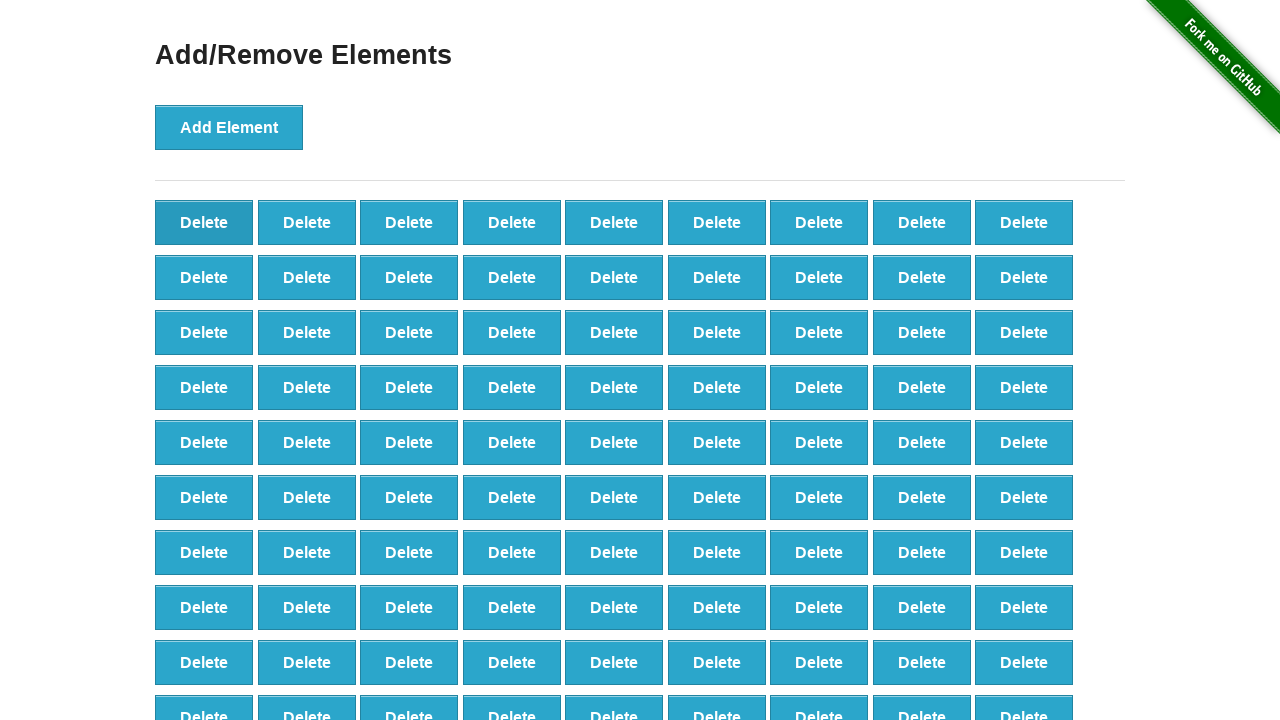

Clicked first delete button (iteration 4/60) at (204, 222) on button[onclick='deleteElement()'] >> nth=0
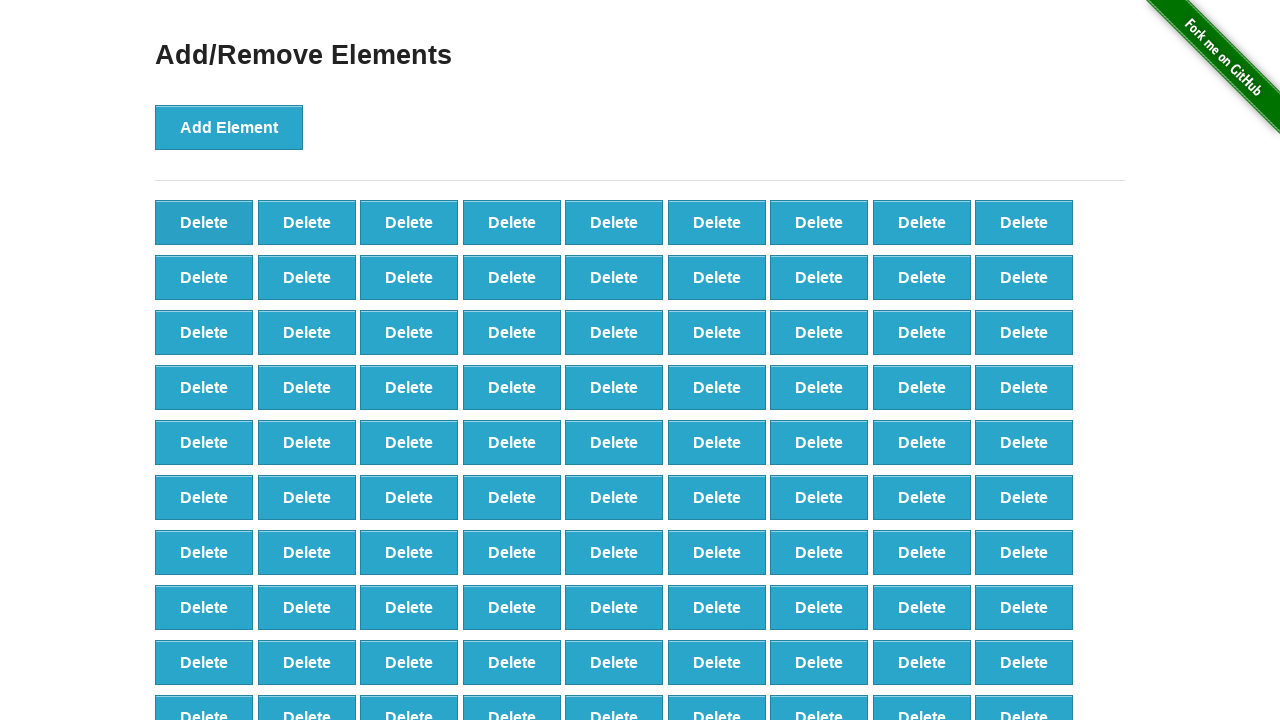

Clicked first delete button (iteration 5/60) at (204, 222) on button[onclick='deleteElement()'] >> nth=0
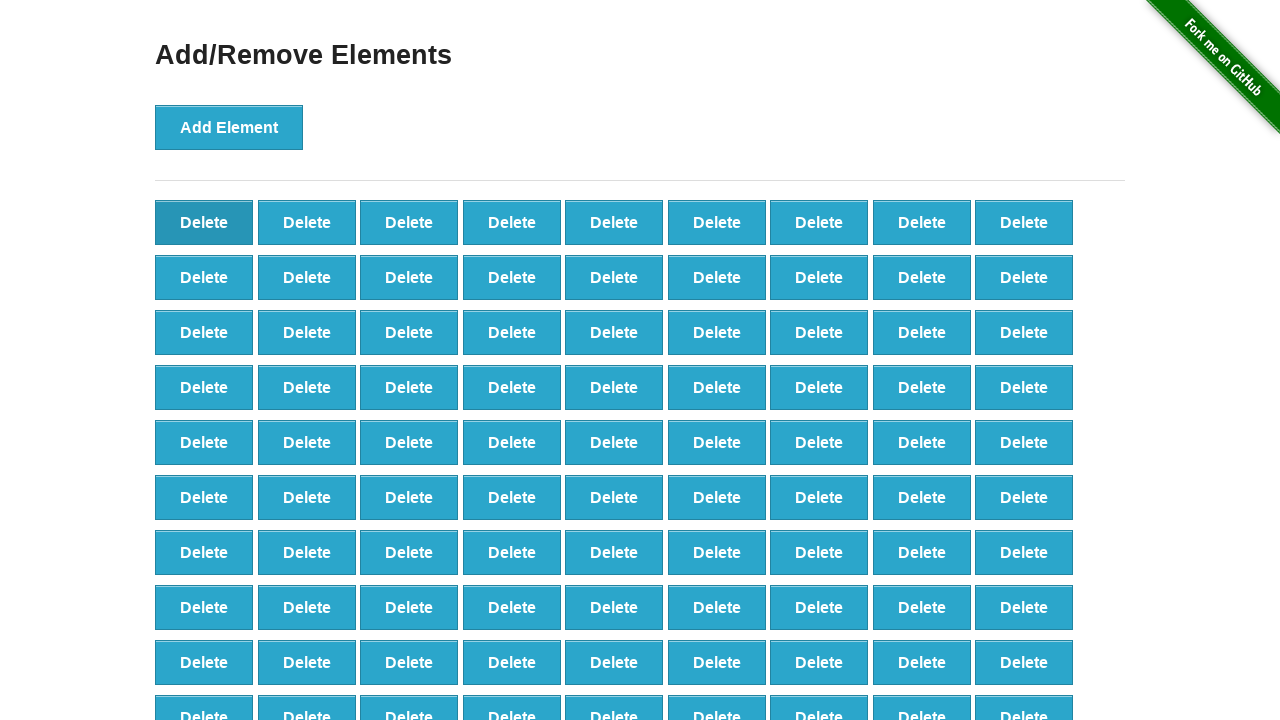

Clicked first delete button (iteration 6/60) at (204, 222) on button[onclick='deleteElement()'] >> nth=0
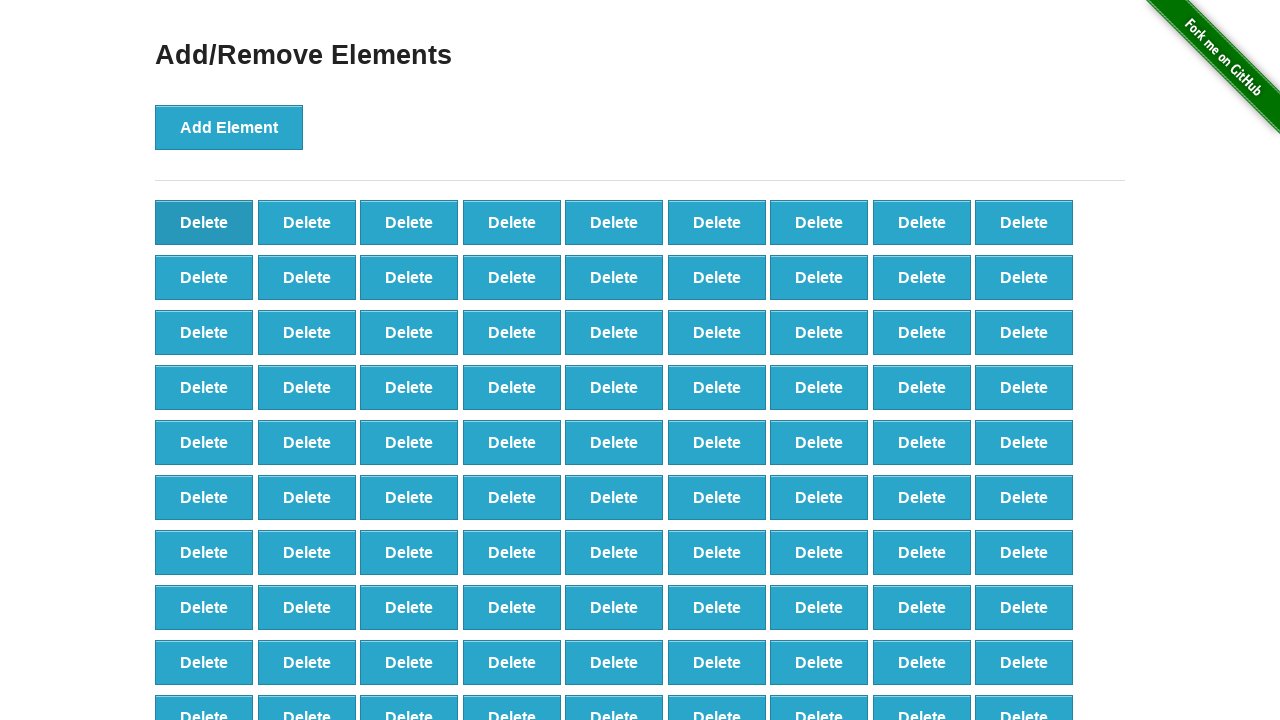

Clicked first delete button (iteration 7/60) at (204, 222) on button[onclick='deleteElement()'] >> nth=0
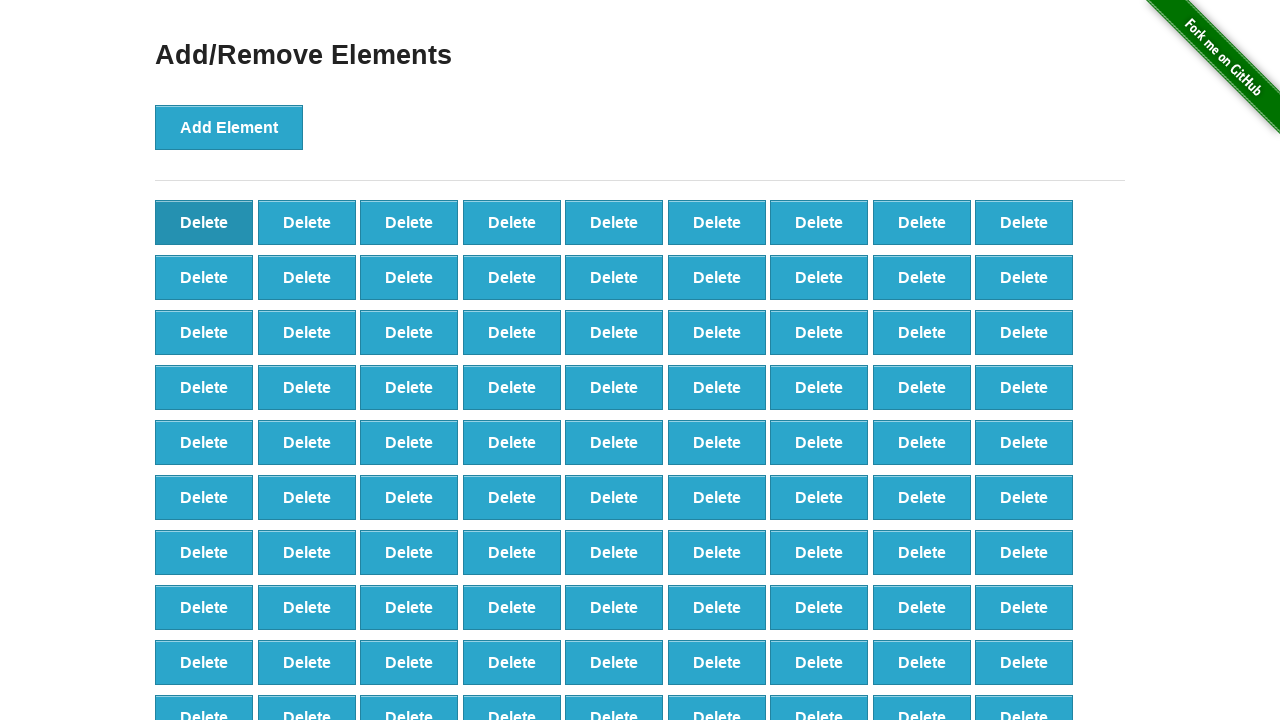

Clicked first delete button (iteration 8/60) at (204, 222) on button[onclick='deleteElement()'] >> nth=0
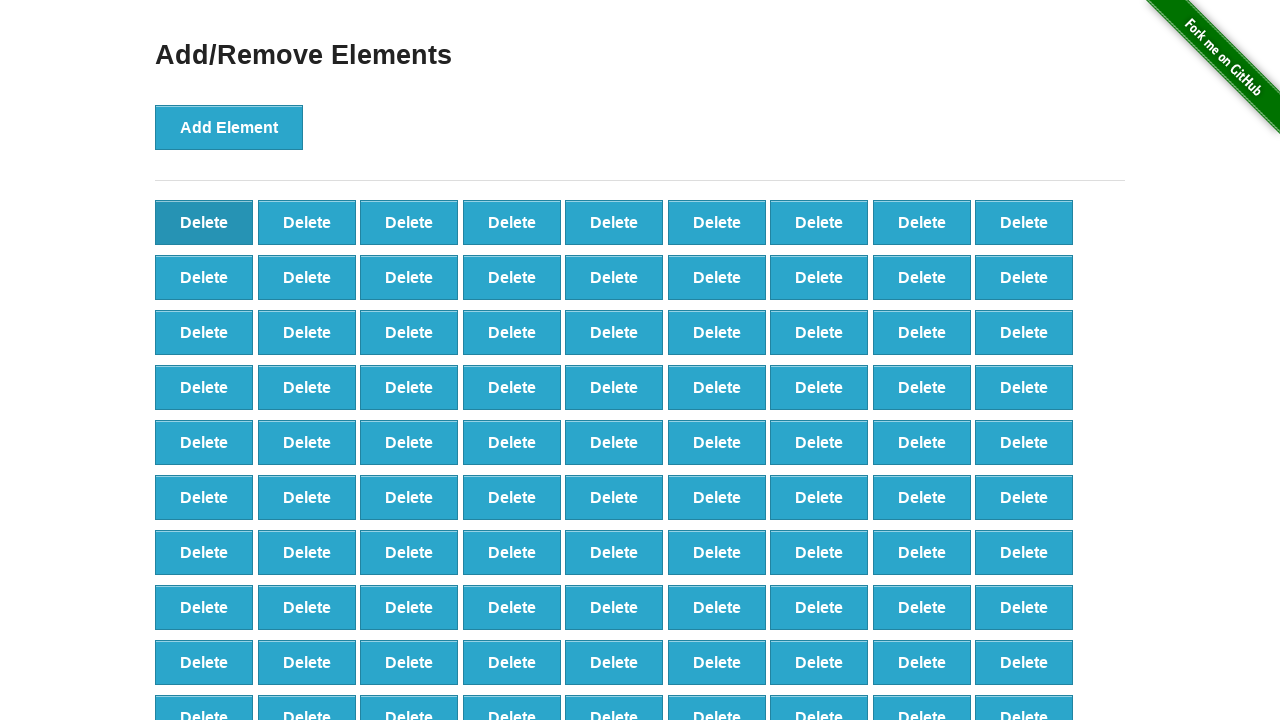

Clicked first delete button (iteration 9/60) at (204, 222) on button[onclick='deleteElement()'] >> nth=0
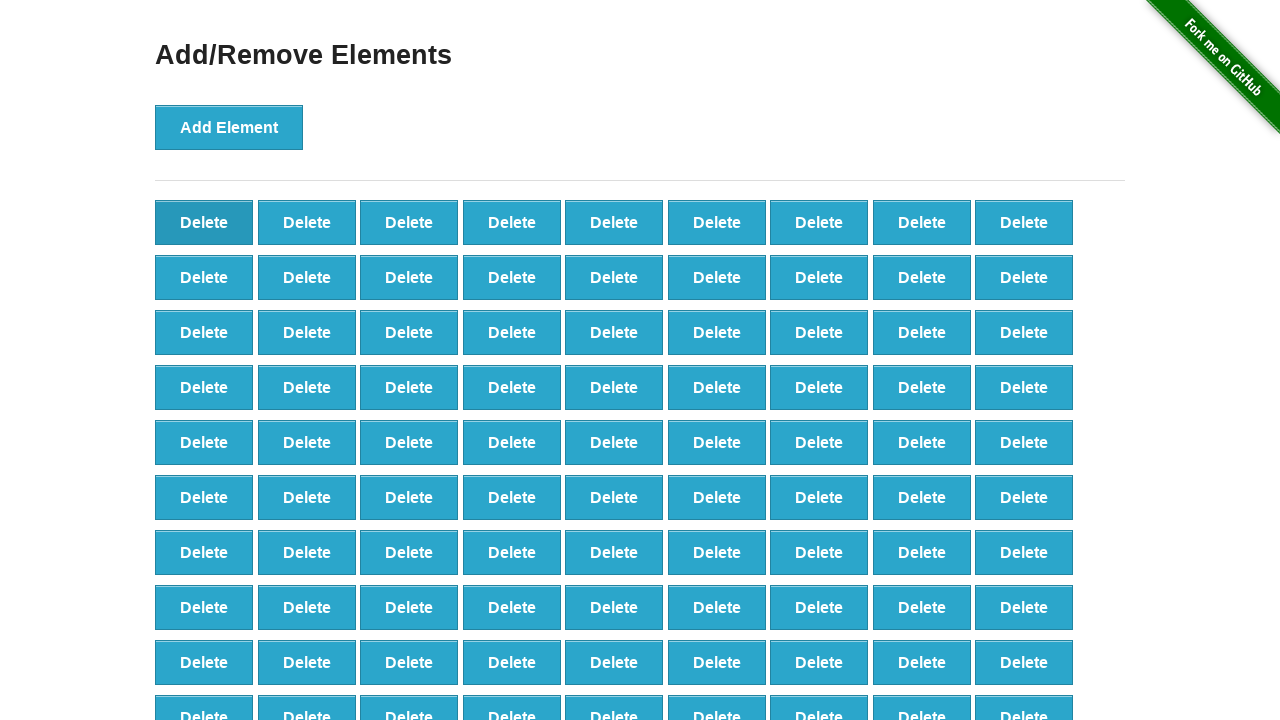

Clicked first delete button (iteration 10/60) at (204, 222) on button[onclick='deleteElement()'] >> nth=0
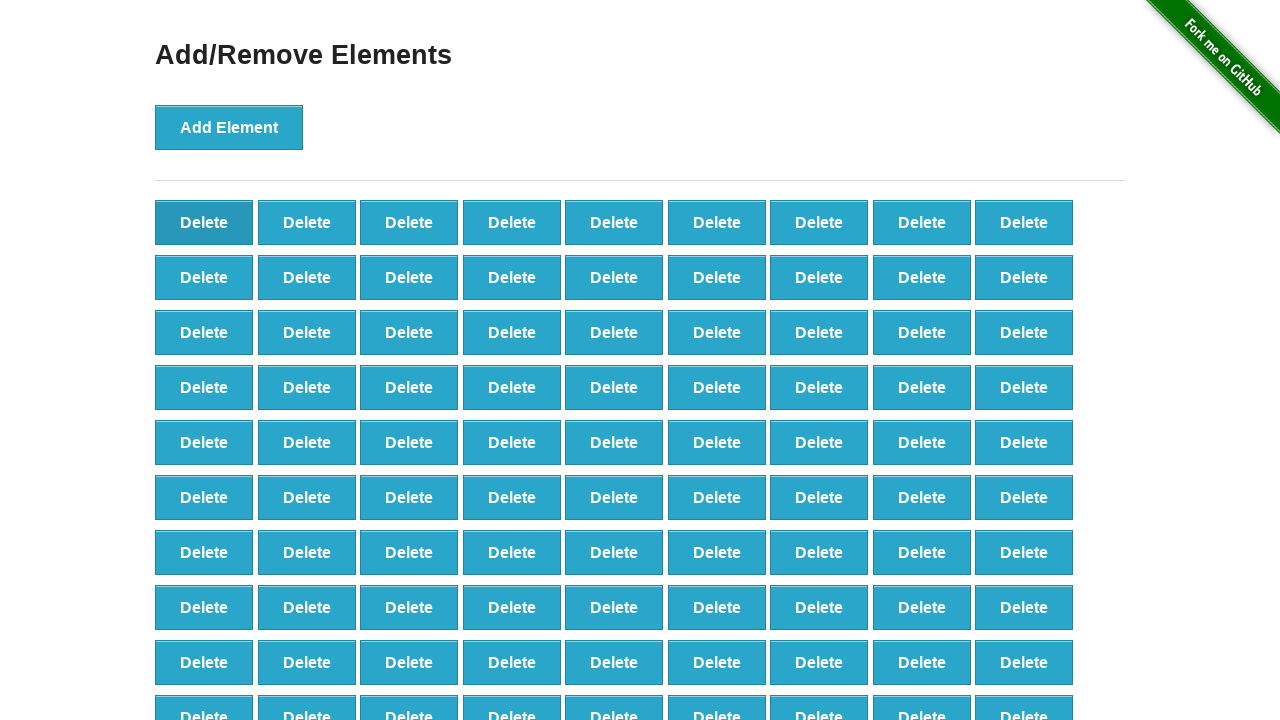

Clicked first delete button (iteration 11/60) at (204, 222) on button[onclick='deleteElement()'] >> nth=0
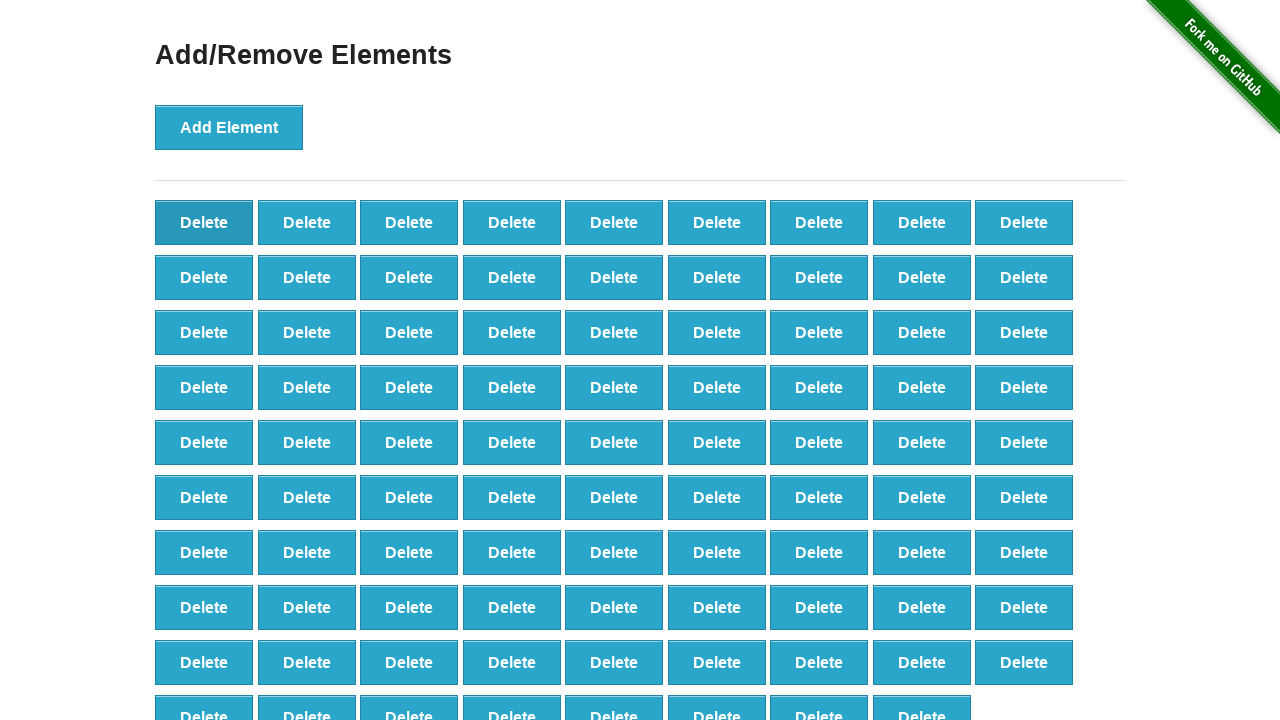

Clicked first delete button (iteration 12/60) at (204, 222) on button[onclick='deleteElement()'] >> nth=0
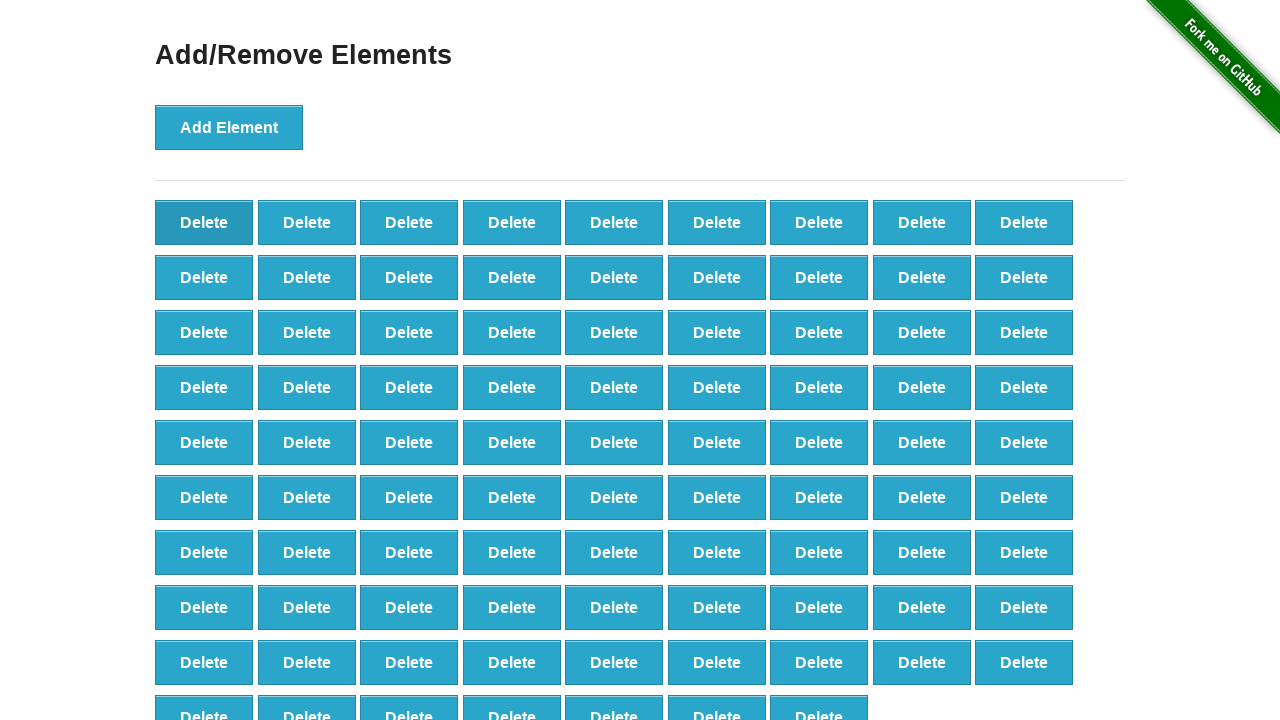

Clicked first delete button (iteration 13/60) at (204, 222) on button[onclick='deleteElement()'] >> nth=0
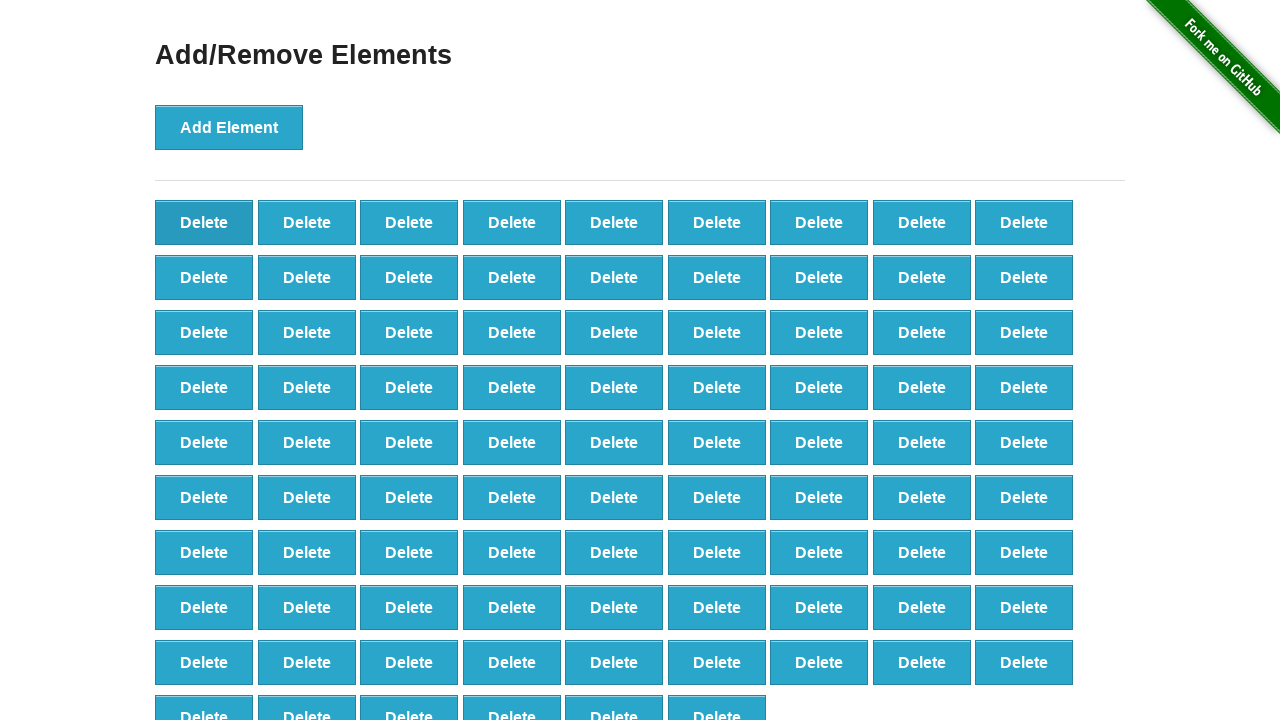

Clicked first delete button (iteration 14/60) at (204, 222) on button[onclick='deleteElement()'] >> nth=0
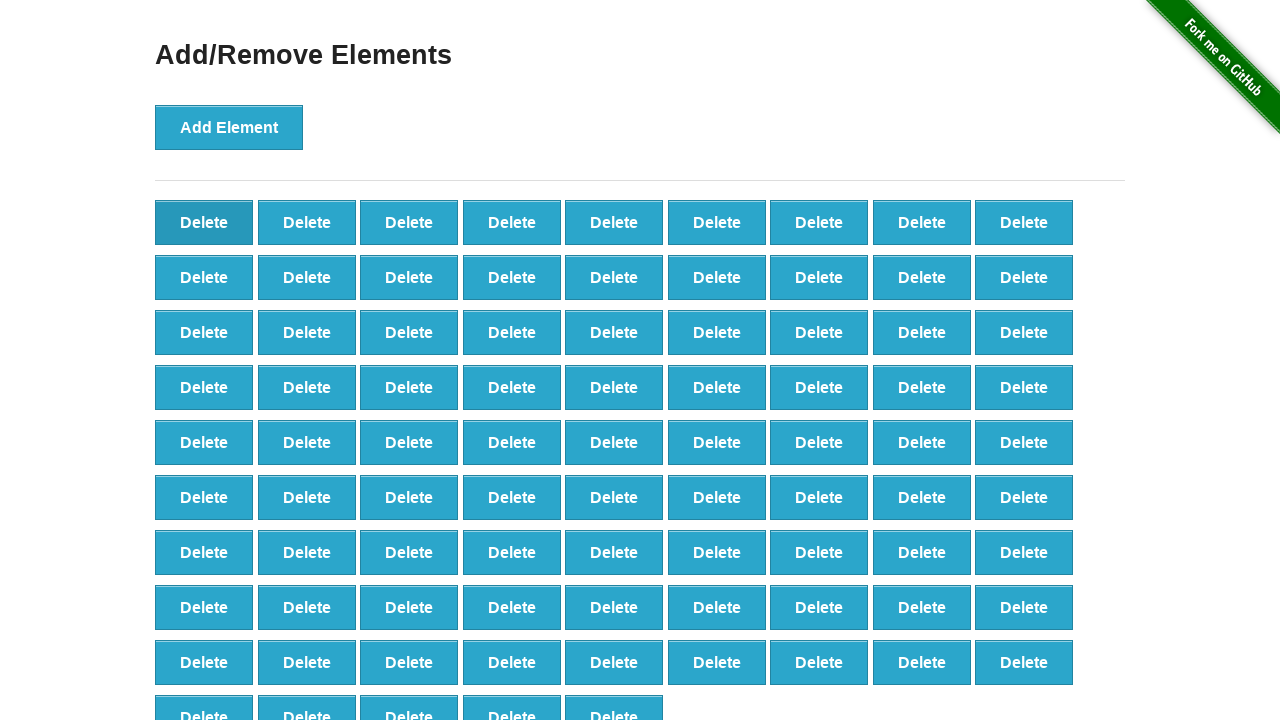

Clicked first delete button (iteration 15/60) at (204, 222) on button[onclick='deleteElement()'] >> nth=0
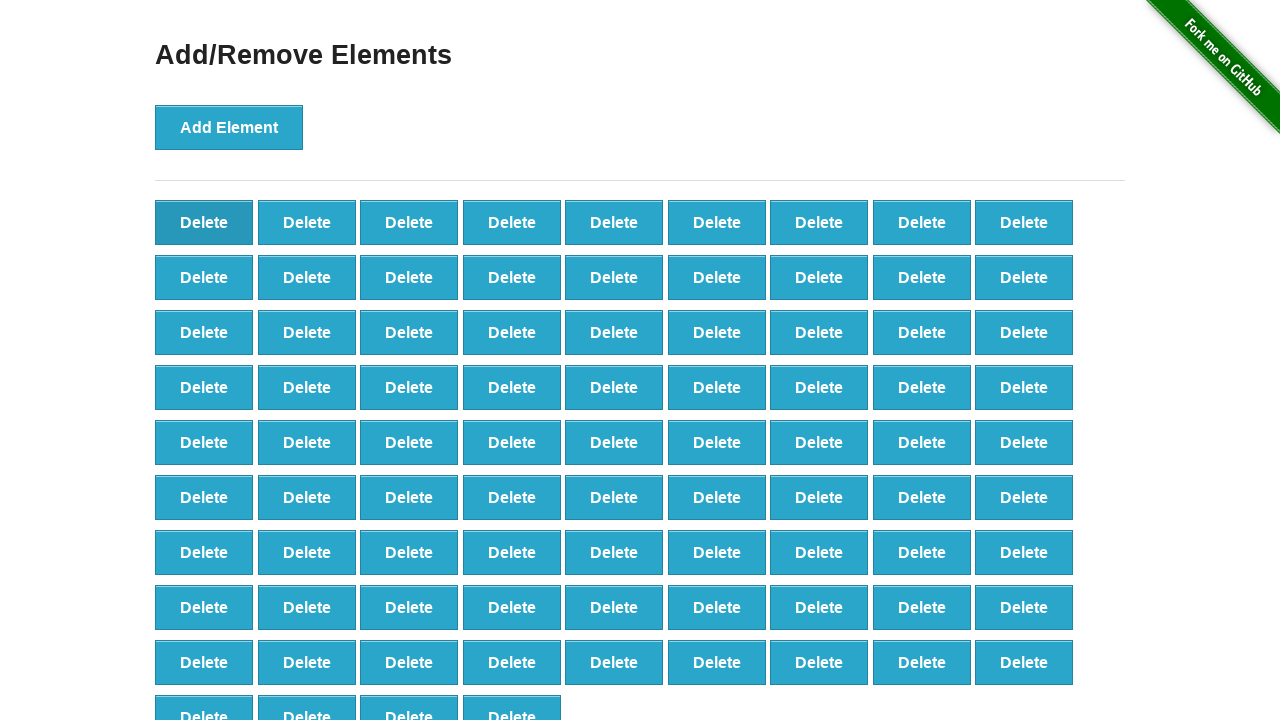

Clicked first delete button (iteration 16/60) at (204, 222) on button[onclick='deleteElement()'] >> nth=0
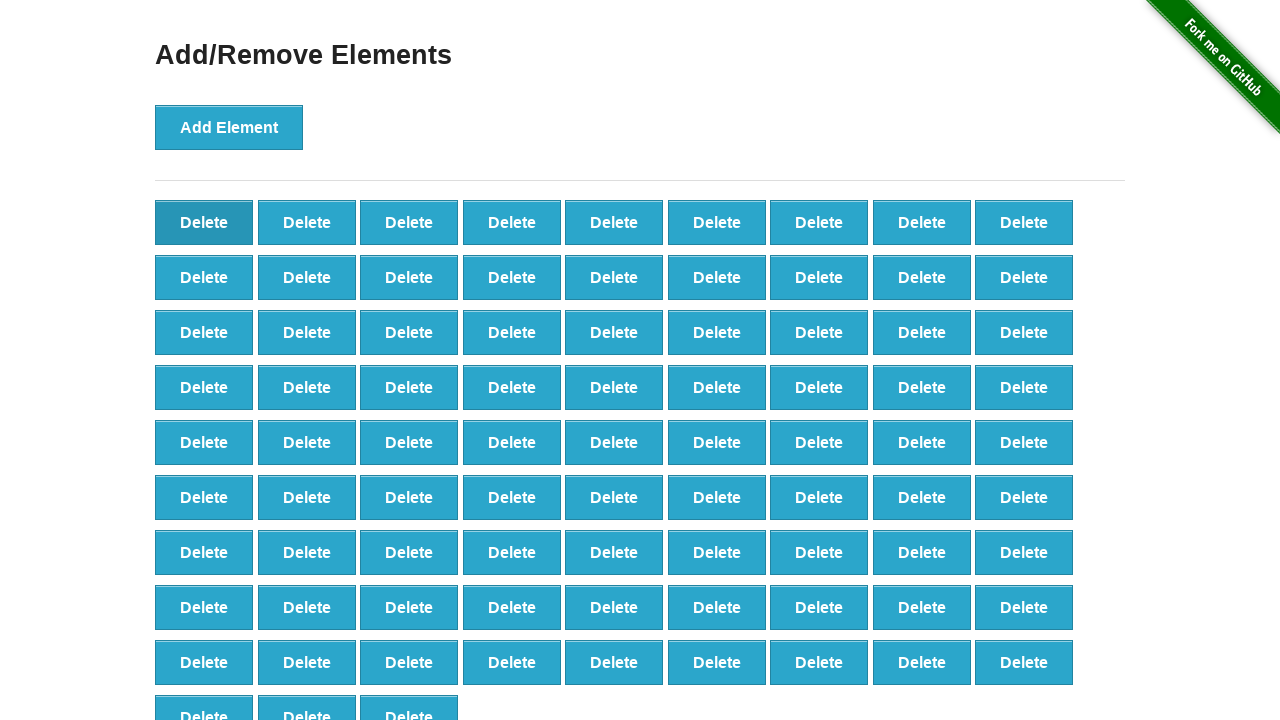

Clicked first delete button (iteration 17/60) at (204, 222) on button[onclick='deleteElement()'] >> nth=0
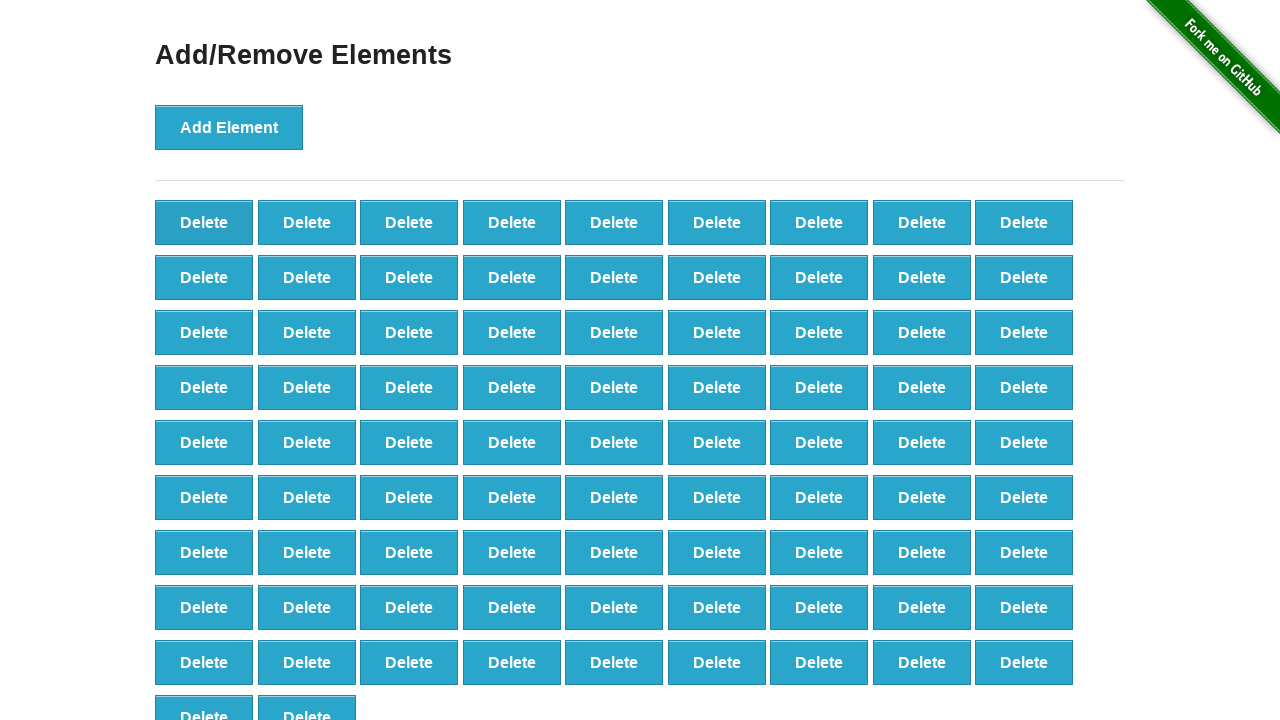

Clicked first delete button (iteration 18/60) at (204, 222) on button[onclick='deleteElement()'] >> nth=0
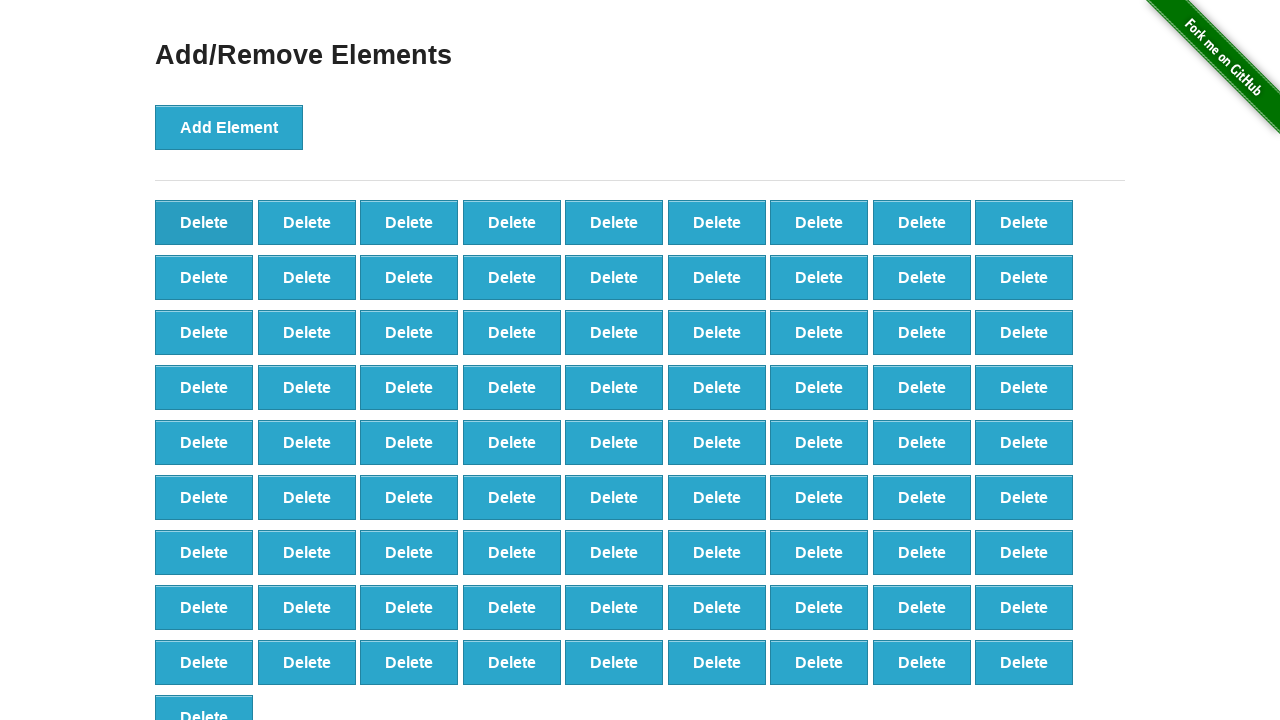

Clicked first delete button (iteration 19/60) at (204, 222) on button[onclick='deleteElement()'] >> nth=0
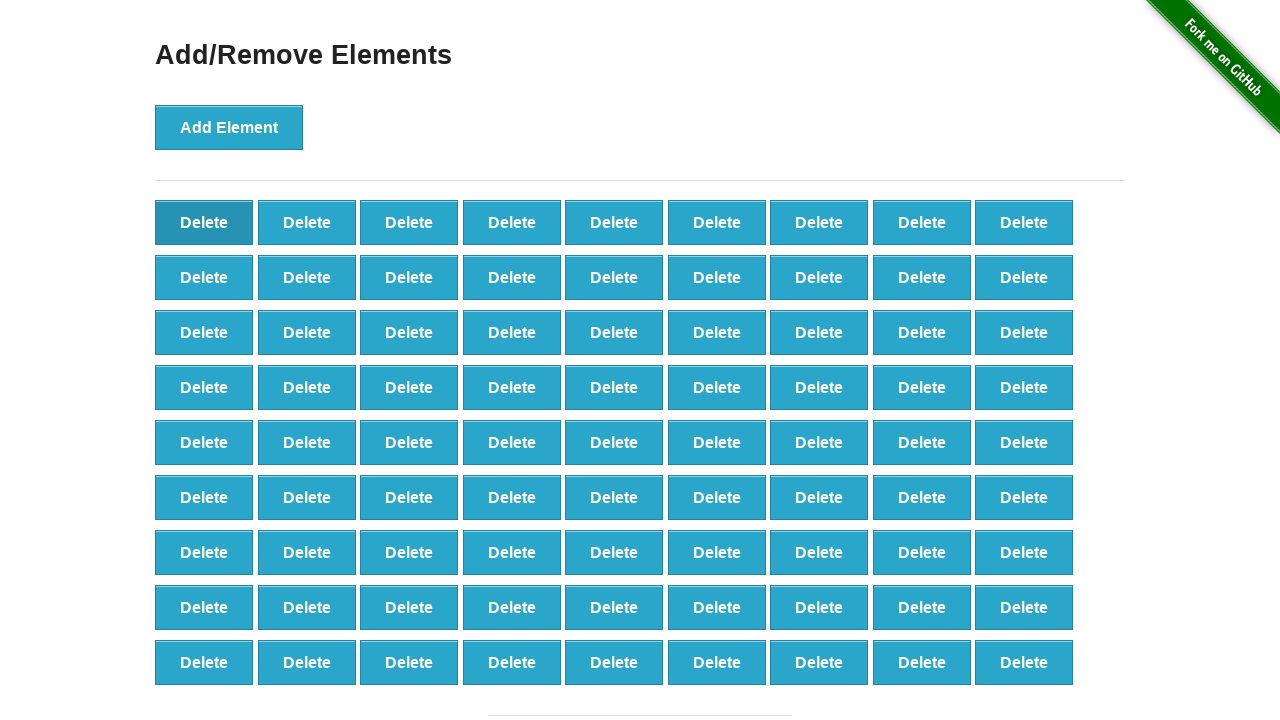

Clicked first delete button (iteration 20/60) at (204, 222) on button[onclick='deleteElement()'] >> nth=0
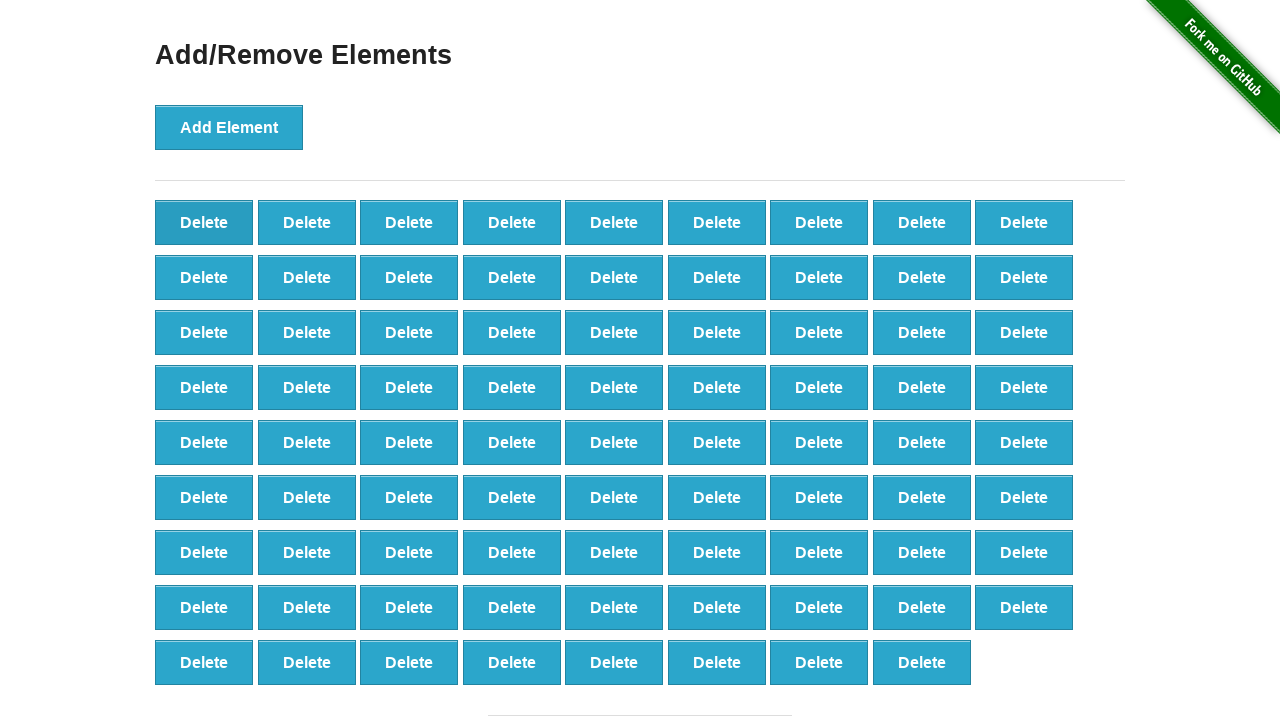

Clicked first delete button (iteration 21/60) at (204, 222) on button[onclick='deleteElement()'] >> nth=0
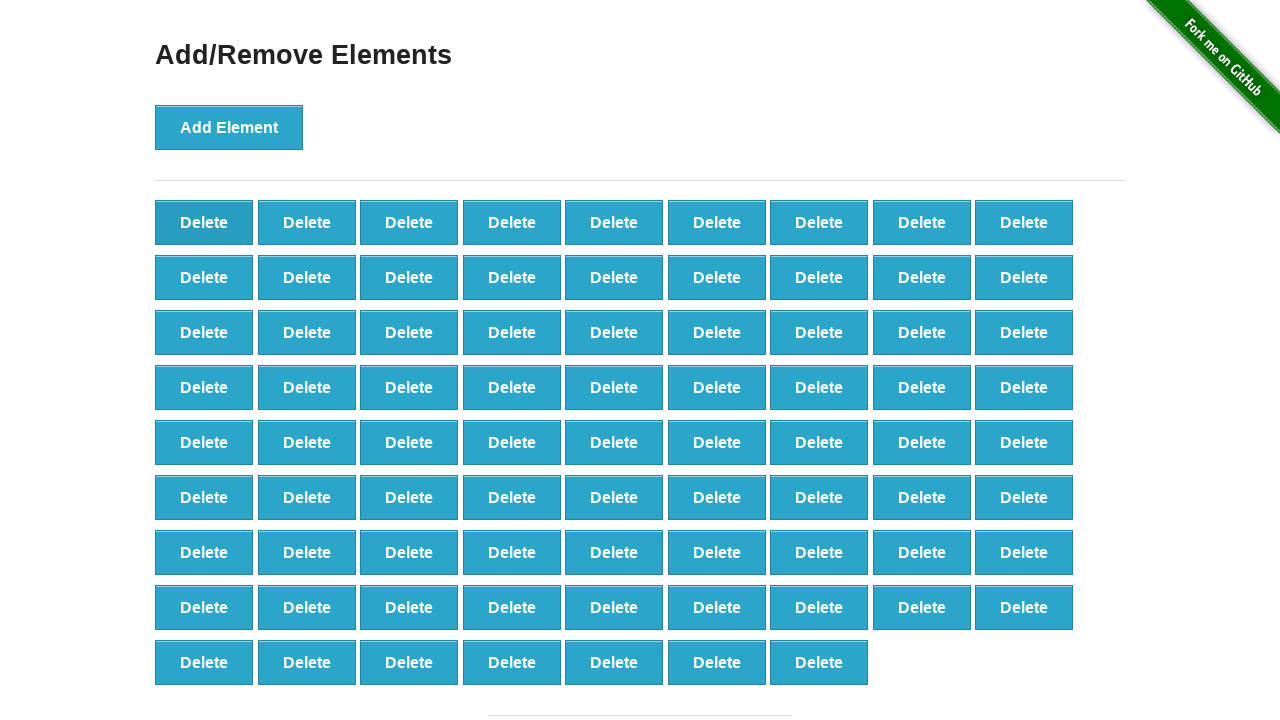

Clicked first delete button (iteration 22/60) at (204, 222) on button[onclick='deleteElement()'] >> nth=0
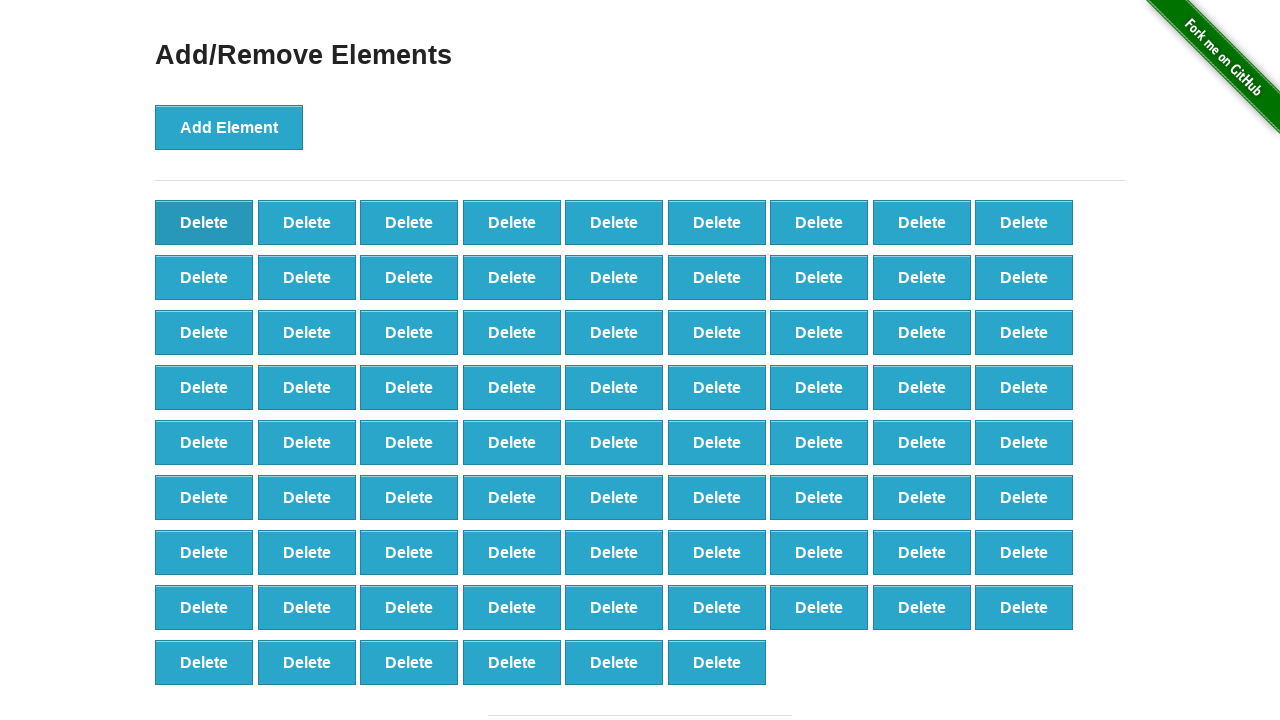

Clicked first delete button (iteration 23/60) at (204, 222) on button[onclick='deleteElement()'] >> nth=0
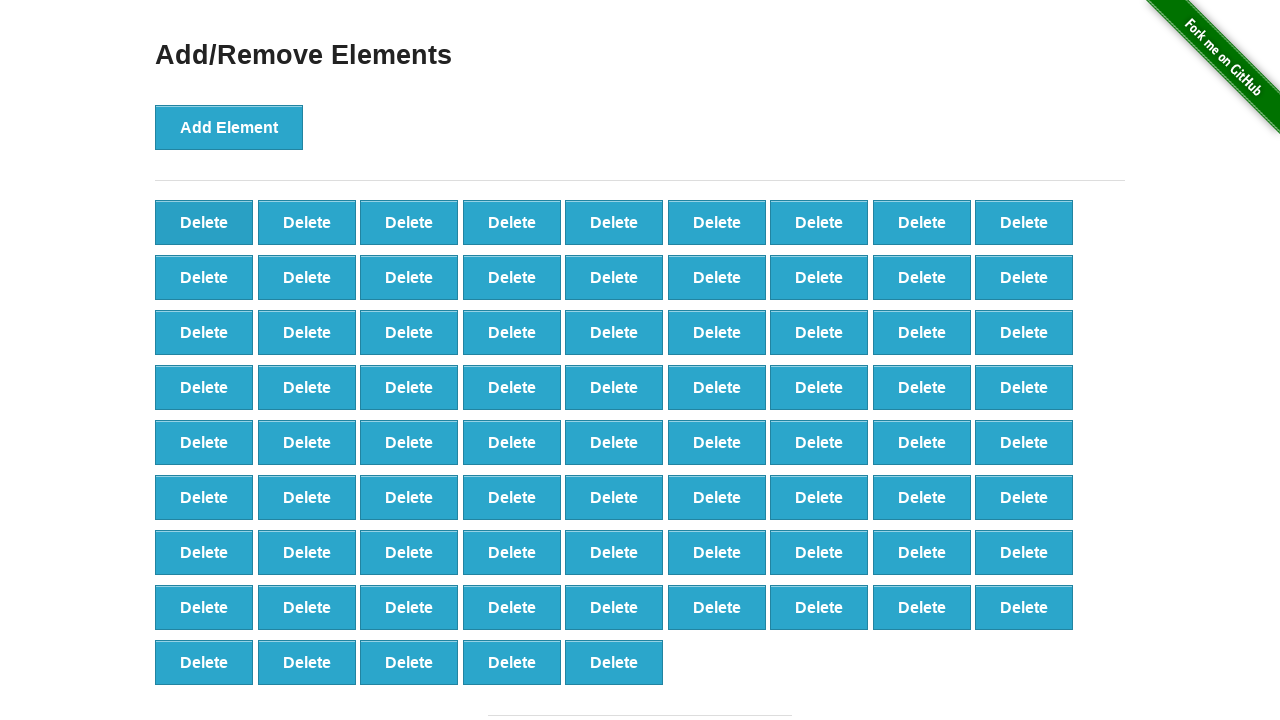

Clicked first delete button (iteration 24/60) at (204, 222) on button[onclick='deleteElement()'] >> nth=0
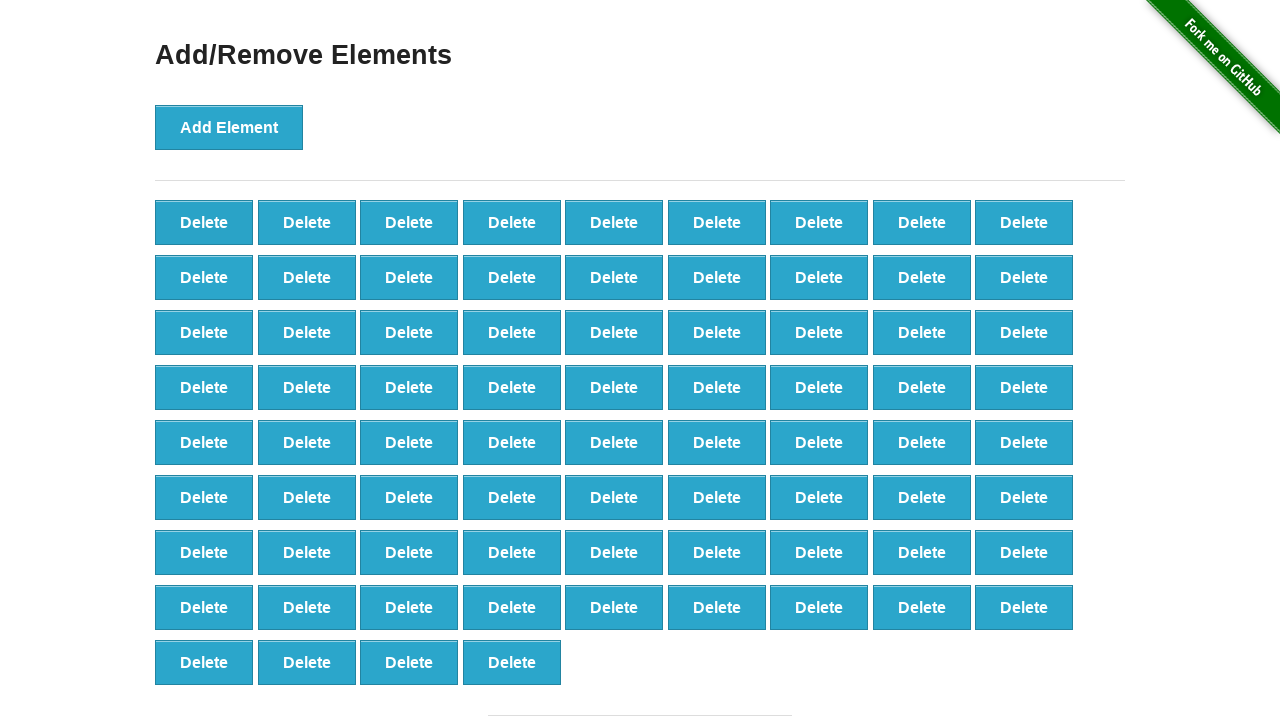

Clicked first delete button (iteration 25/60) at (204, 222) on button[onclick='deleteElement()'] >> nth=0
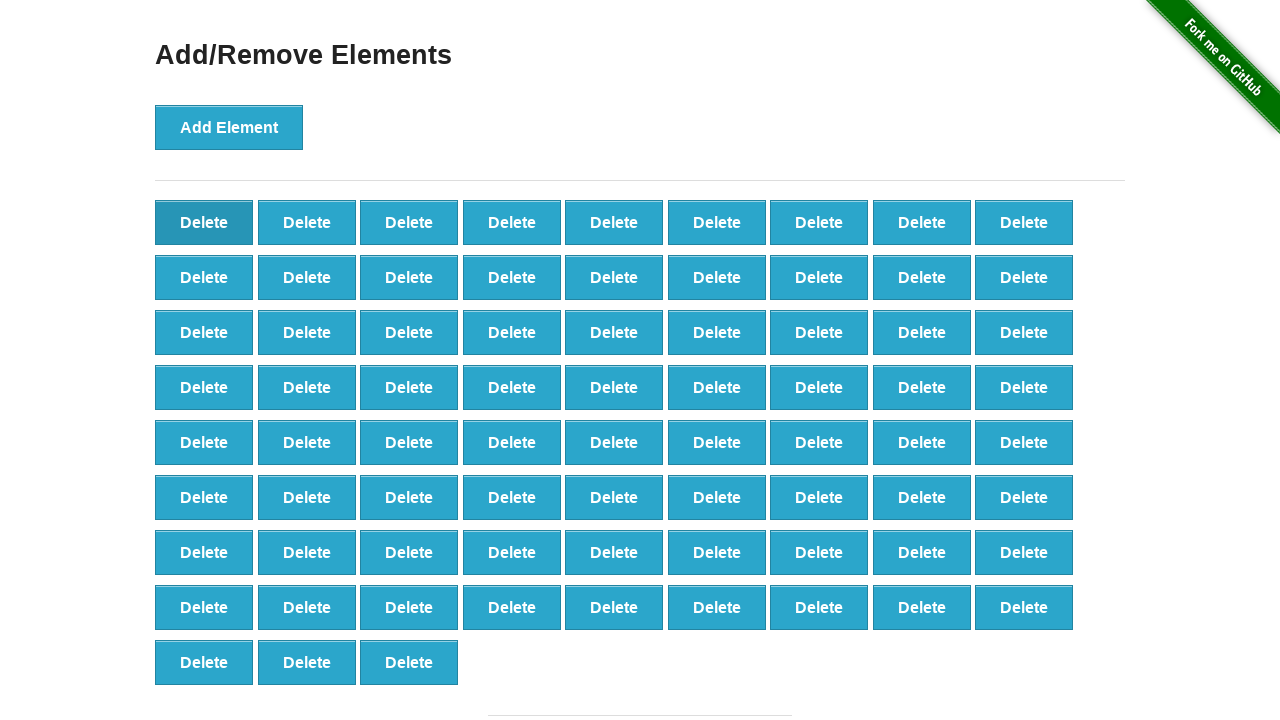

Clicked first delete button (iteration 26/60) at (204, 222) on button[onclick='deleteElement()'] >> nth=0
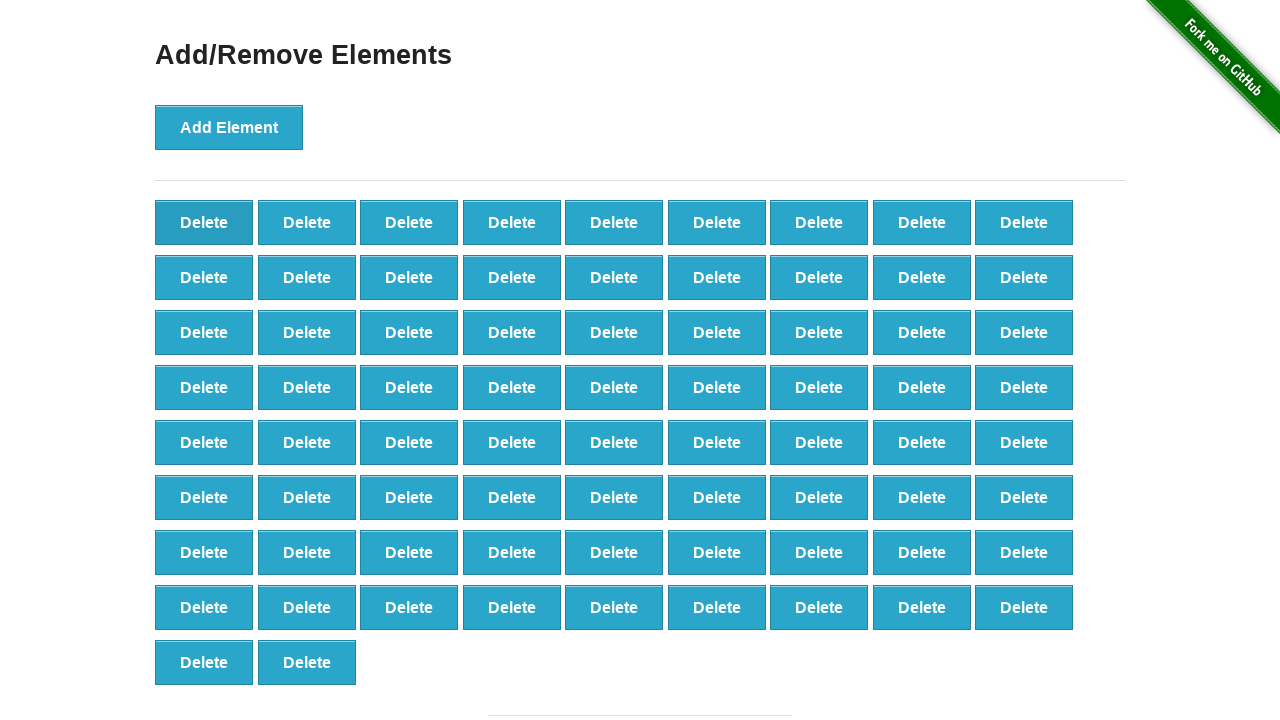

Clicked first delete button (iteration 27/60) at (204, 222) on button[onclick='deleteElement()'] >> nth=0
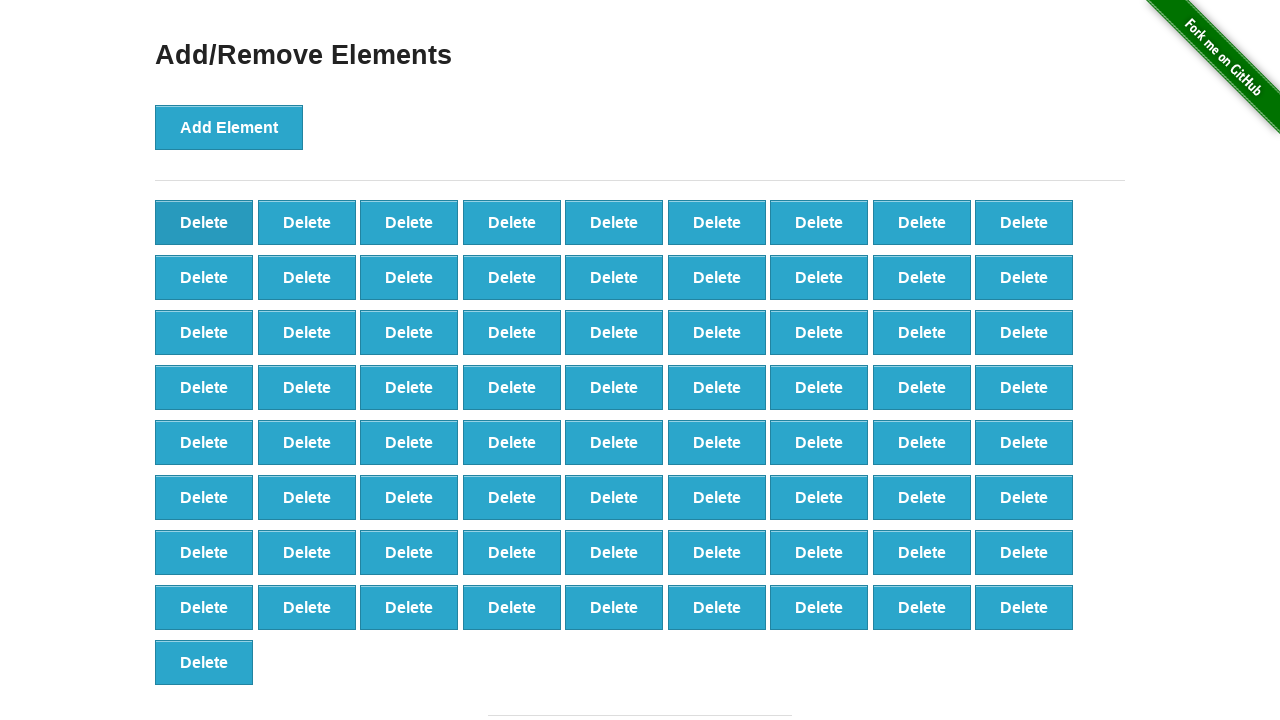

Clicked first delete button (iteration 28/60) at (204, 222) on button[onclick='deleteElement()'] >> nth=0
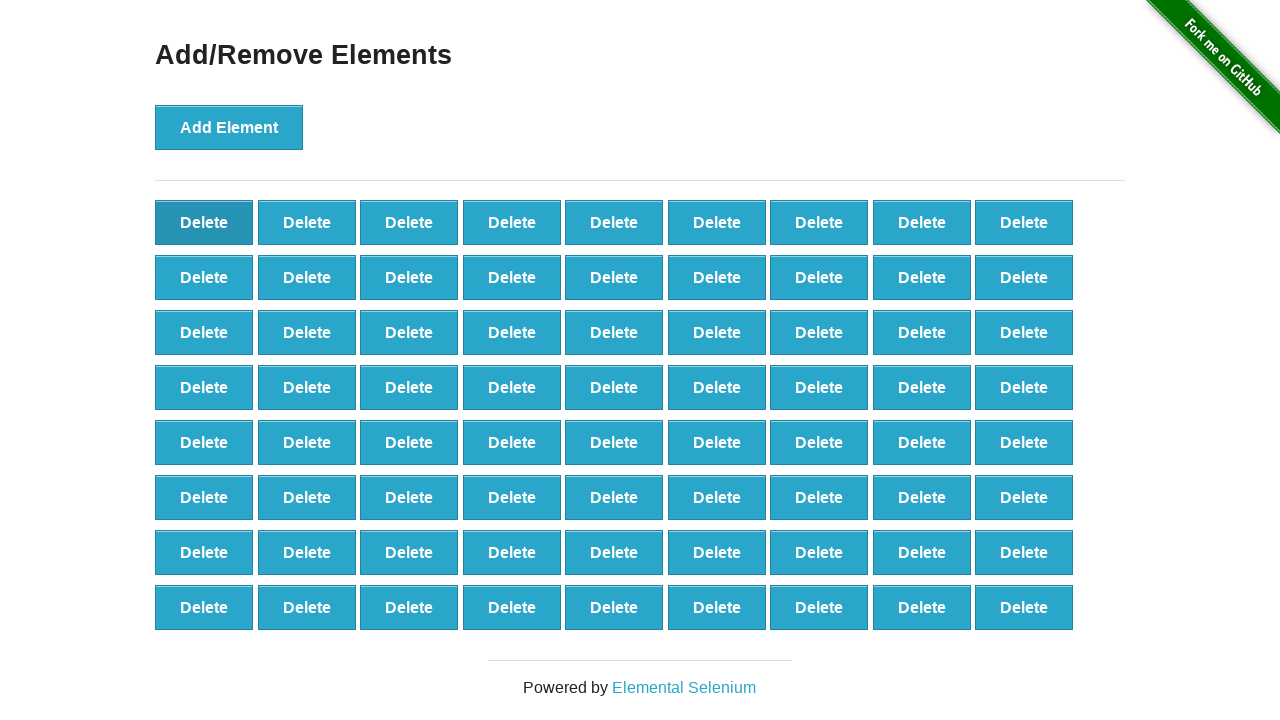

Clicked first delete button (iteration 29/60) at (204, 222) on button[onclick='deleteElement()'] >> nth=0
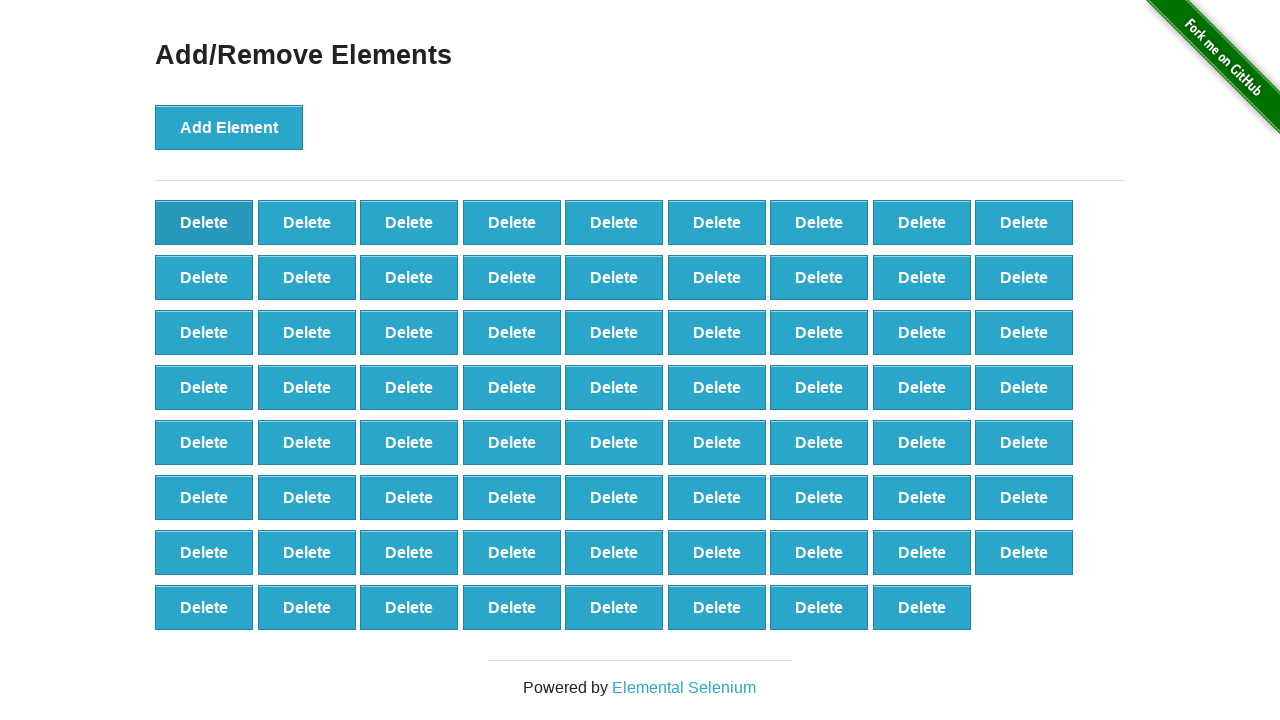

Clicked first delete button (iteration 30/60) at (204, 222) on button[onclick='deleteElement()'] >> nth=0
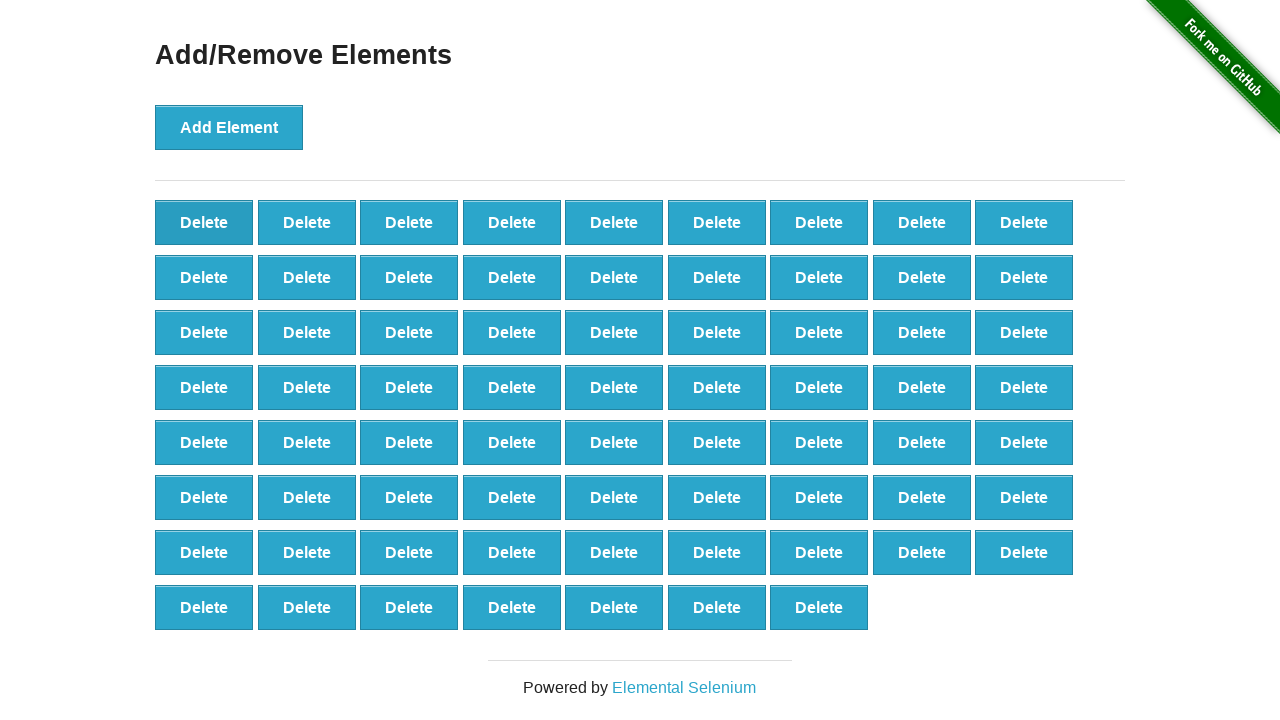

Clicked first delete button (iteration 31/60) at (204, 222) on button[onclick='deleteElement()'] >> nth=0
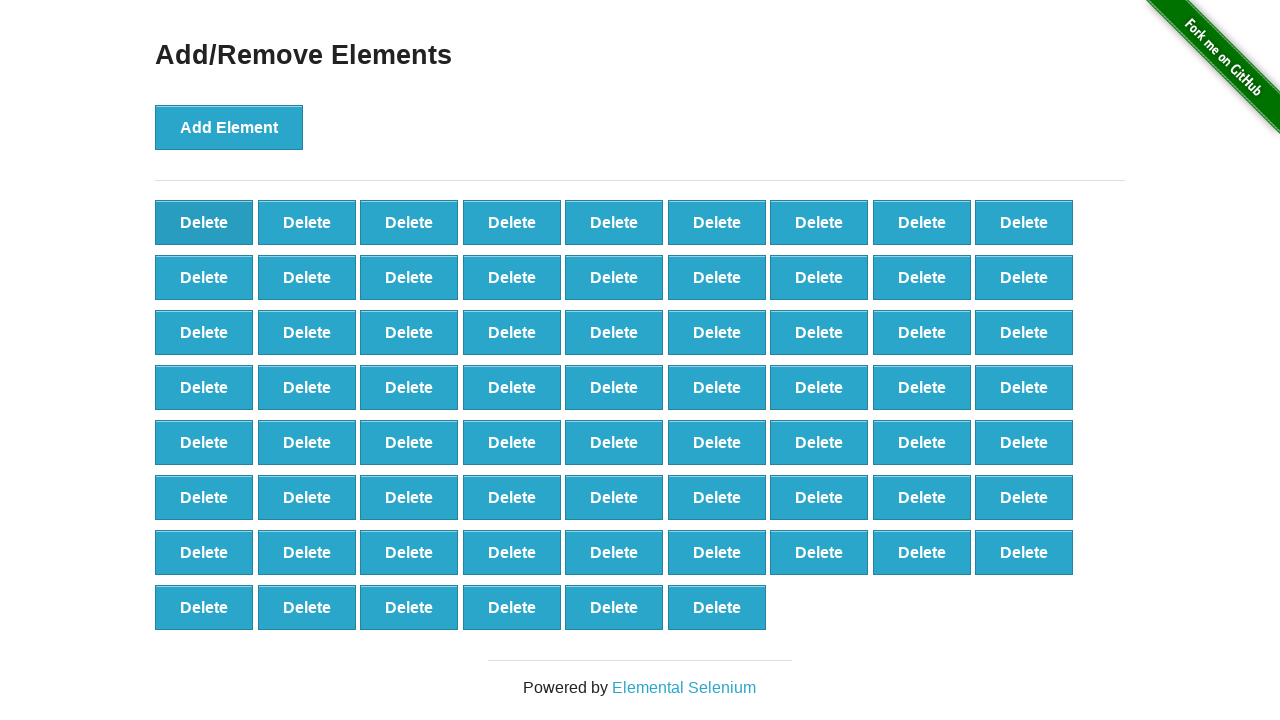

Clicked first delete button (iteration 32/60) at (204, 222) on button[onclick='deleteElement()'] >> nth=0
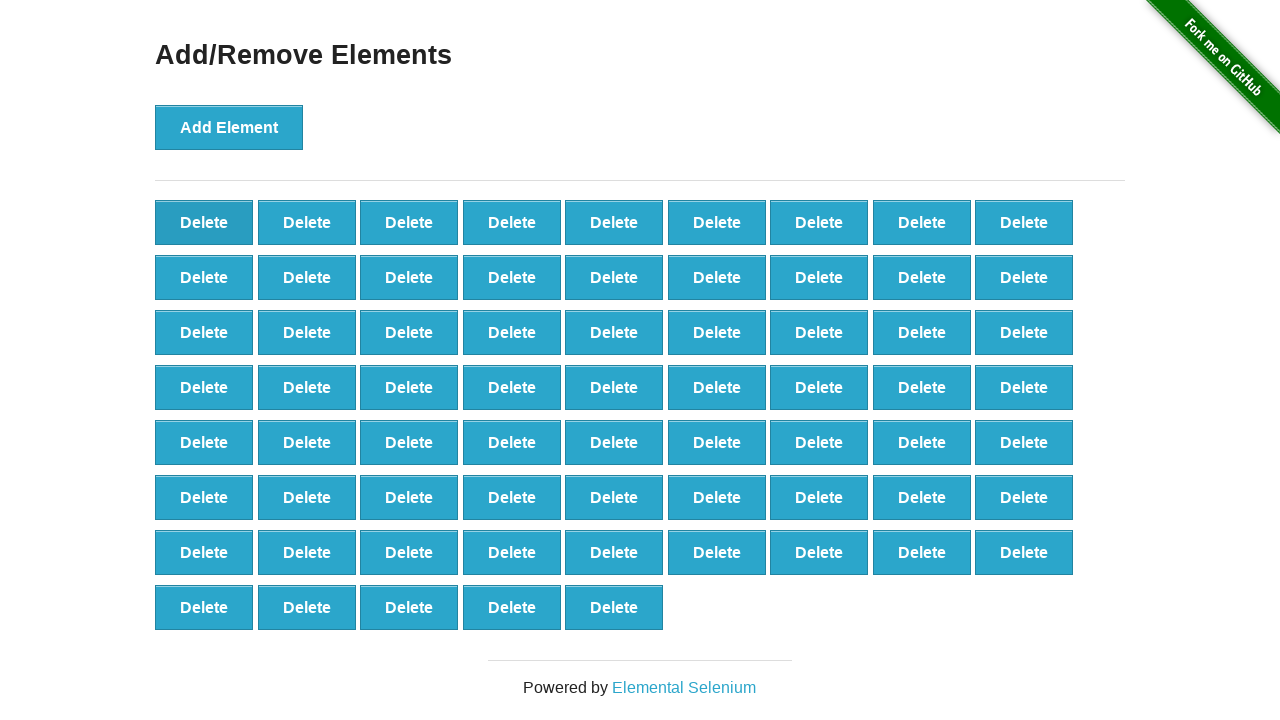

Clicked first delete button (iteration 33/60) at (204, 222) on button[onclick='deleteElement()'] >> nth=0
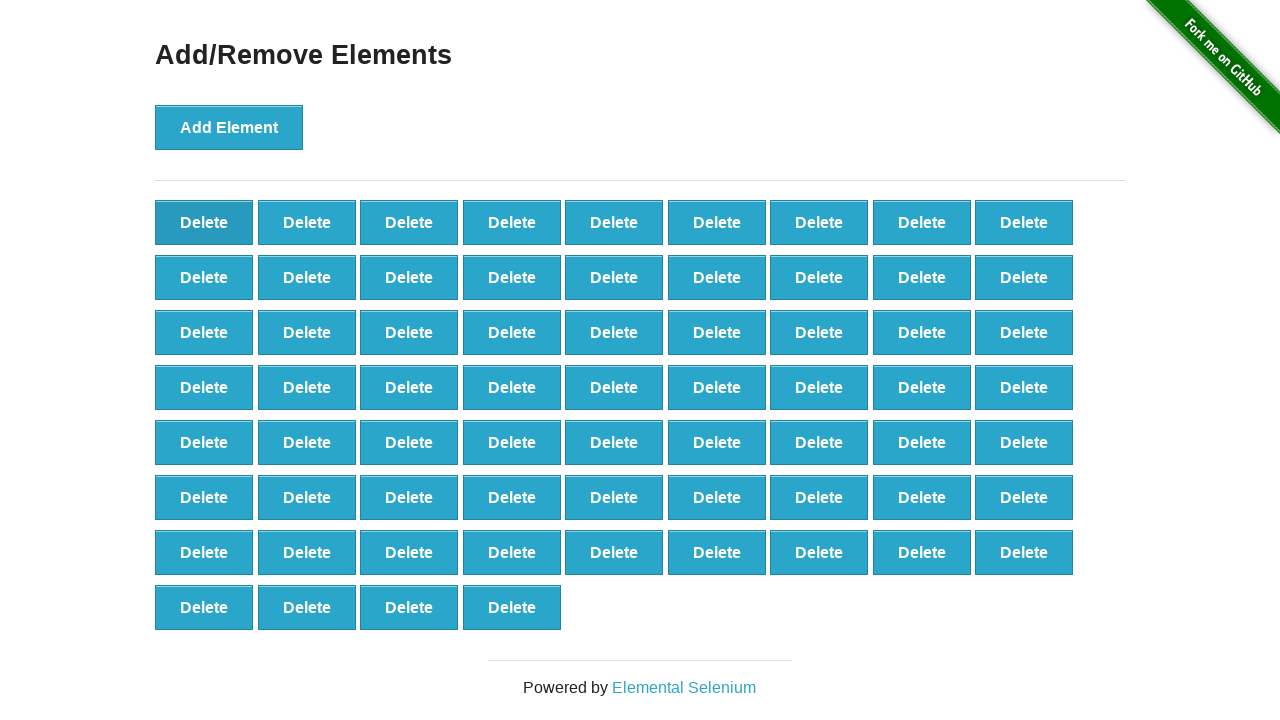

Clicked first delete button (iteration 34/60) at (204, 222) on button[onclick='deleteElement()'] >> nth=0
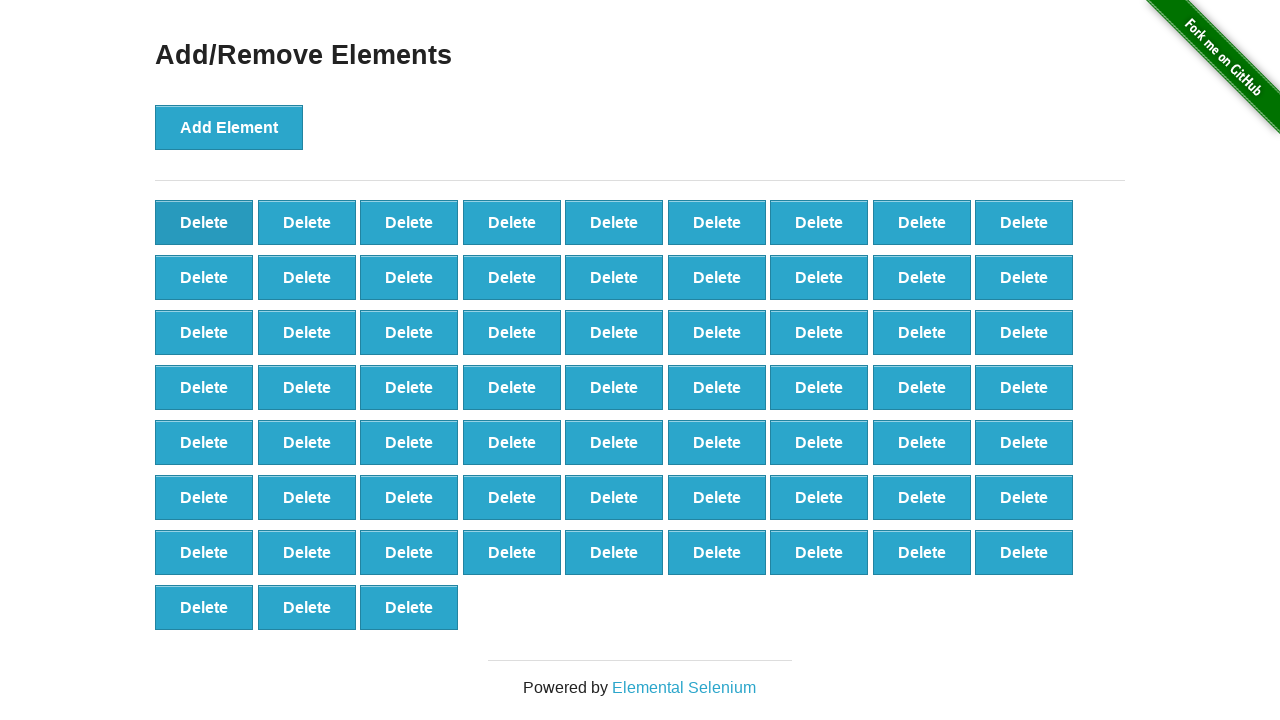

Clicked first delete button (iteration 35/60) at (204, 222) on button[onclick='deleteElement()'] >> nth=0
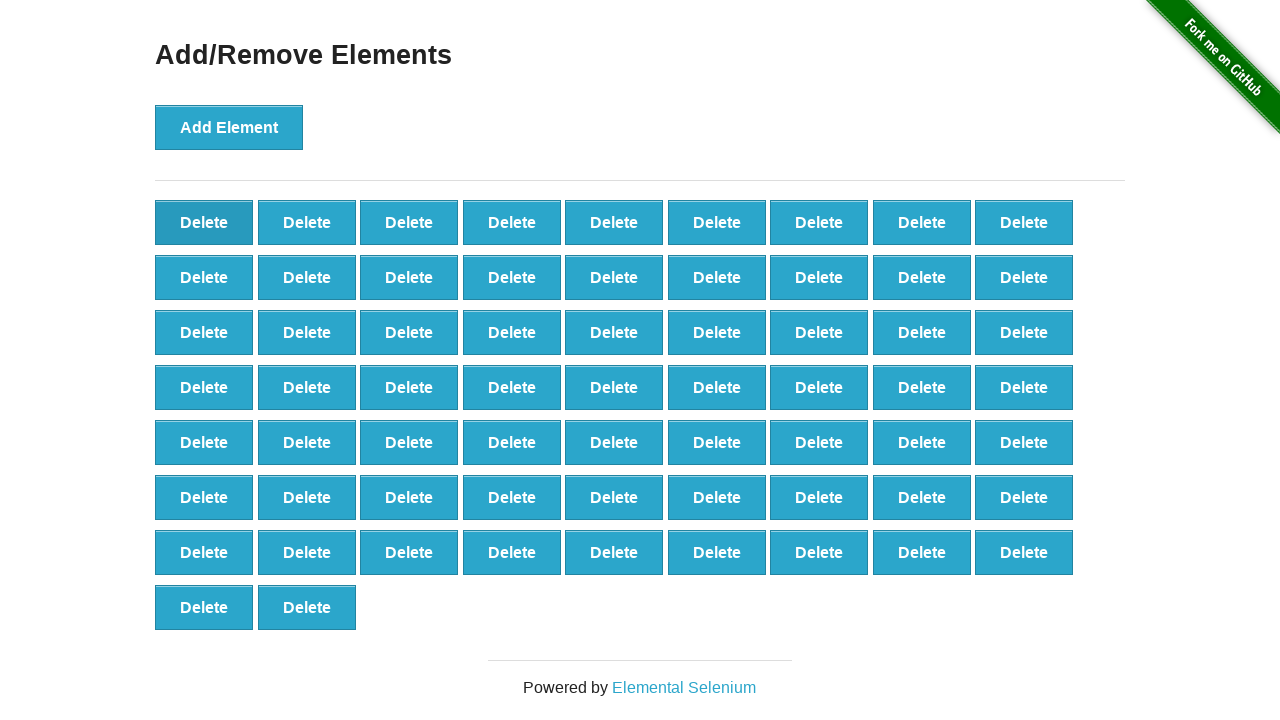

Clicked first delete button (iteration 36/60) at (204, 222) on button[onclick='deleteElement()'] >> nth=0
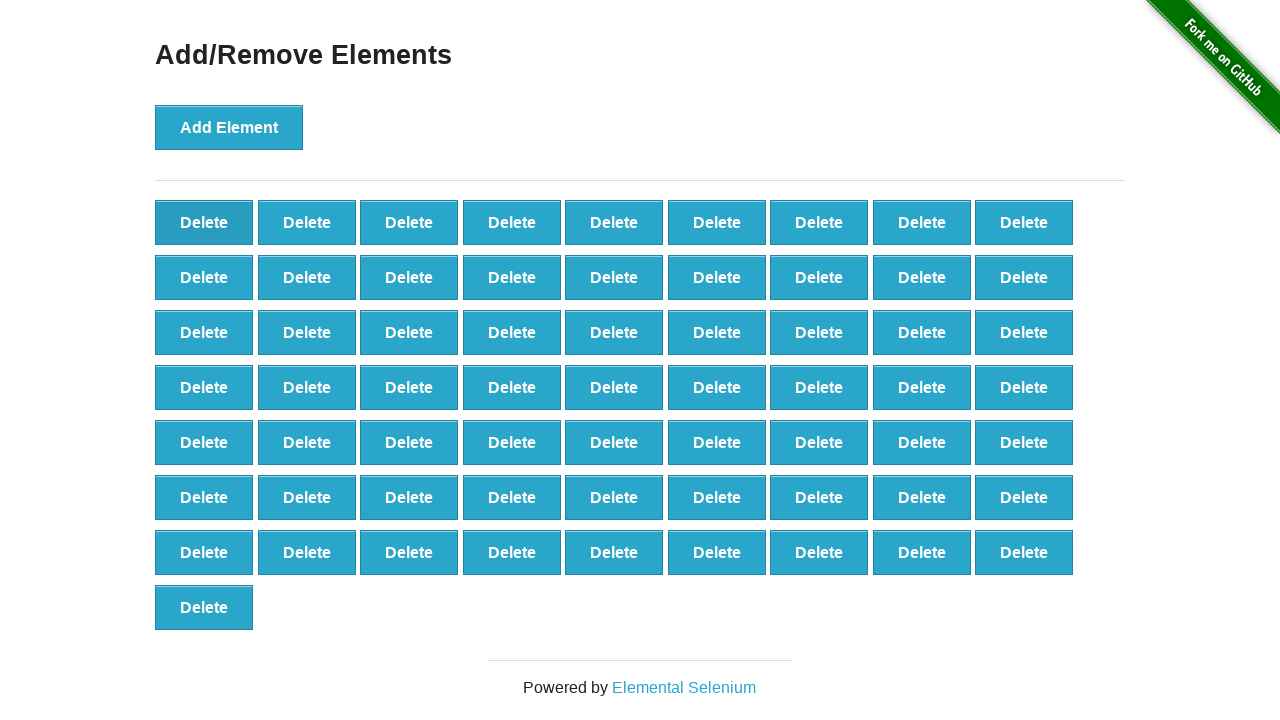

Clicked first delete button (iteration 37/60) at (204, 222) on button[onclick='deleteElement()'] >> nth=0
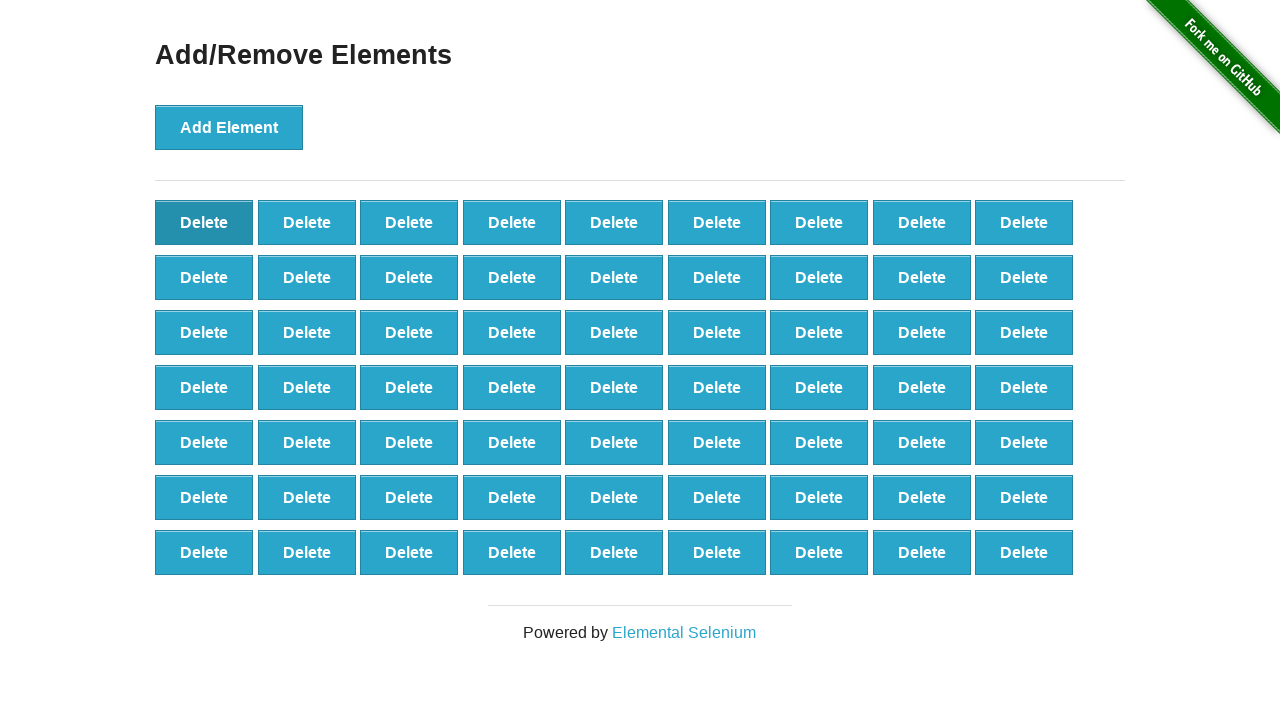

Clicked first delete button (iteration 38/60) at (204, 222) on button[onclick='deleteElement()'] >> nth=0
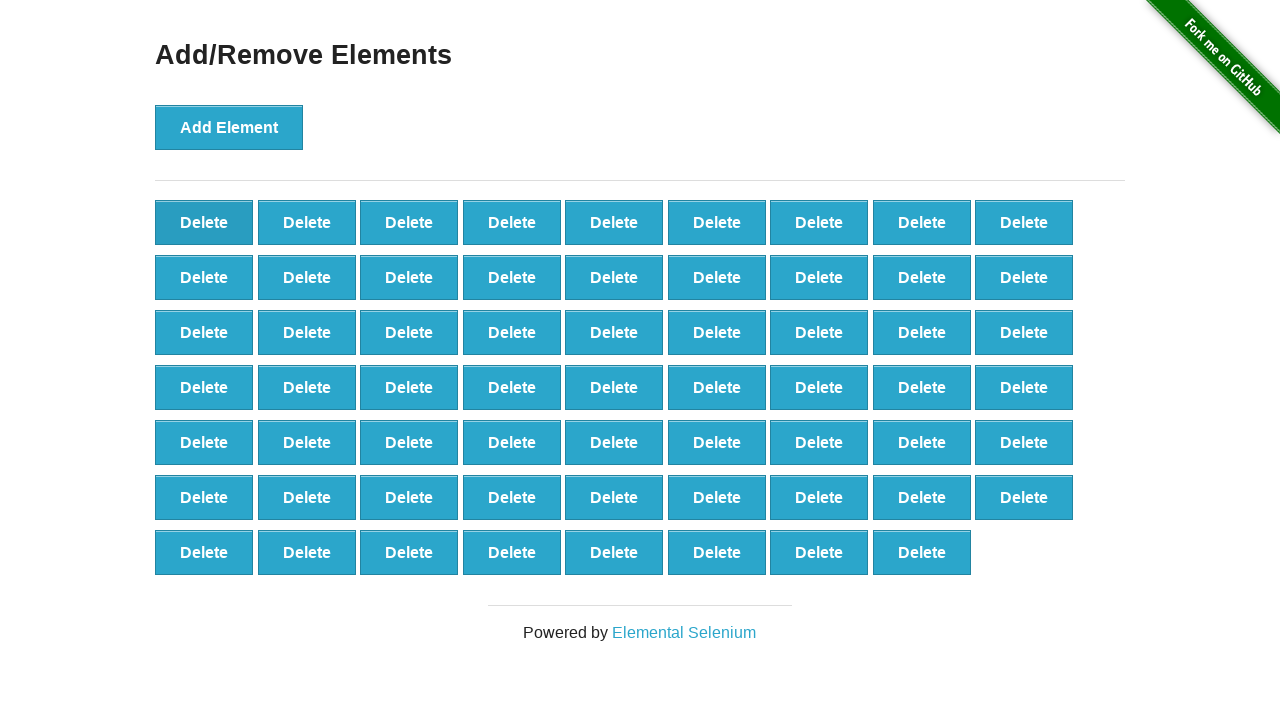

Clicked first delete button (iteration 39/60) at (204, 222) on button[onclick='deleteElement()'] >> nth=0
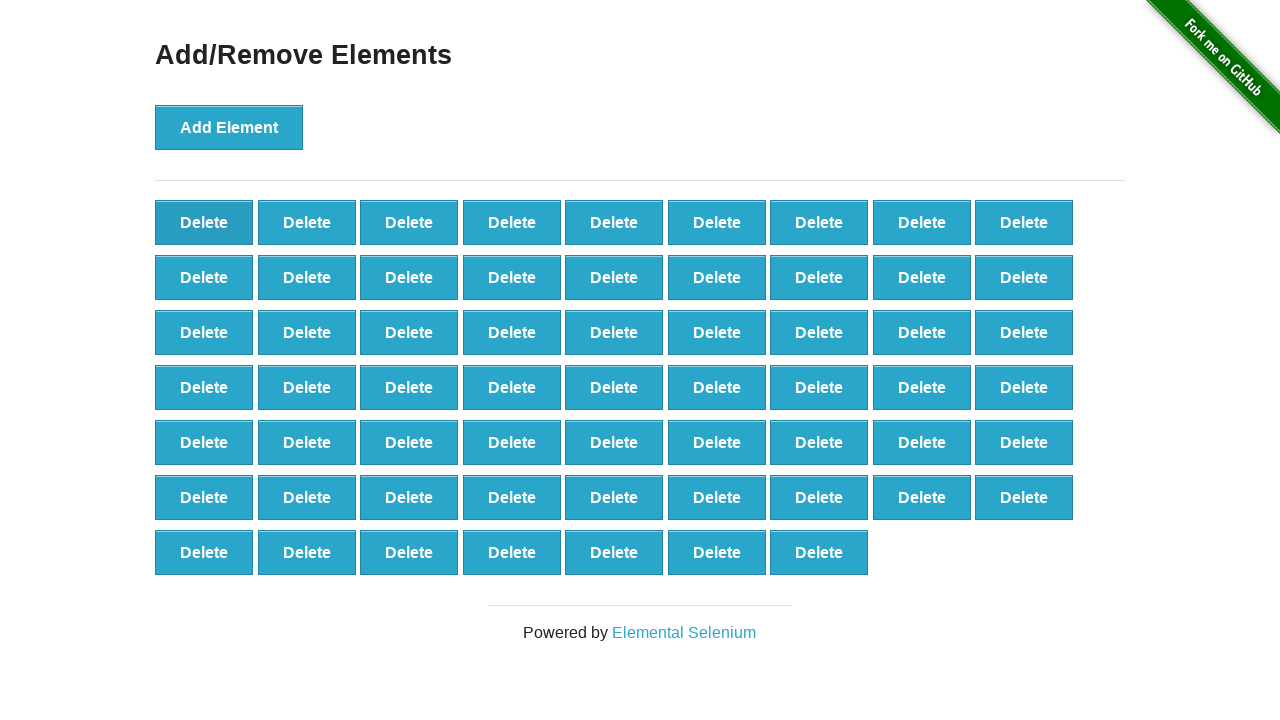

Clicked first delete button (iteration 40/60) at (204, 222) on button[onclick='deleteElement()'] >> nth=0
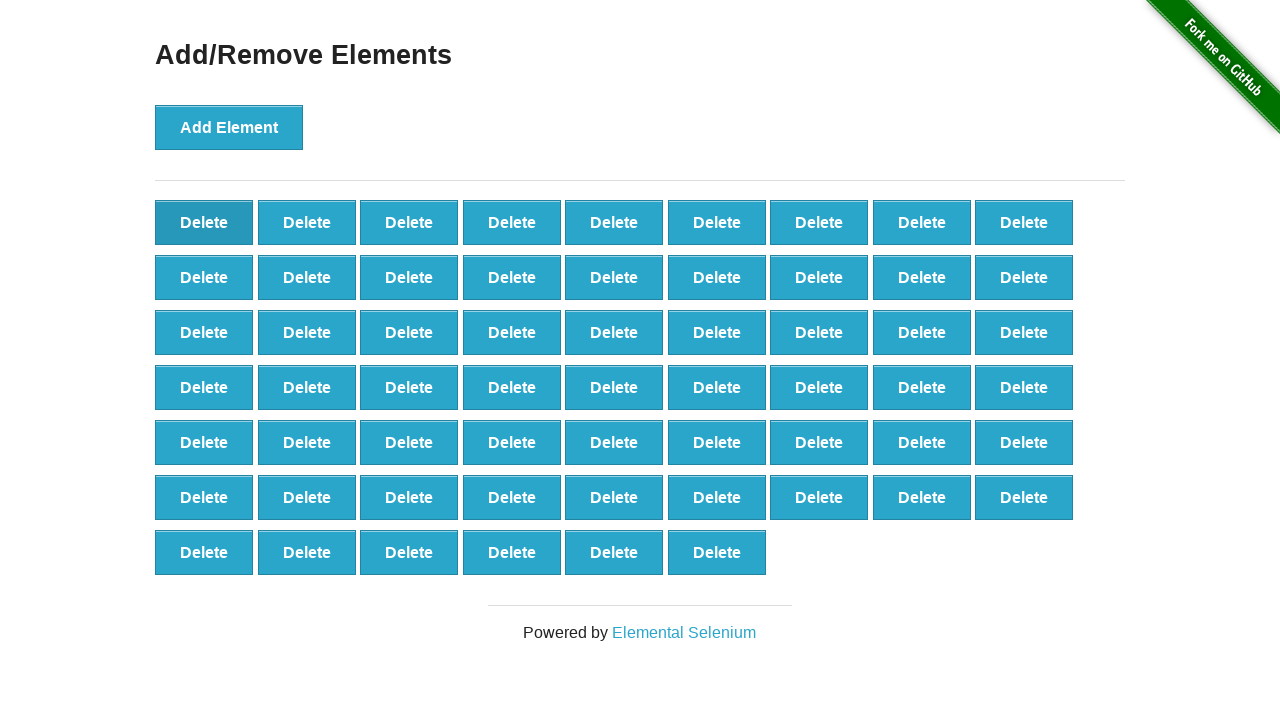

Clicked first delete button (iteration 41/60) at (204, 222) on button[onclick='deleteElement()'] >> nth=0
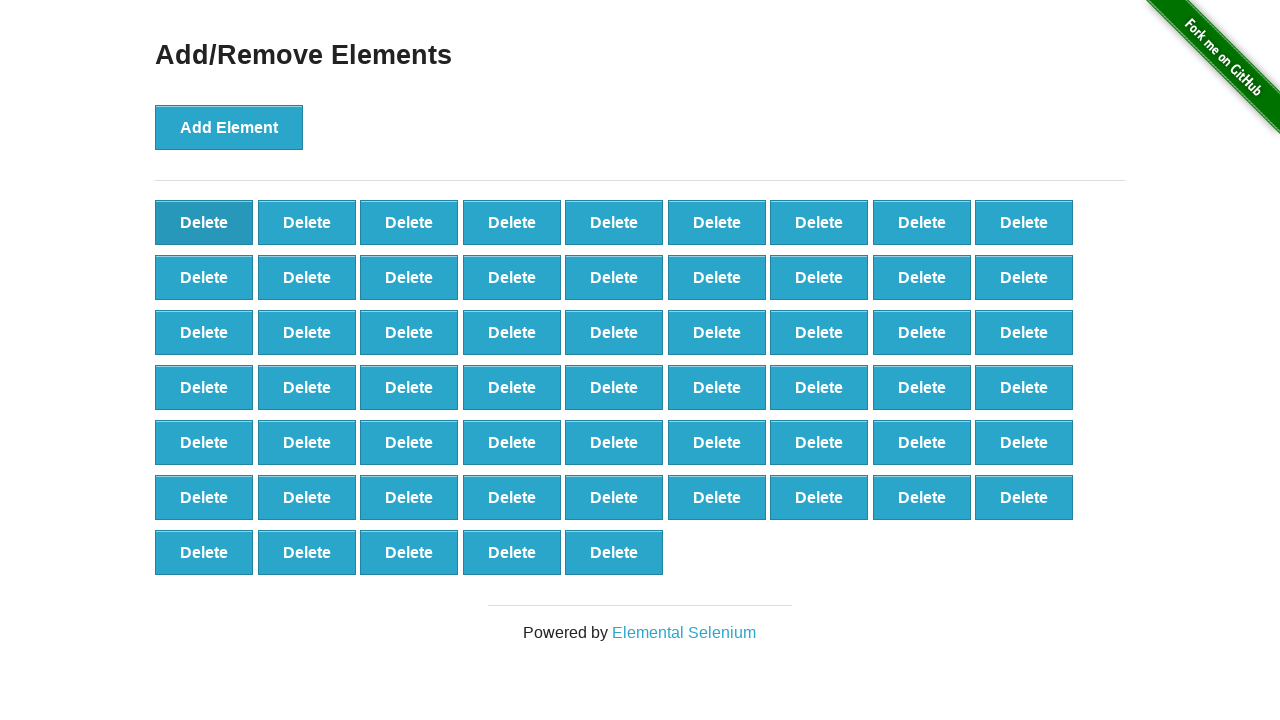

Clicked first delete button (iteration 42/60) at (204, 222) on button[onclick='deleteElement()'] >> nth=0
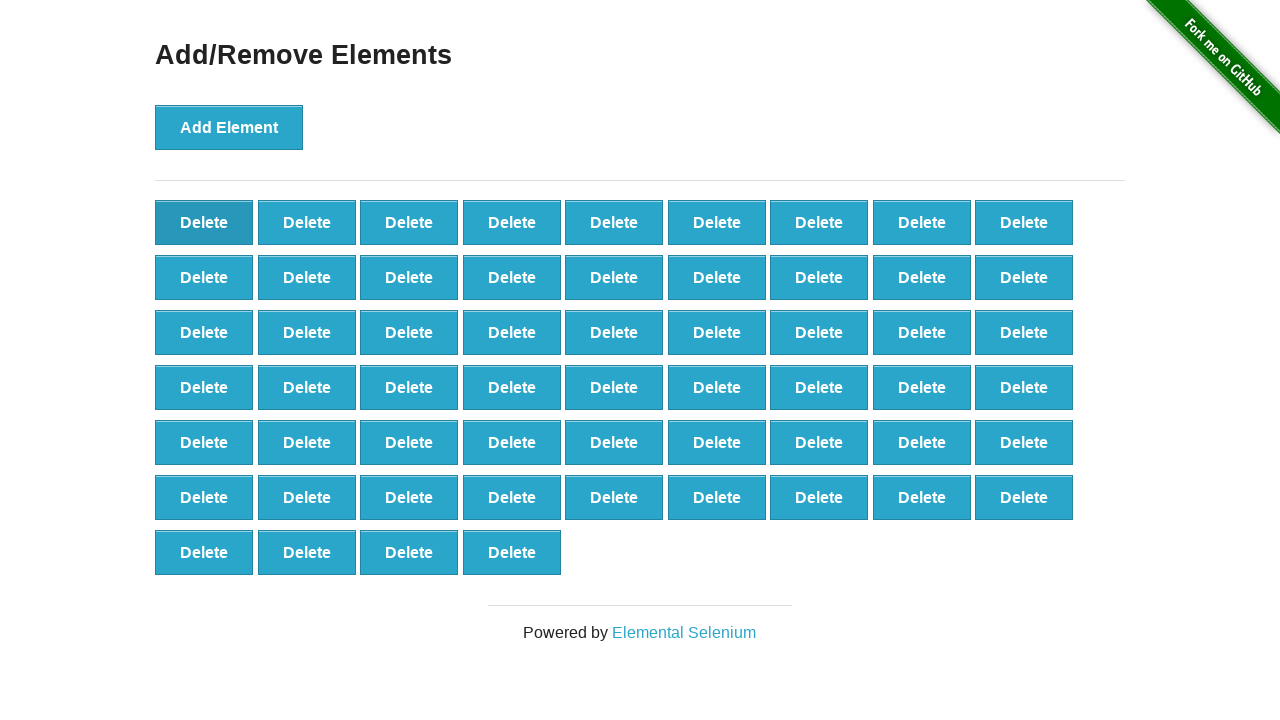

Clicked first delete button (iteration 43/60) at (204, 222) on button[onclick='deleteElement()'] >> nth=0
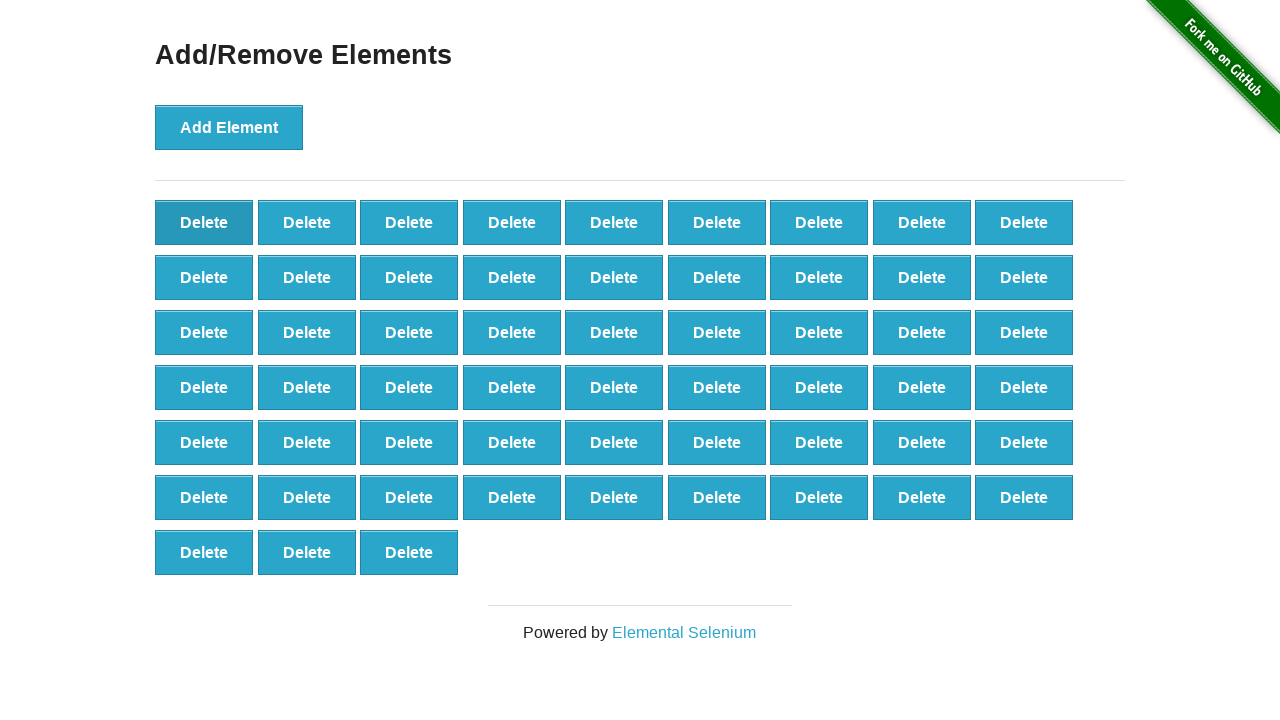

Clicked first delete button (iteration 44/60) at (204, 222) on button[onclick='deleteElement()'] >> nth=0
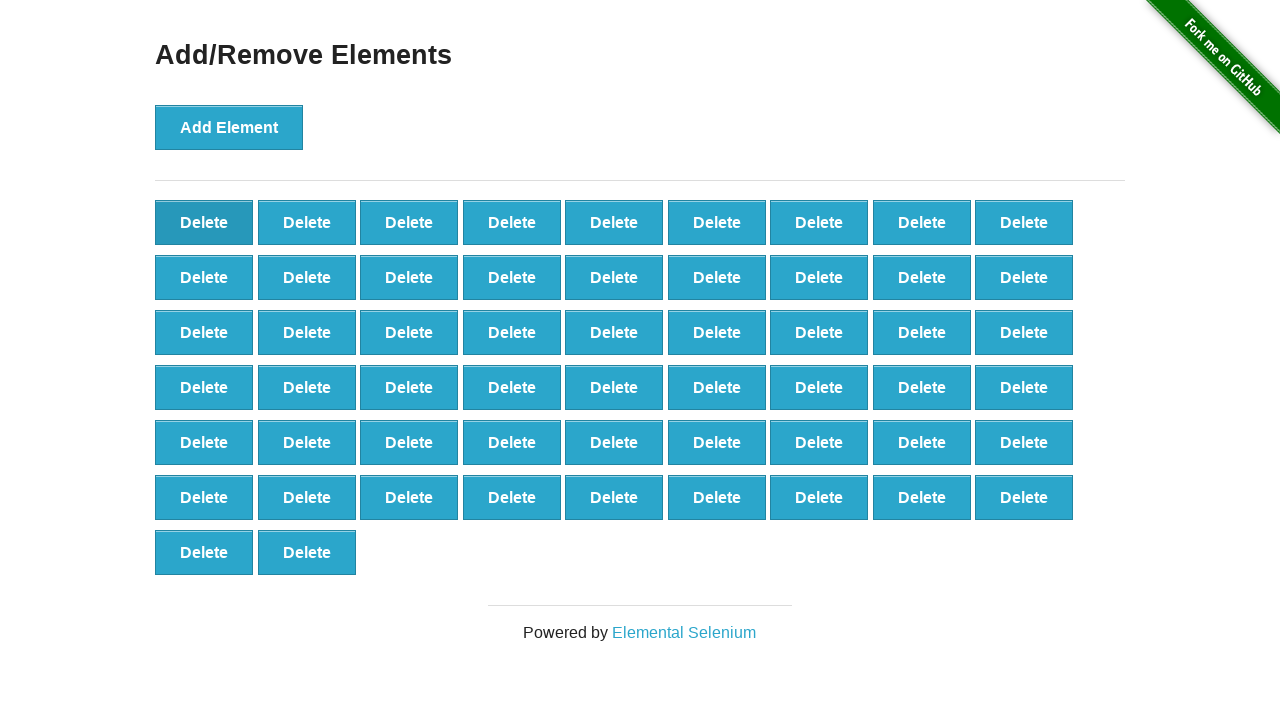

Clicked first delete button (iteration 45/60) at (204, 222) on button[onclick='deleteElement()'] >> nth=0
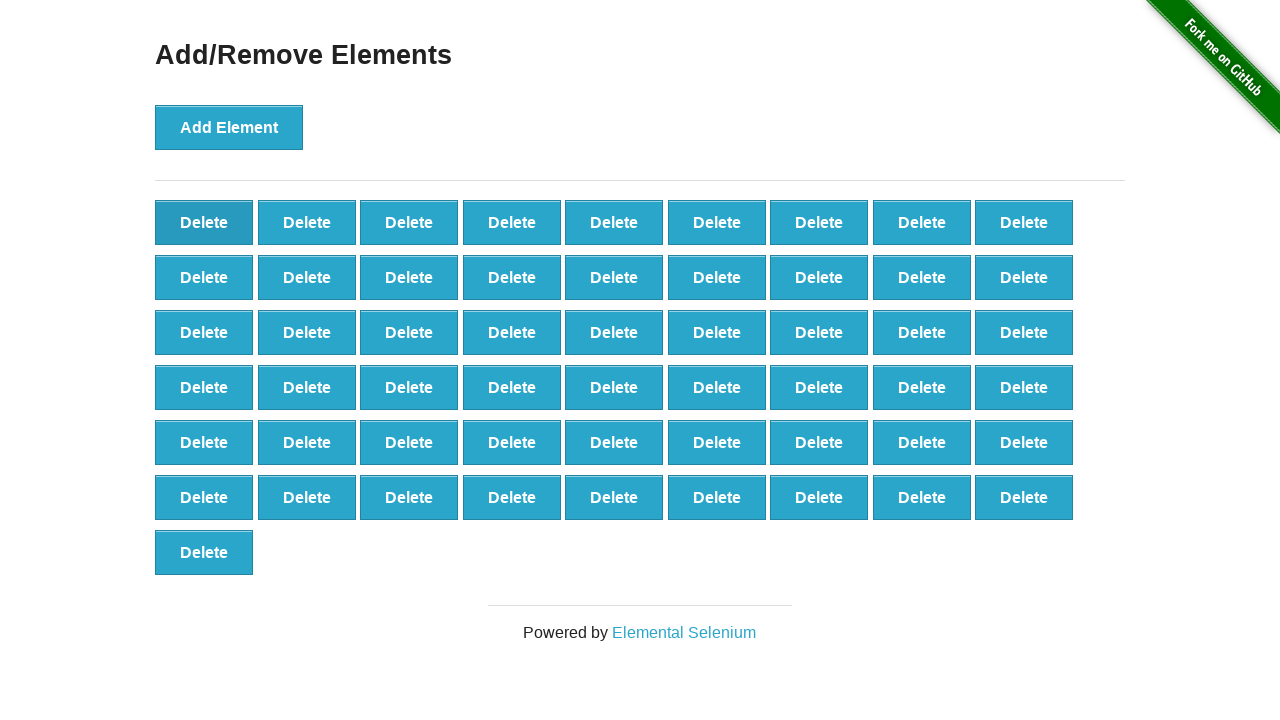

Clicked first delete button (iteration 46/60) at (204, 222) on button[onclick='deleteElement()'] >> nth=0
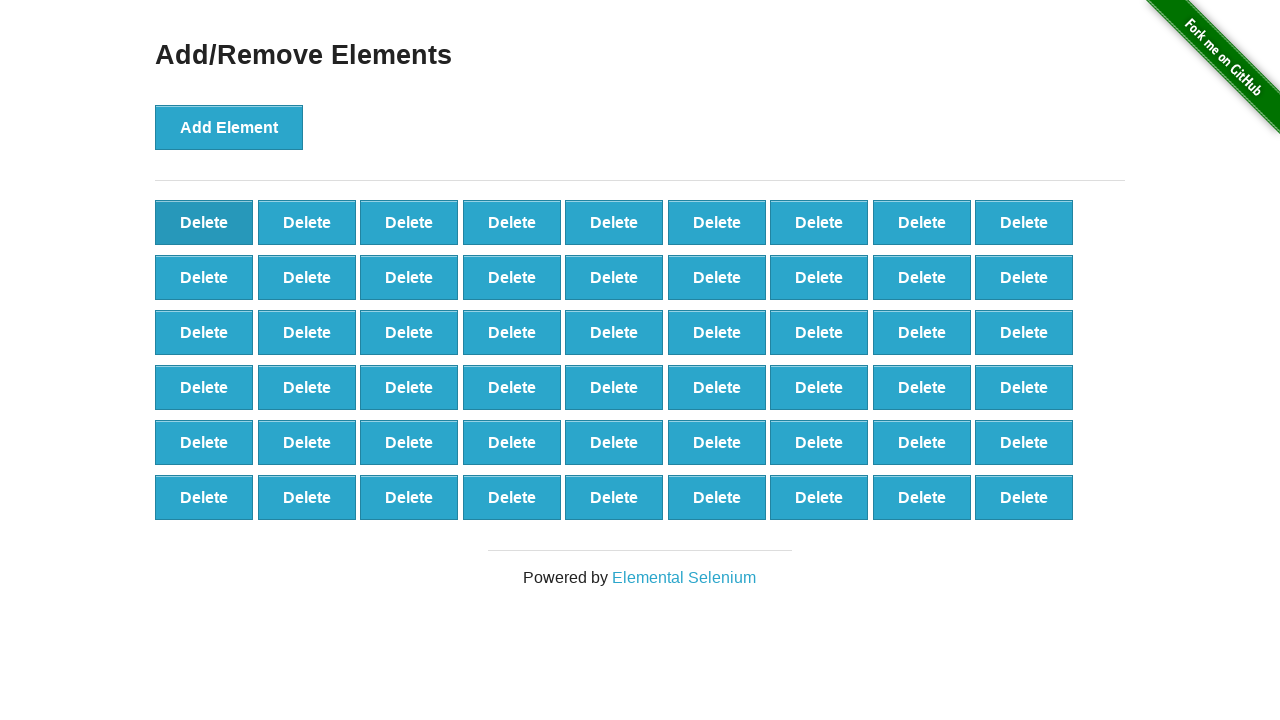

Clicked first delete button (iteration 47/60) at (204, 222) on button[onclick='deleteElement()'] >> nth=0
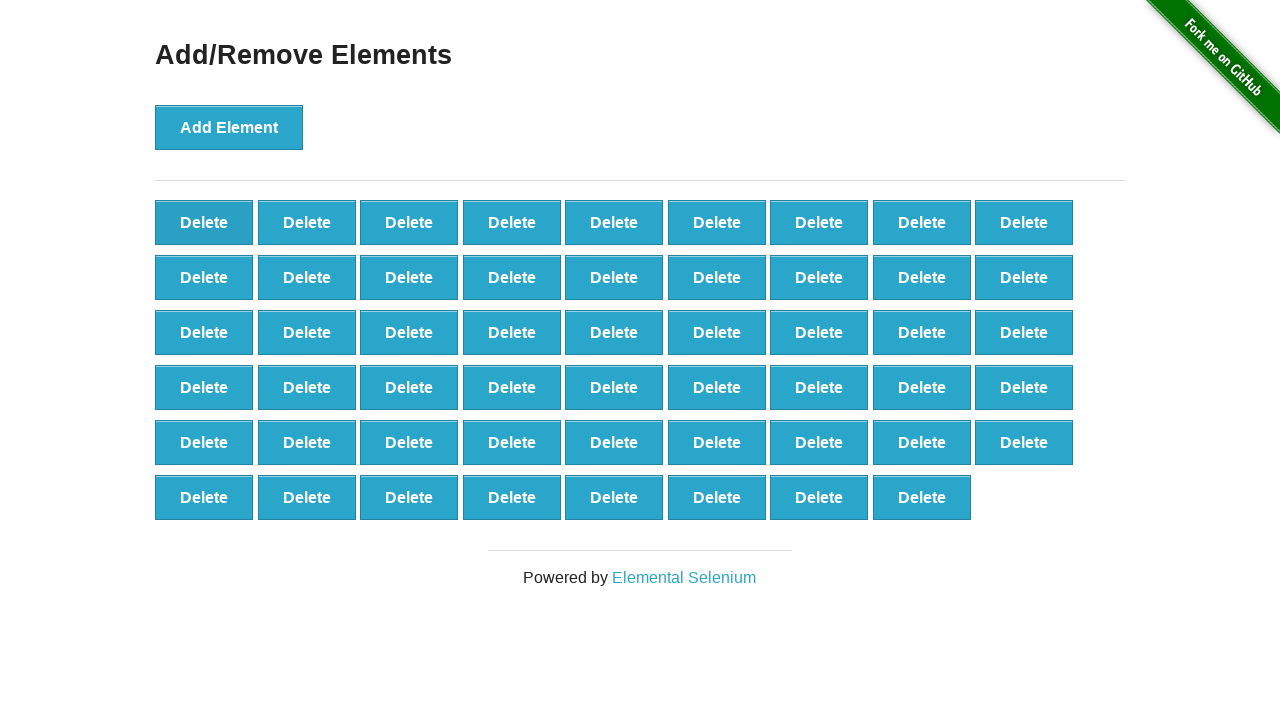

Clicked first delete button (iteration 48/60) at (204, 222) on button[onclick='deleteElement()'] >> nth=0
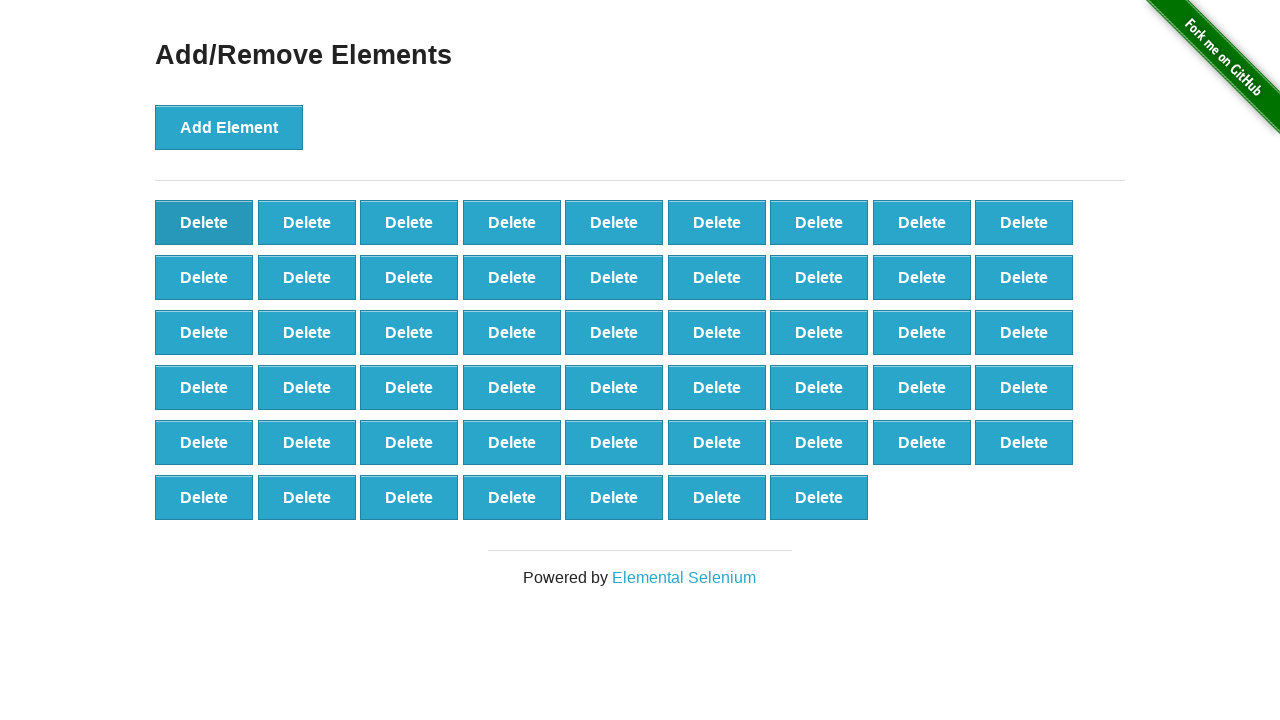

Clicked first delete button (iteration 49/60) at (204, 222) on button[onclick='deleteElement()'] >> nth=0
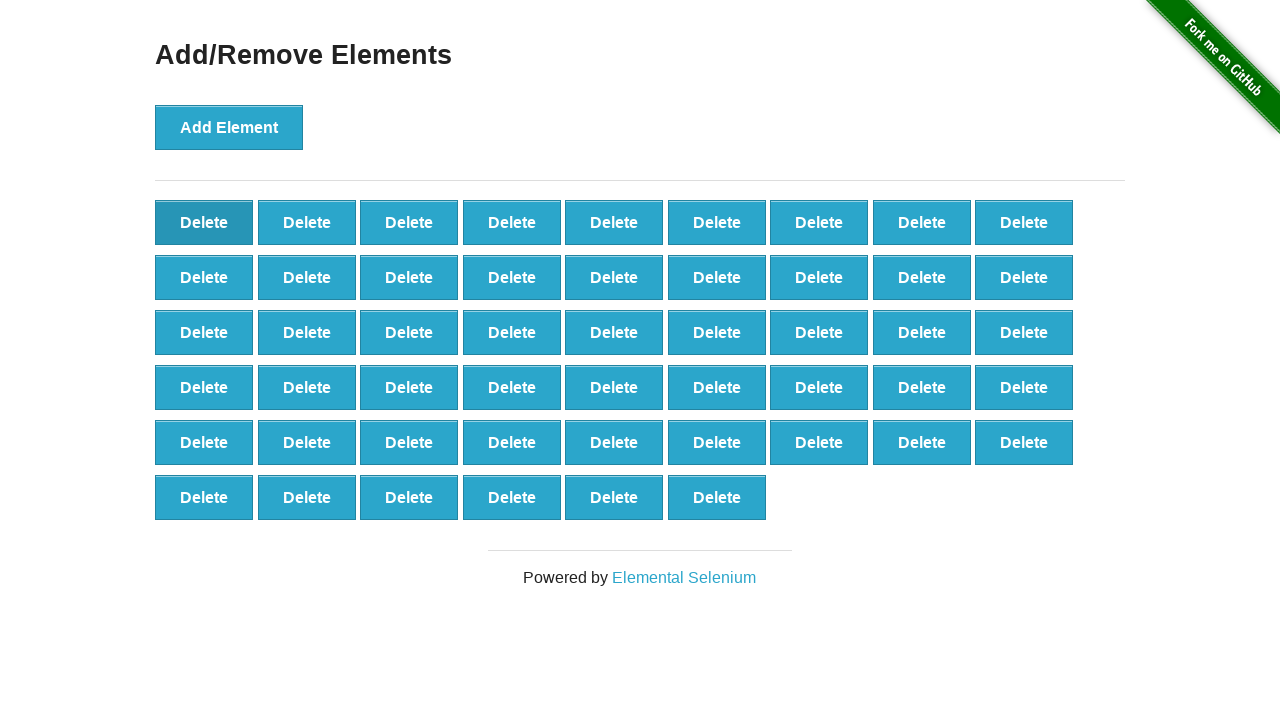

Clicked first delete button (iteration 50/60) at (204, 222) on button[onclick='deleteElement()'] >> nth=0
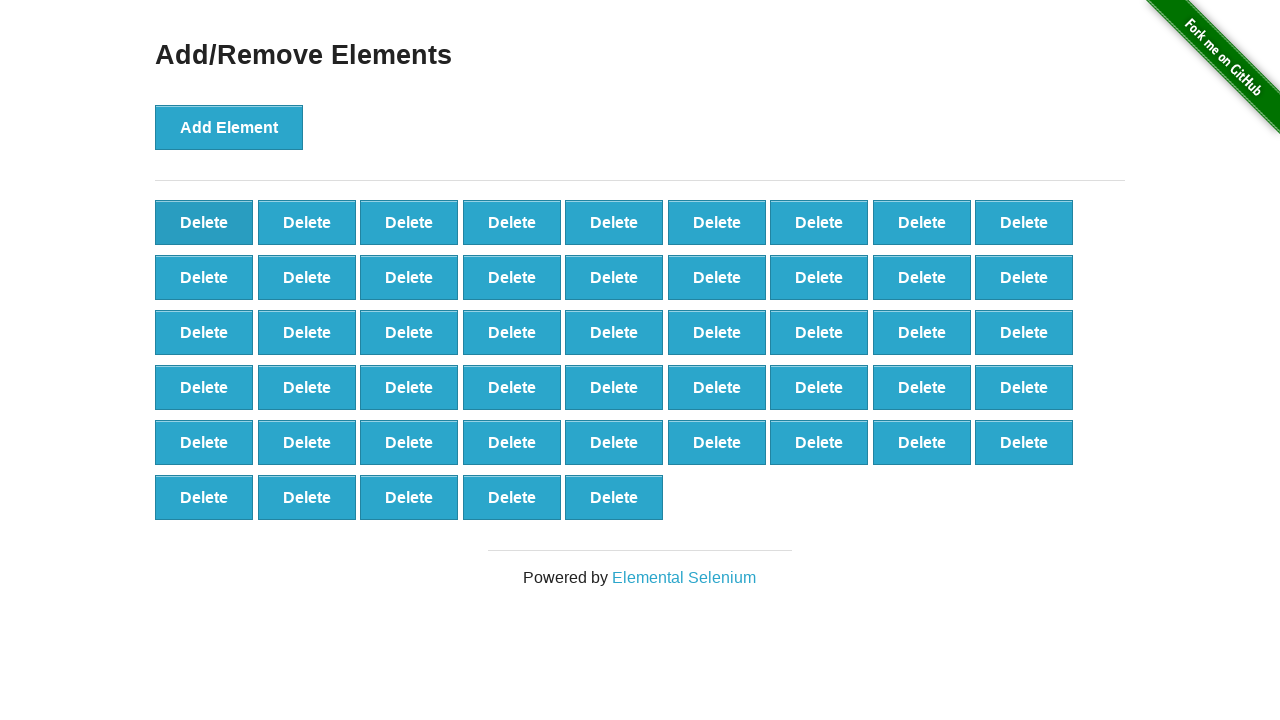

Clicked first delete button (iteration 51/60) at (204, 222) on button[onclick='deleteElement()'] >> nth=0
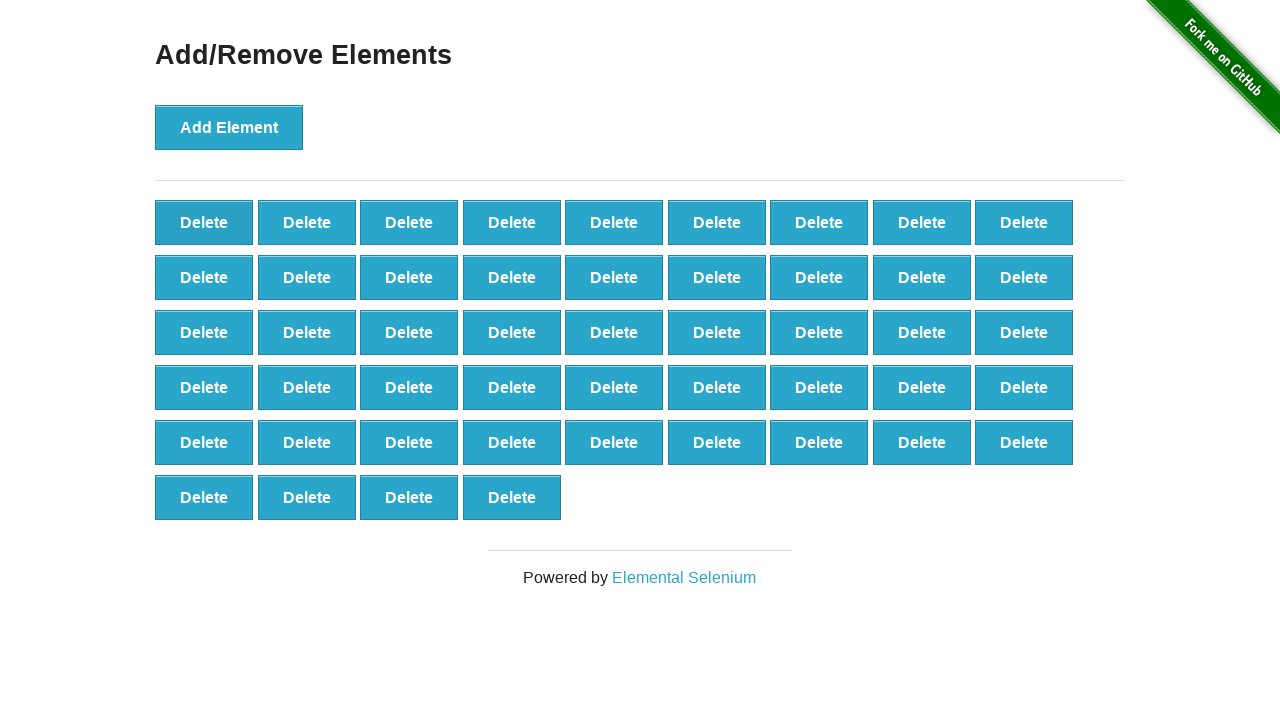

Clicked first delete button (iteration 52/60) at (204, 222) on button[onclick='deleteElement()'] >> nth=0
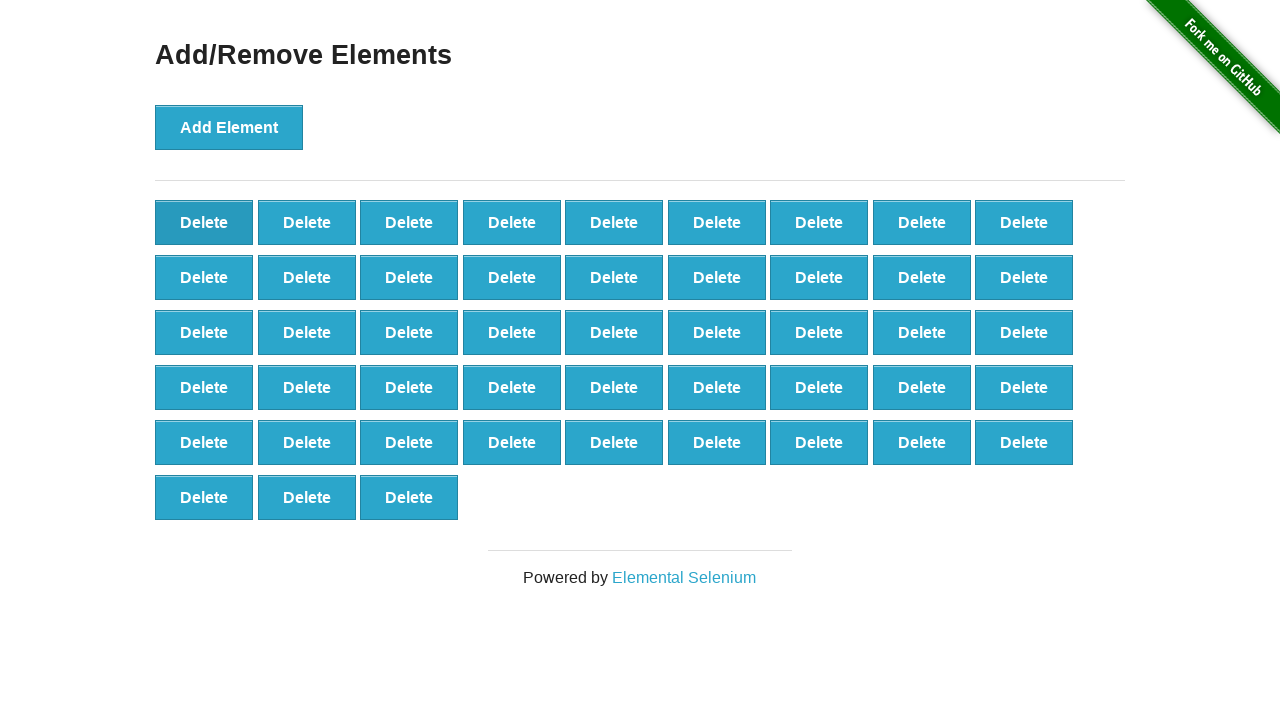

Clicked first delete button (iteration 53/60) at (204, 222) on button[onclick='deleteElement()'] >> nth=0
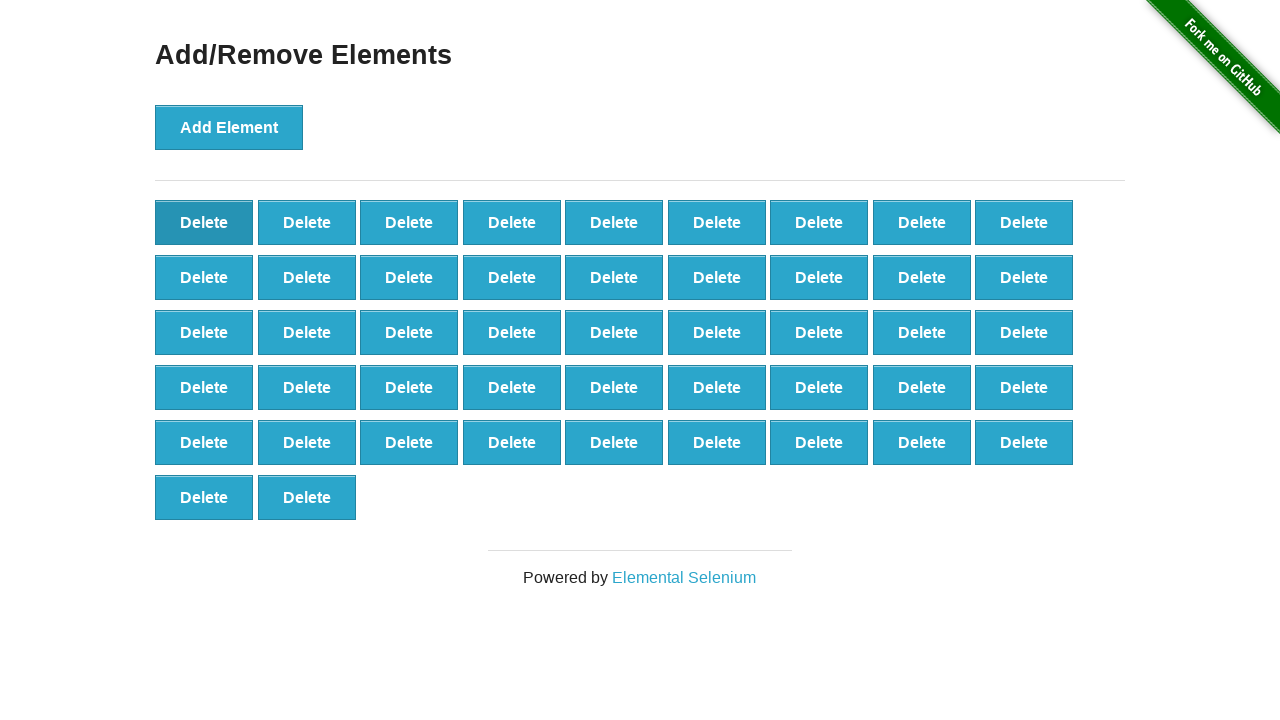

Clicked first delete button (iteration 54/60) at (204, 222) on button[onclick='deleteElement()'] >> nth=0
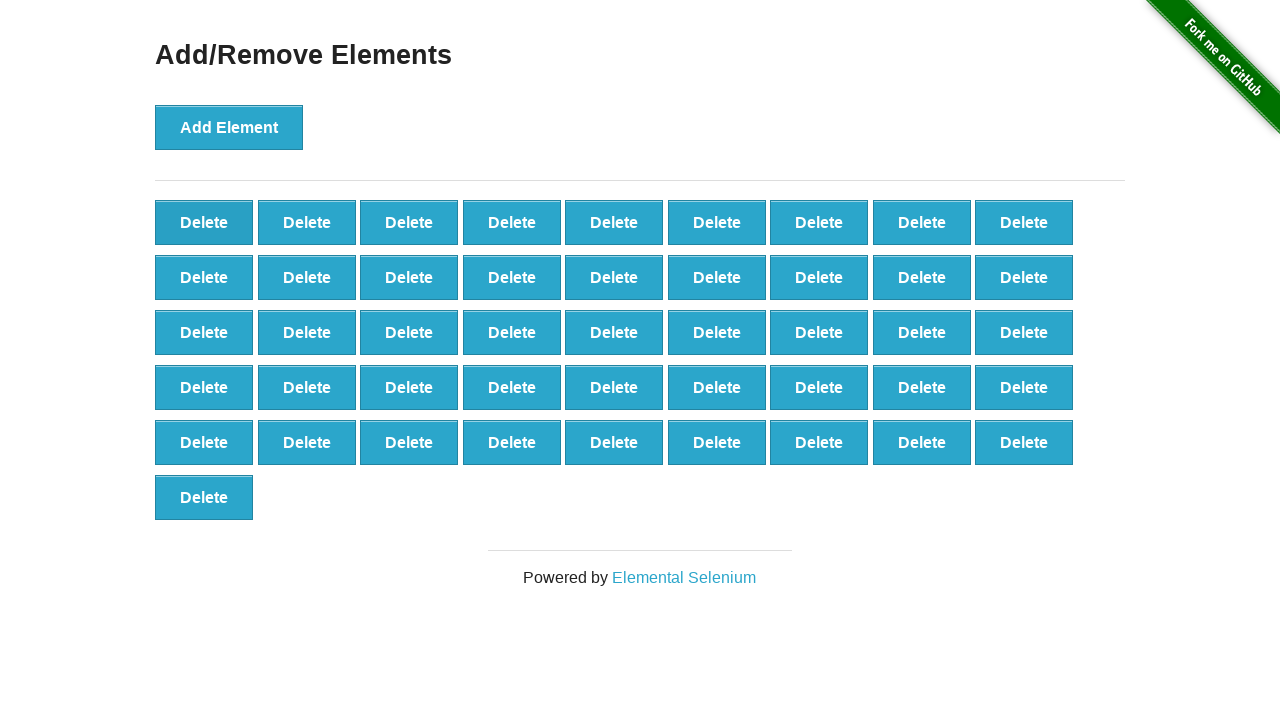

Clicked first delete button (iteration 55/60) at (204, 222) on button[onclick='deleteElement()'] >> nth=0
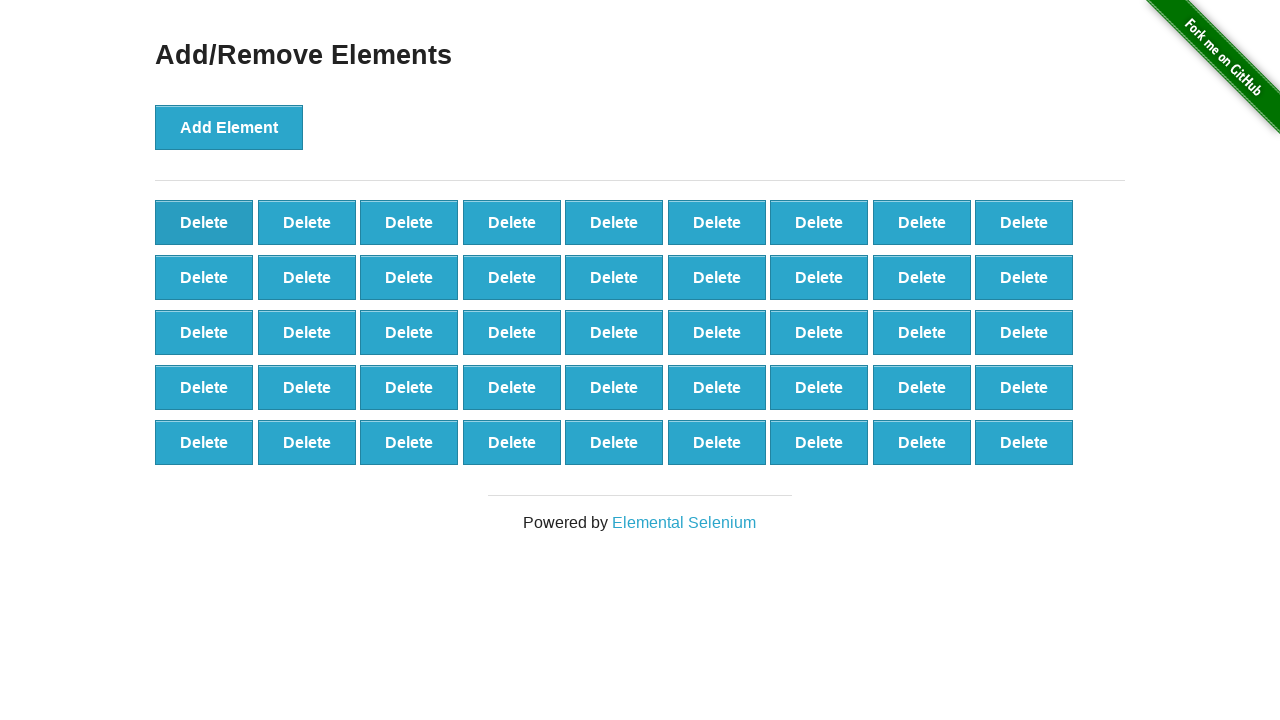

Clicked first delete button (iteration 56/60) at (204, 222) on button[onclick='deleteElement()'] >> nth=0
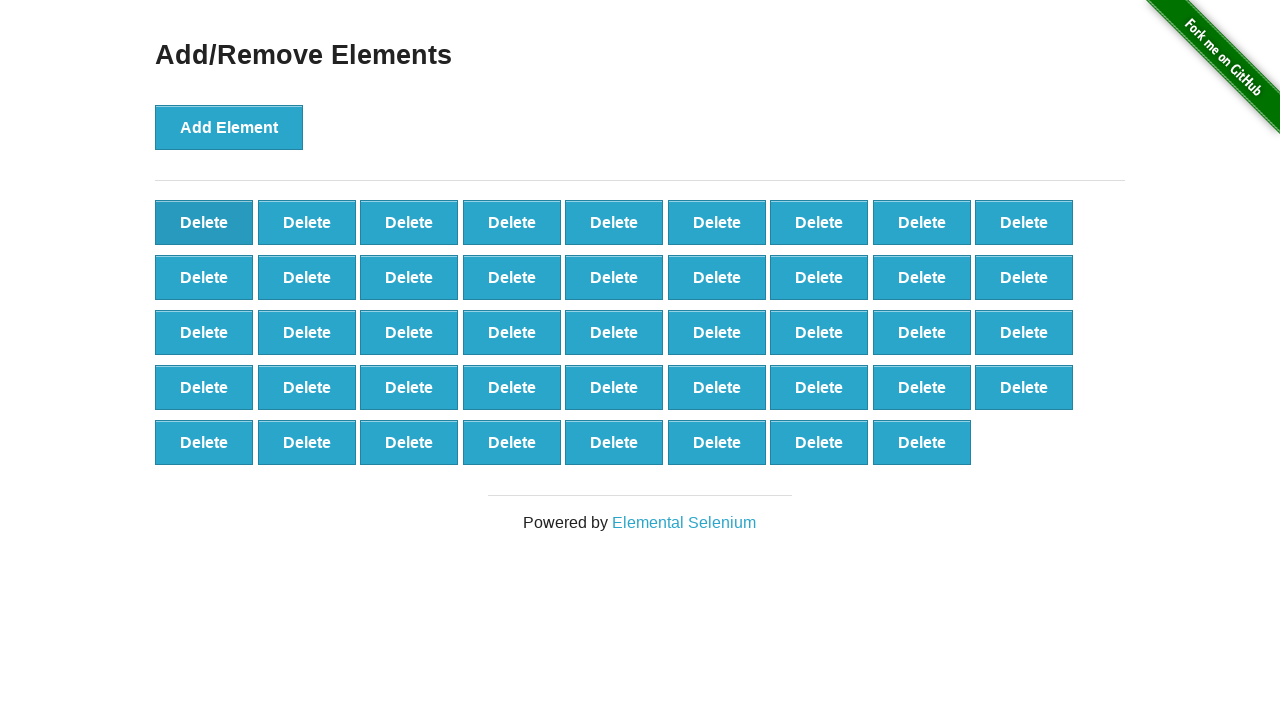

Clicked first delete button (iteration 57/60) at (204, 222) on button[onclick='deleteElement()'] >> nth=0
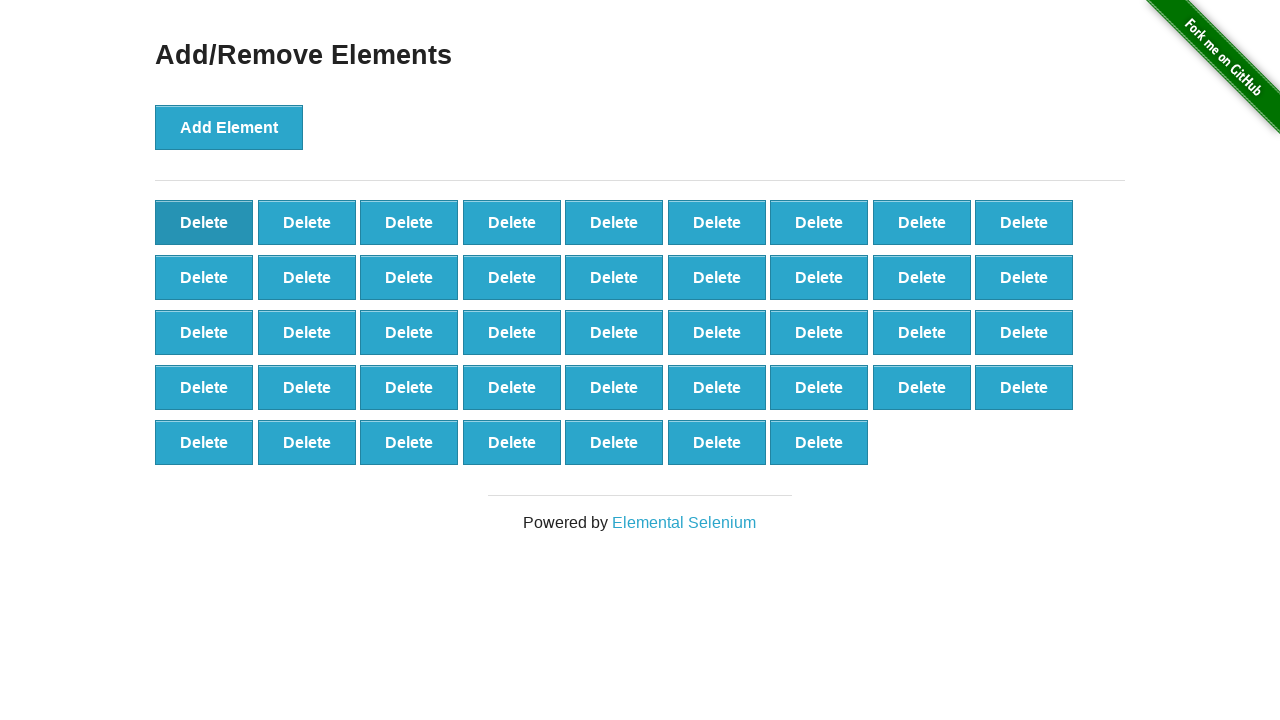

Clicked first delete button (iteration 58/60) at (204, 222) on button[onclick='deleteElement()'] >> nth=0
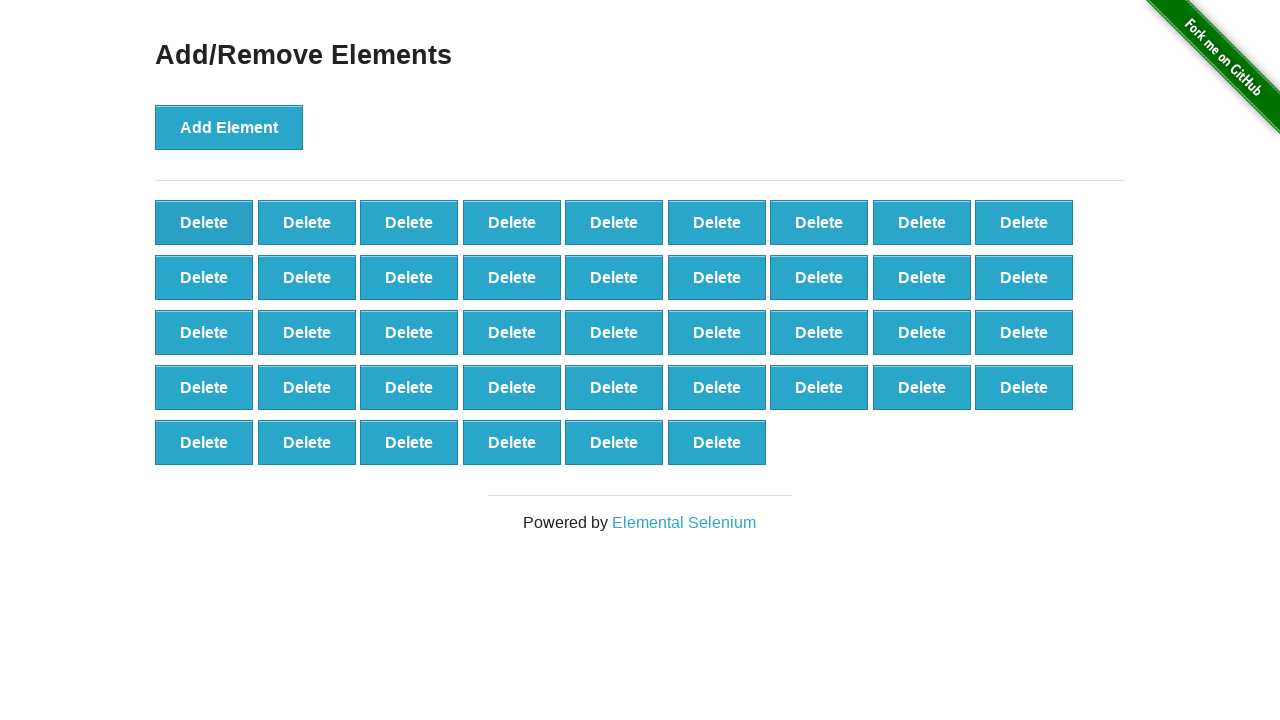

Clicked first delete button (iteration 59/60) at (204, 222) on button[onclick='deleteElement()'] >> nth=0
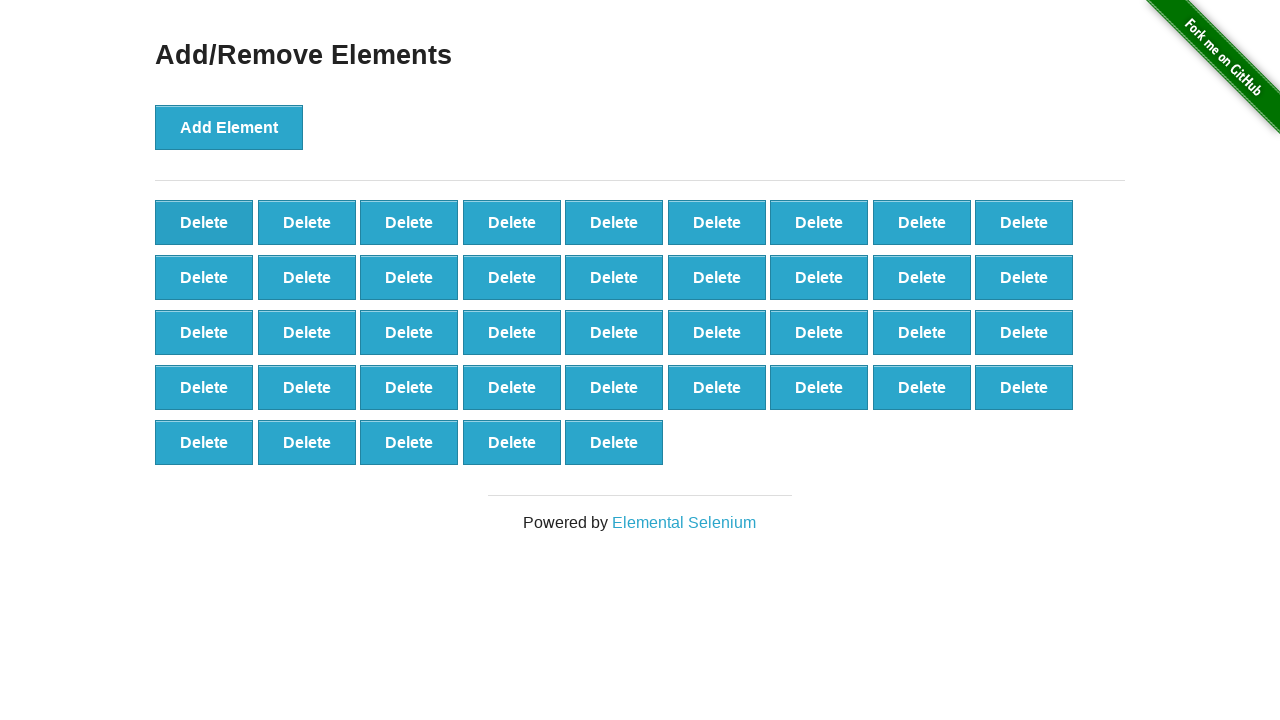

Clicked first delete button (iteration 60/60) at (204, 222) on button[onclick='deleteElement()'] >> nth=0
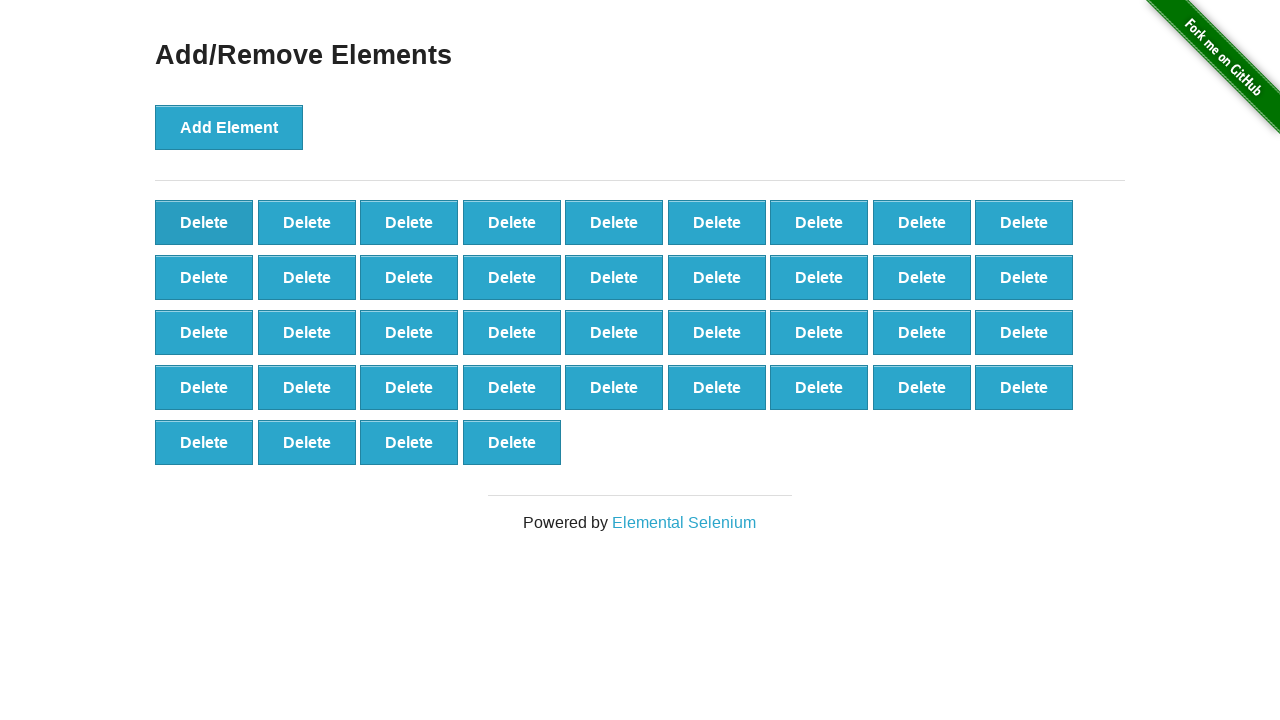

Counted delete buttons after deletion: 40
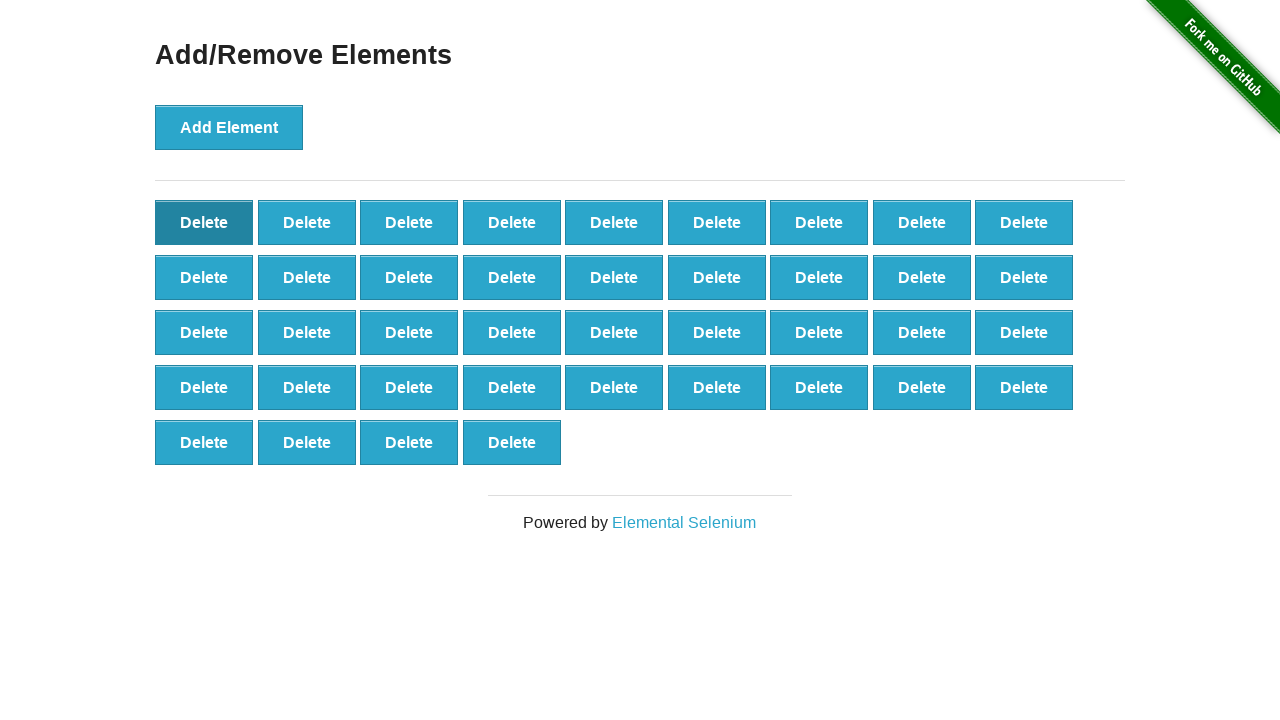

Assertion passed: 100 - 60 = 40
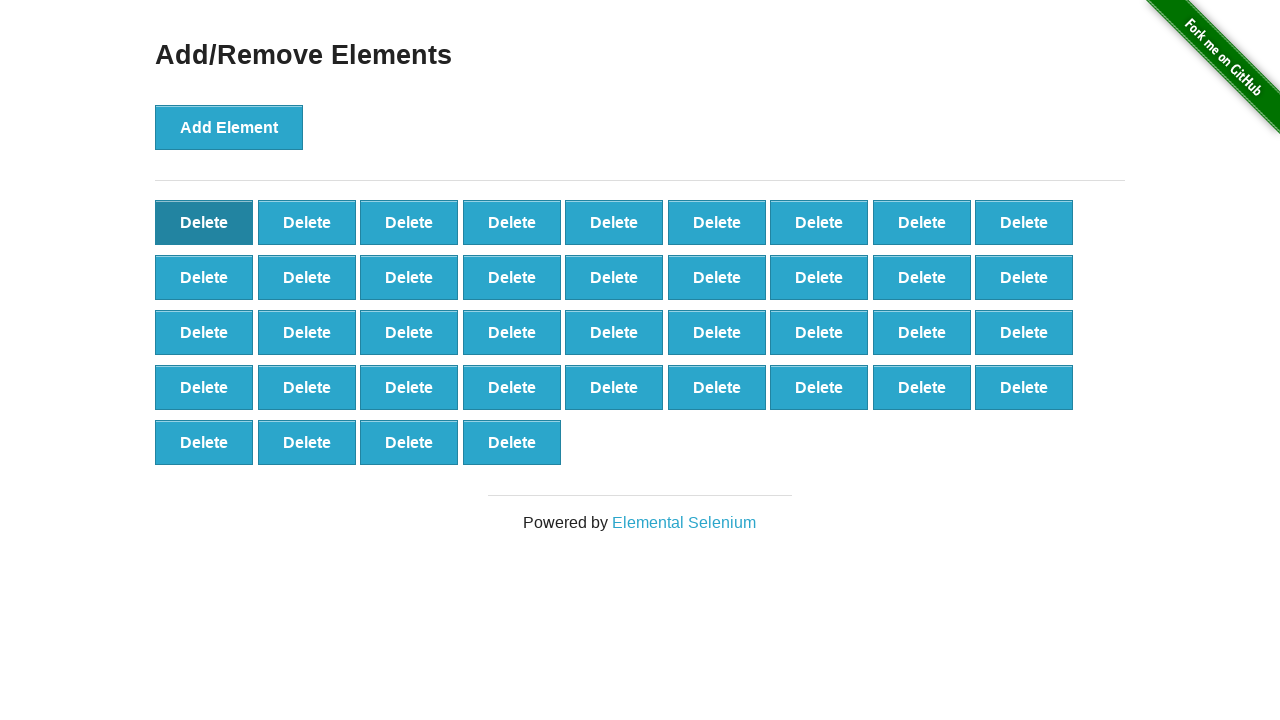

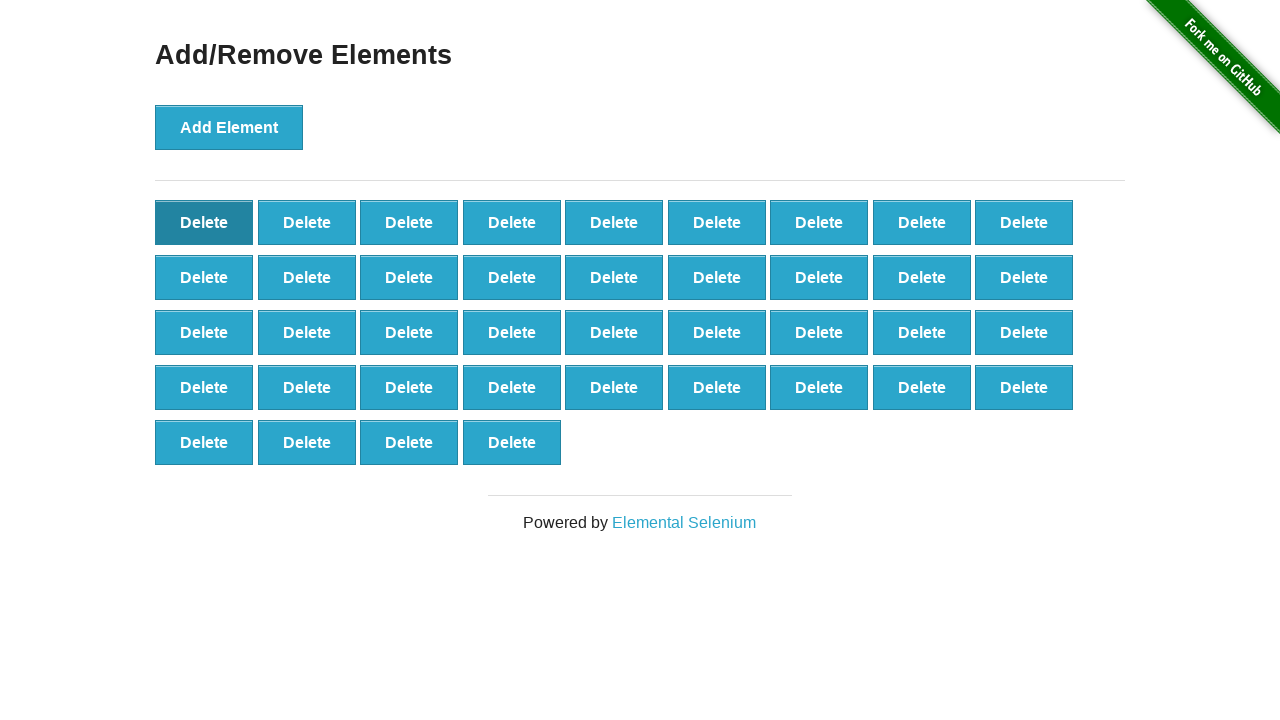